Clicks on all links in all chapters, navigating to each page and back

Starting URL: https://bonigarcia.dev/selenium-webdriver-java/

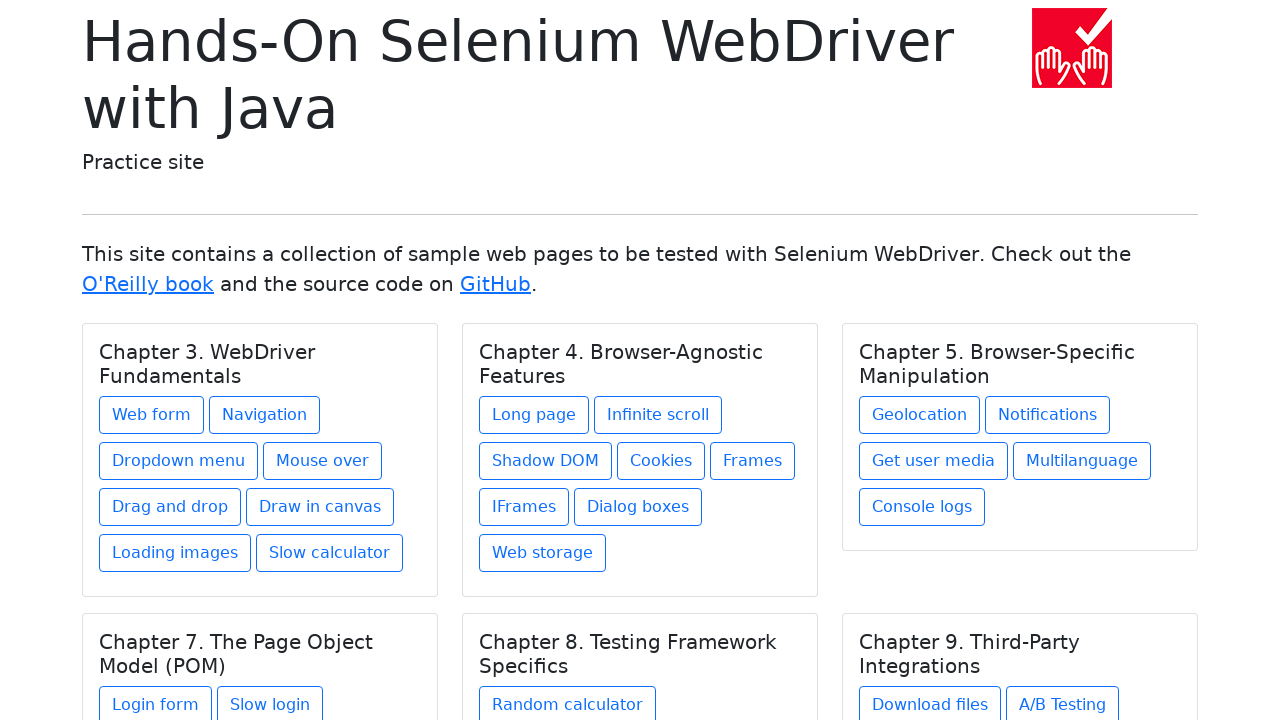

Located all chapter titles on the page
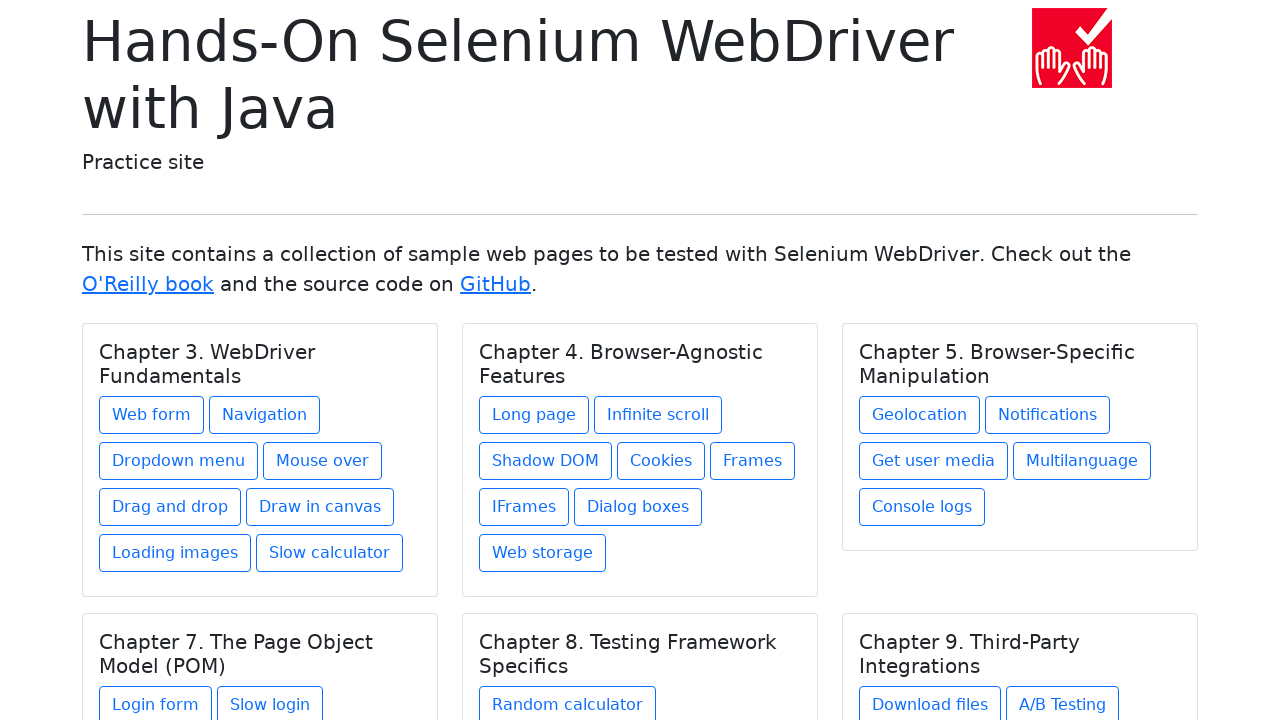

Selected chapter 1
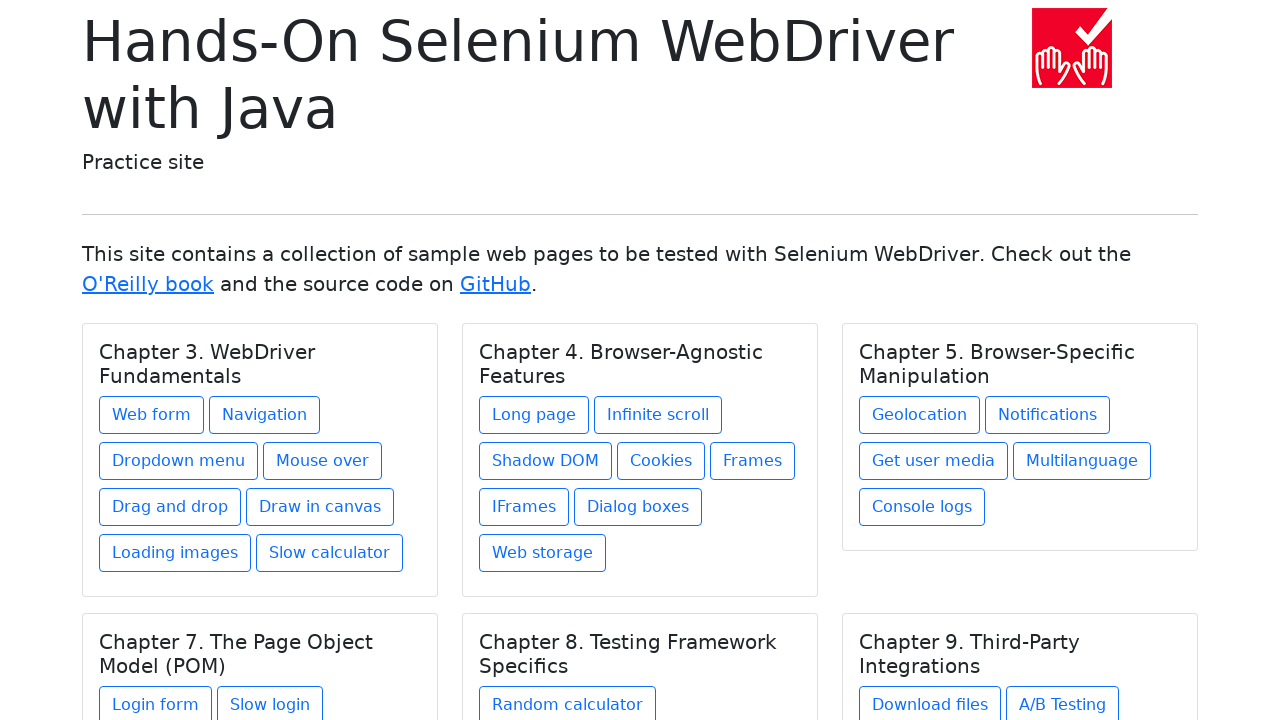

Printed chapter 1 title: Chapter 3. WebDriver Fundamentals
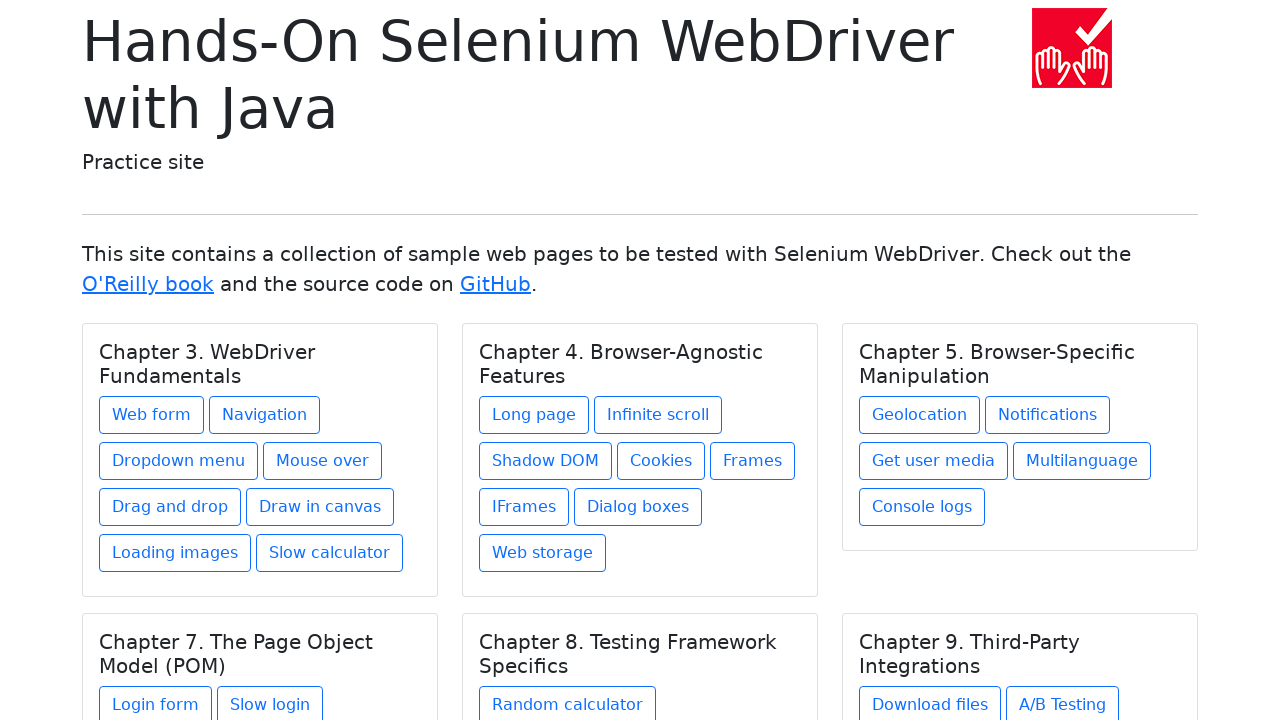

Found 8 links in chapter 1
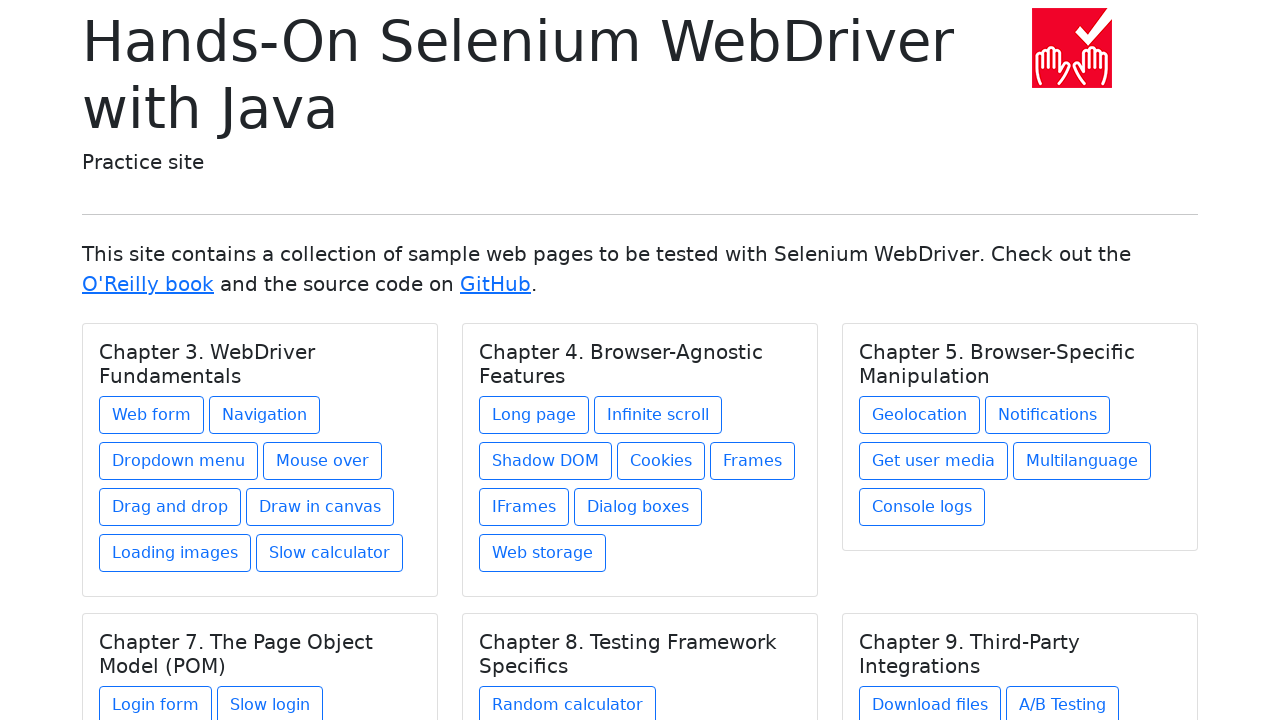

Re-selected chapter 1 after navigation
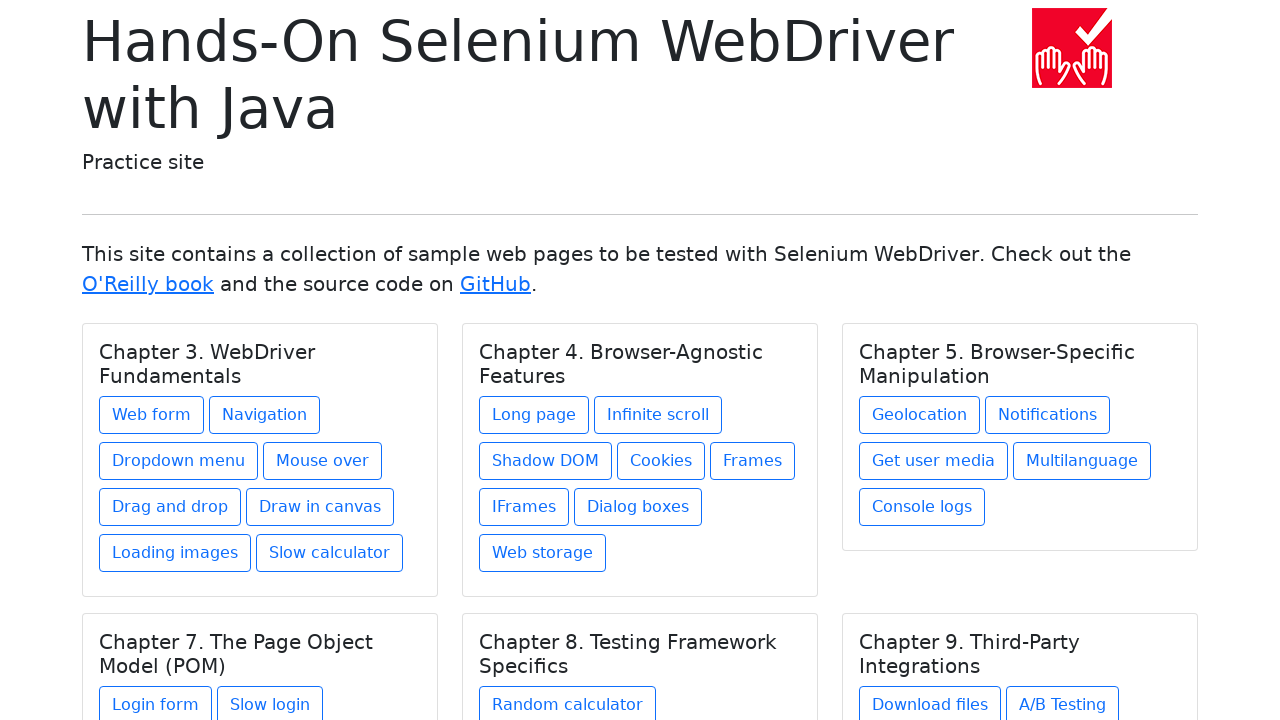

Selected link 1 in chapter 1
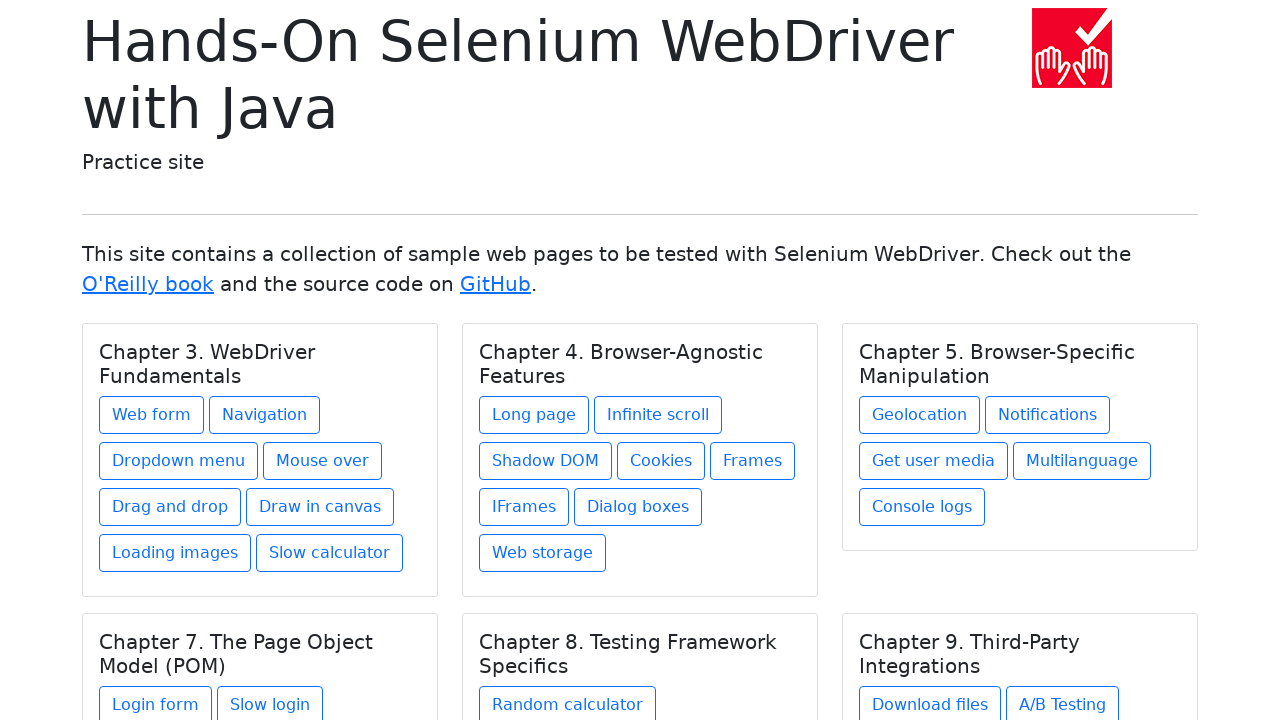

Printed link 1 text: Web form
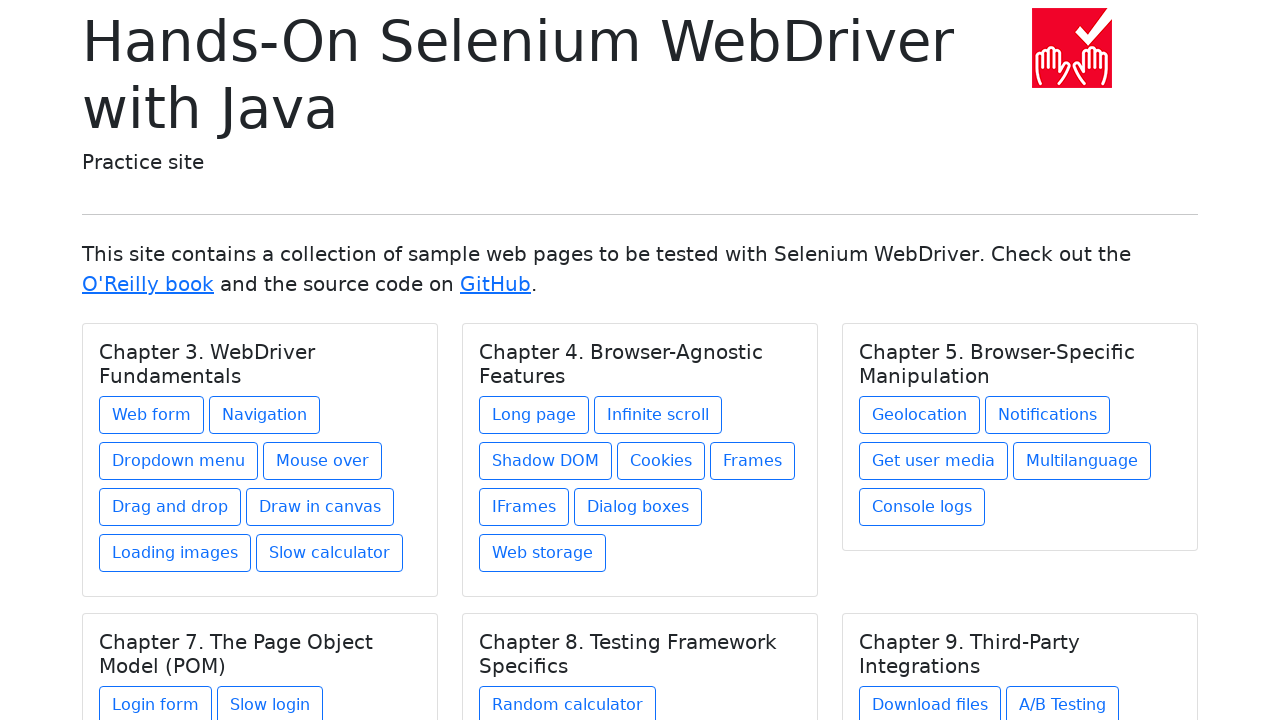

Clicked link 1 in chapter 1 at (152, 415) on h5.card-title >> nth=0 >> xpath=./../a >> nth=0
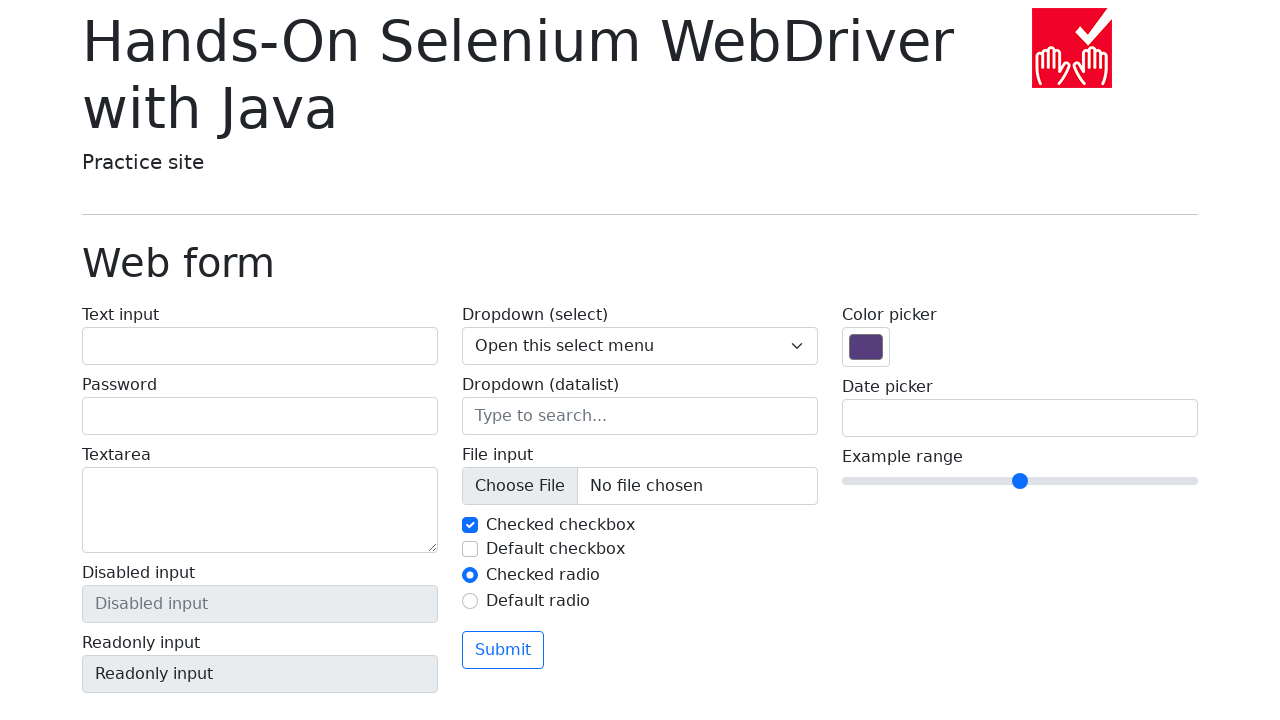

Navigated back to main page from link 1 in chapter 1
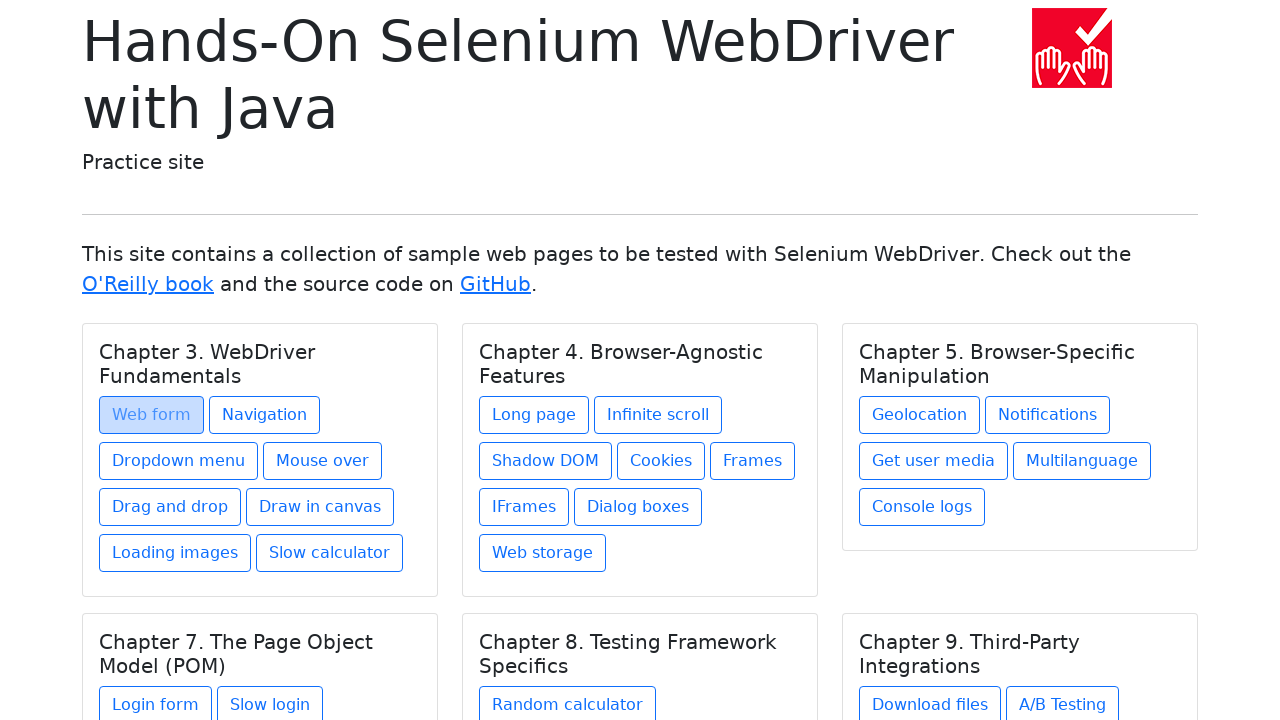

Re-selected chapter 1 after navigation
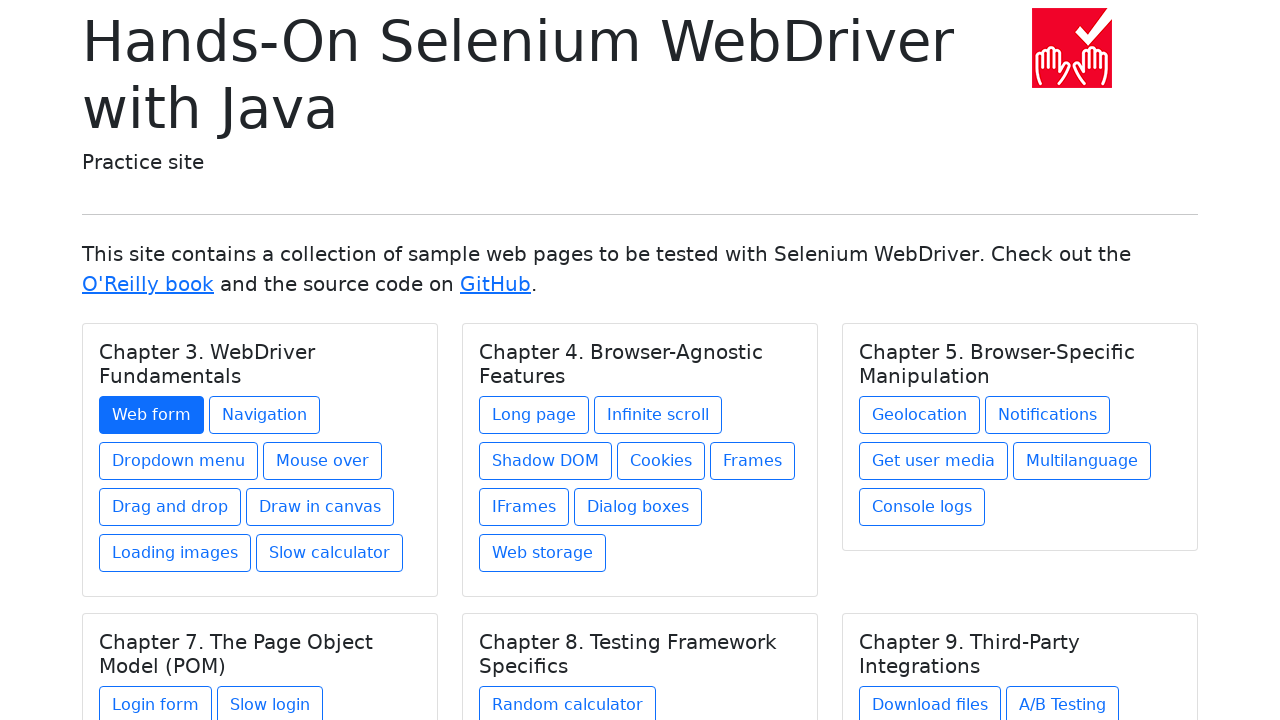

Selected link 2 in chapter 1
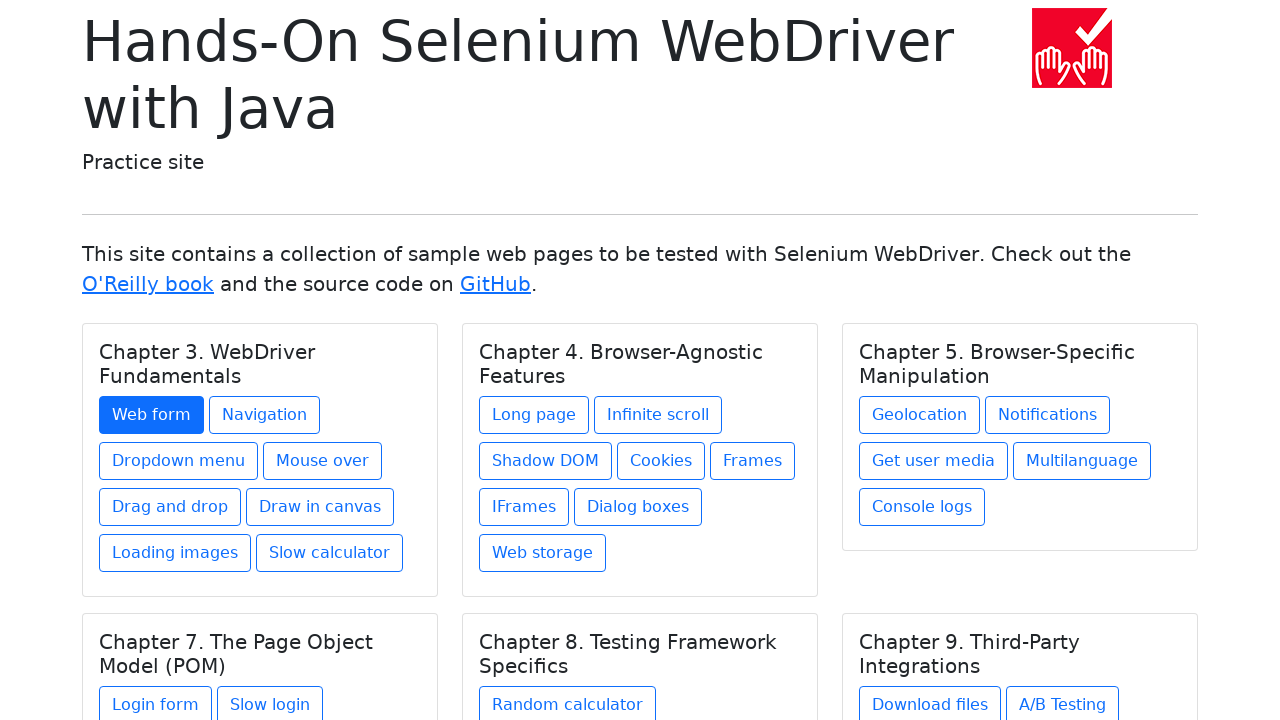

Printed link 2 text: Navigation
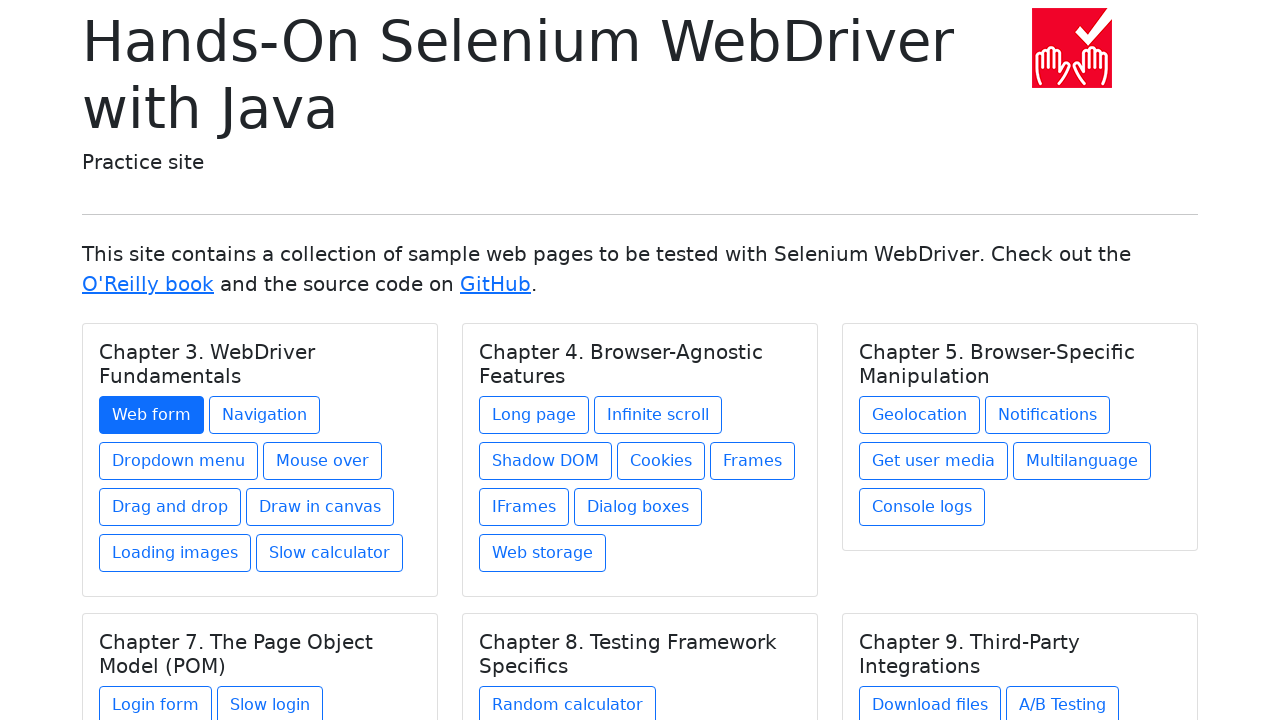

Clicked link 2 in chapter 1 at (264, 415) on h5.card-title >> nth=0 >> xpath=./../a >> nth=1
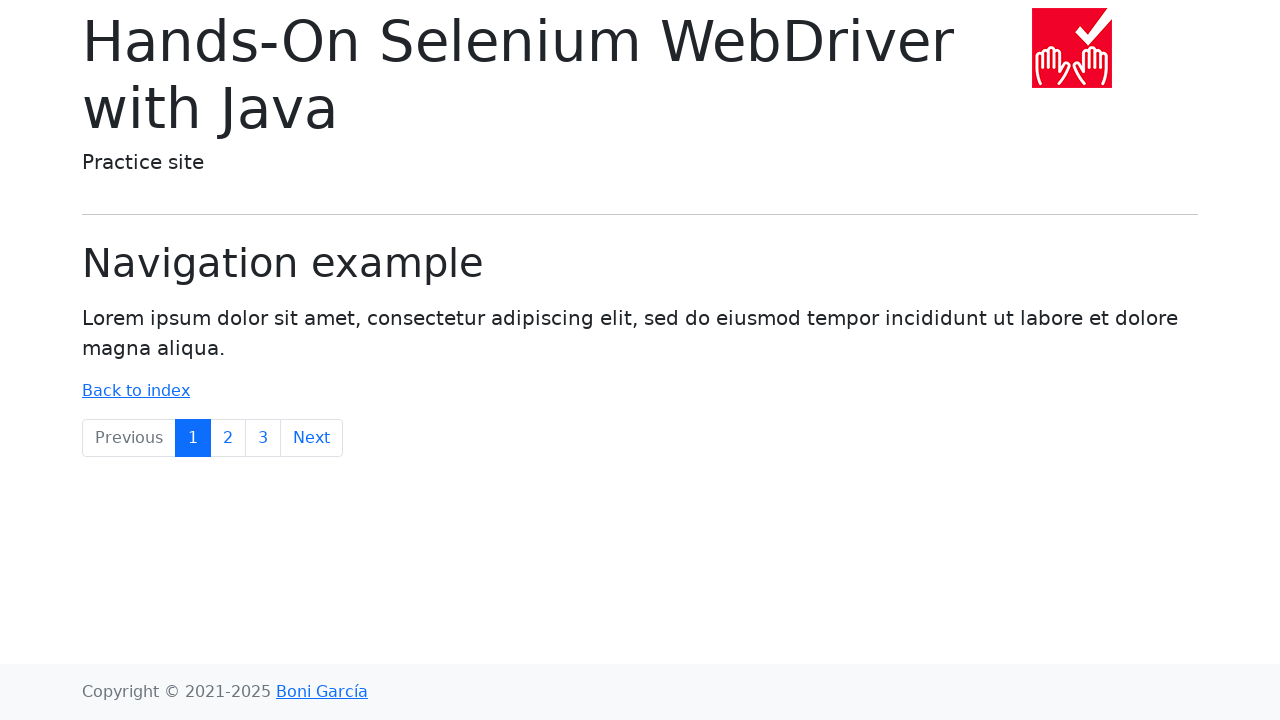

Navigated back to main page from link 2 in chapter 1
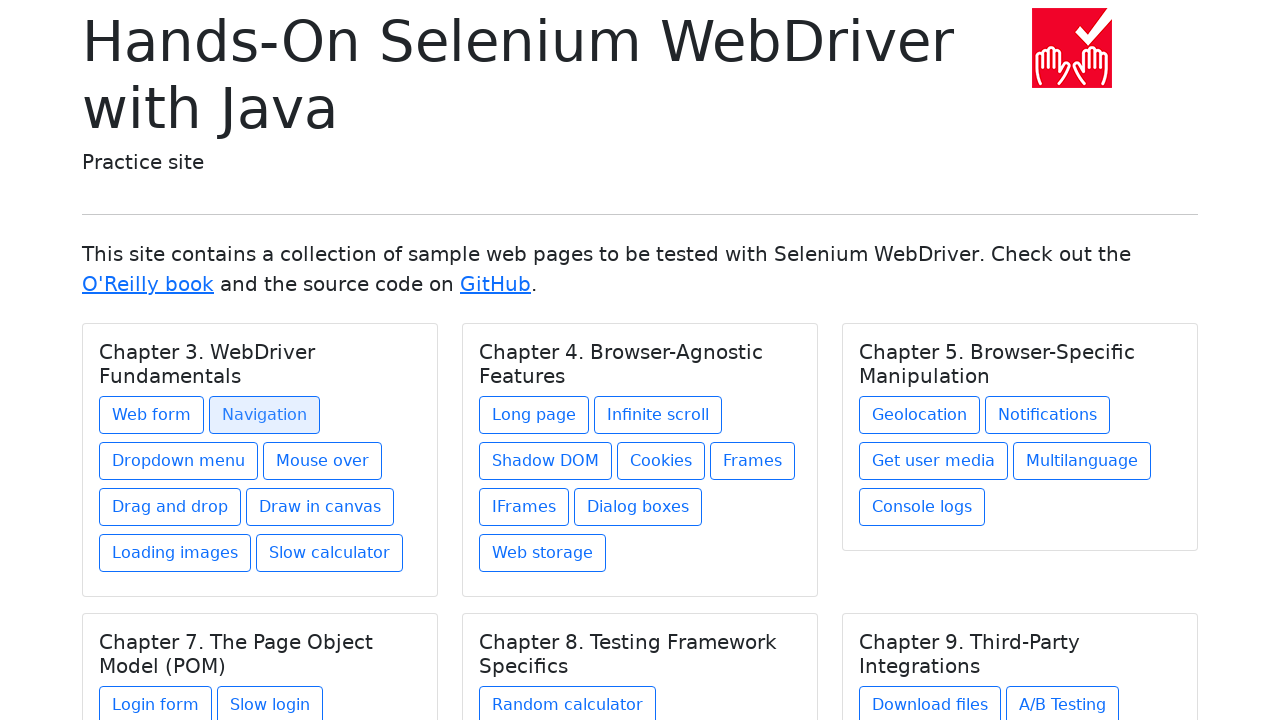

Re-selected chapter 1 after navigation
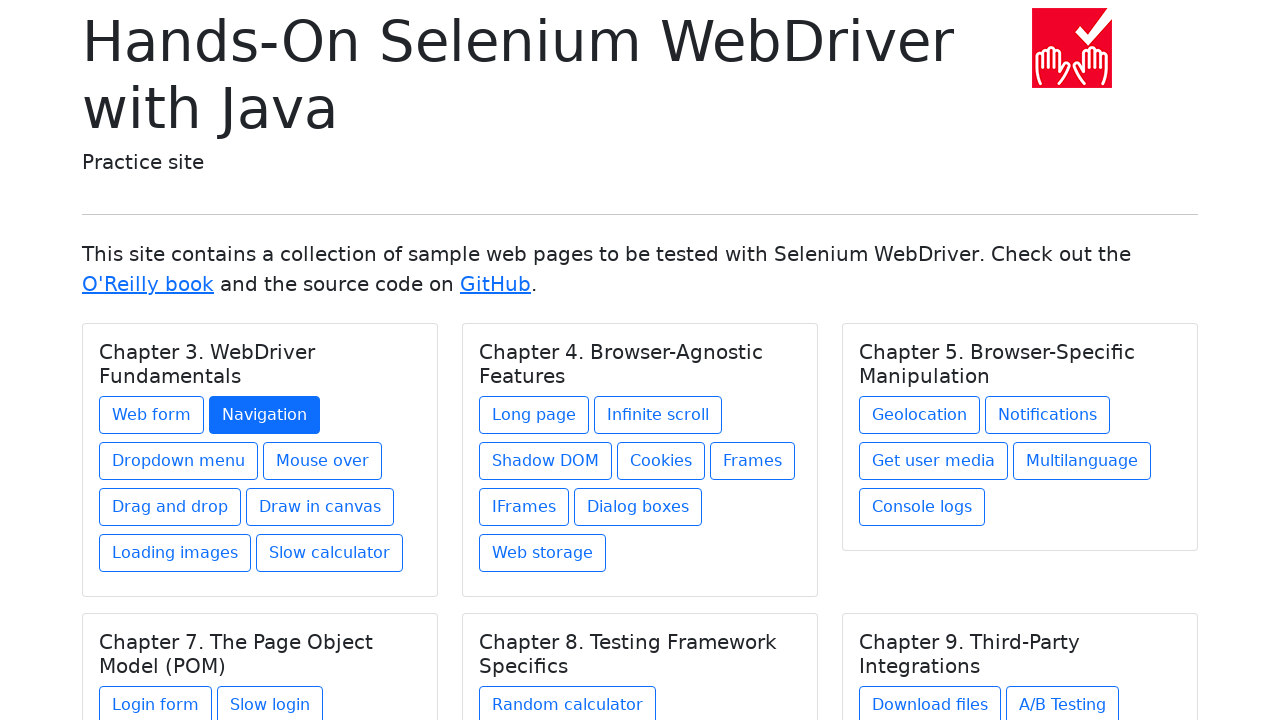

Selected link 3 in chapter 1
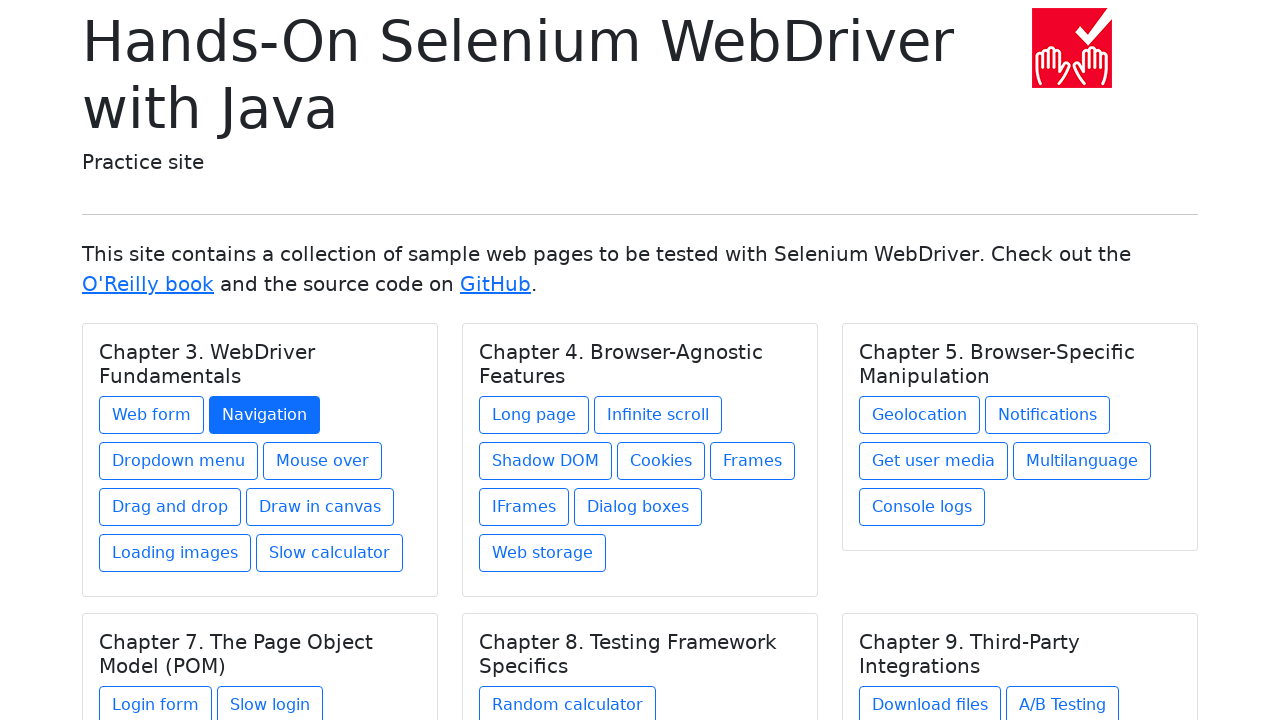

Printed link 3 text: Dropdown menu
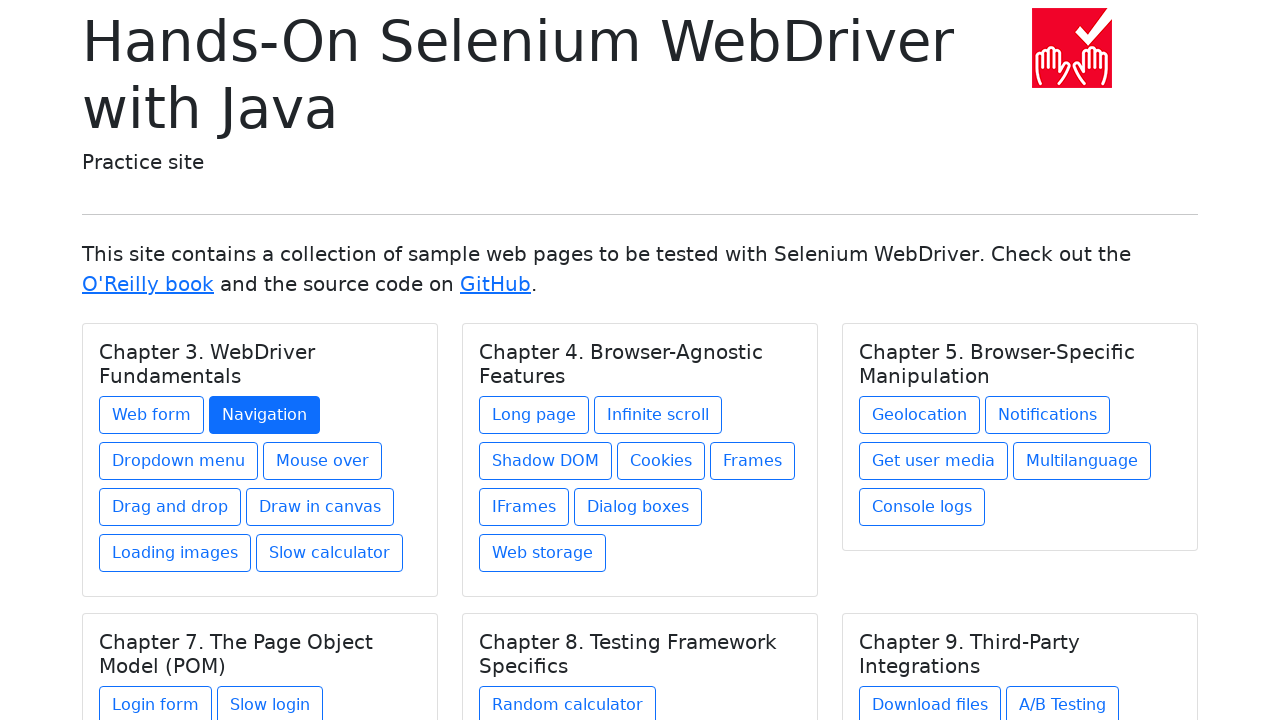

Clicked link 3 in chapter 1 at (178, 461) on h5.card-title >> nth=0 >> xpath=./../a >> nth=2
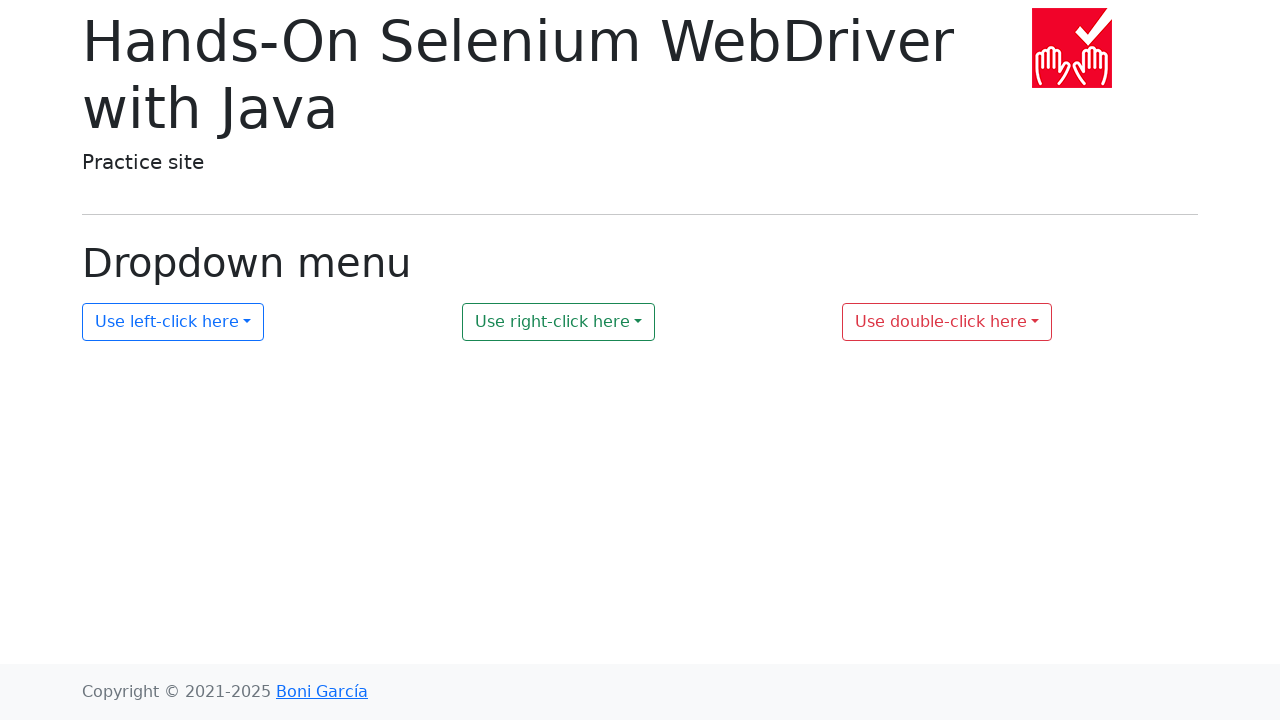

Navigated back to main page from link 3 in chapter 1
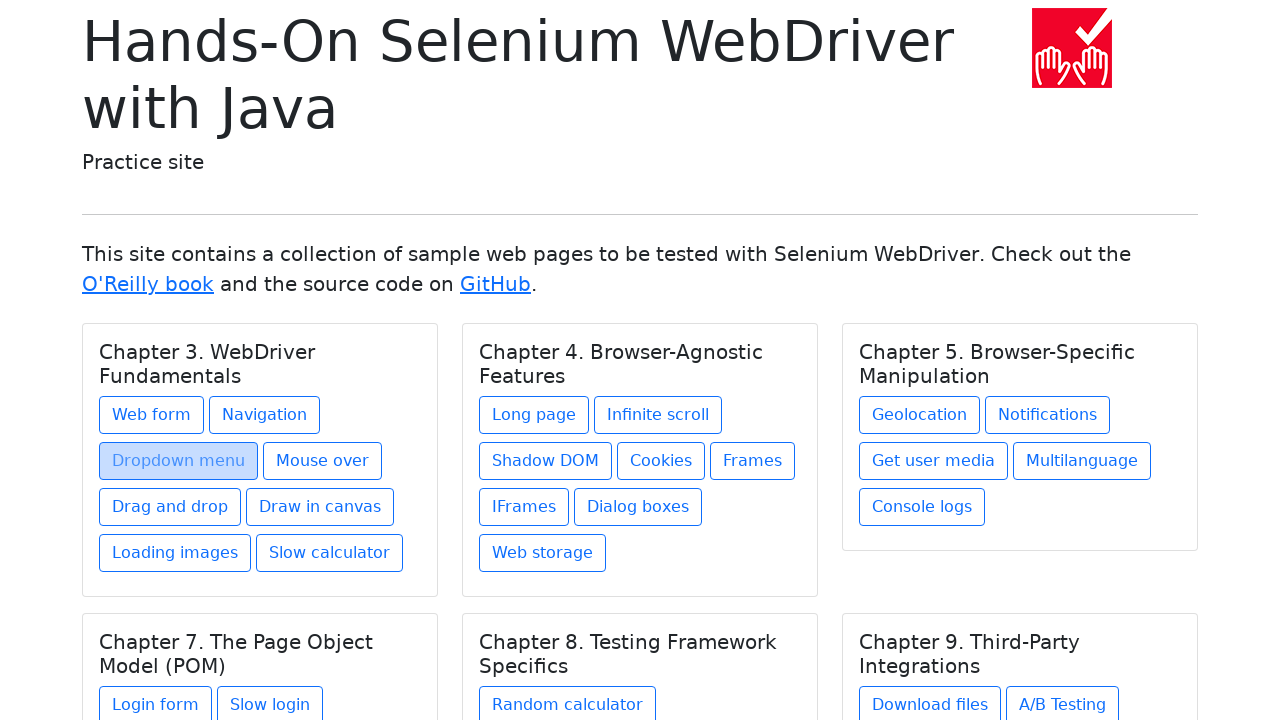

Re-selected chapter 1 after navigation
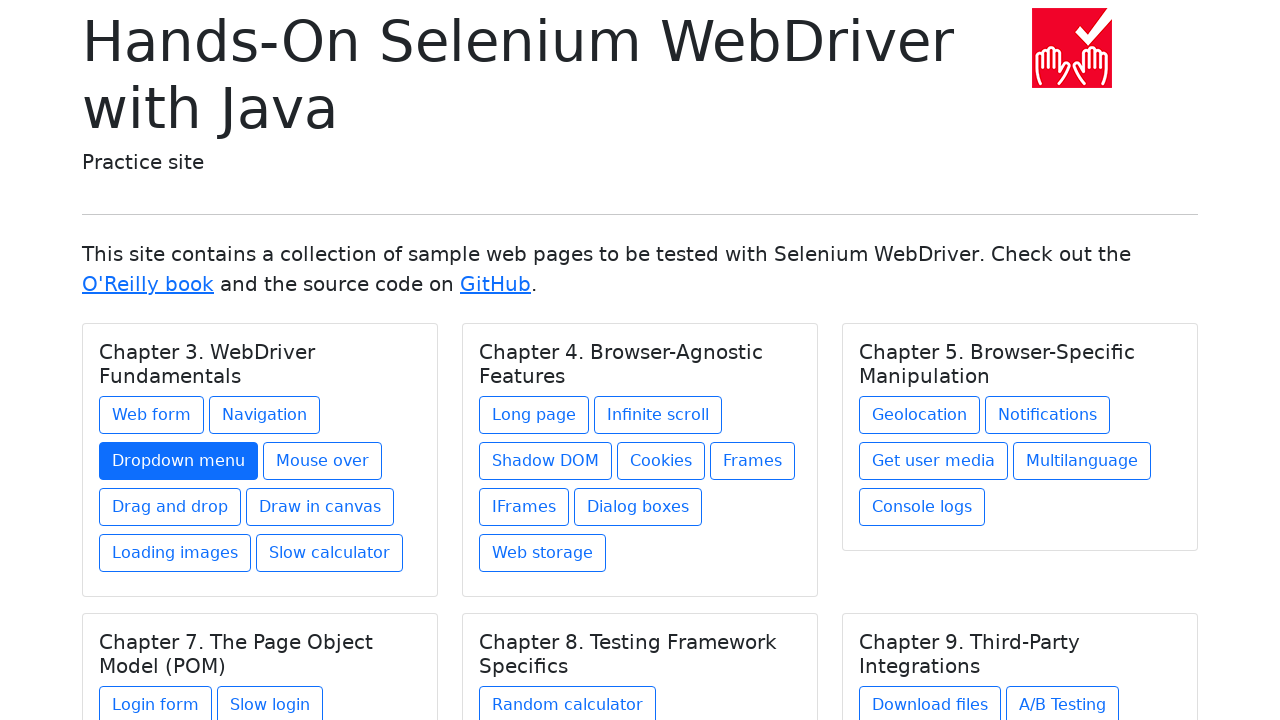

Selected link 4 in chapter 1
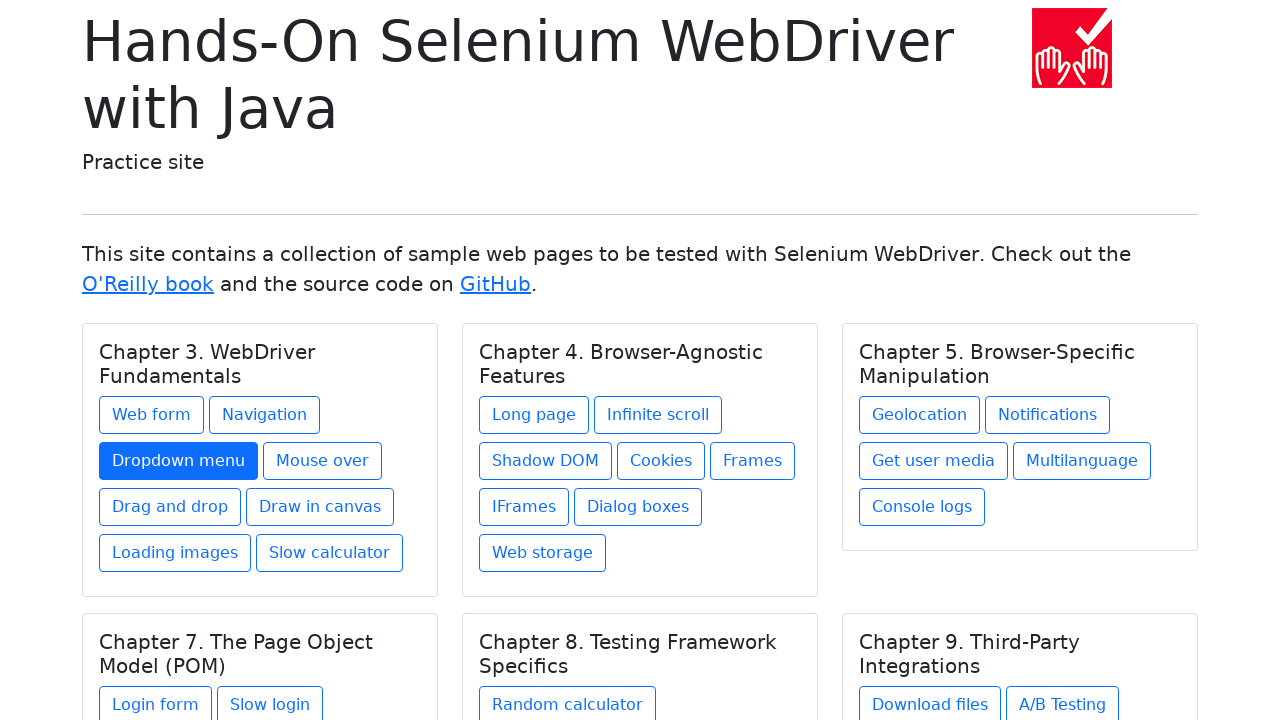

Printed link 4 text: Mouse over
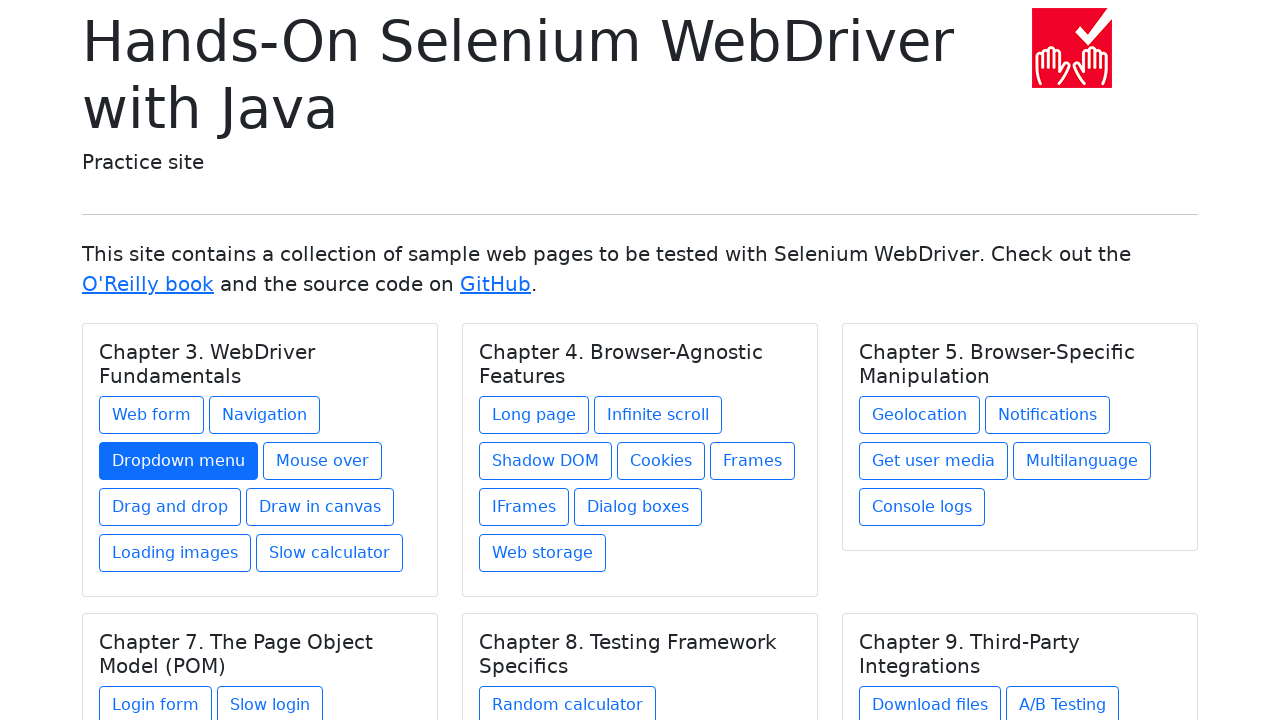

Clicked link 4 in chapter 1 at (322, 461) on h5.card-title >> nth=0 >> xpath=./../a >> nth=3
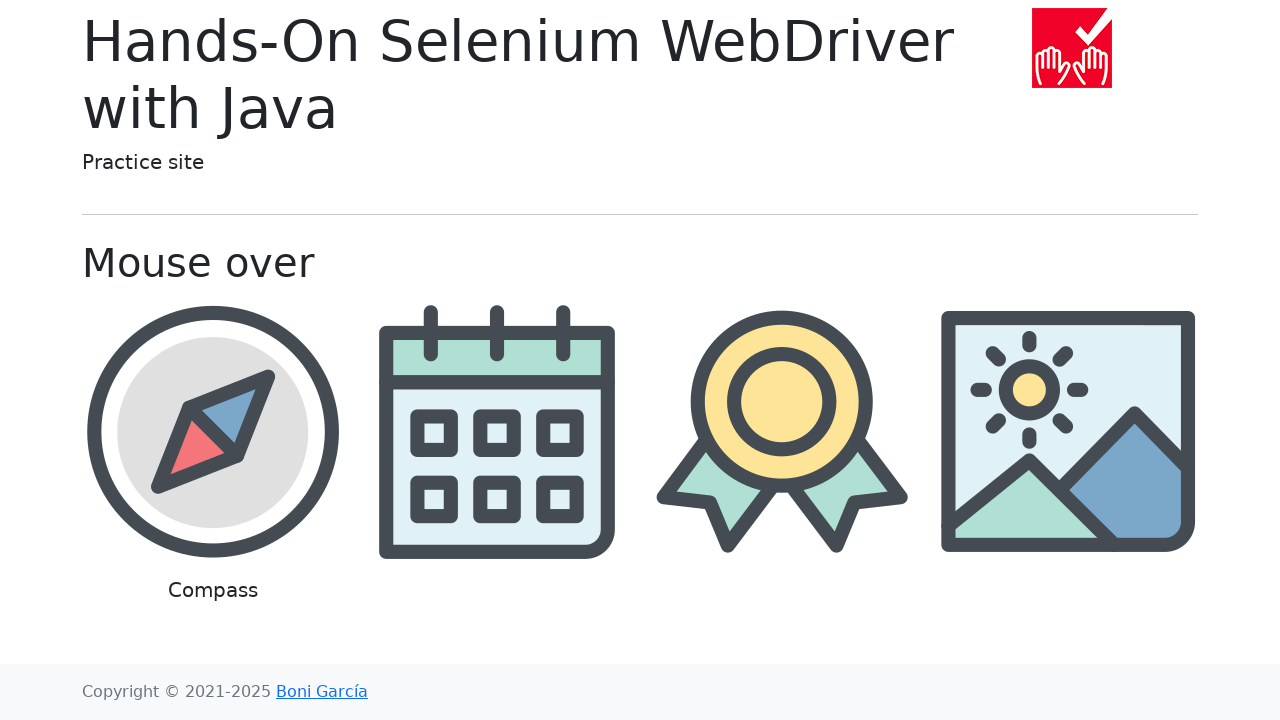

Navigated back to main page from link 4 in chapter 1
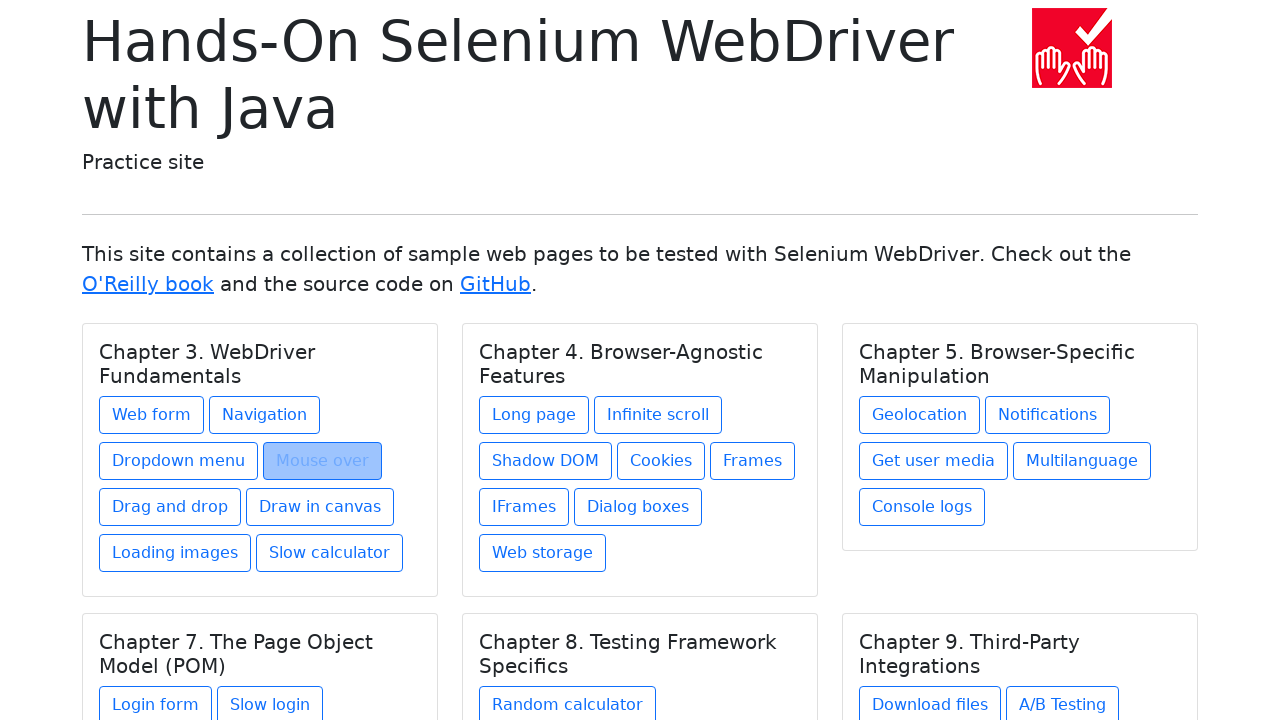

Re-selected chapter 1 after navigation
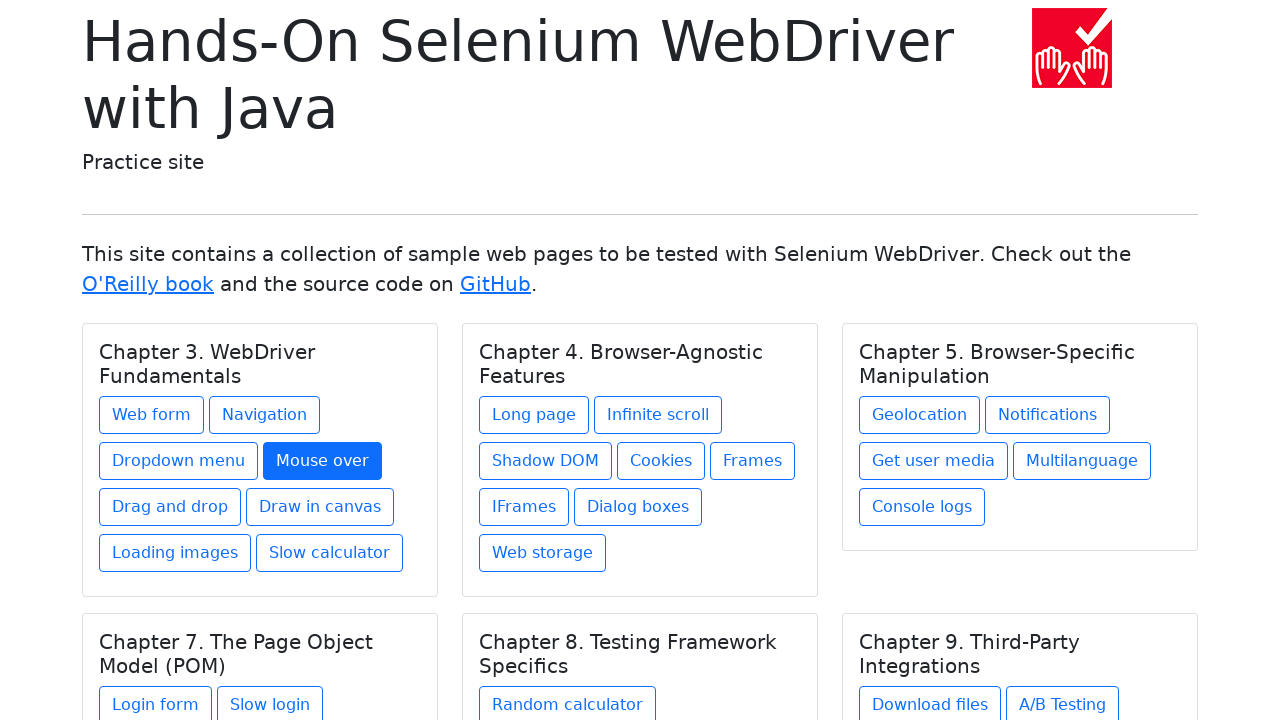

Selected link 5 in chapter 1
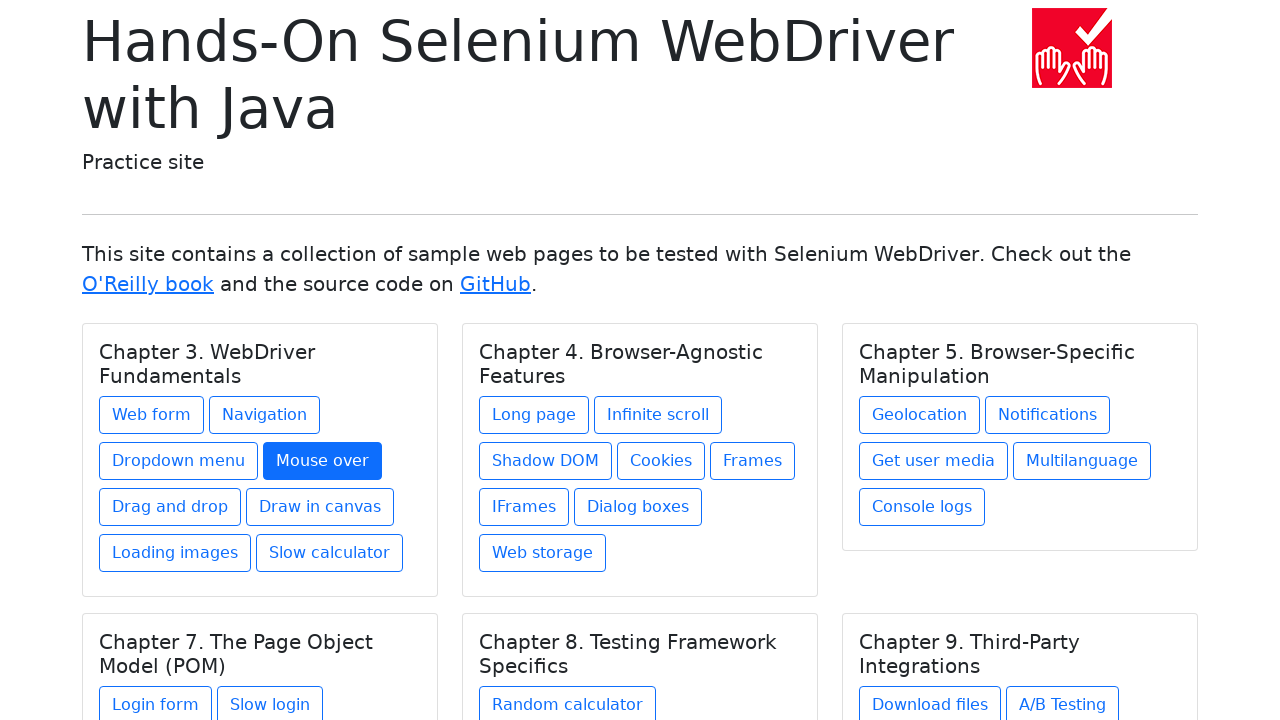

Printed link 5 text: Drag and drop
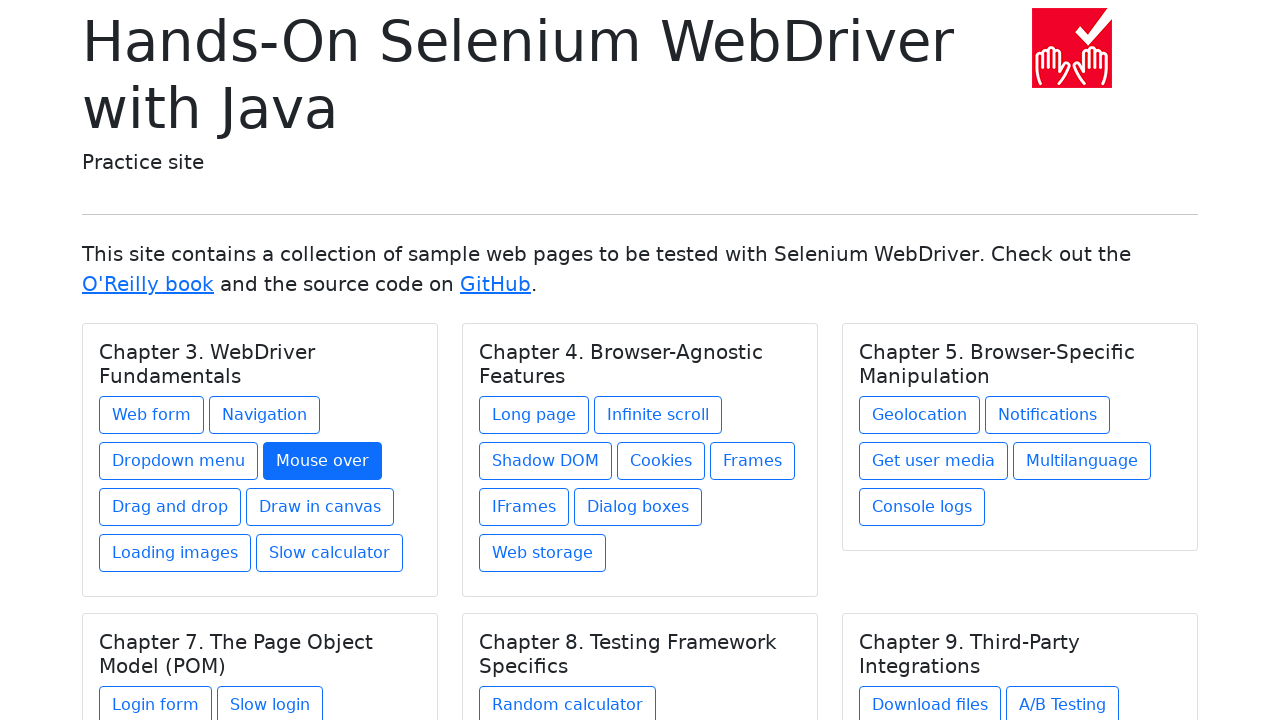

Clicked link 5 in chapter 1 at (170, 507) on h5.card-title >> nth=0 >> xpath=./../a >> nth=4
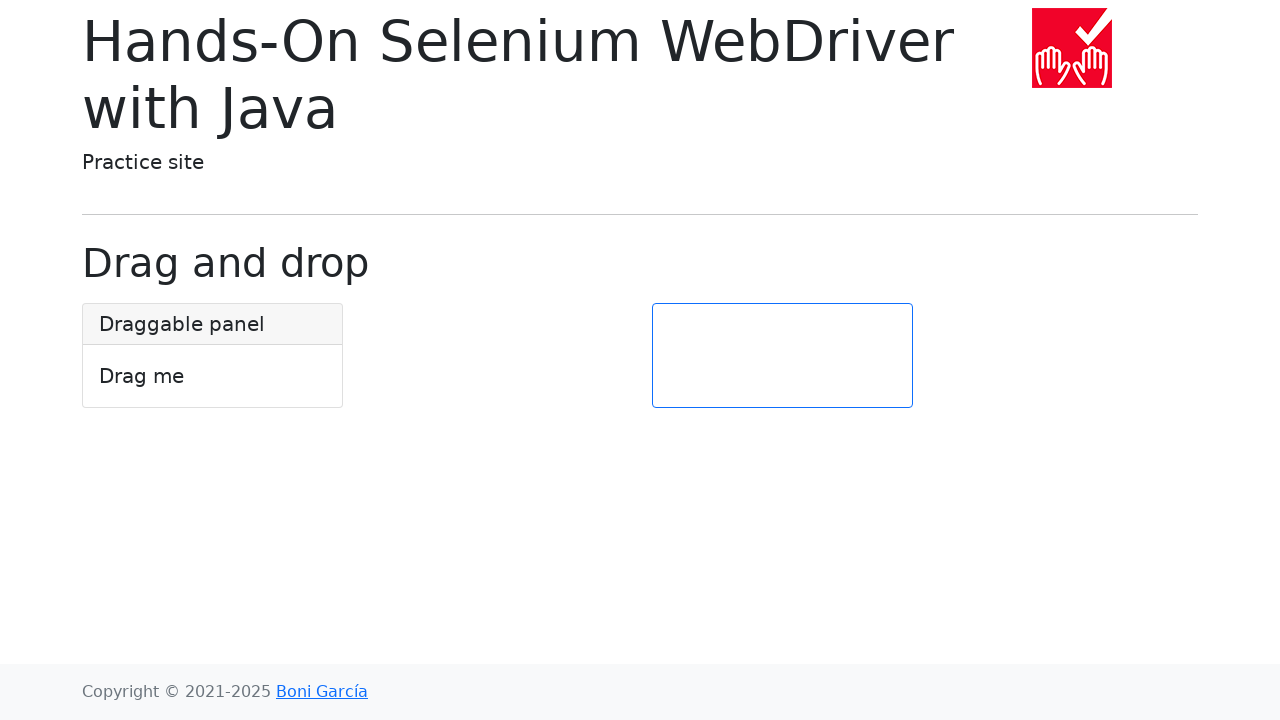

Navigated back to main page from link 5 in chapter 1
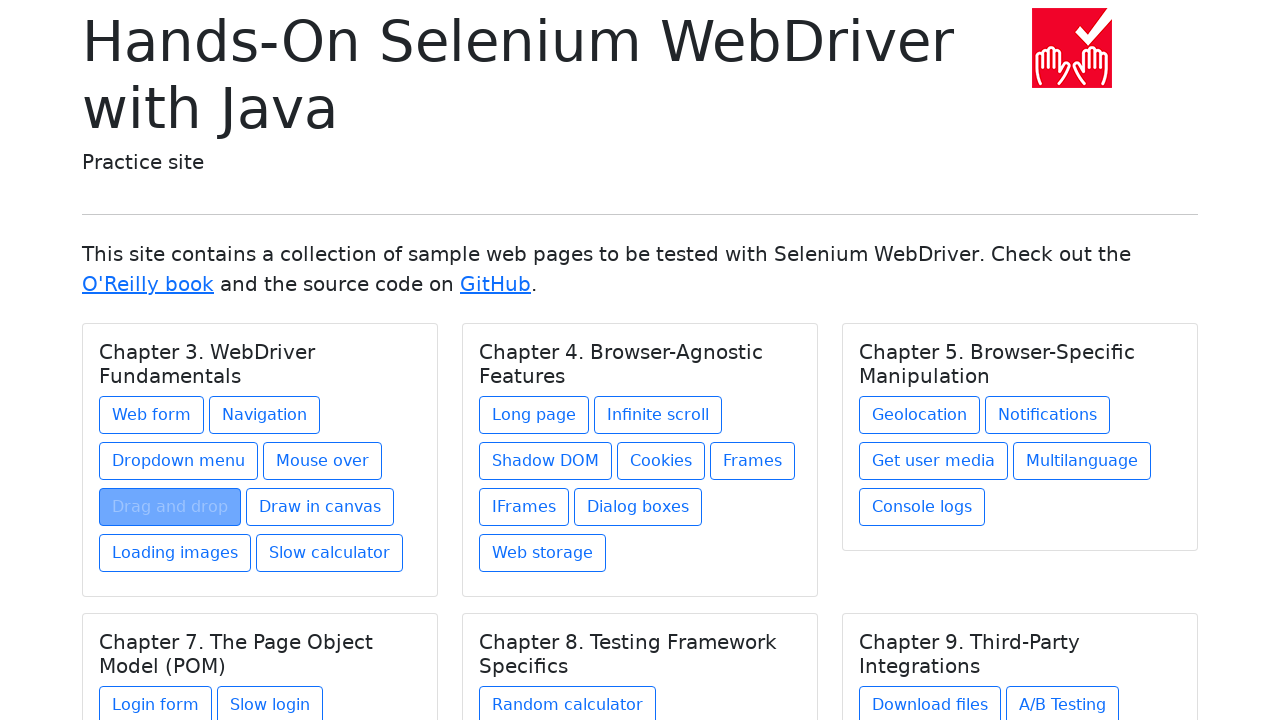

Re-selected chapter 1 after navigation
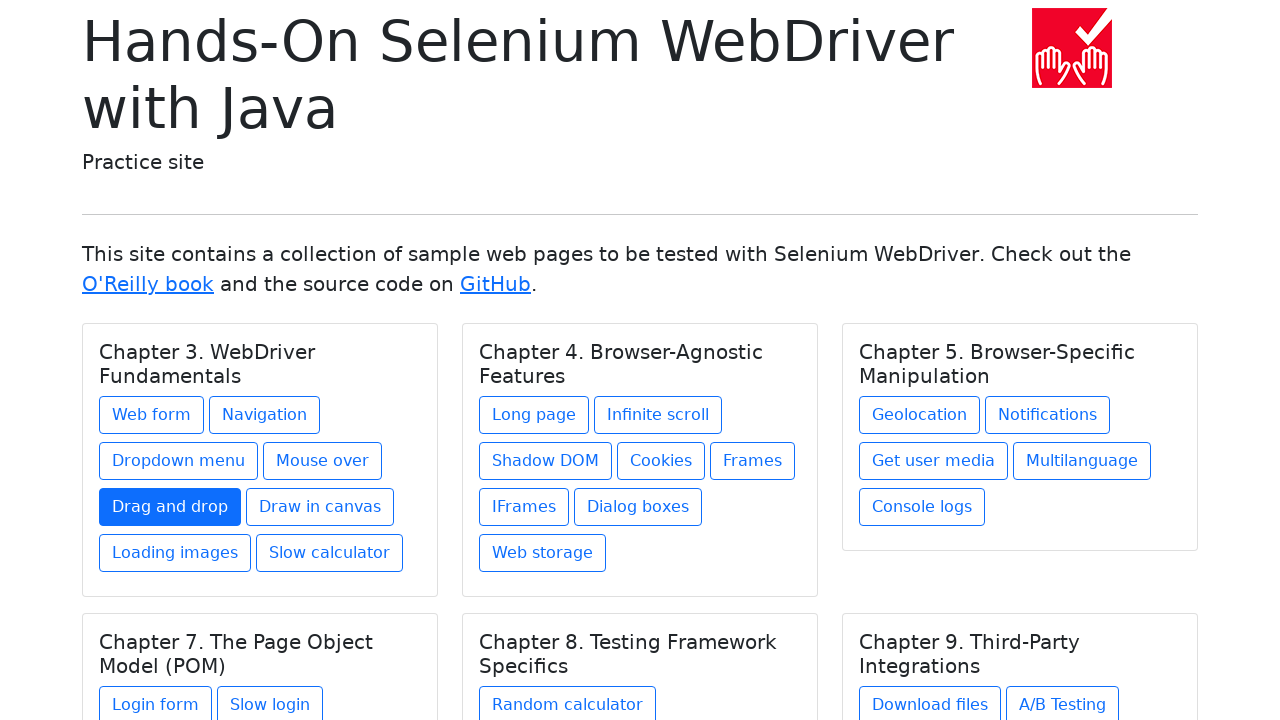

Selected link 6 in chapter 1
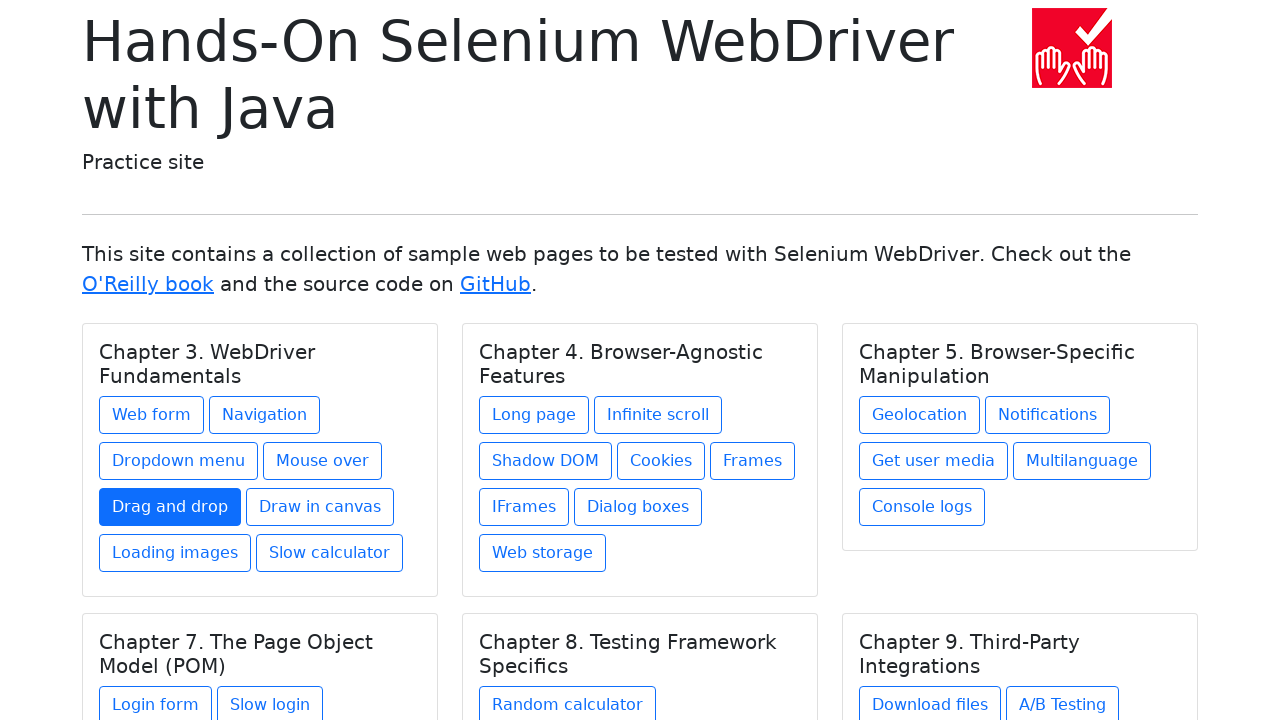

Printed link 6 text: Draw in canvas
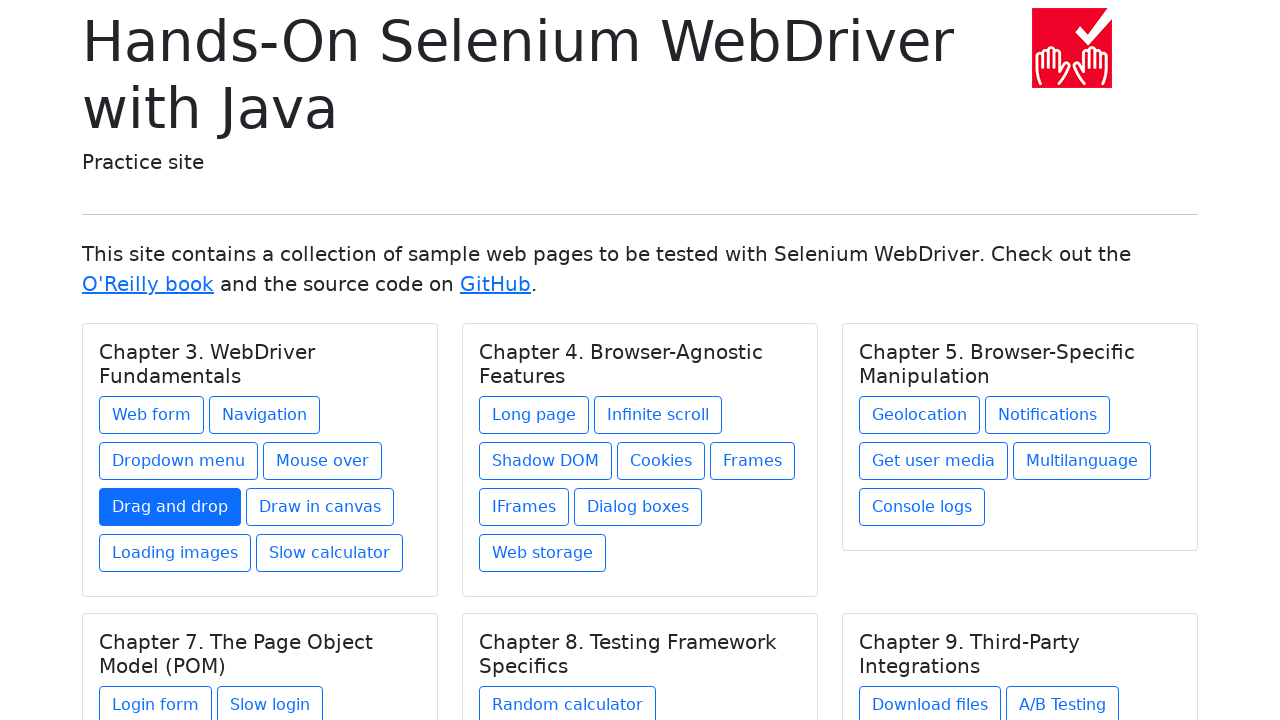

Clicked link 6 in chapter 1 at (320, 507) on h5.card-title >> nth=0 >> xpath=./../a >> nth=5
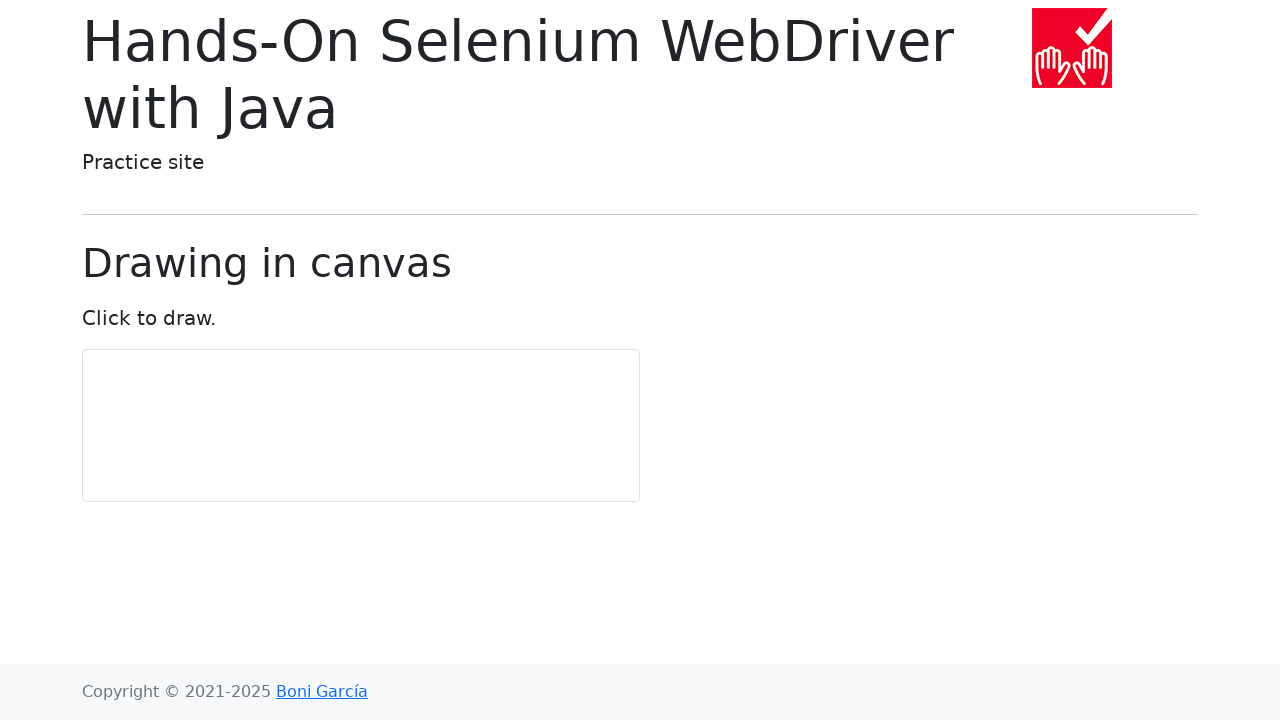

Navigated back to main page from link 6 in chapter 1
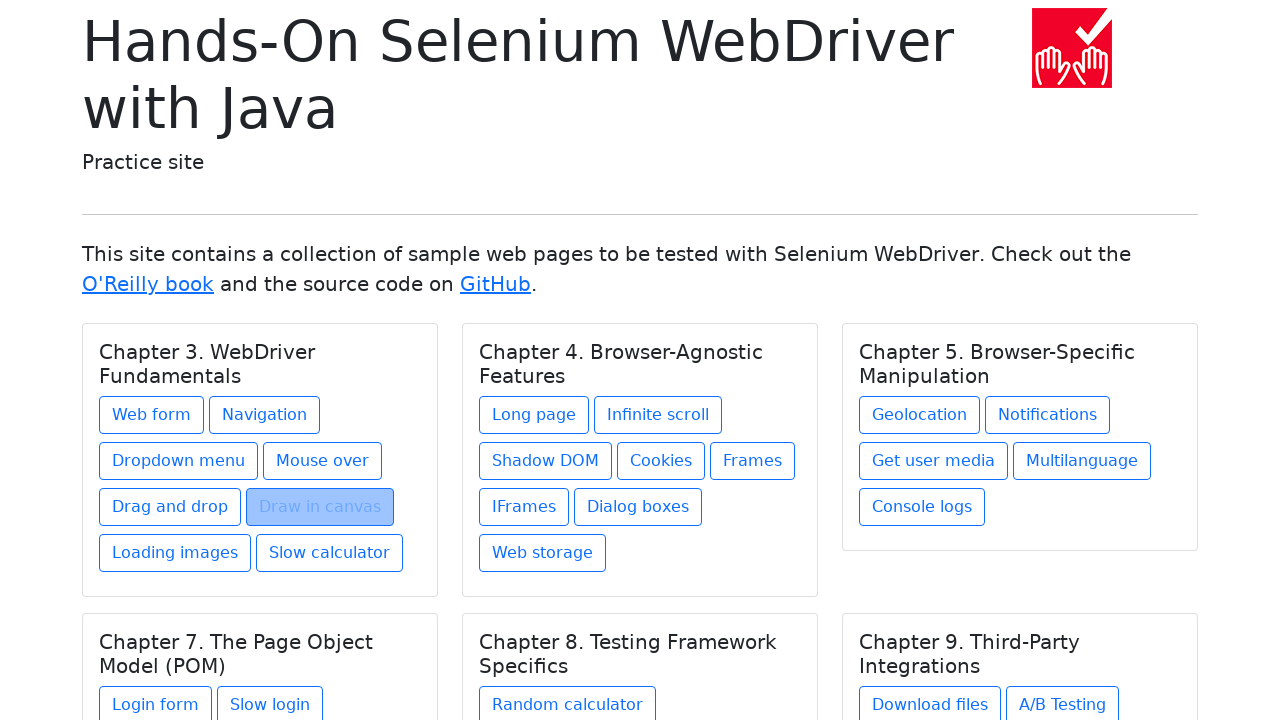

Re-selected chapter 1 after navigation
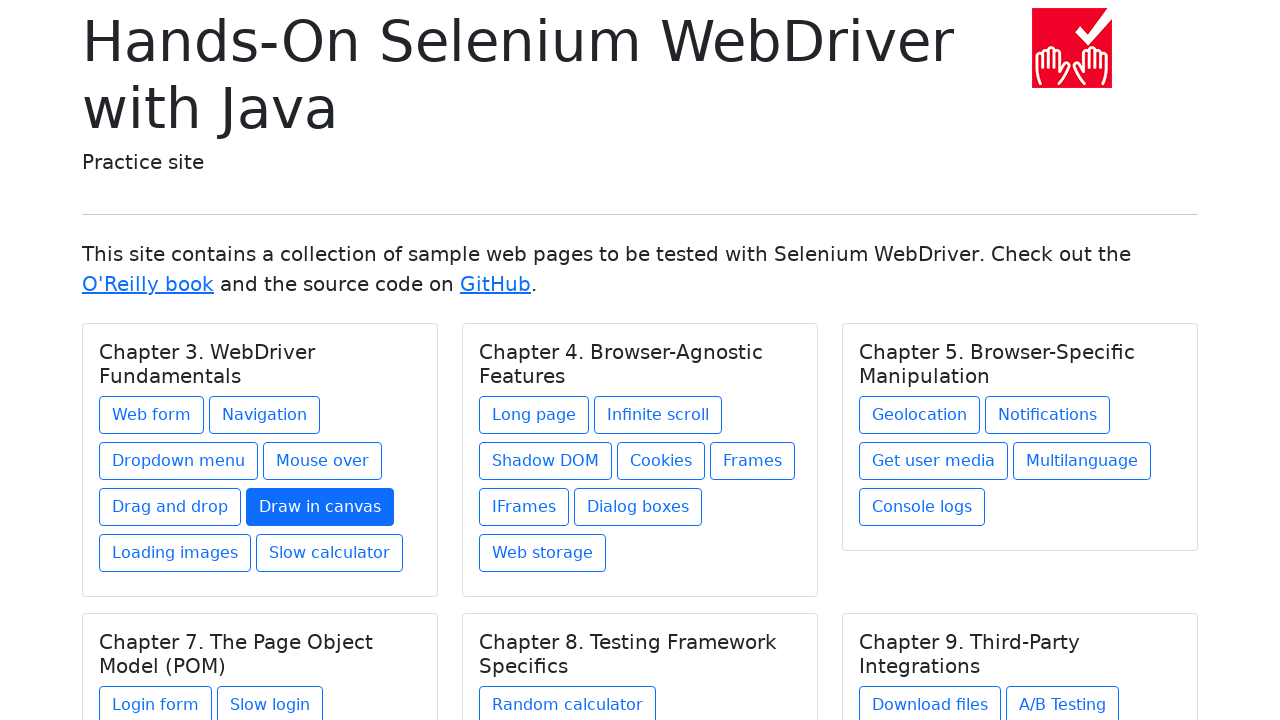

Selected link 7 in chapter 1
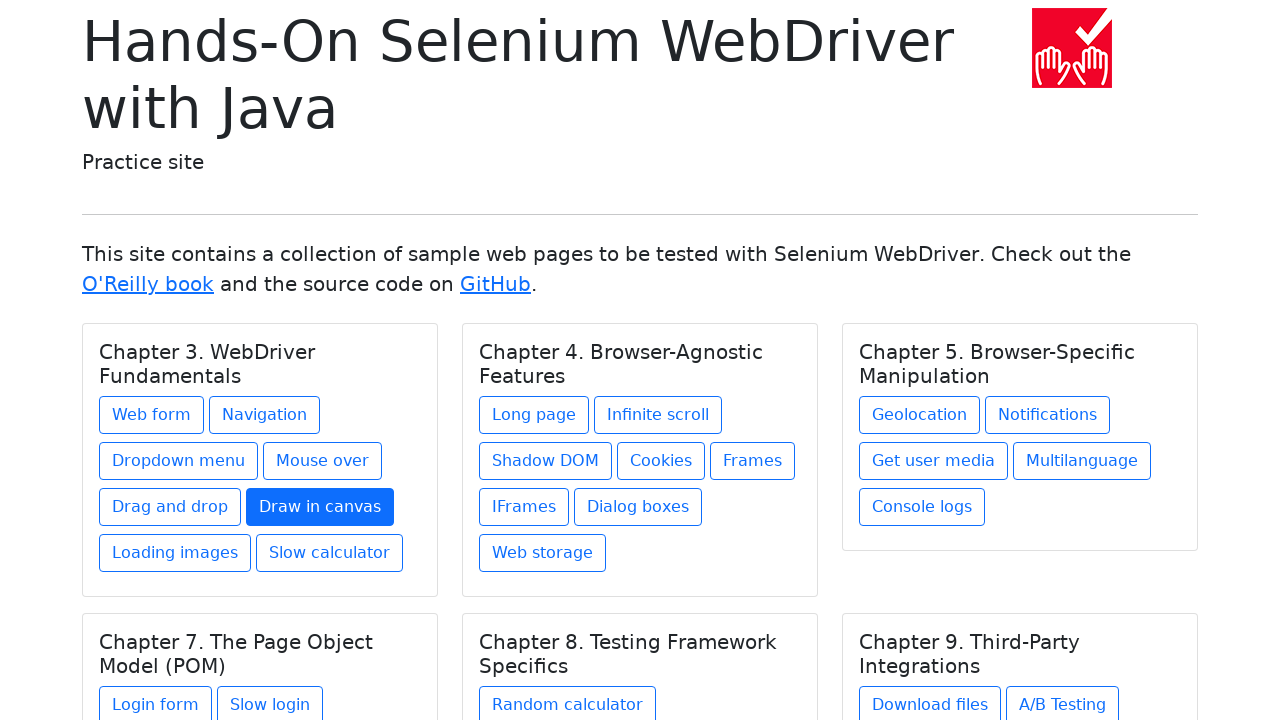

Printed link 7 text: Loading images
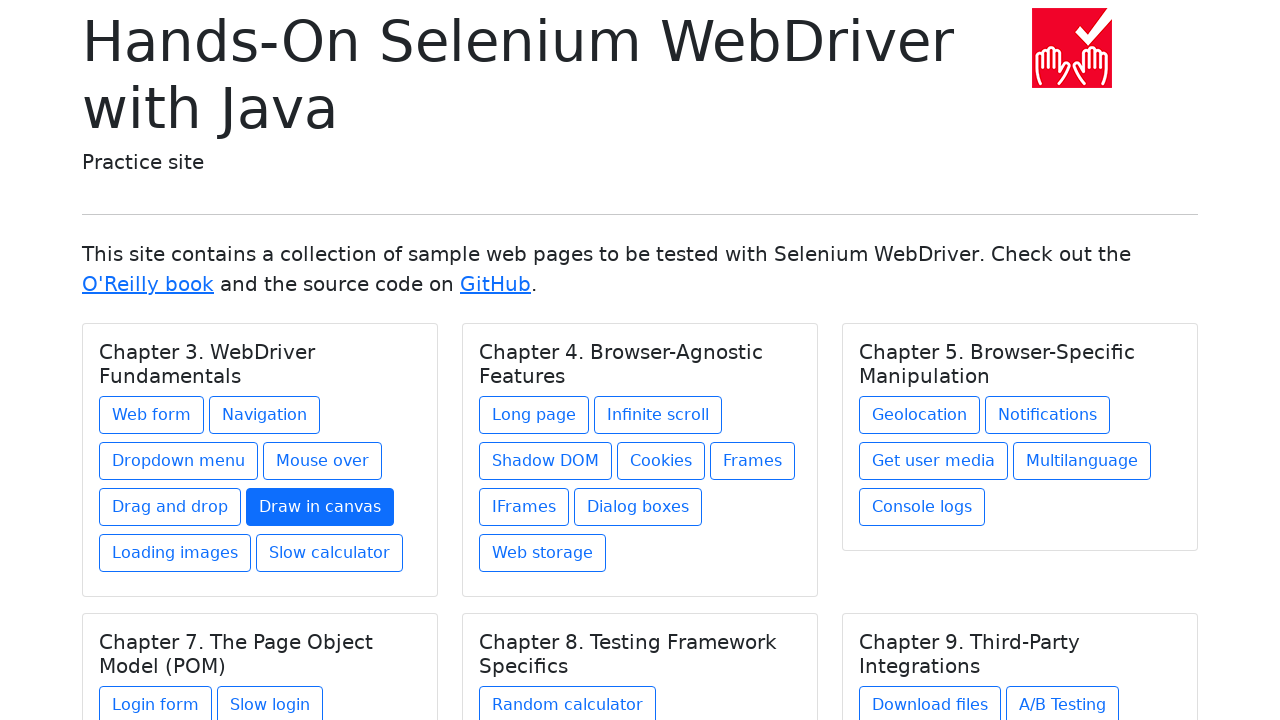

Clicked link 7 in chapter 1 at (175, 553) on h5.card-title >> nth=0 >> xpath=./../a >> nth=6
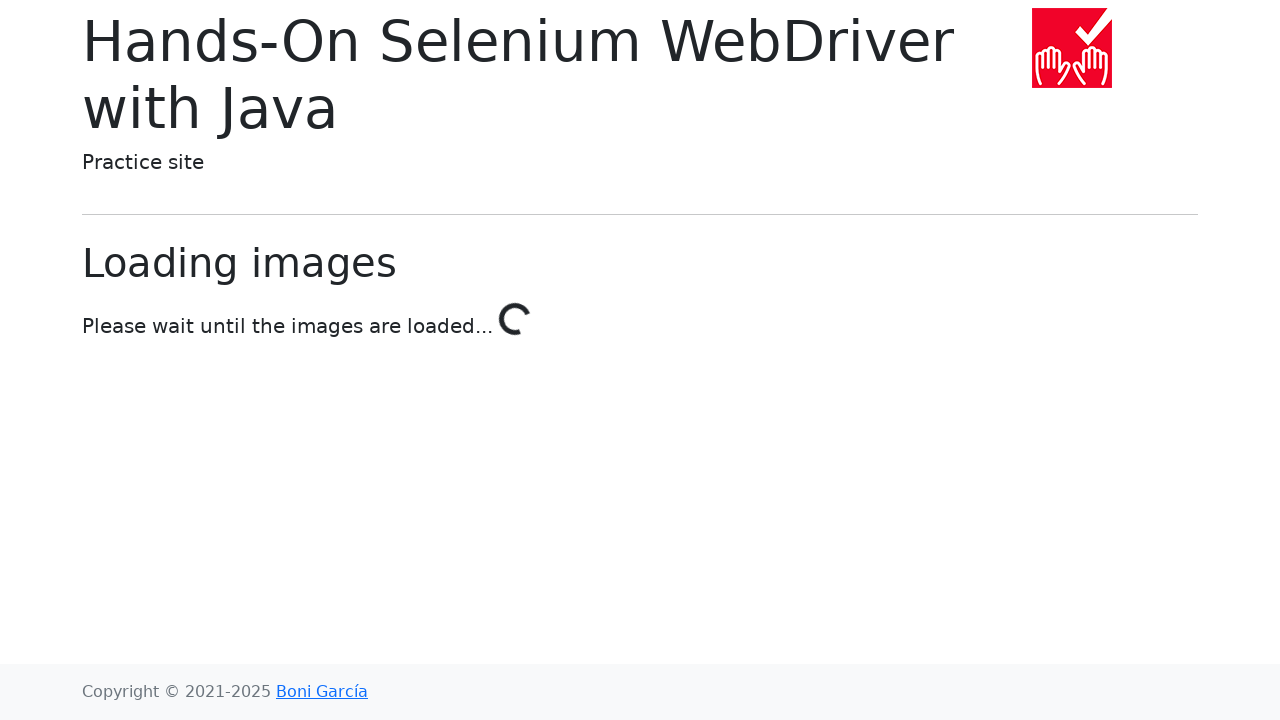

Navigated back to main page from link 7 in chapter 1
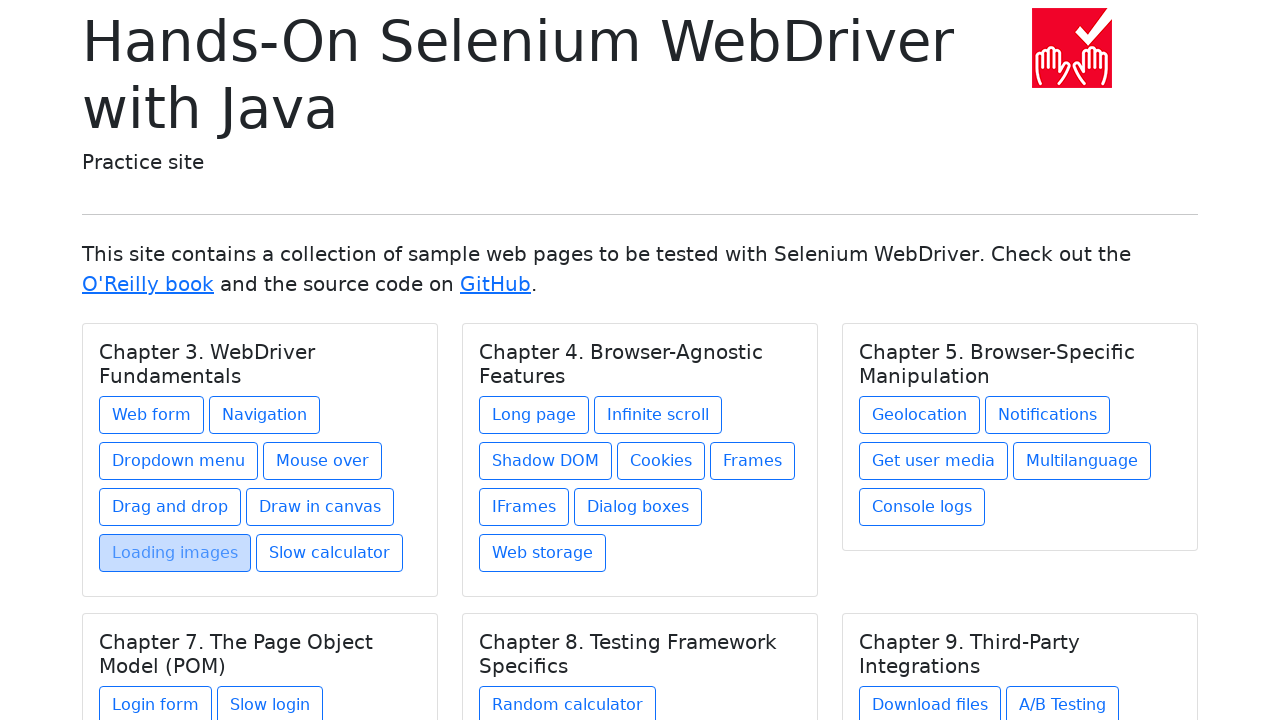

Re-selected chapter 1 after navigation
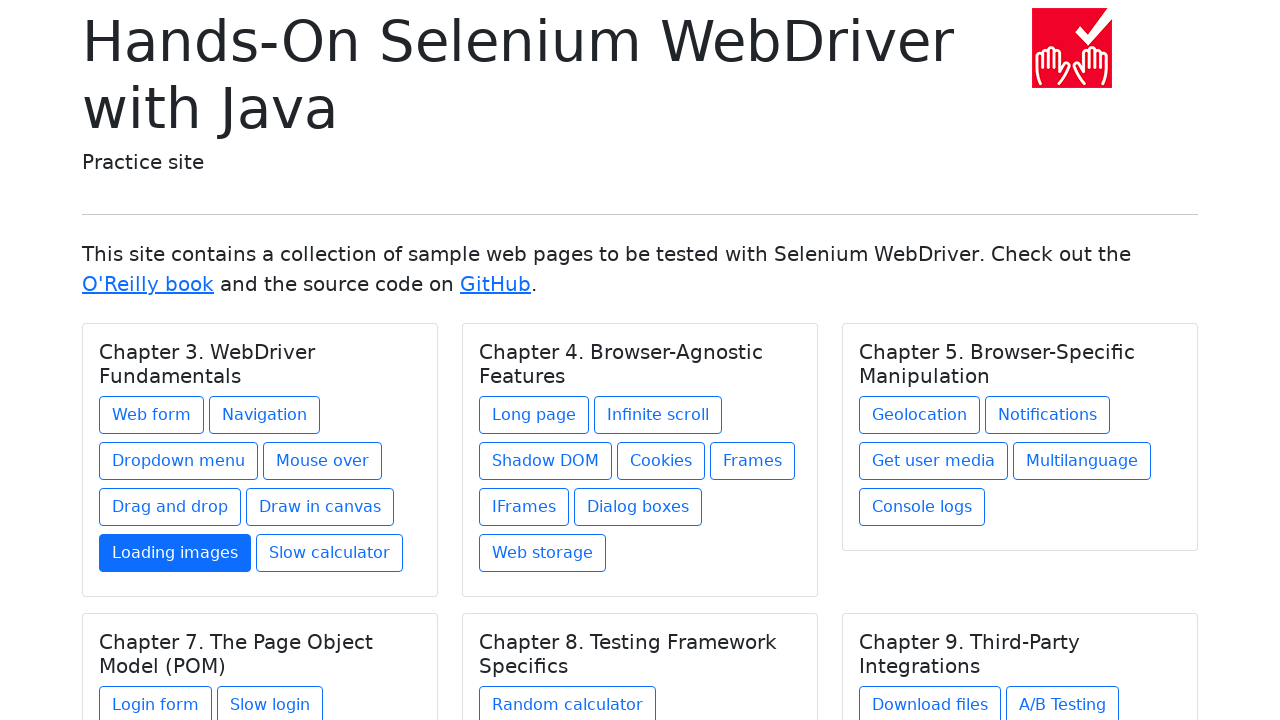

Selected link 8 in chapter 1
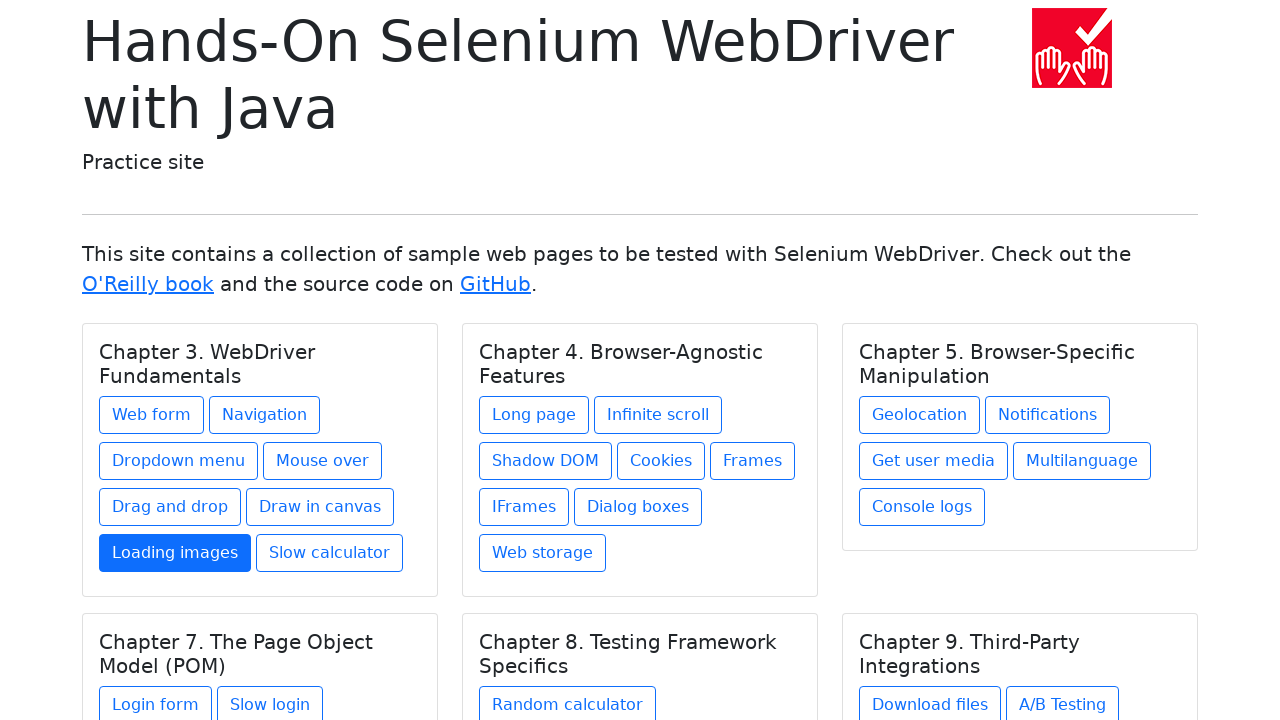

Printed link 8 text: Slow calculator
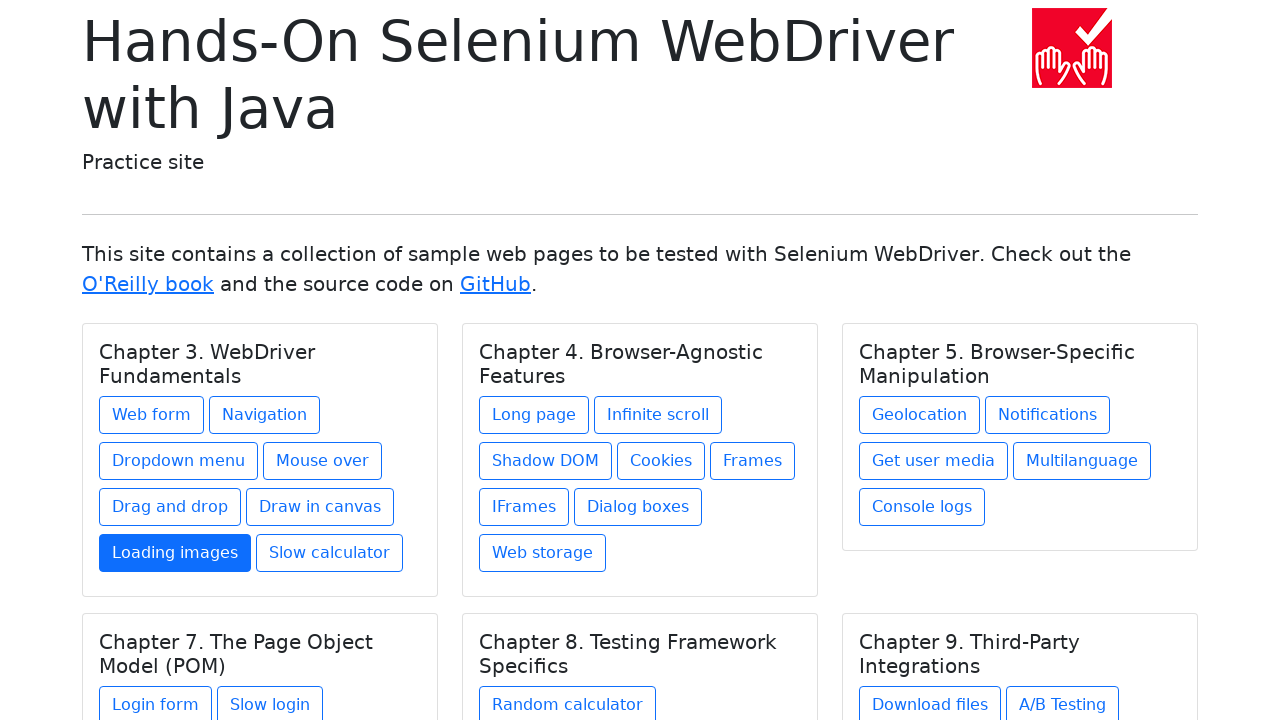

Clicked link 8 in chapter 1 at (330, 553) on h5.card-title >> nth=0 >> xpath=./../a >> nth=7
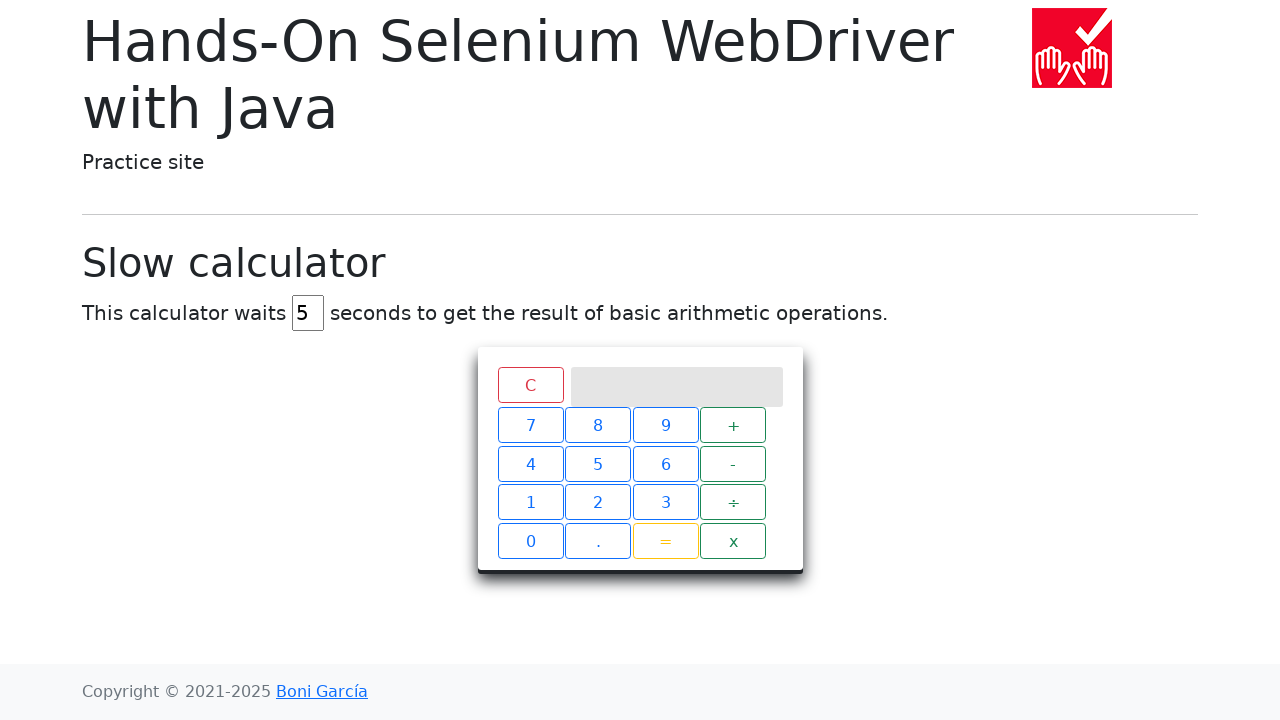

Navigated back to main page from link 8 in chapter 1
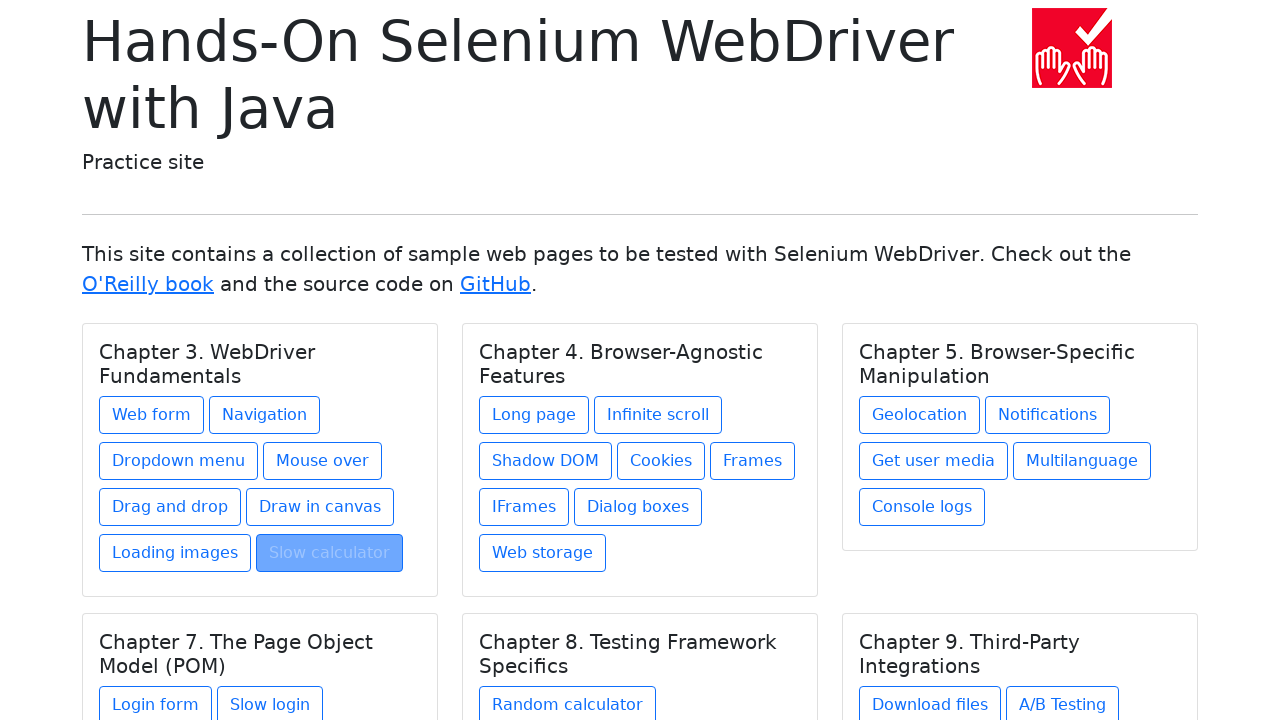

Selected chapter 2
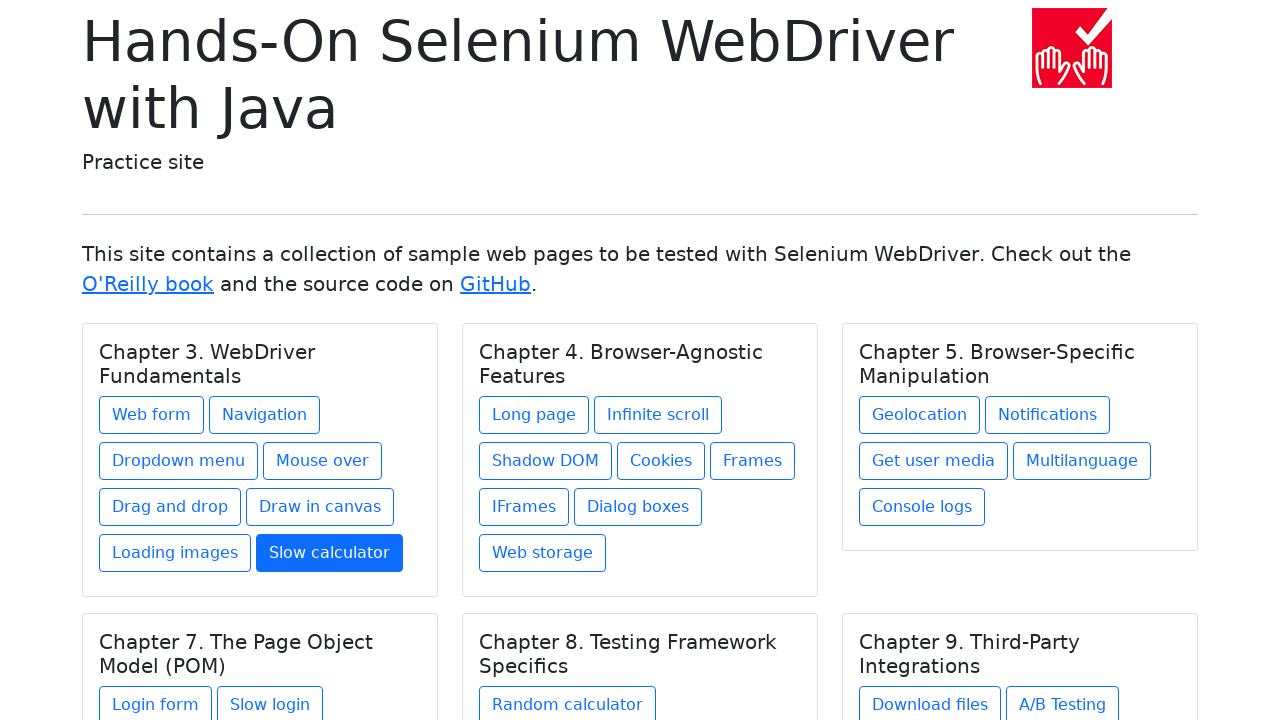

Printed chapter 2 title: Chapter 4. Browser-Agnostic Features
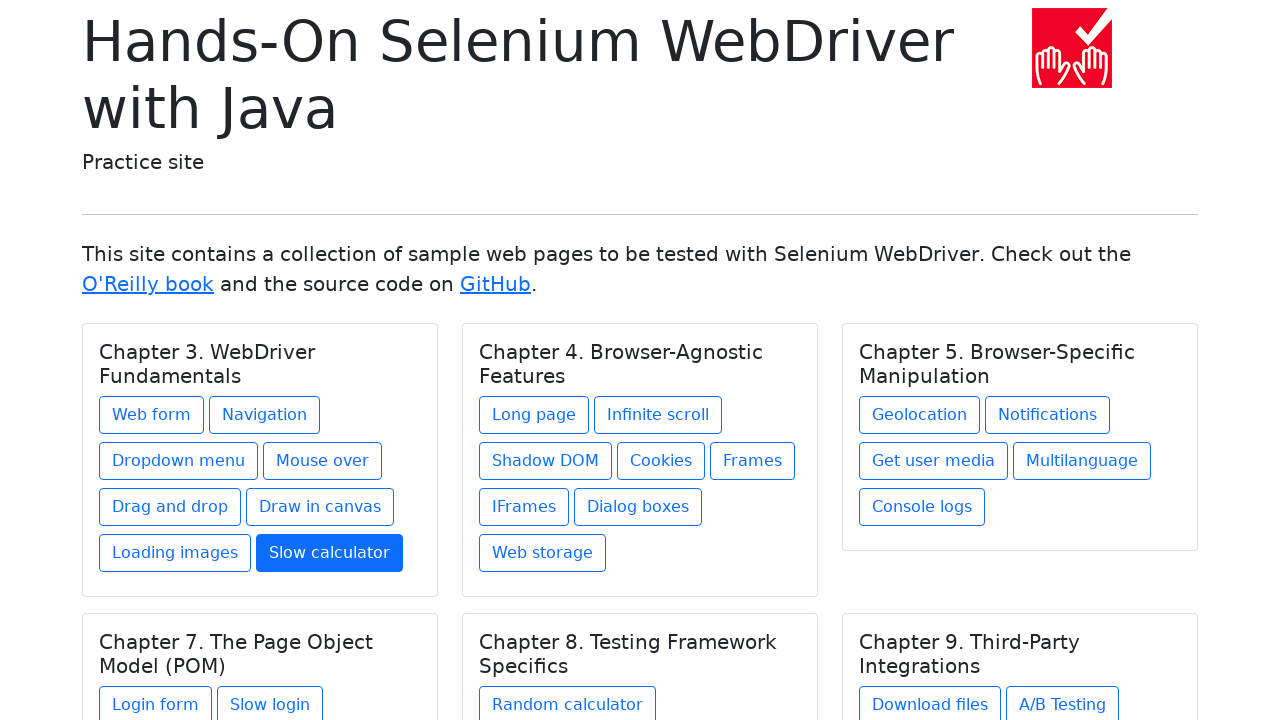

Found 8 links in chapter 2
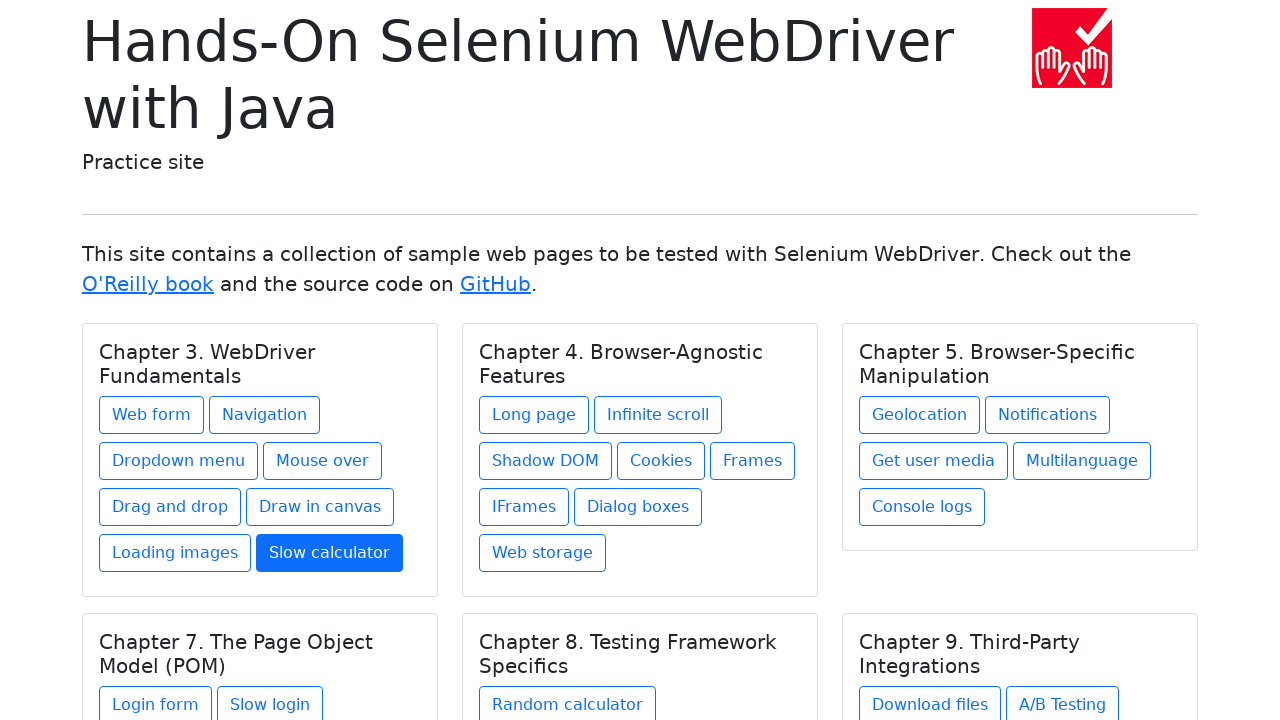

Re-selected chapter 2 after navigation
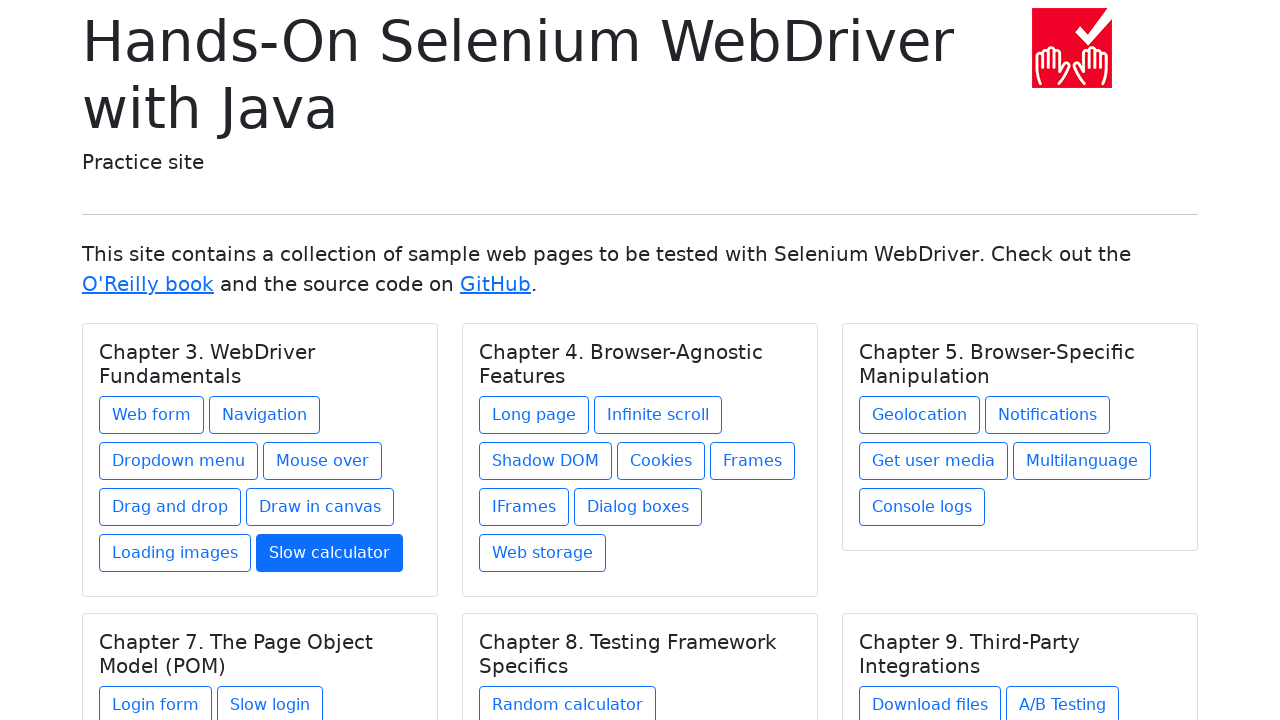

Selected link 1 in chapter 2
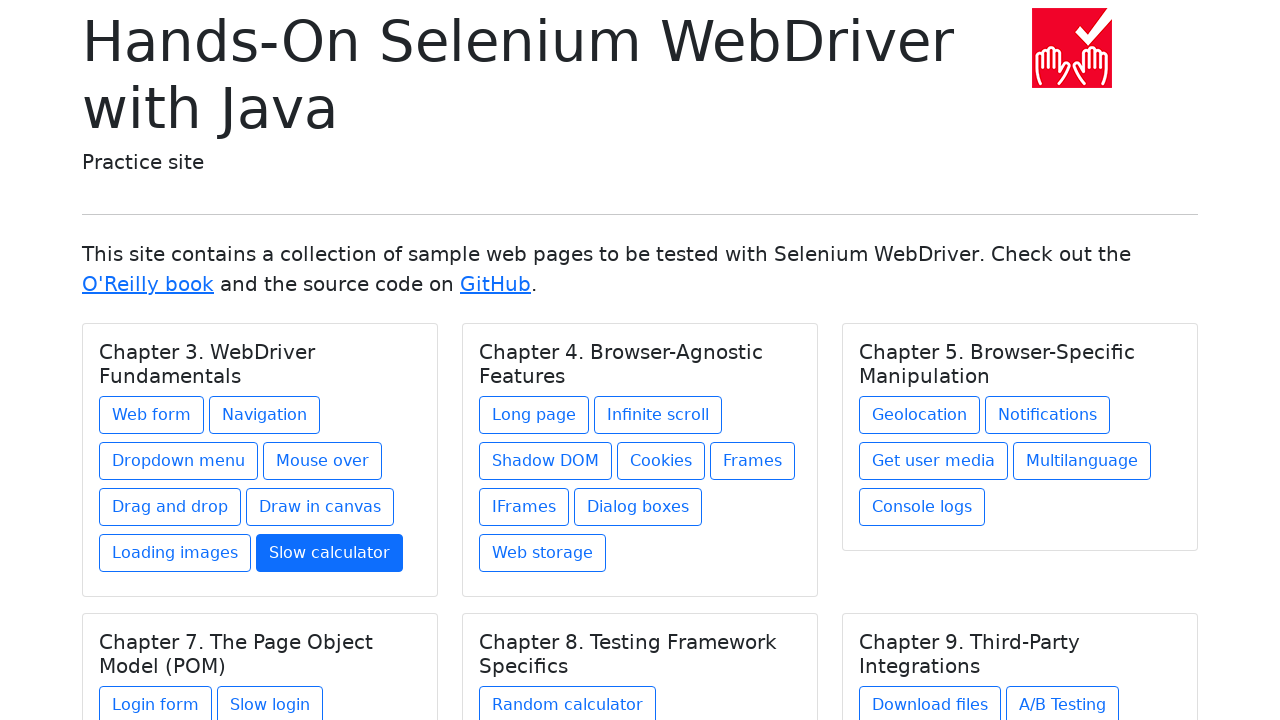

Printed link 1 text: Long page
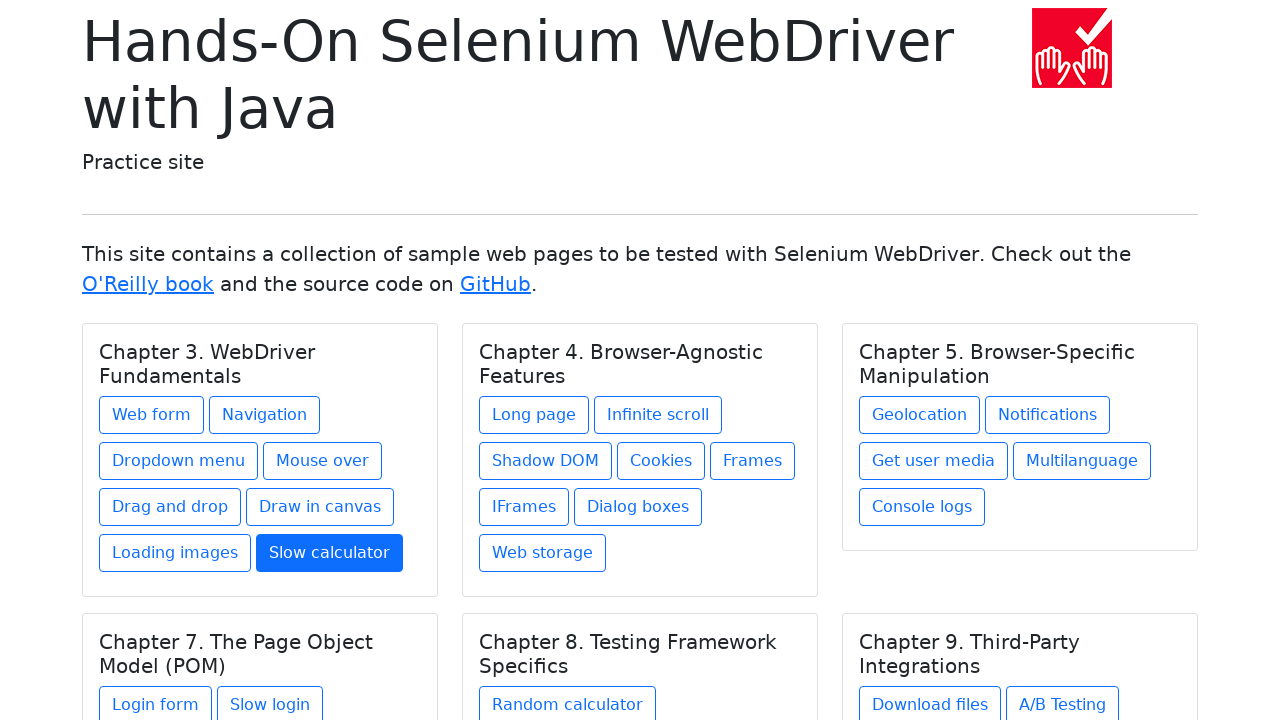

Clicked link 1 in chapter 2 at (534, 415) on h5.card-title >> nth=1 >> xpath=./../a >> nth=0
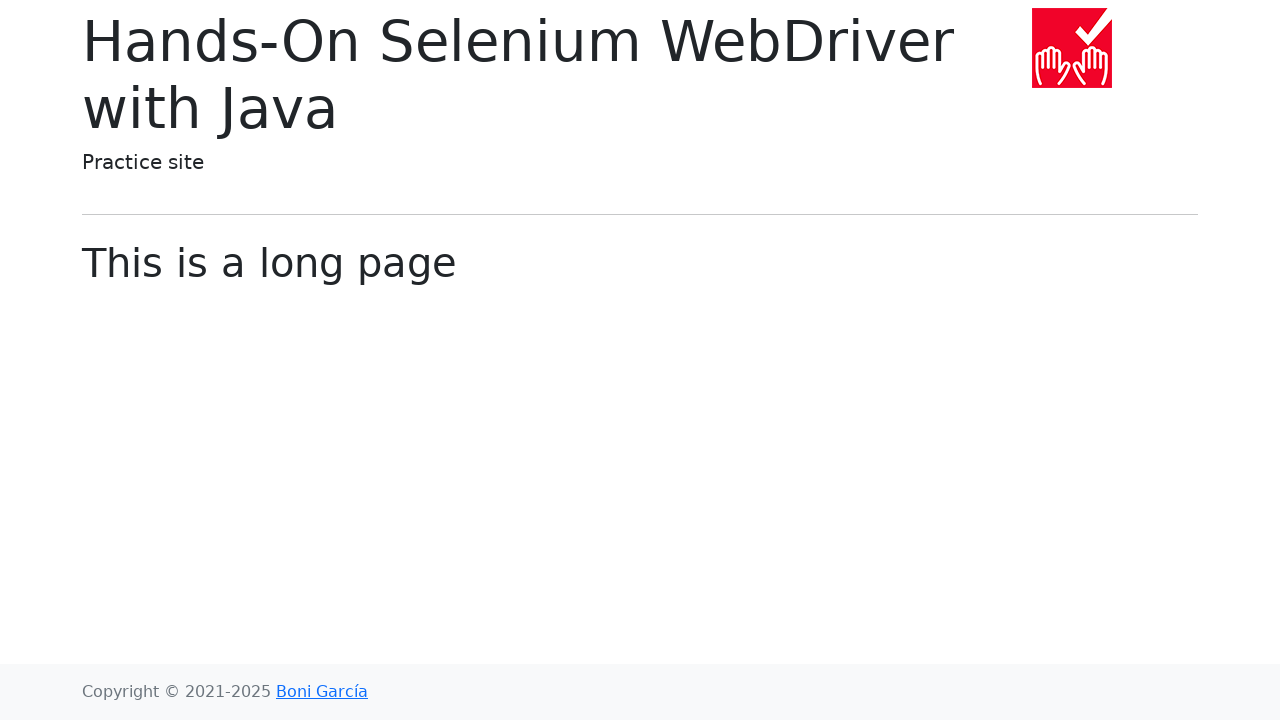

Navigated back to main page from link 1 in chapter 2
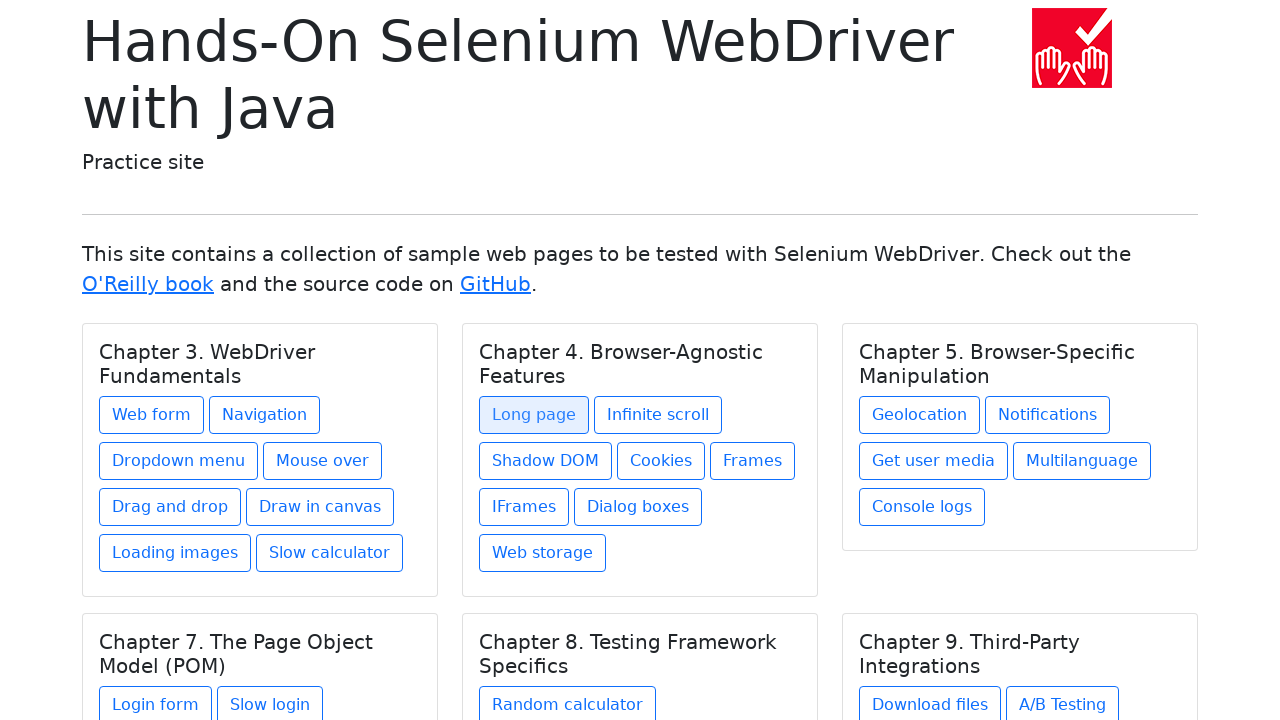

Re-selected chapter 2 after navigation
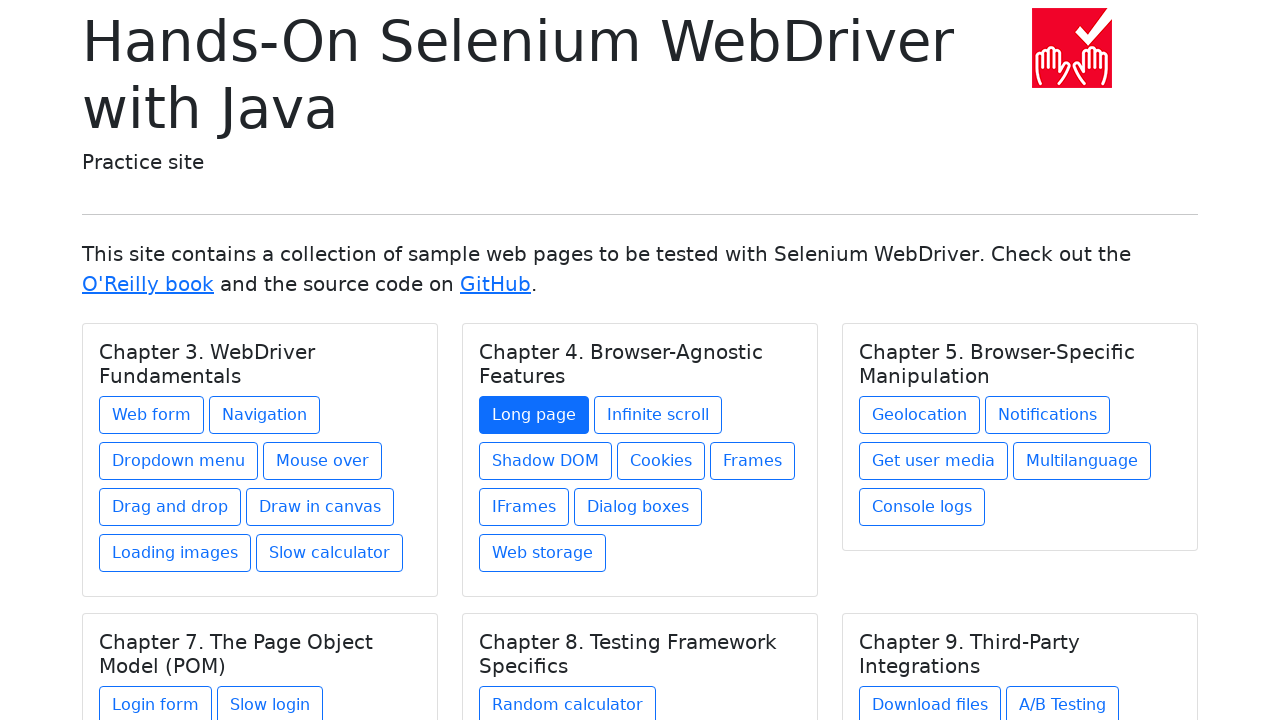

Selected link 2 in chapter 2
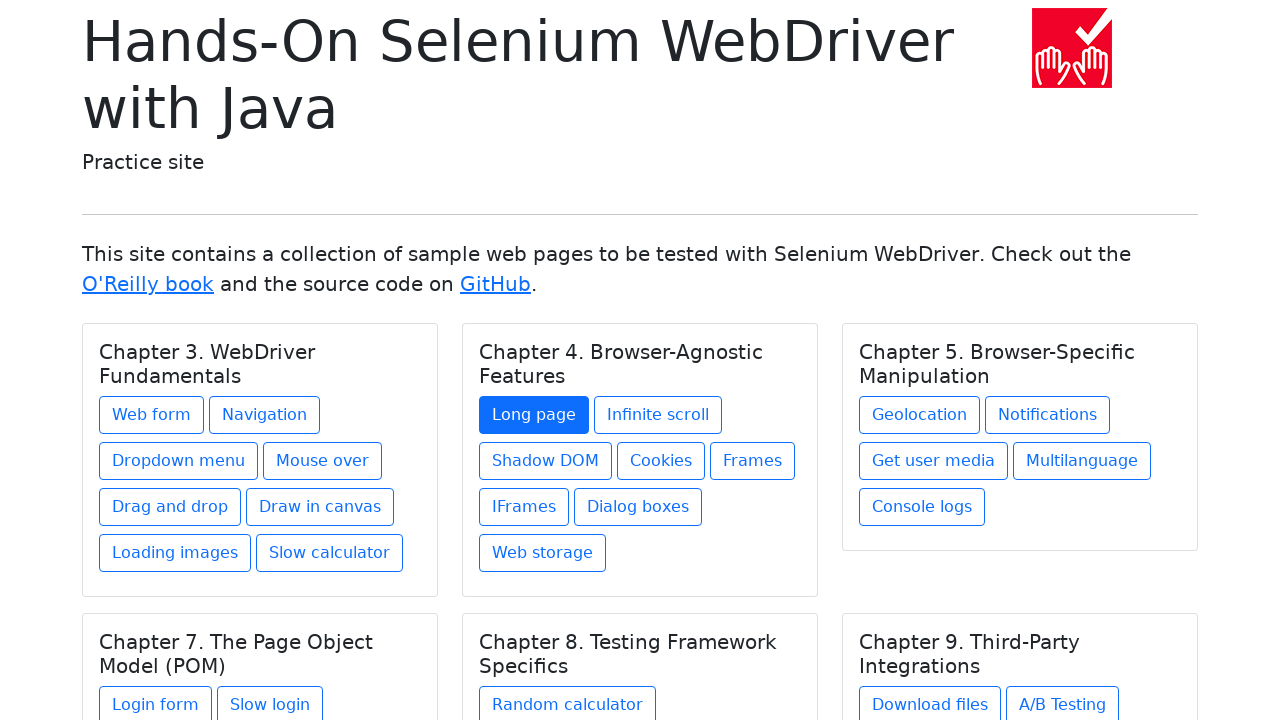

Printed link 2 text: Infinite scroll
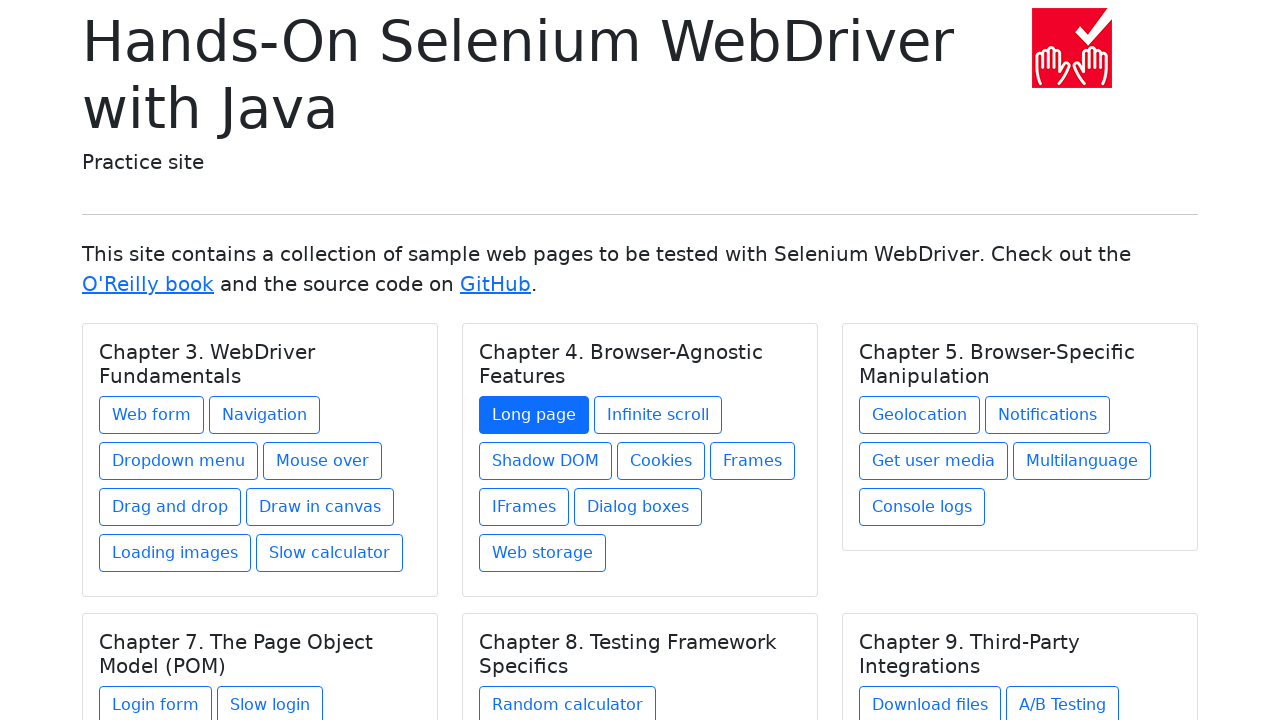

Clicked link 2 in chapter 2 at (658, 415) on h5.card-title >> nth=1 >> xpath=./../a >> nth=1
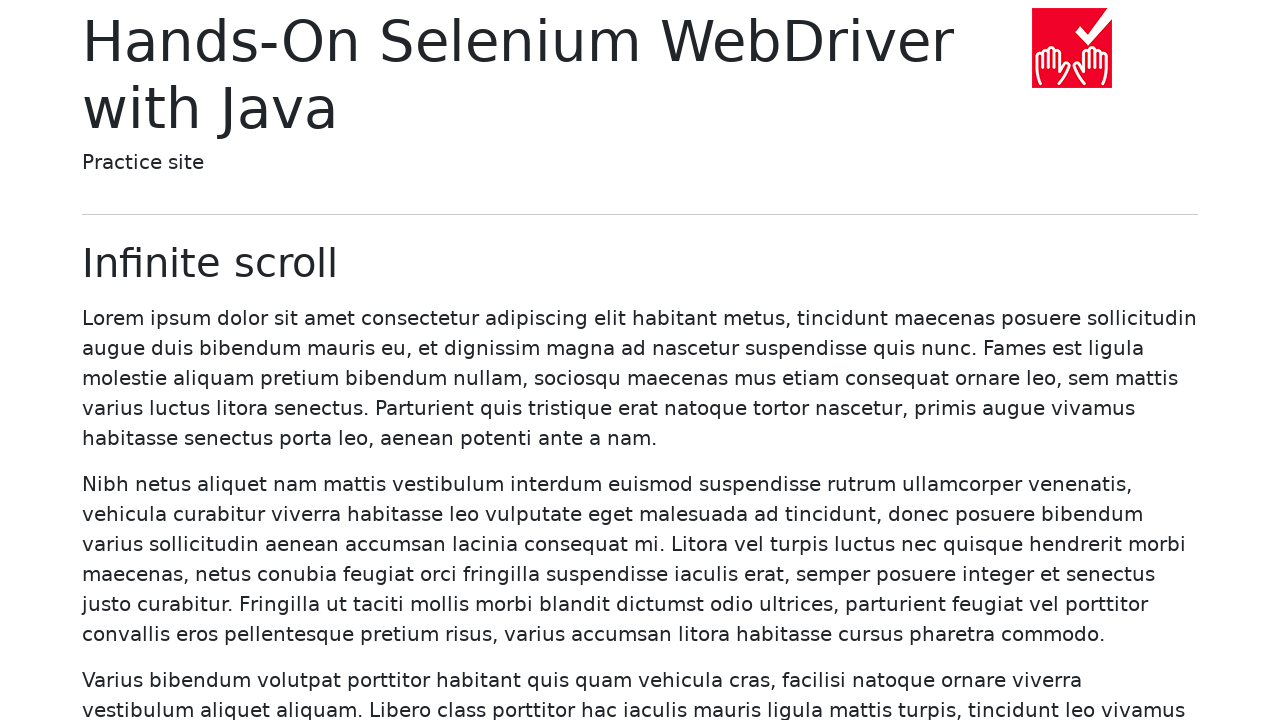

Navigated back to main page from link 2 in chapter 2
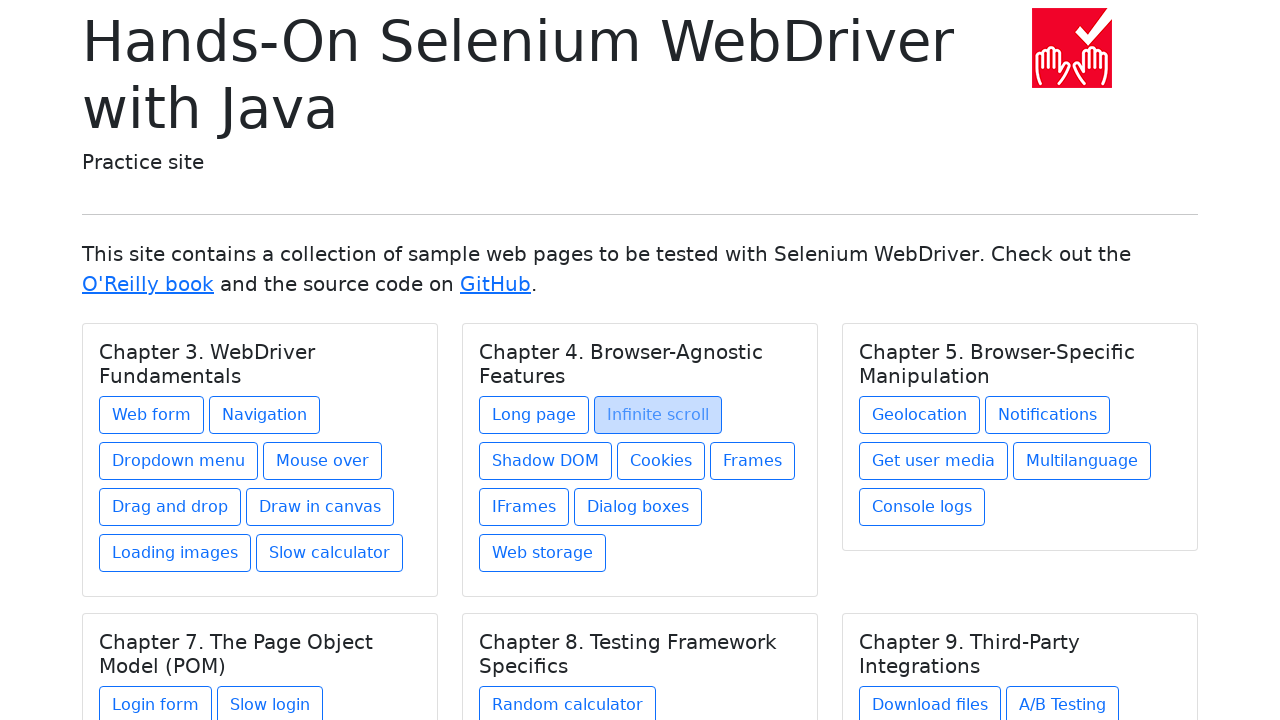

Re-selected chapter 2 after navigation
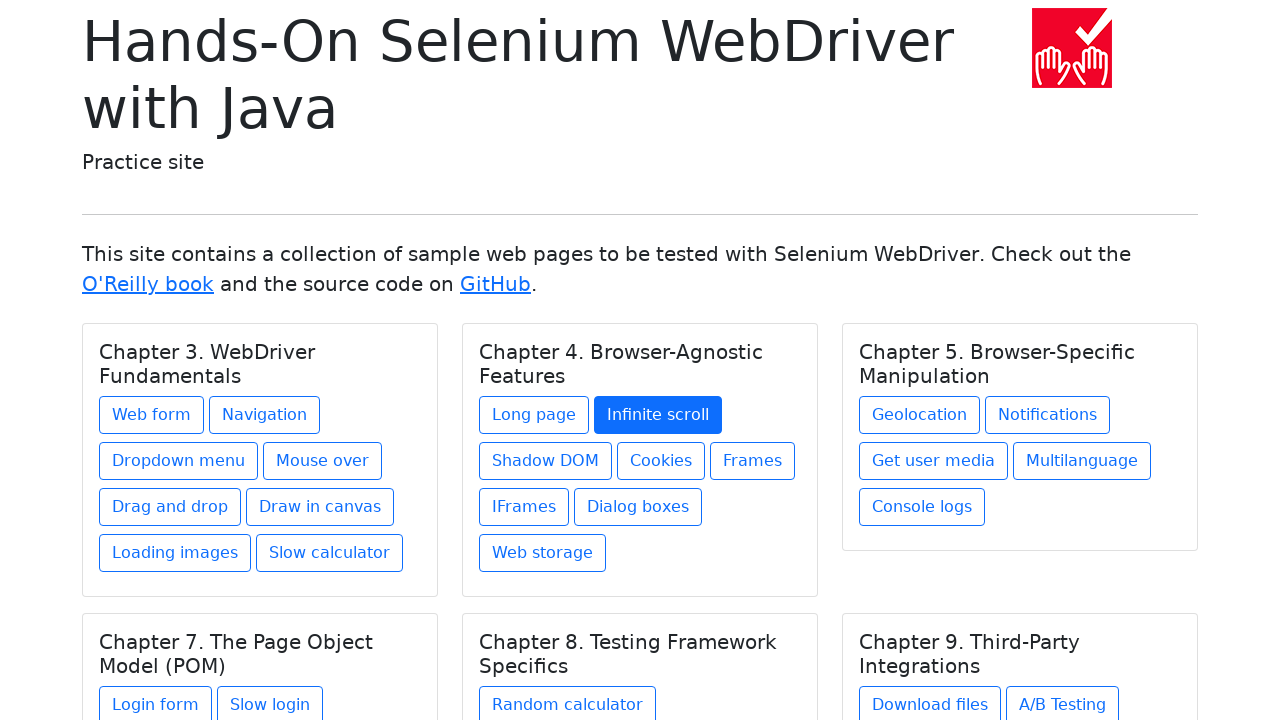

Selected link 3 in chapter 2
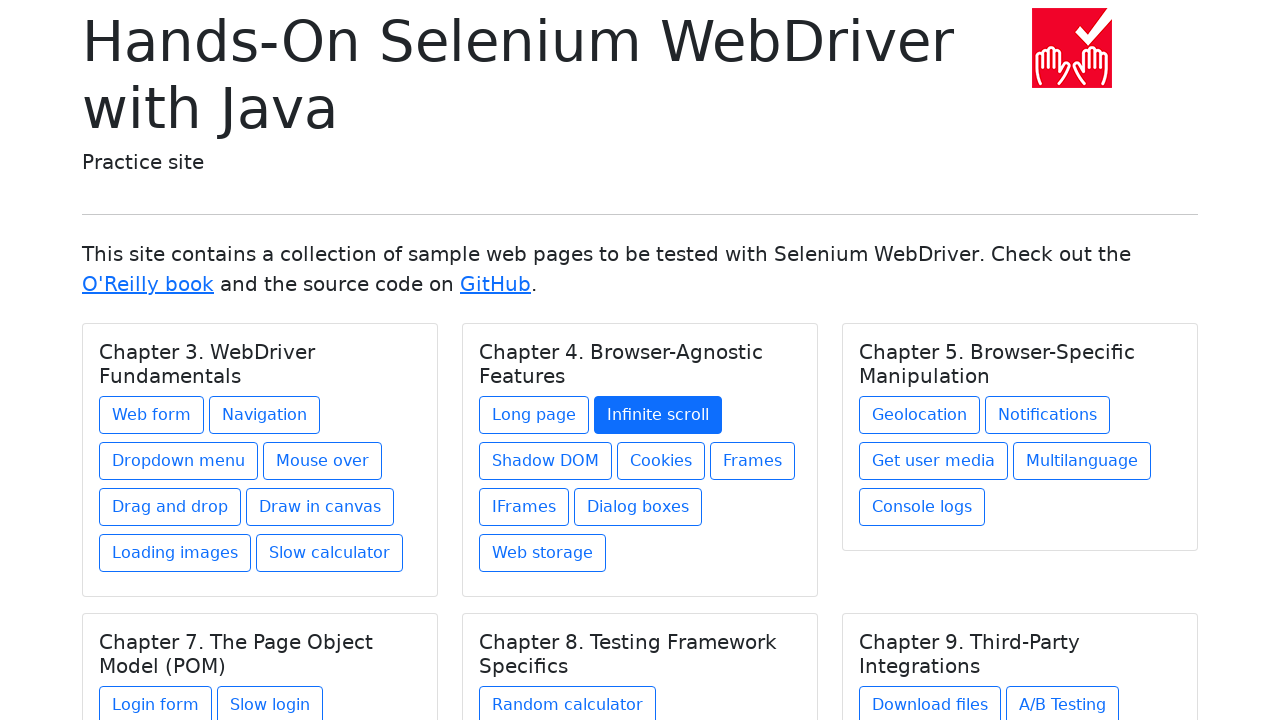

Printed link 3 text: Shadow DOM
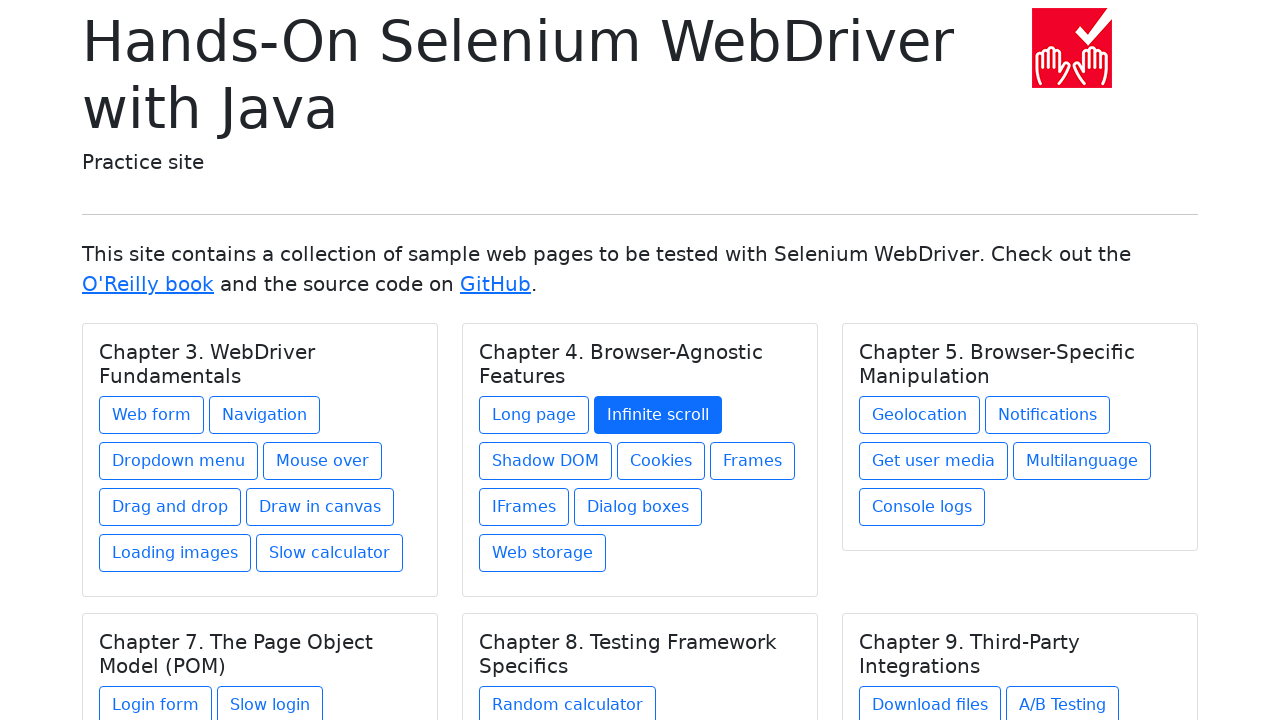

Clicked link 3 in chapter 2 at (546, 461) on h5.card-title >> nth=1 >> xpath=./../a >> nth=2
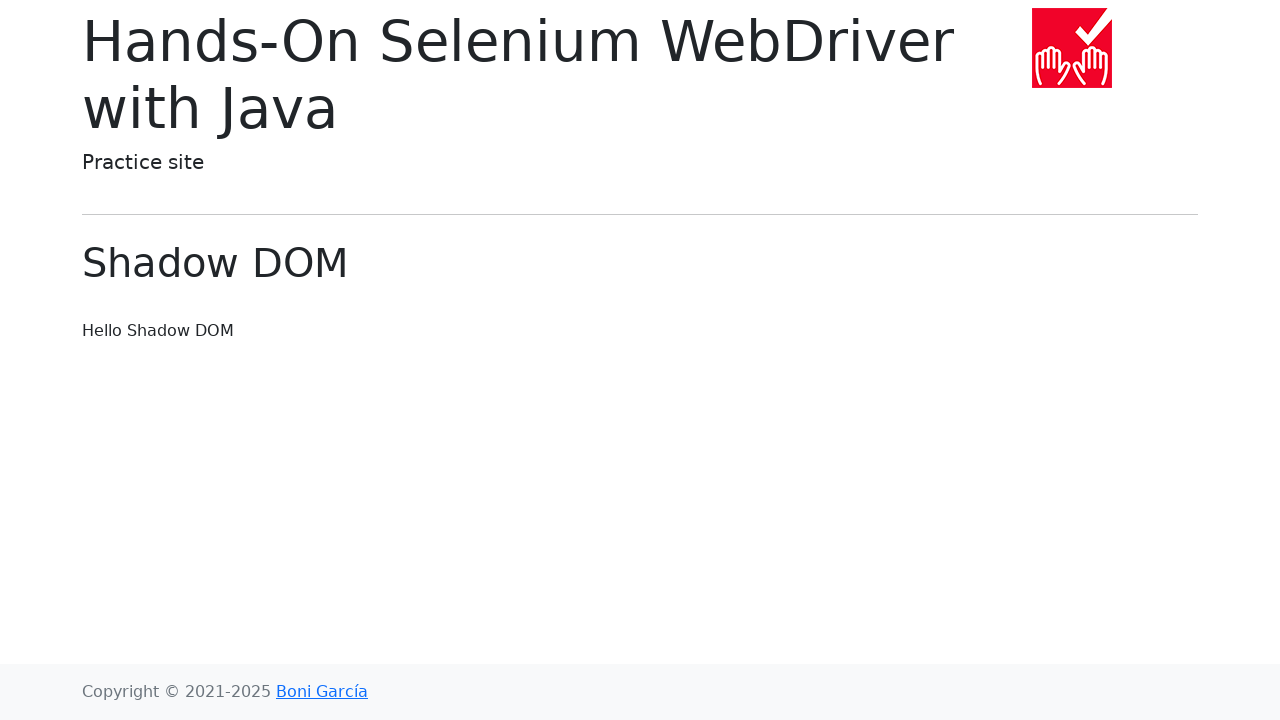

Navigated back to main page from link 3 in chapter 2
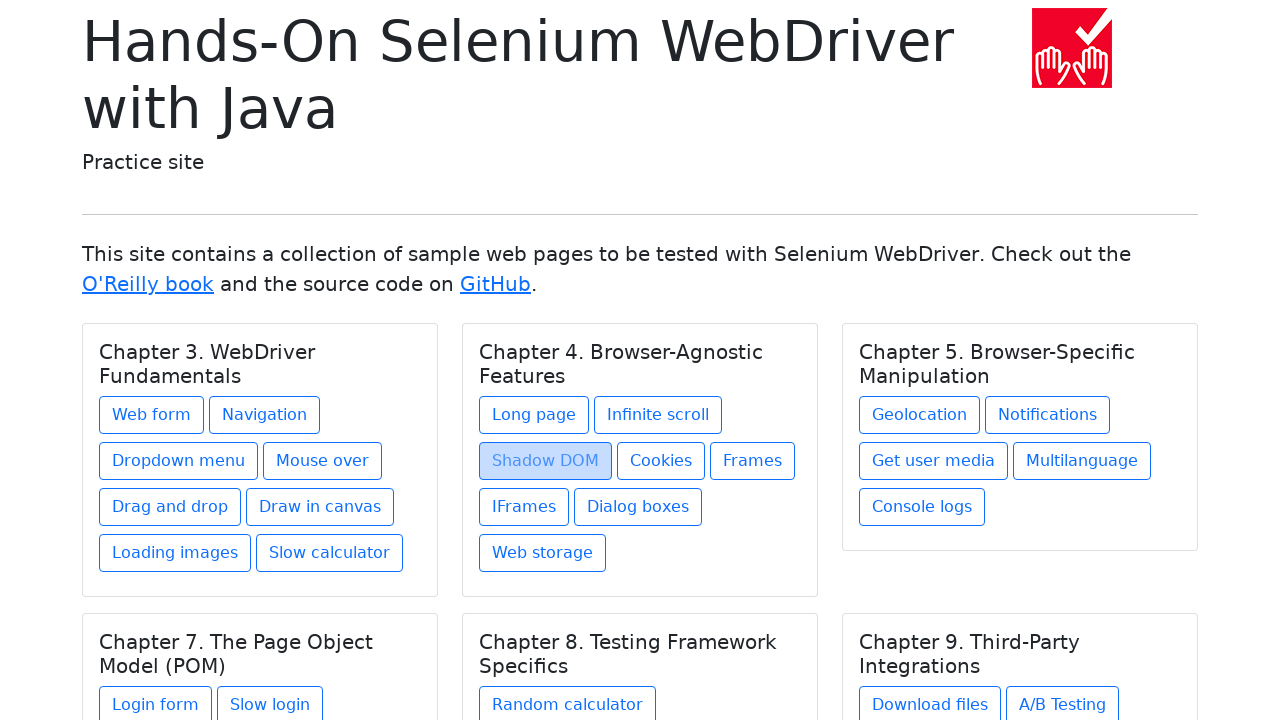

Re-selected chapter 2 after navigation
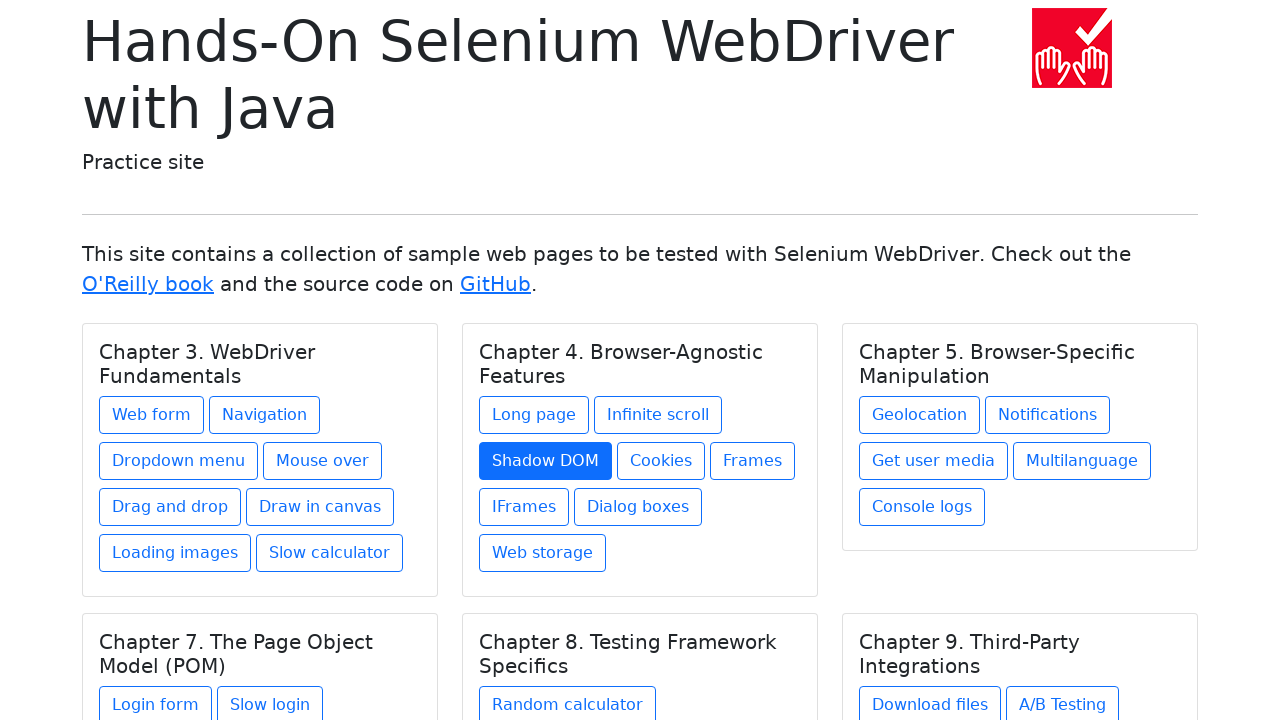

Selected link 4 in chapter 2
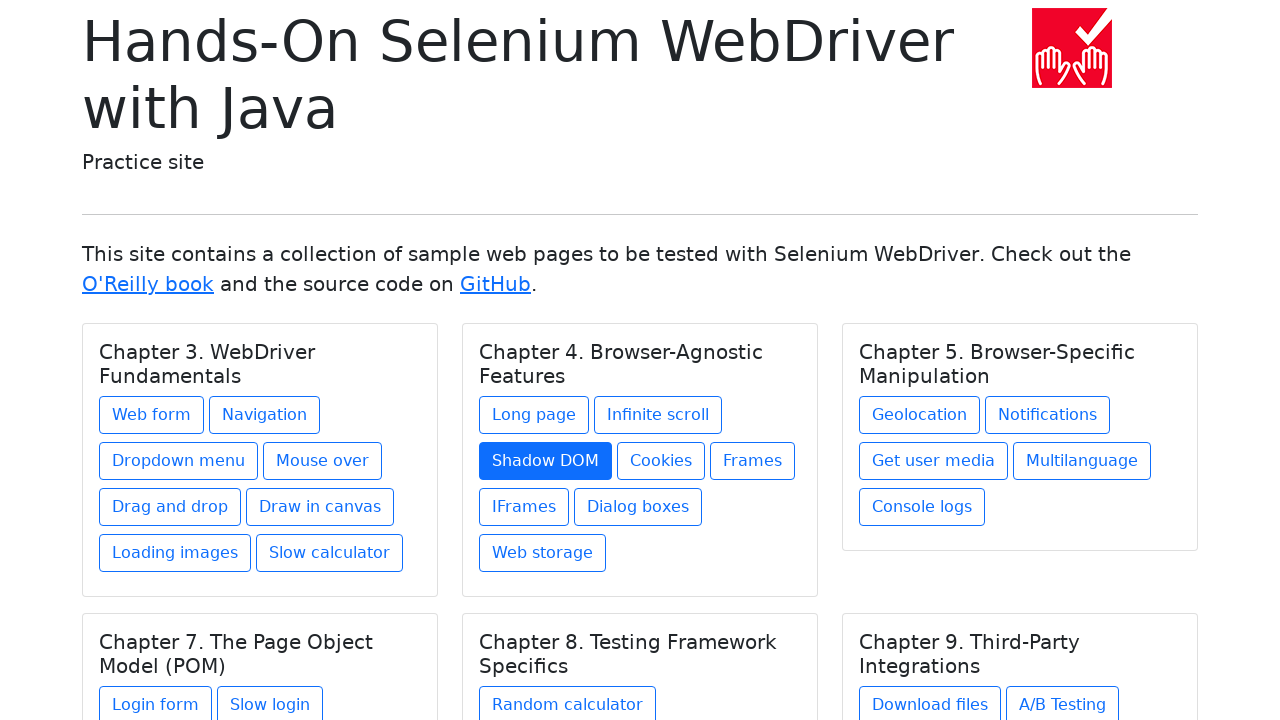

Printed link 4 text: Cookies
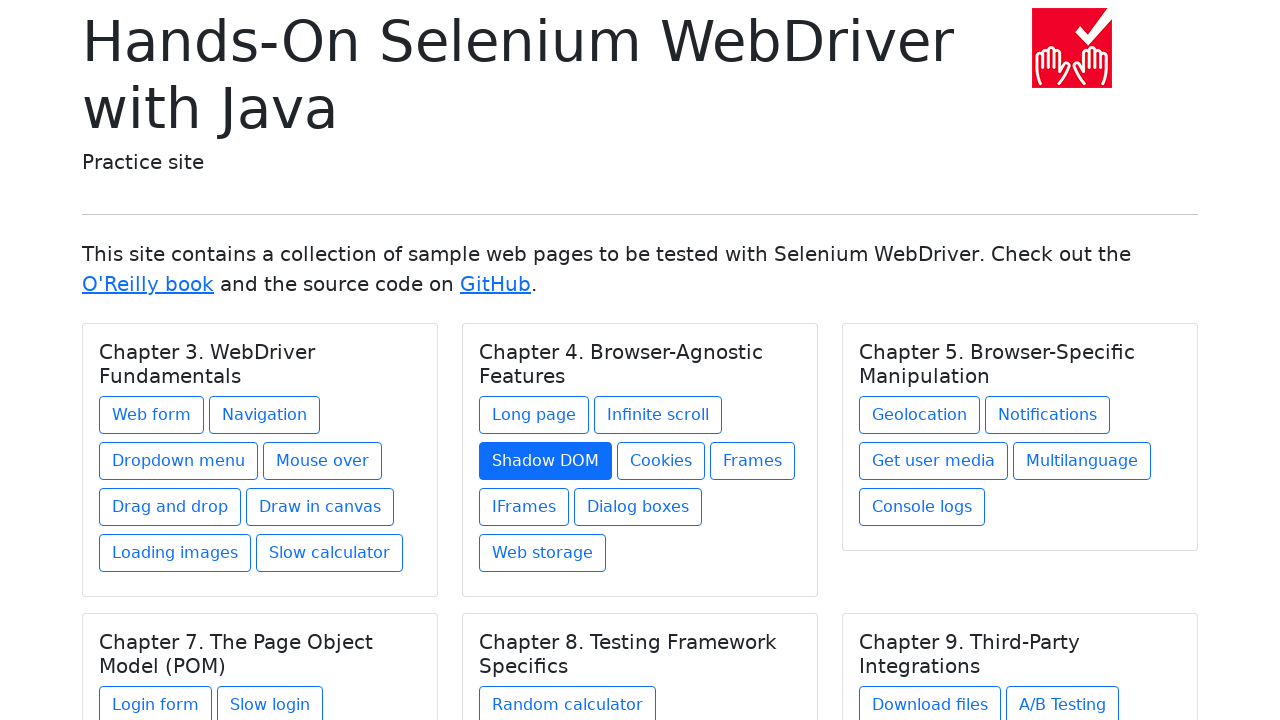

Clicked link 4 in chapter 2 at (661, 461) on h5.card-title >> nth=1 >> xpath=./../a >> nth=3
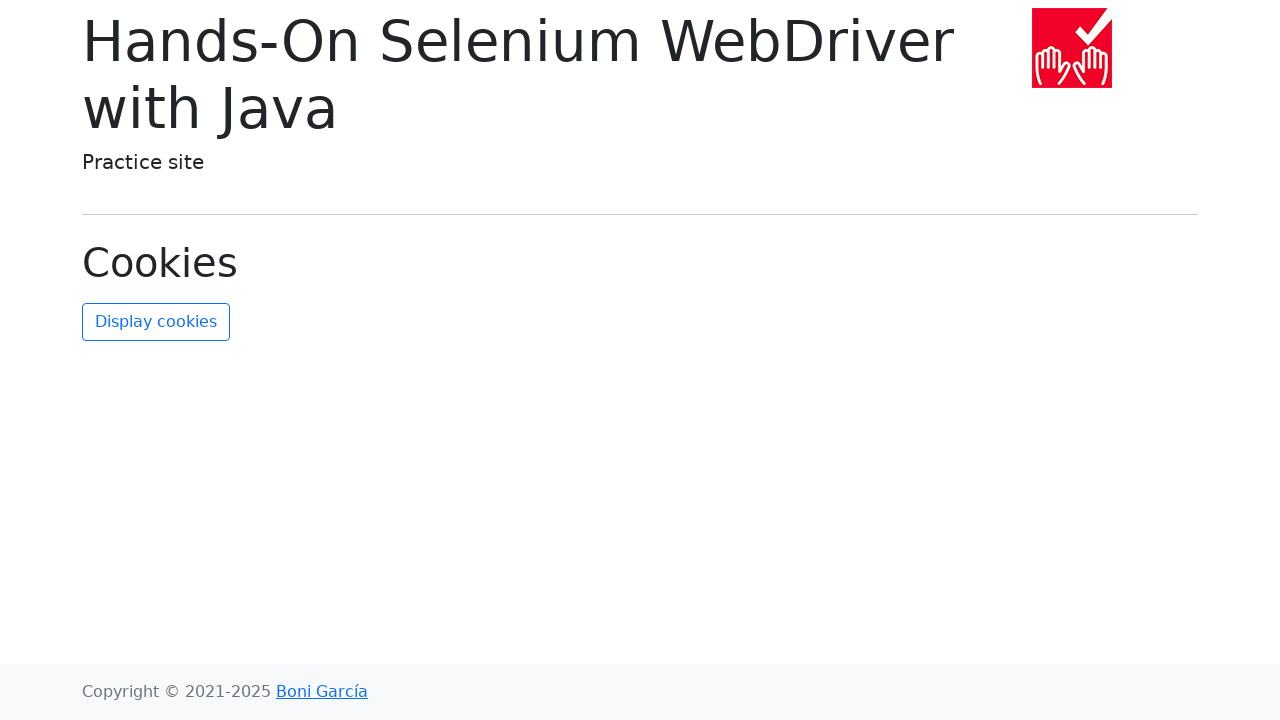

Navigated back to main page from link 4 in chapter 2
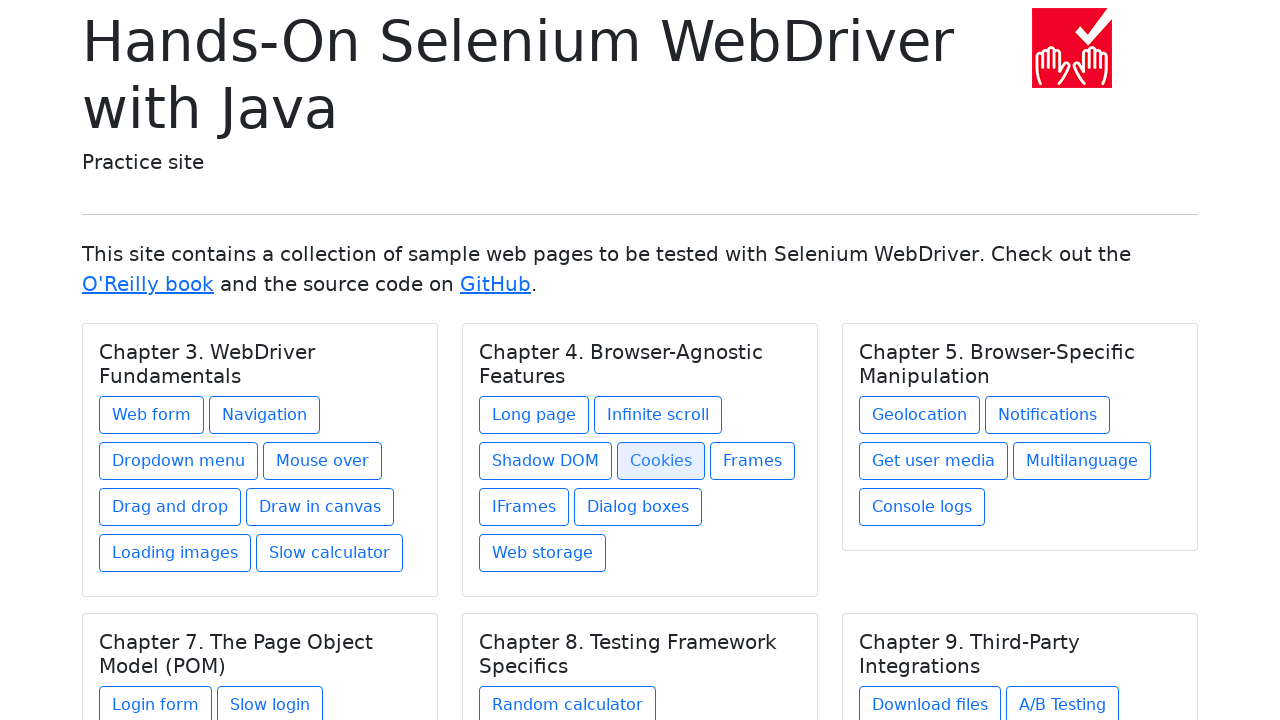

Re-selected chapter 2 after navigation
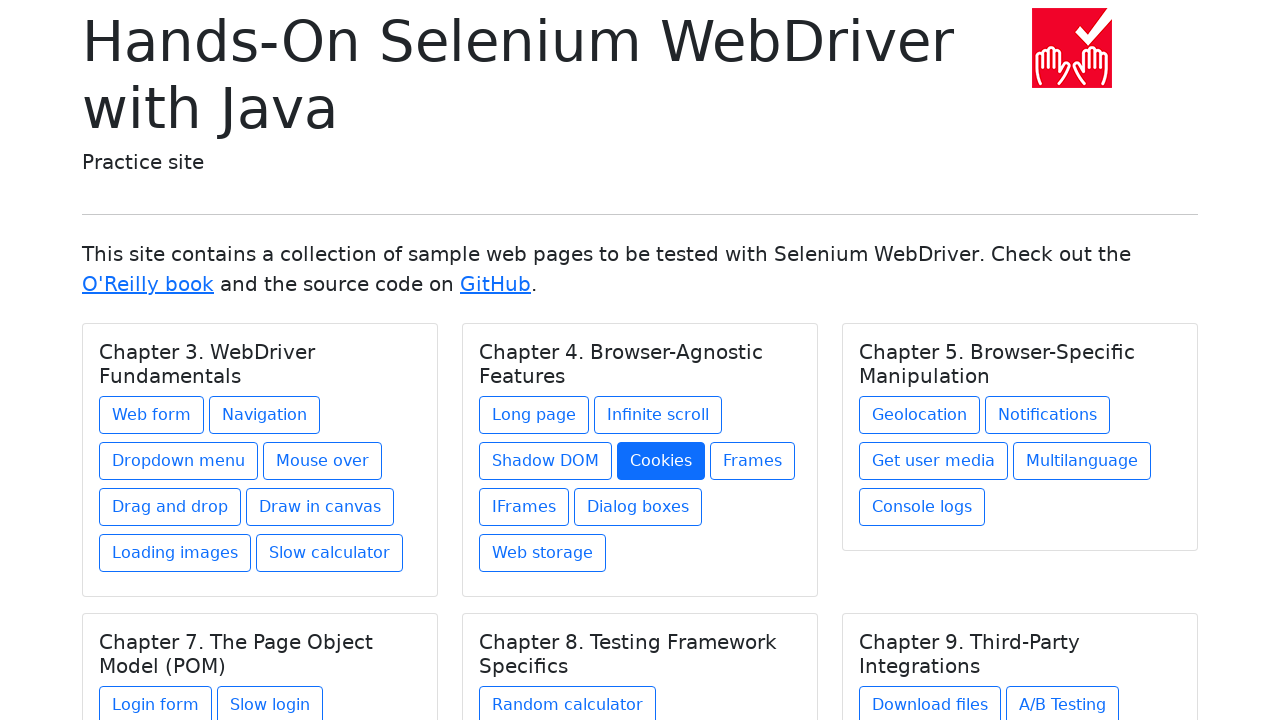

Selected link 5 in chapter 2
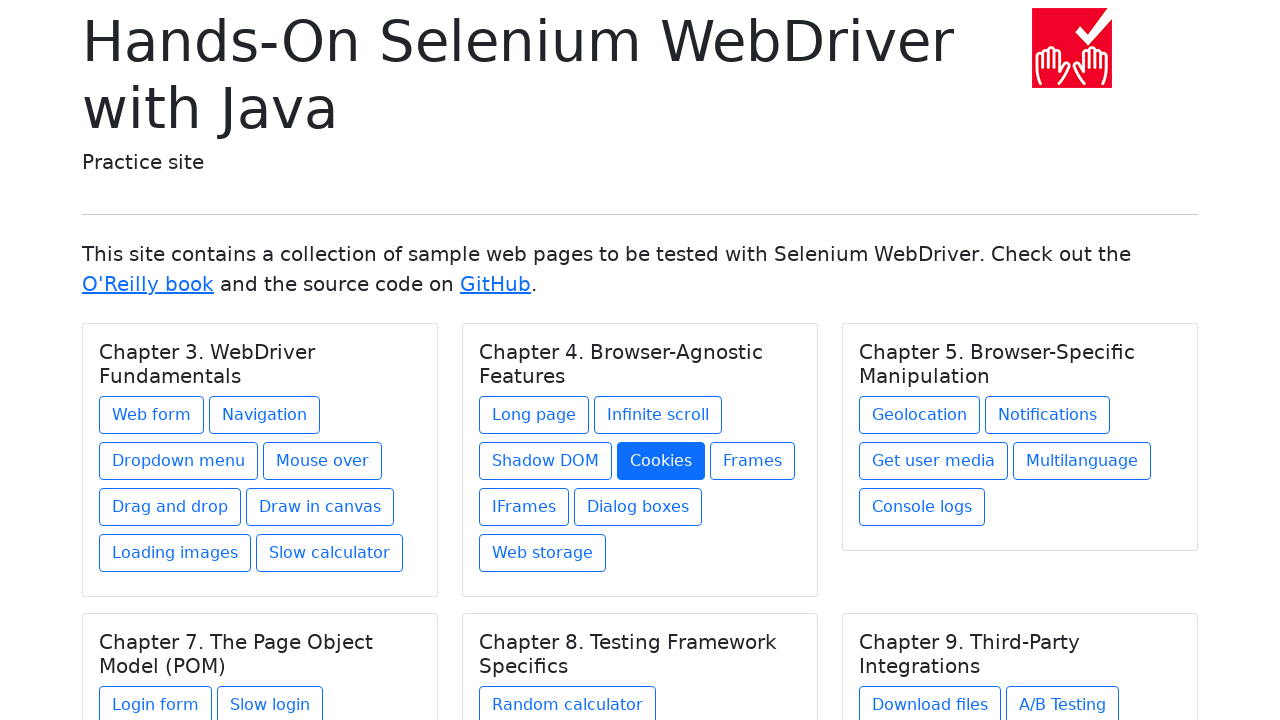

Printed link 5 text: Frames
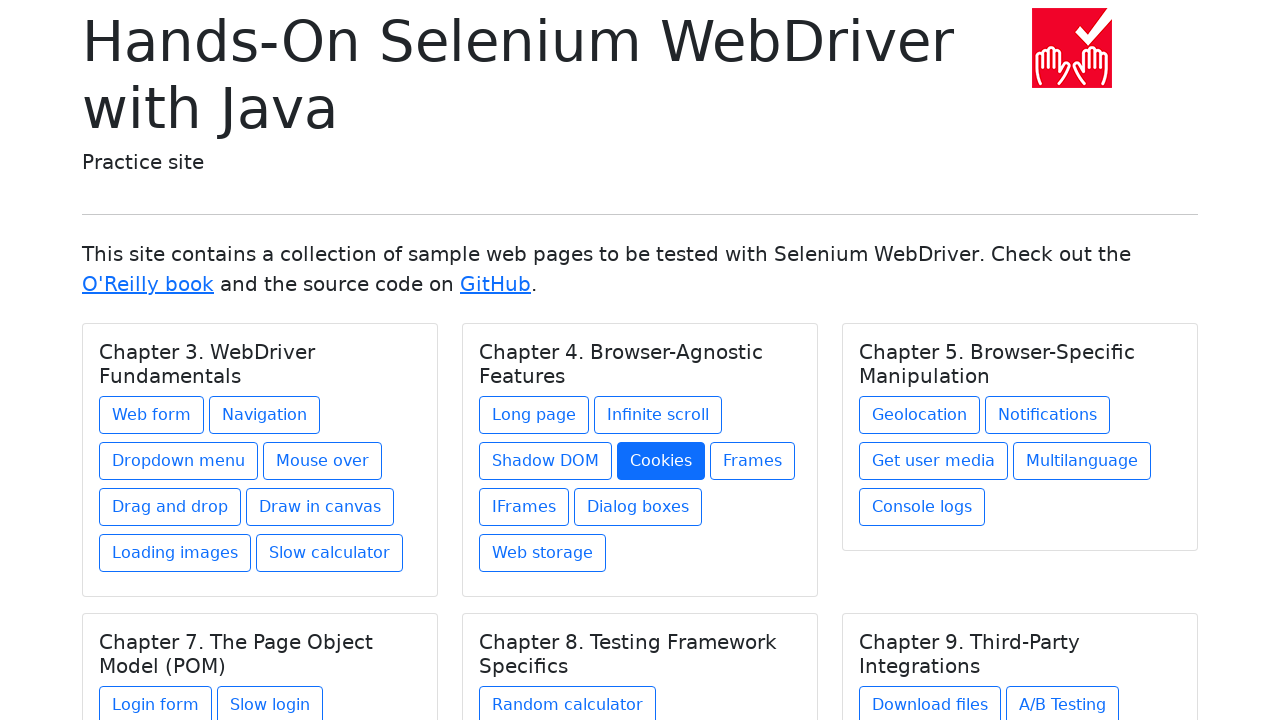

Clicked link 5 in chapter 2 at (752, 461) on h5.card-title >> nth=1 >> xpath=./../a >> nth=4
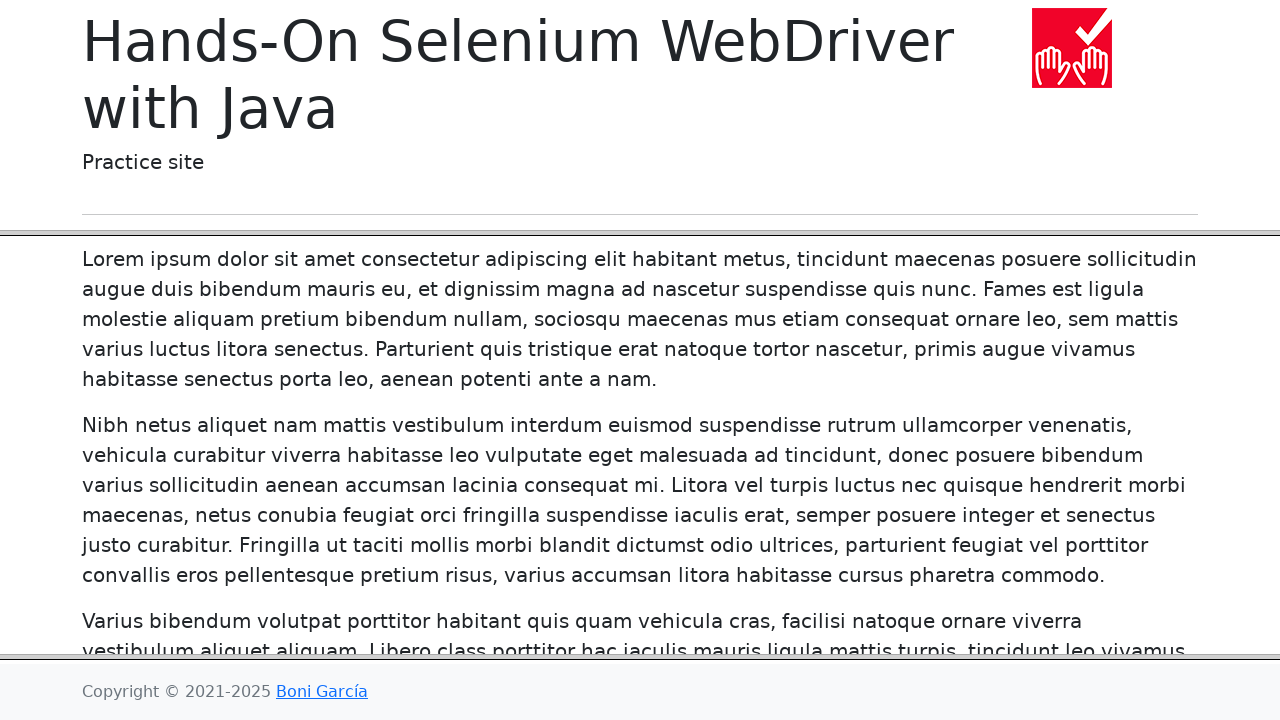

Navigated back to main page from link 5 in chapter 2
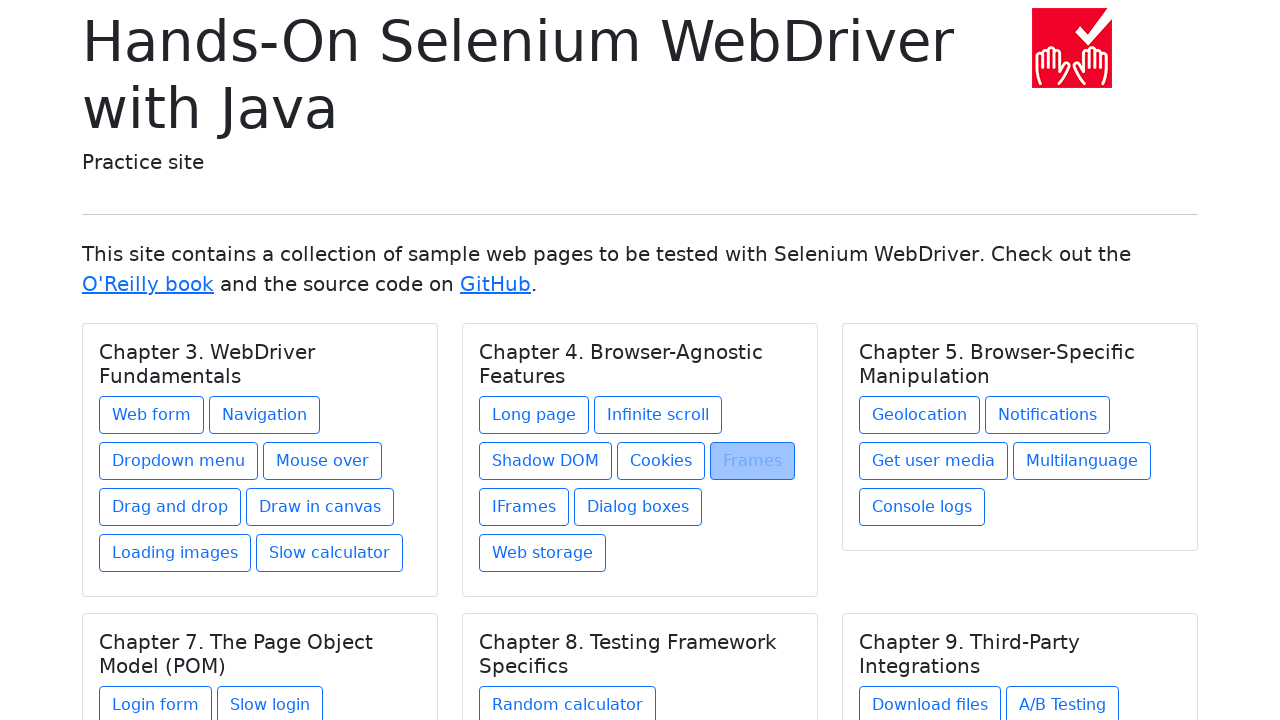

Re-selected chapter 2 after navigation
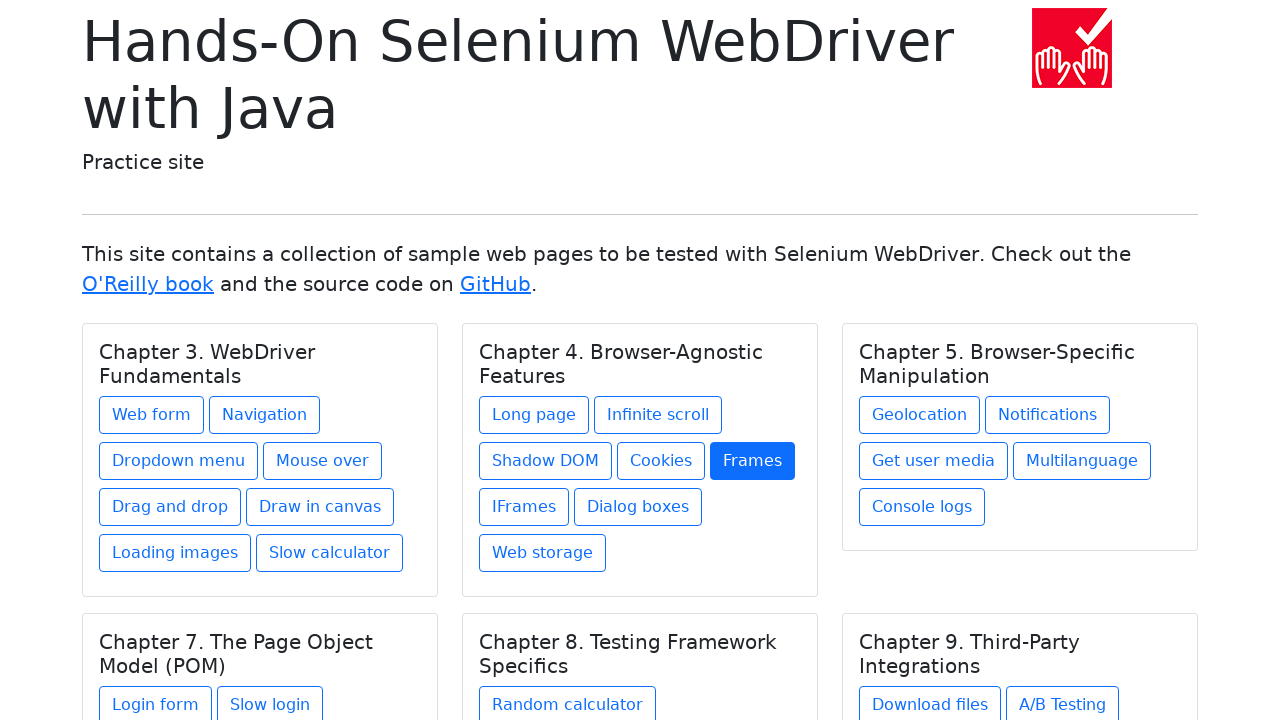

Selected link 6 in chapter 2
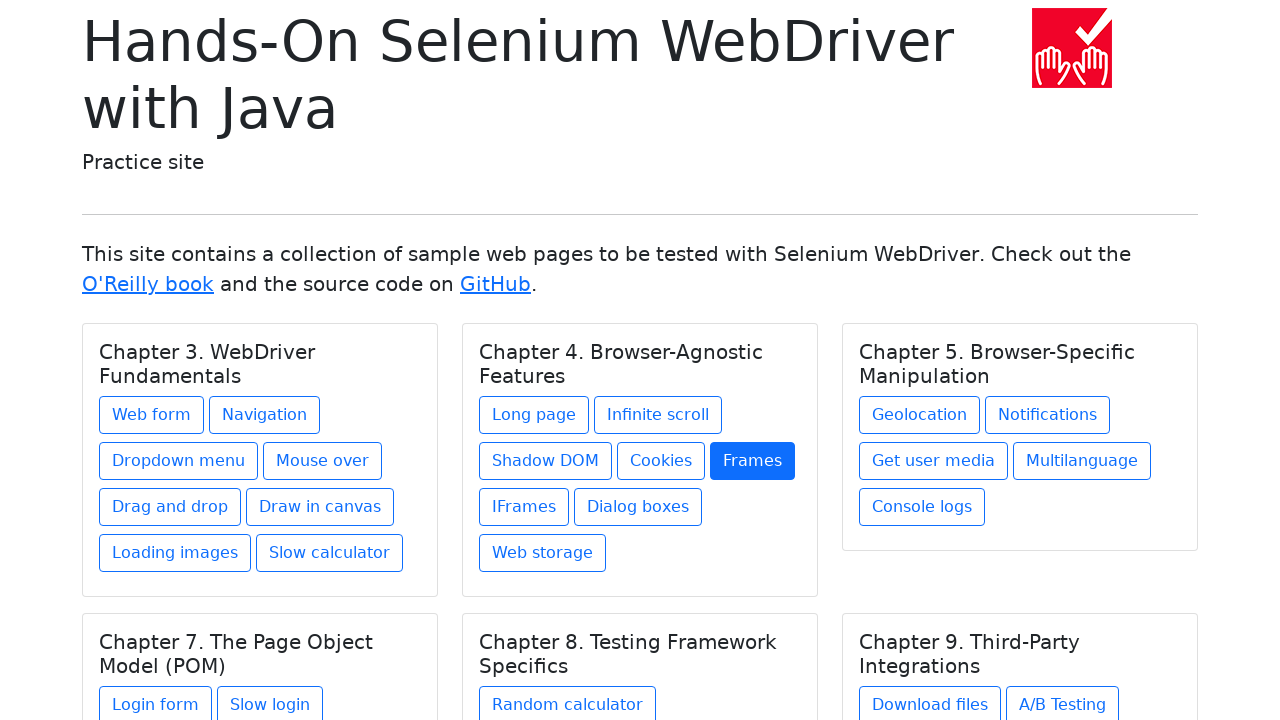

Printed link 6 text: IFrames
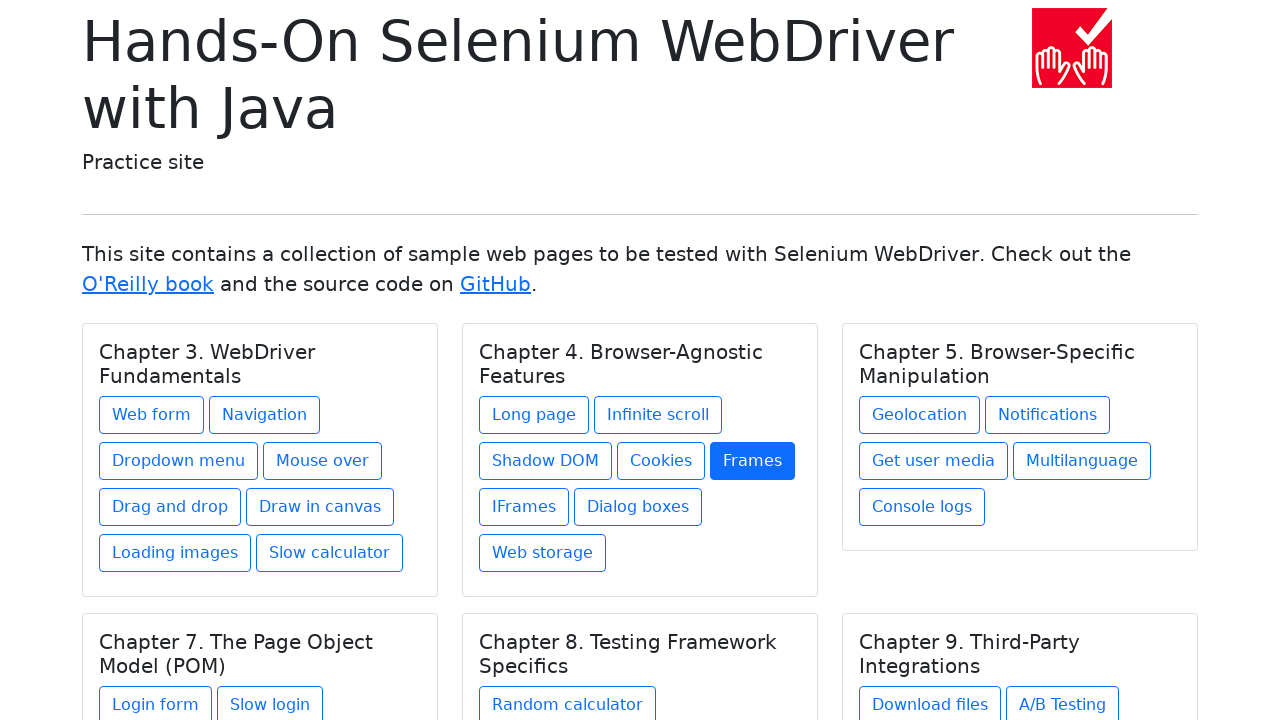

Clicked link 6 in chapter 2 at (524, 507) on h5.card-title >> nth=1 >> xpath=./../a >> nth=5
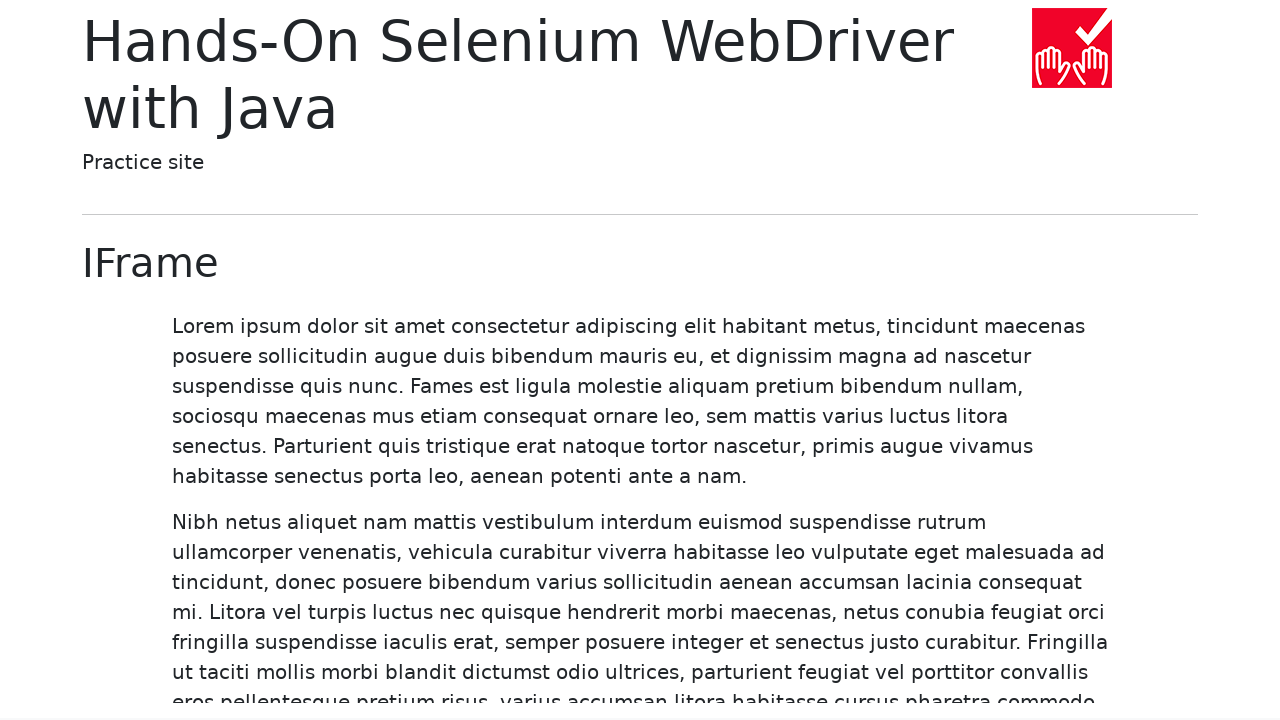

Navigated back to main page from link 6 in chapter 2
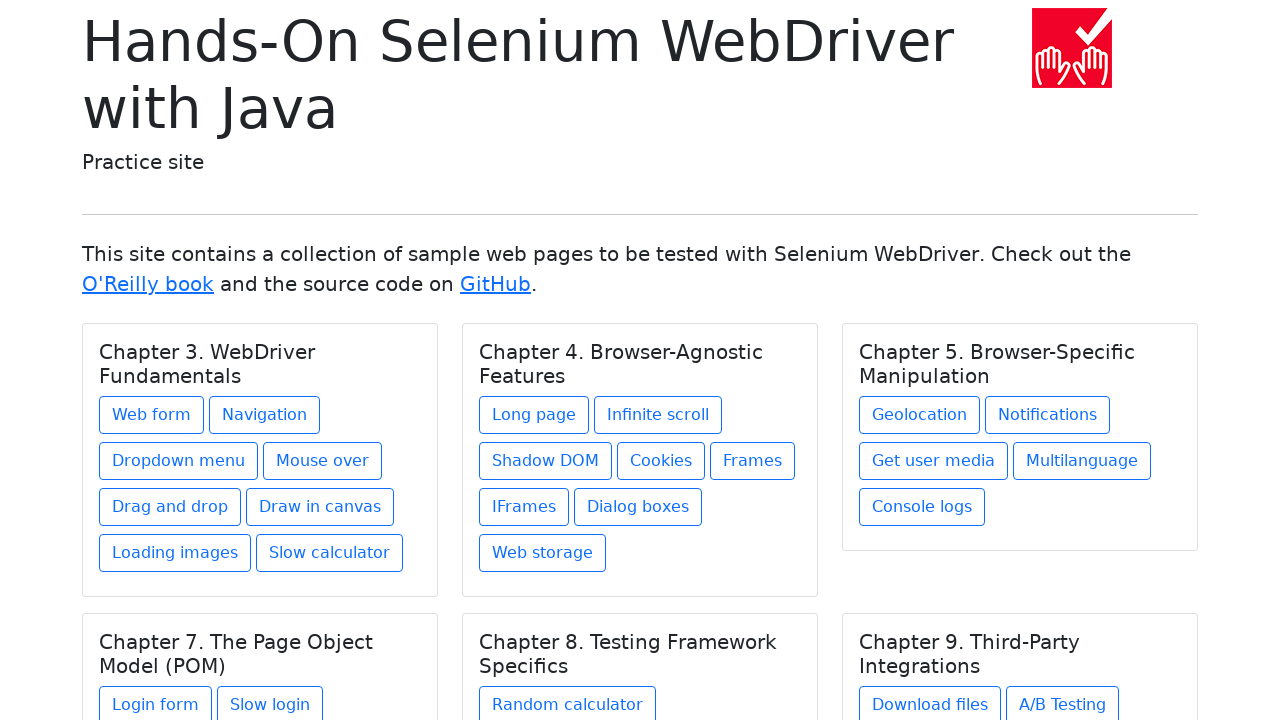

Re-selected chapter 2 after navigation
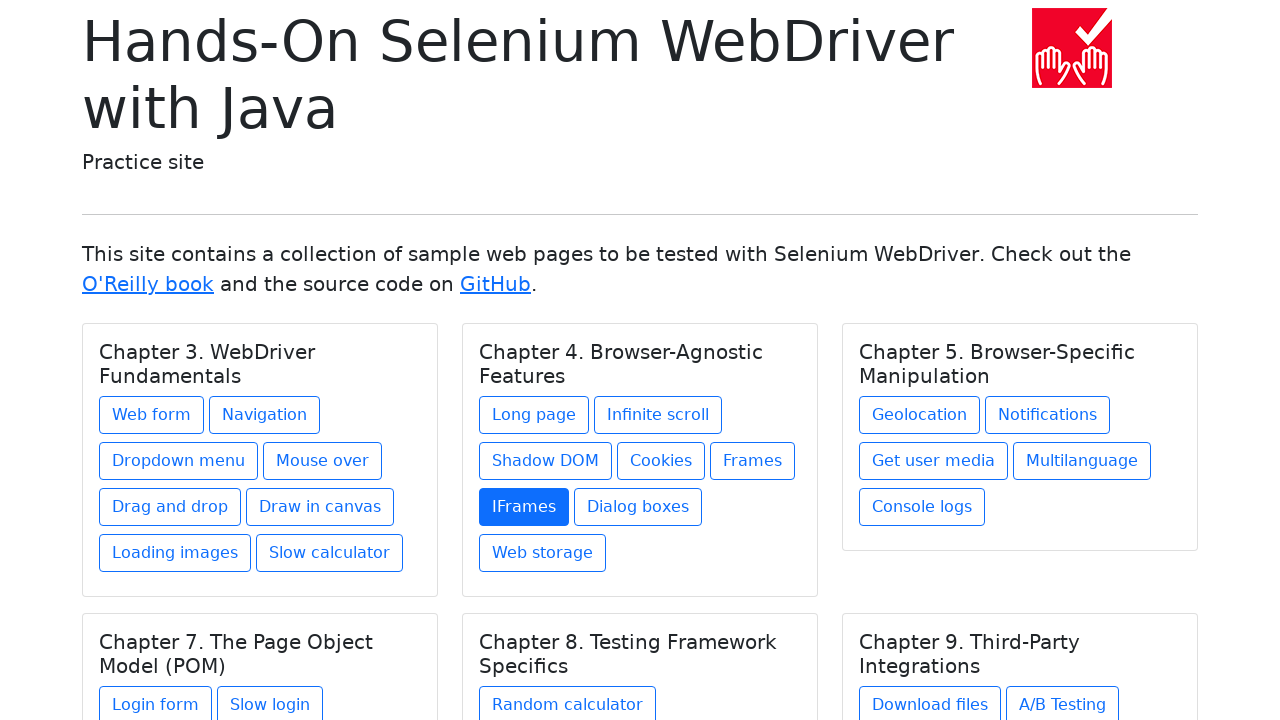

Selected link 7 in chapter 2
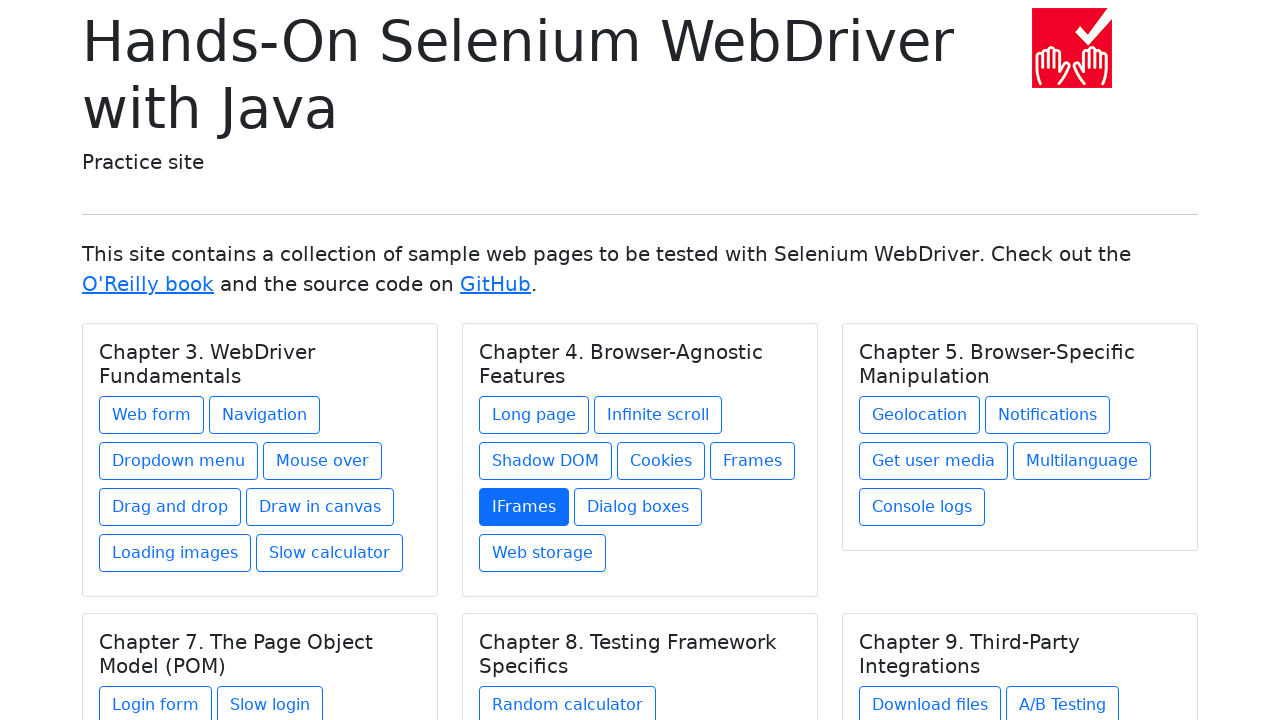

Printed link 7 text: Dialog boxes
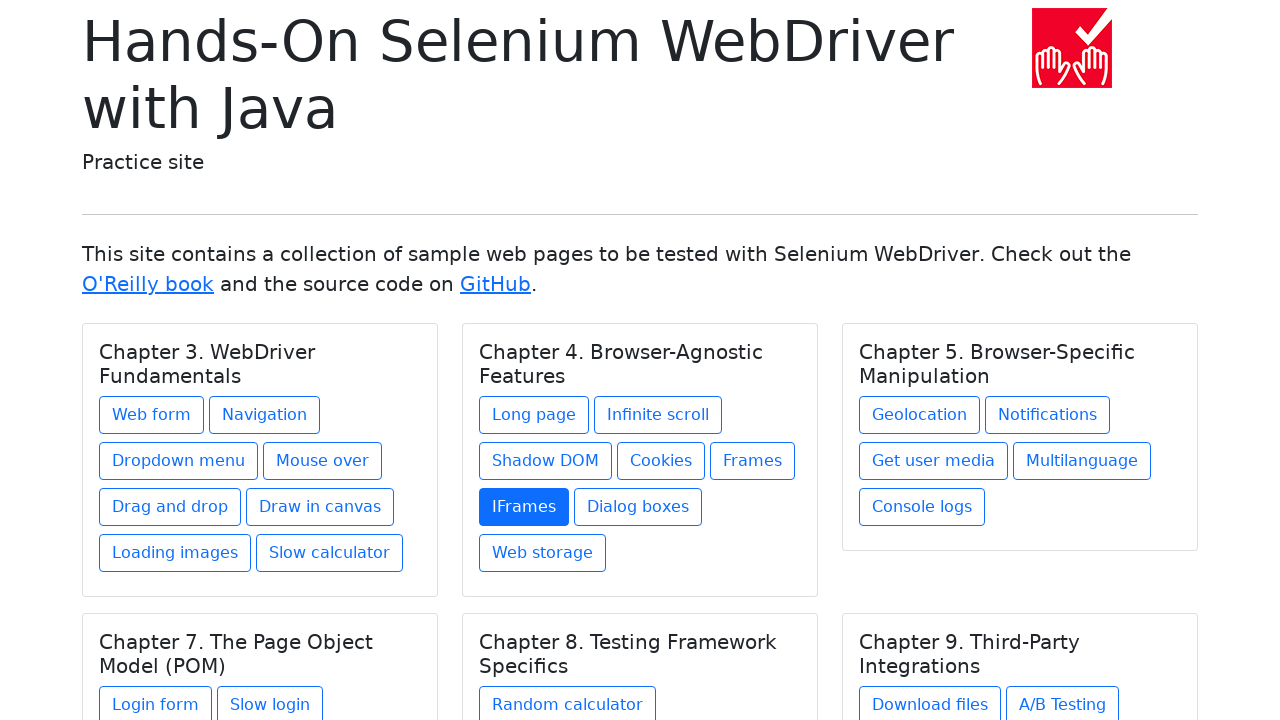

Clicked link 7 in chapter 2 at (638, 507) on h5.card-title >> nth=1 >> xpath=./../a >> nth=6
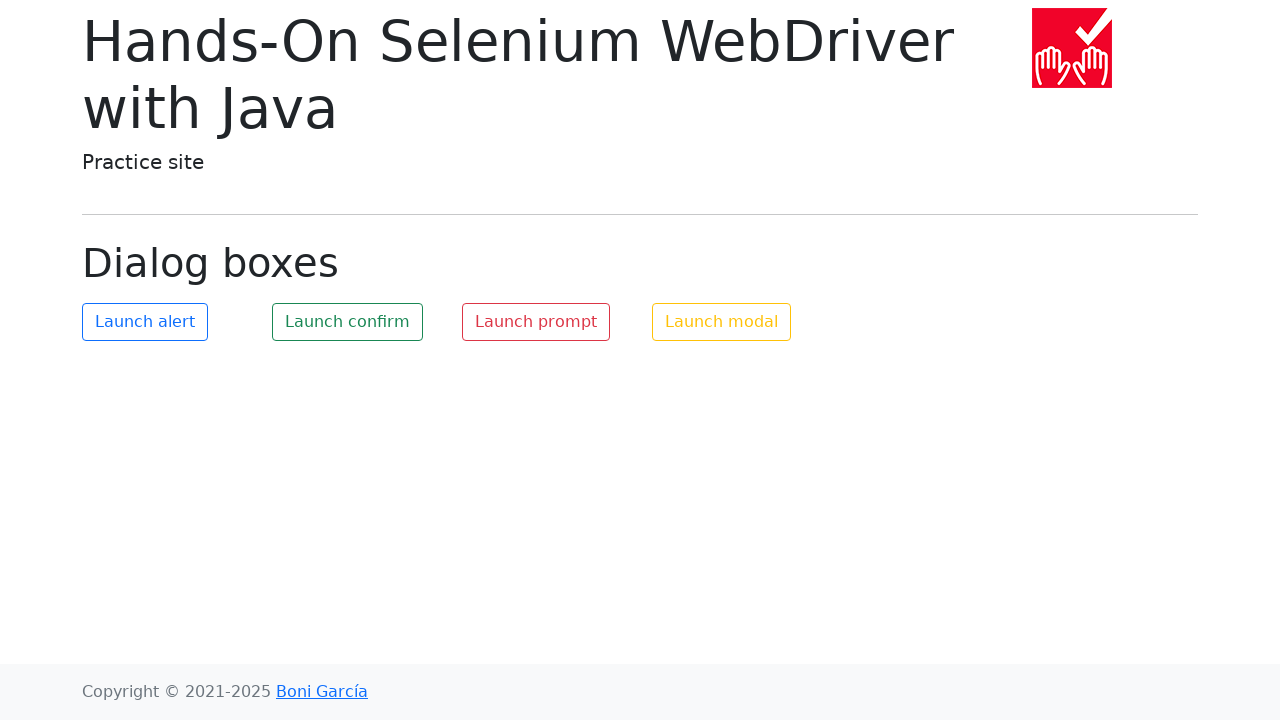

Navigated back to main page from link 7 in chapter 2
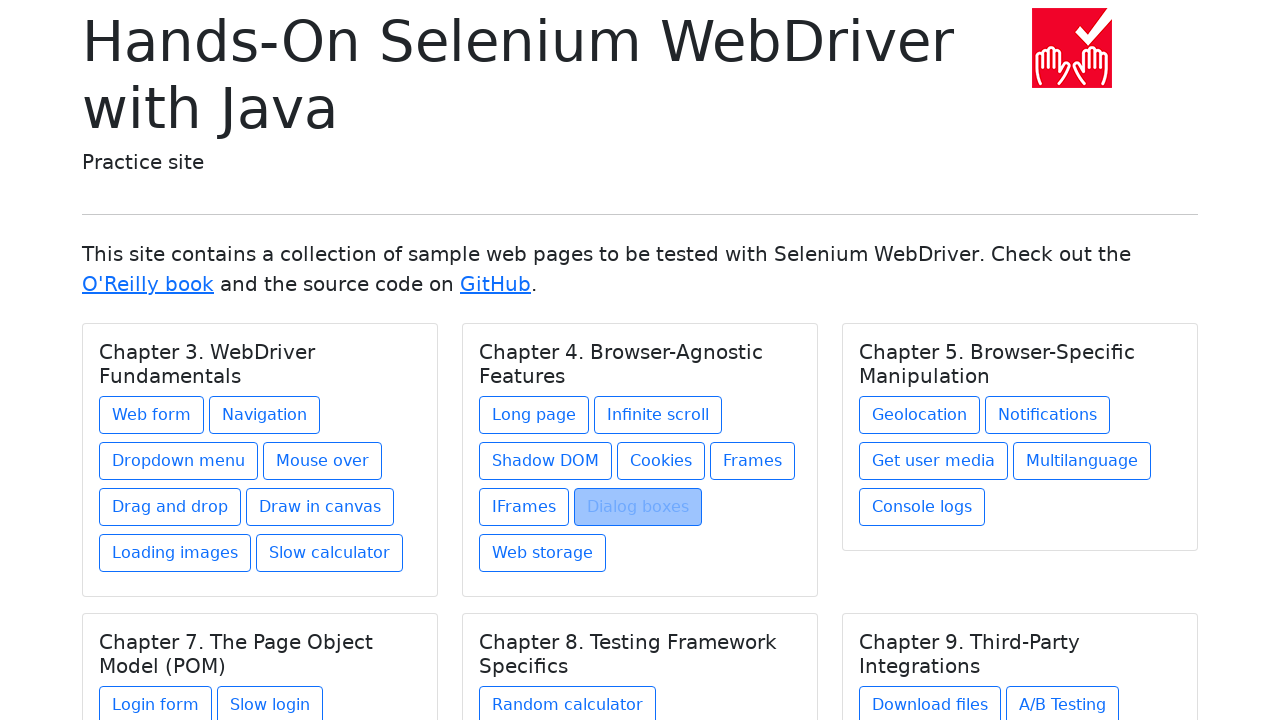

Re-selected chapter 2 after navigation
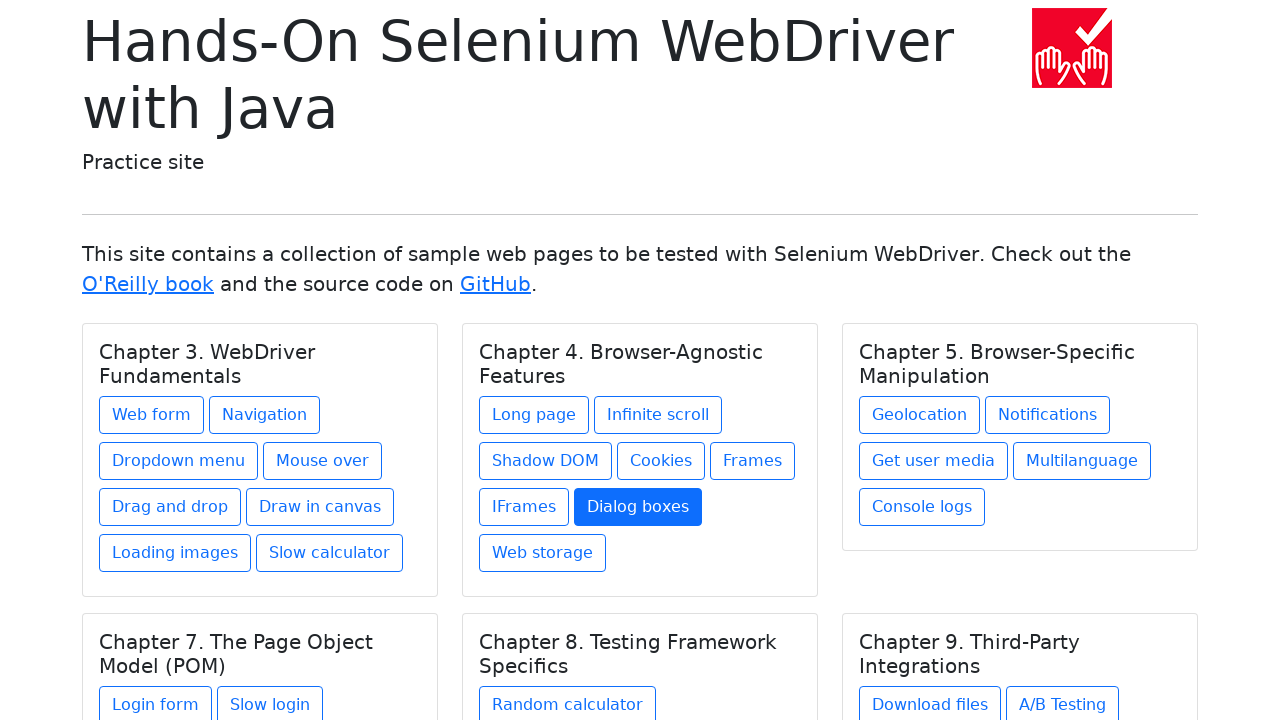

Selected link 8 in chapter 2
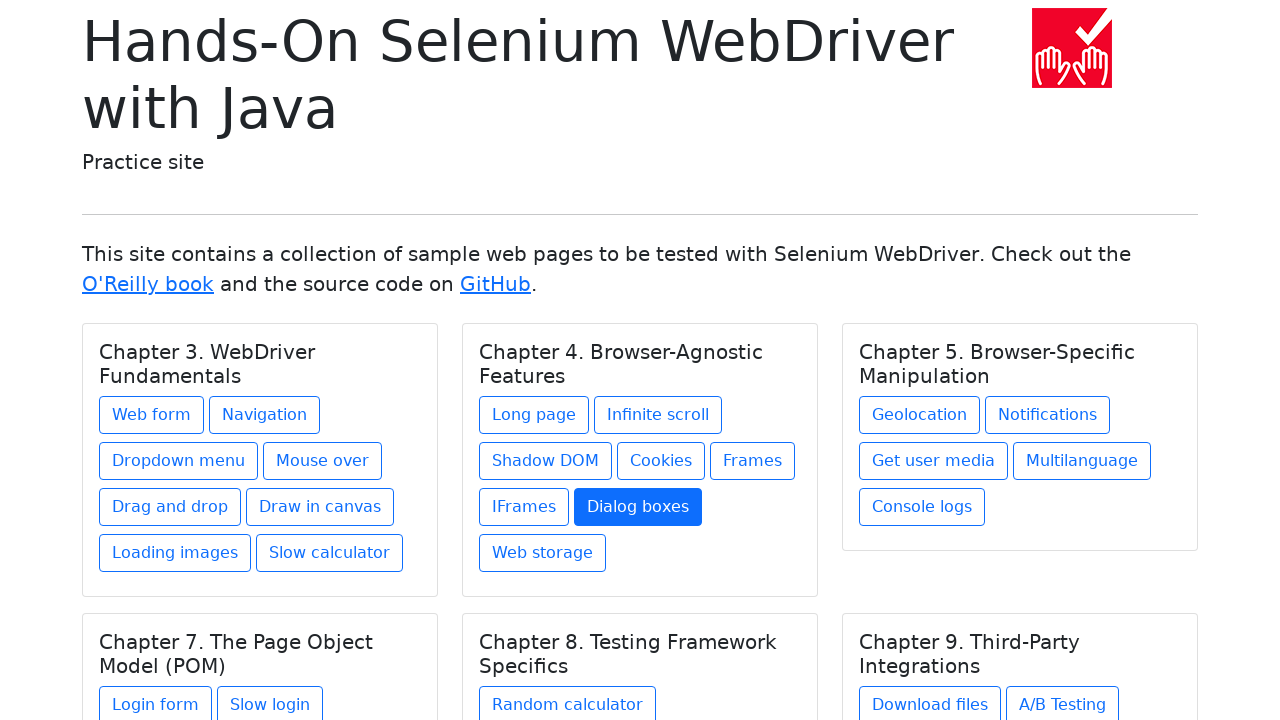

Printed link 8 text: Web storage
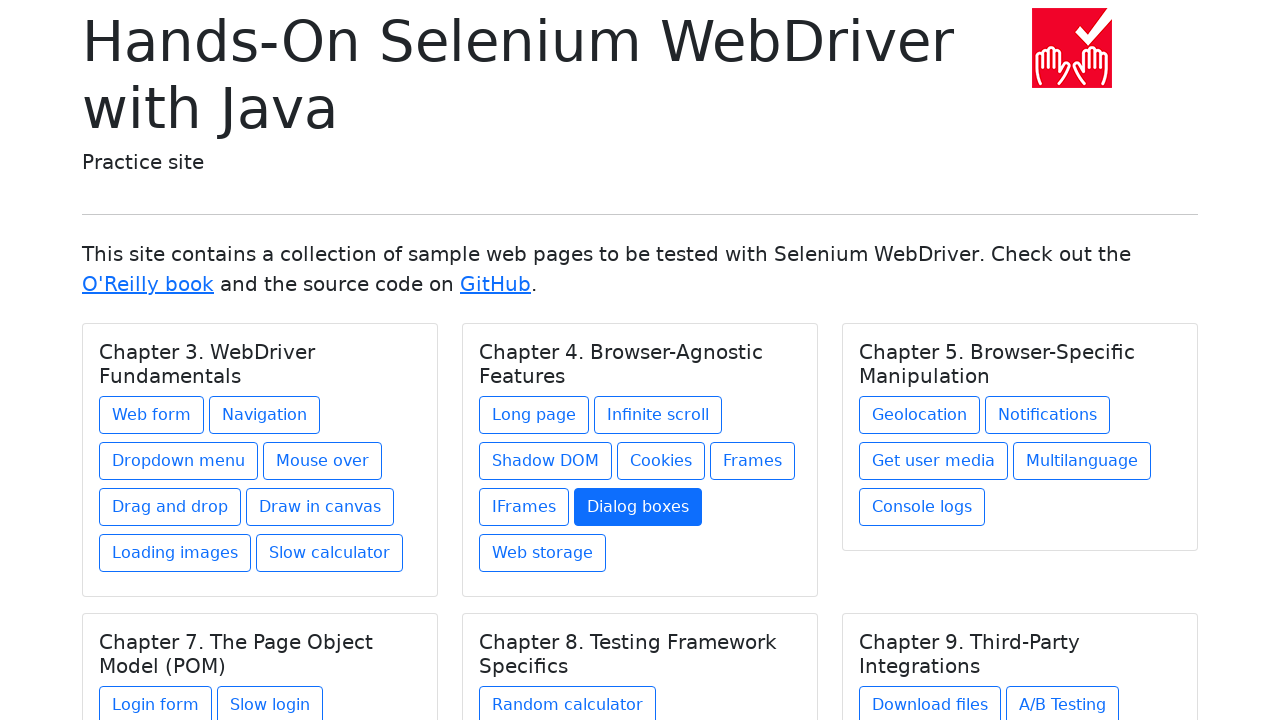

Clicked link 8 in chapter 2 at (542, 553) on h5.card-title >> nth=1 >> xpath=./../a >> nth=7
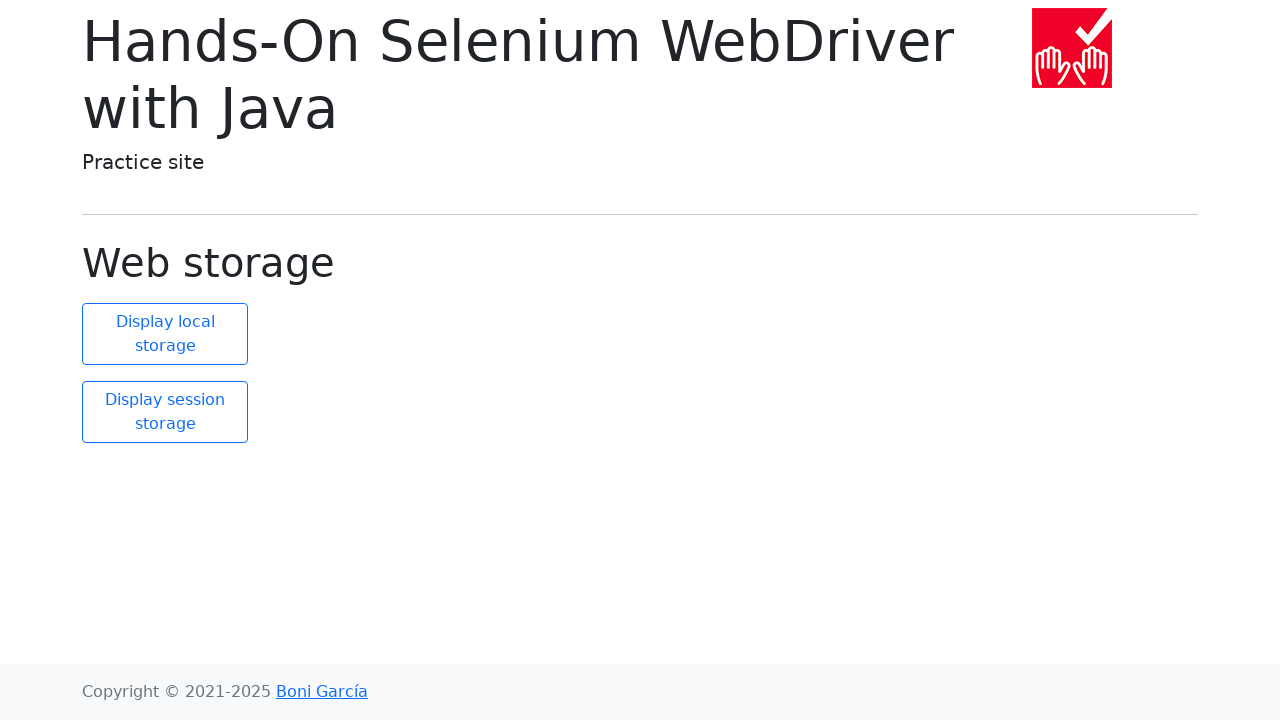

Navigated back to main page from link 8 in chapter 2
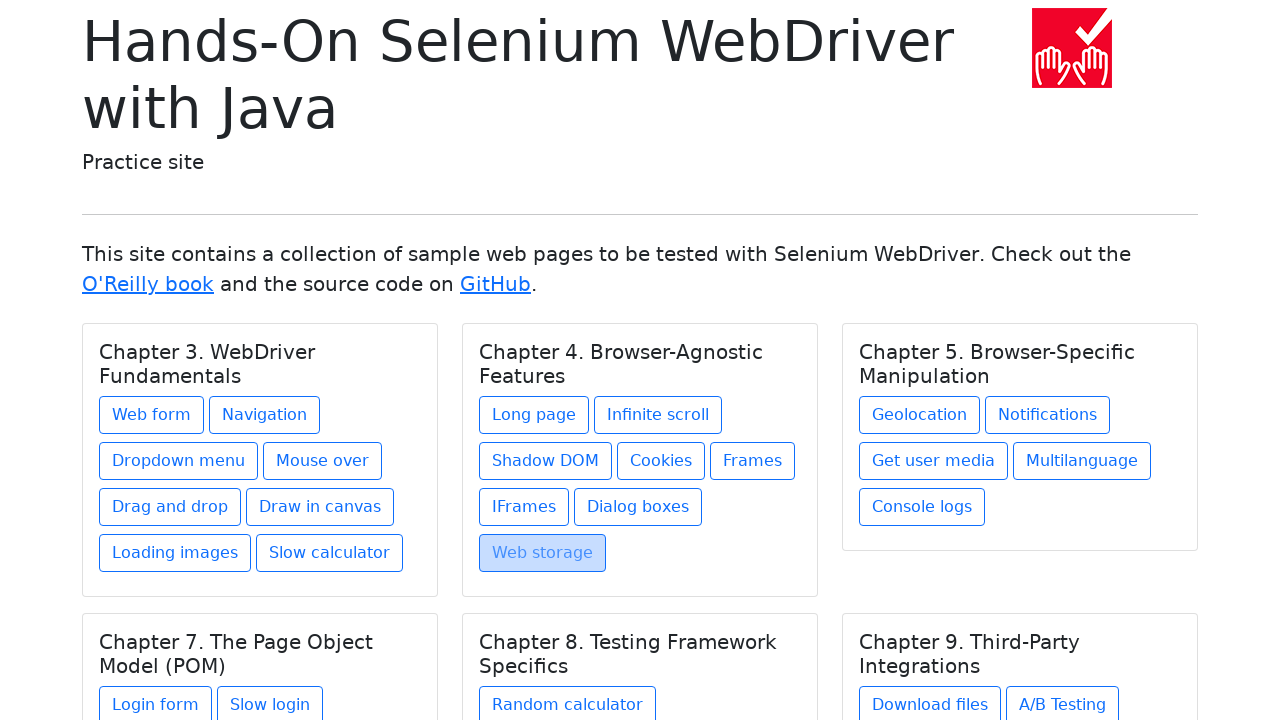

Selected chapter 3
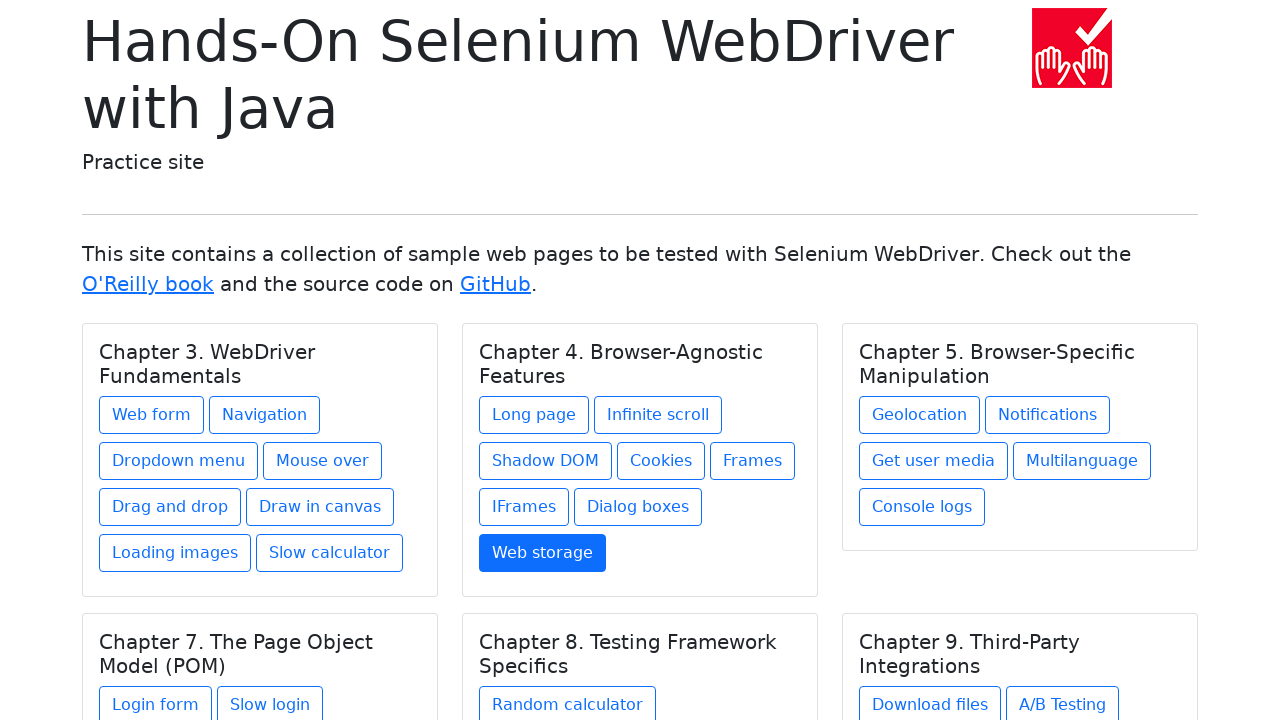

Printed chapter 3 title: Chapter 5. Browser-Specific Manipulation
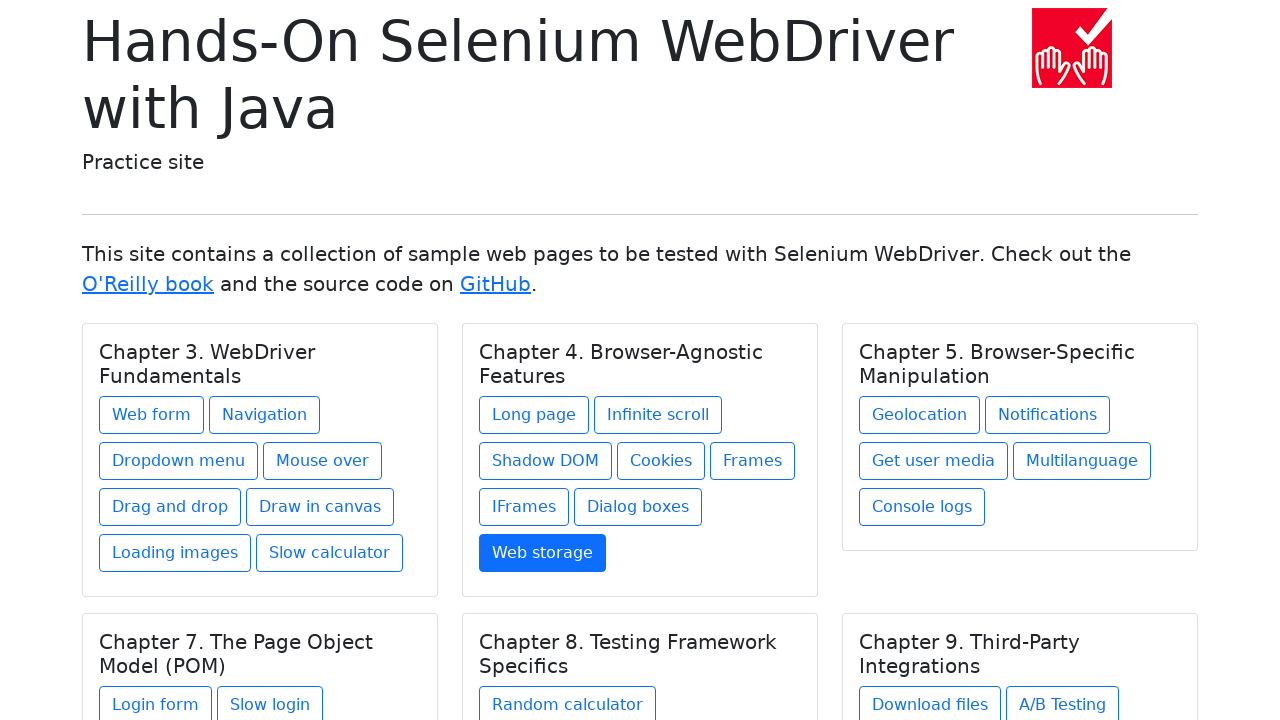

Found 5 links in chapter 3
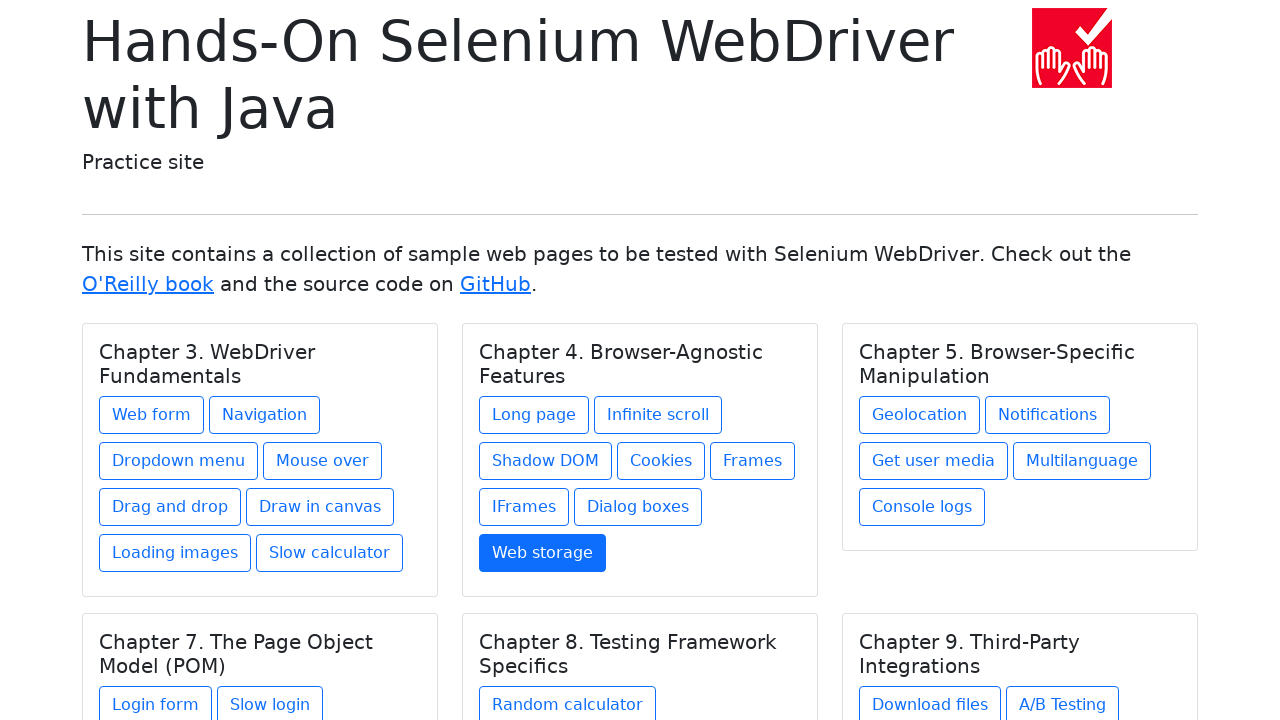

Re-selected chapter 3 after navigation
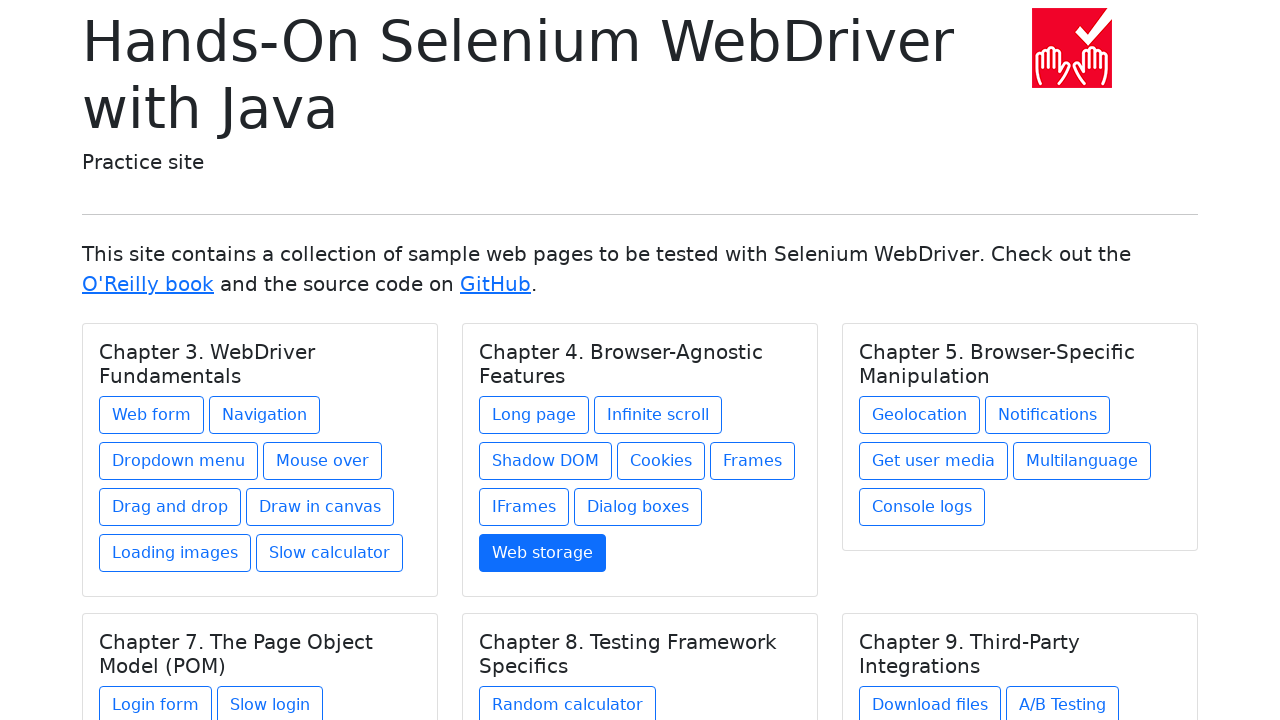

Selected link 1 in chapter 3
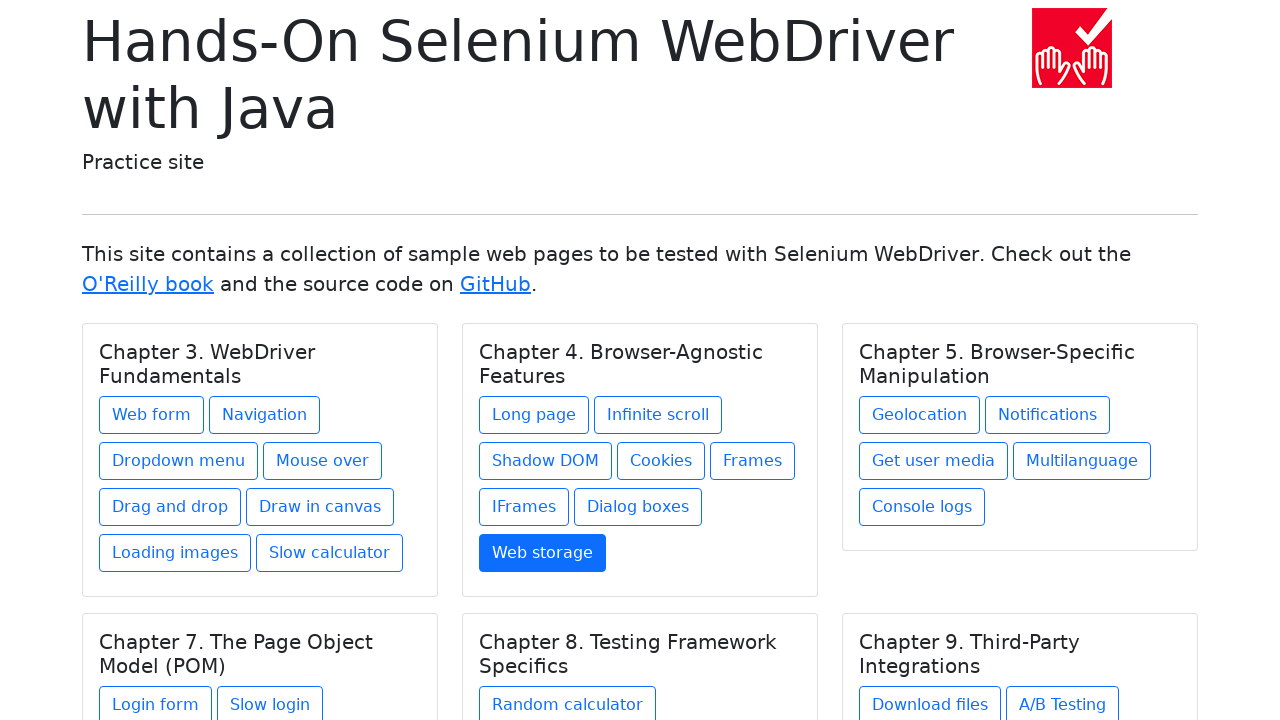

Printed link 1 text: Geolocation
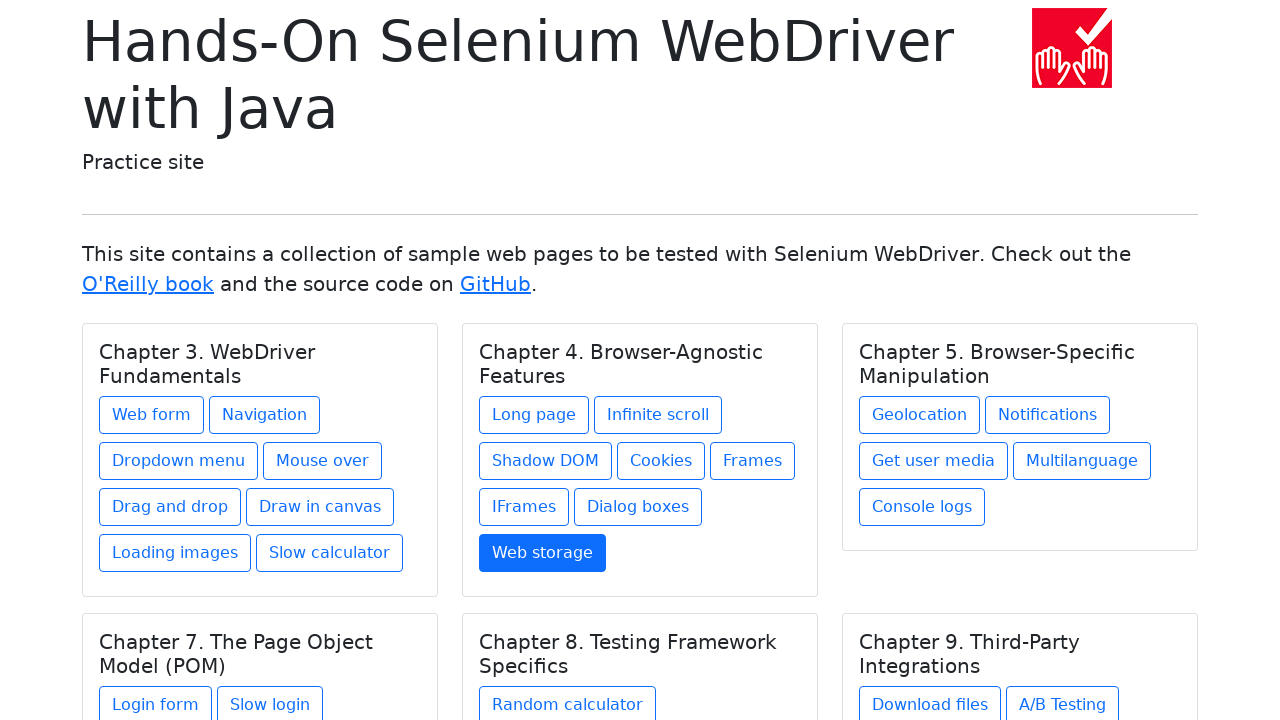

Clicked link 1 in chapter 3 at (920, 415) on h5.card-title >> nth=2 >> xpath=./../a >> nth=0
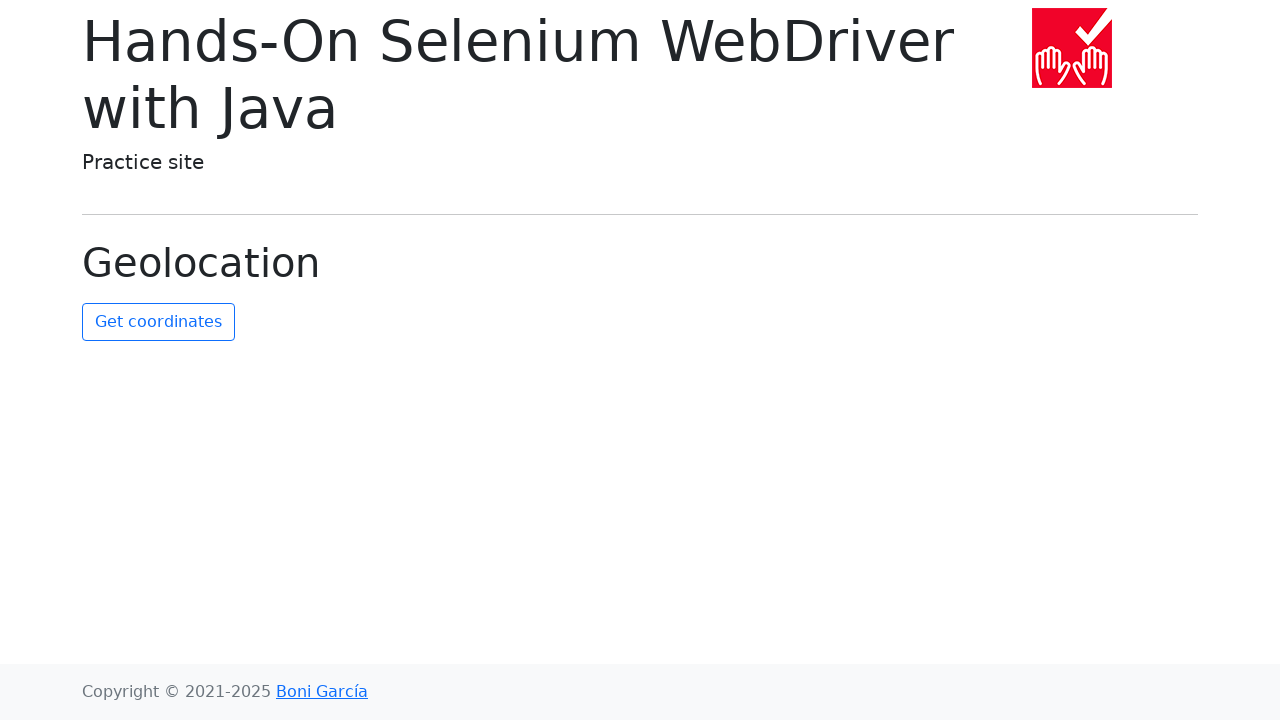

Navigated back to main page from link 1 in chapter 3
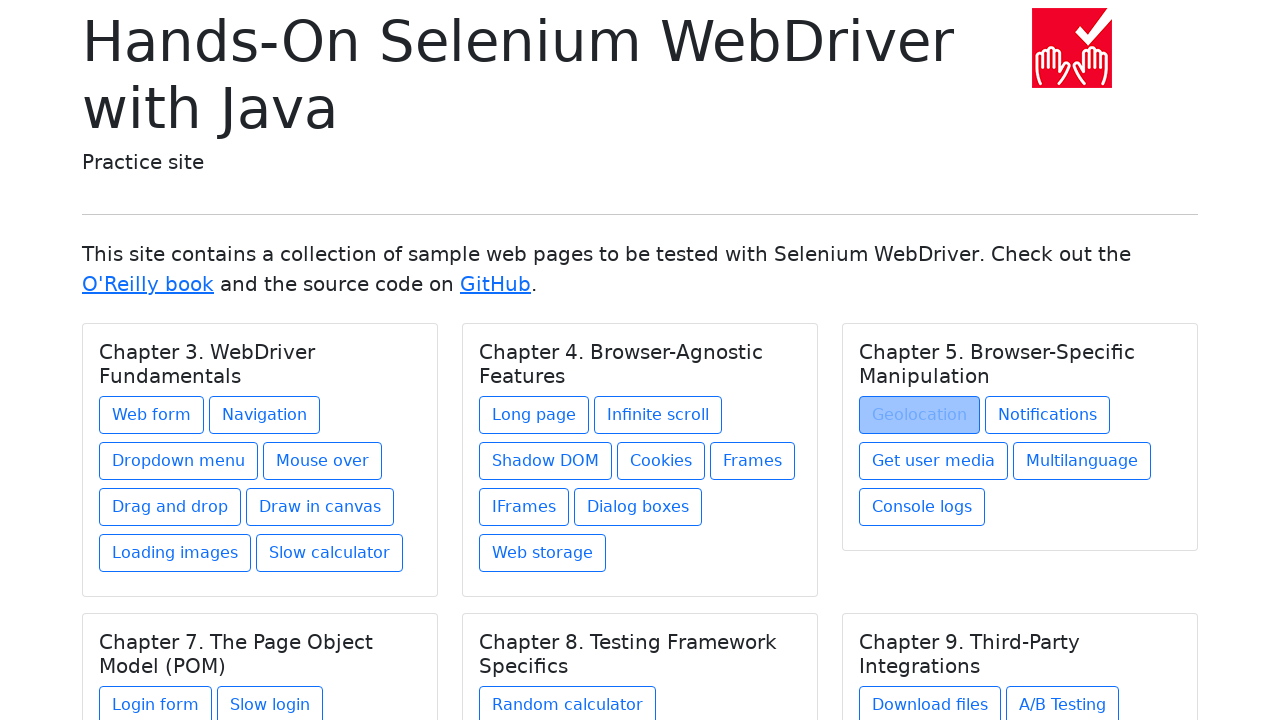

Re-selected chapter 3 after navigation
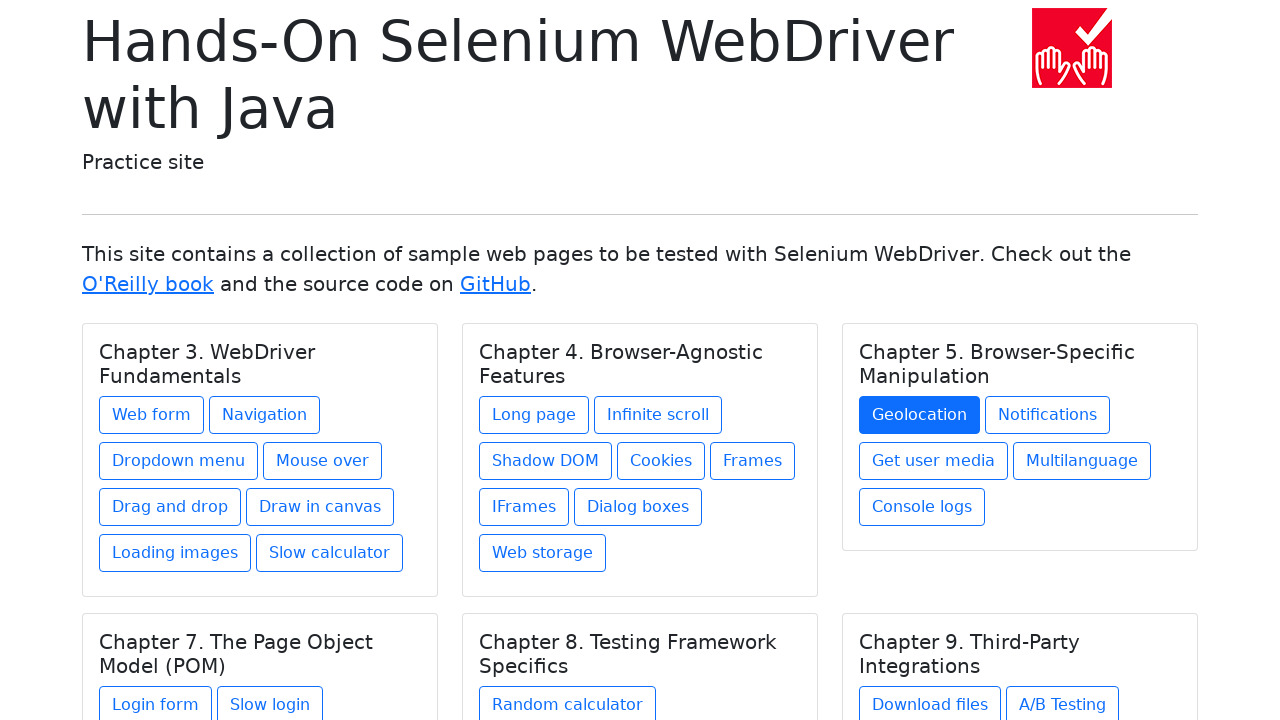

Selected link 2 in chapter 3
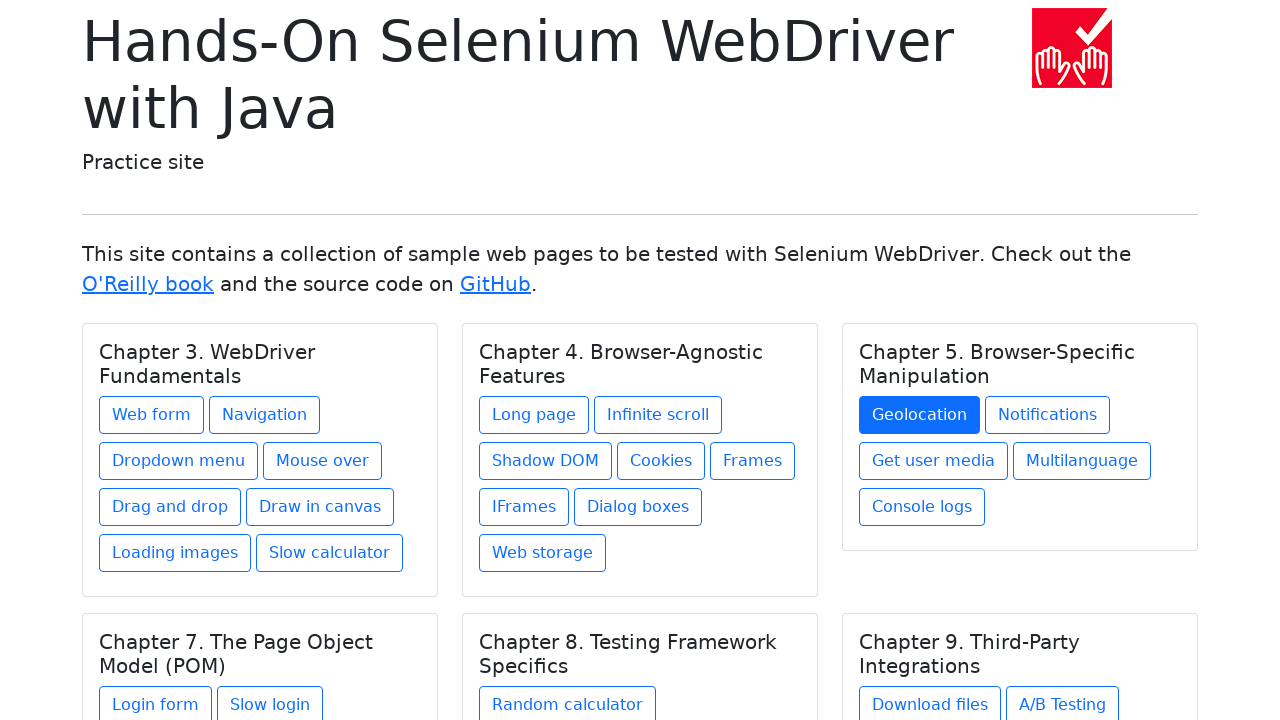

Printed link 2 text: Notifications
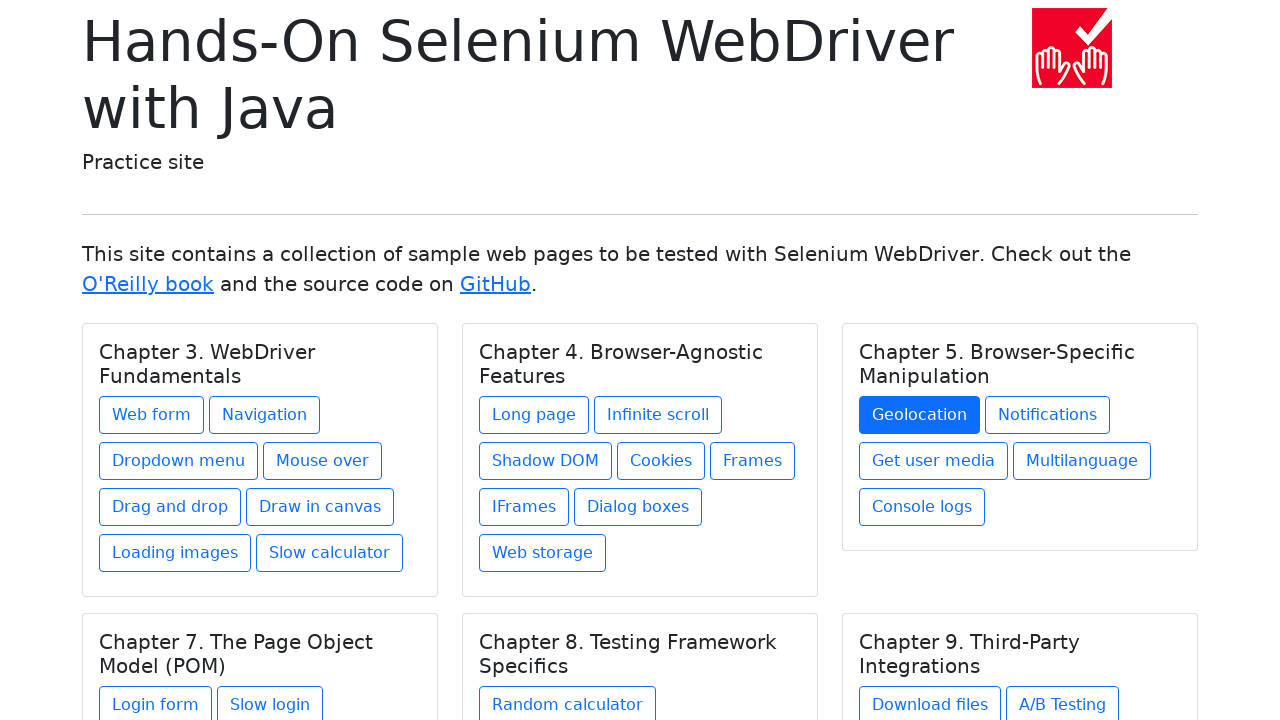

Clicked link 2 in chapter 3 at (1048, 415) on h5.card-title >> nth=2 >> xpath=./../a >> nth=1
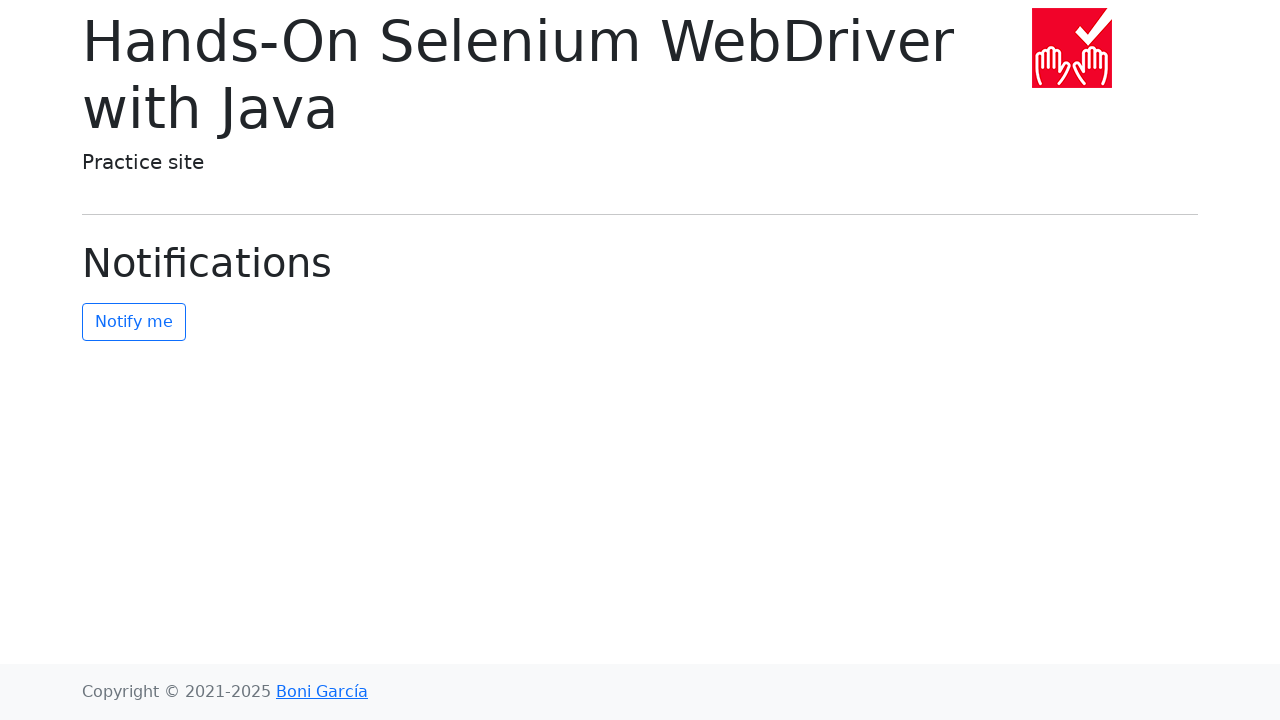

Navigated back to main page from link 2 in chapter 3
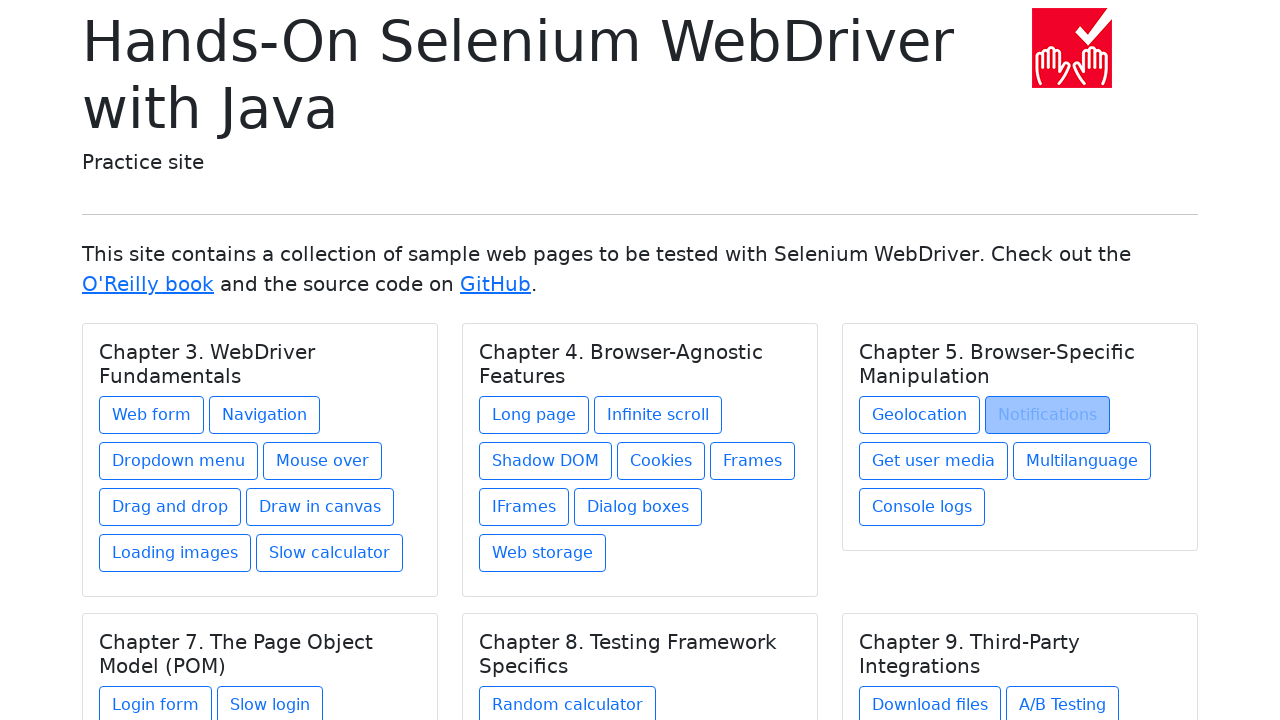

Re-selected chapter 3 after navigation
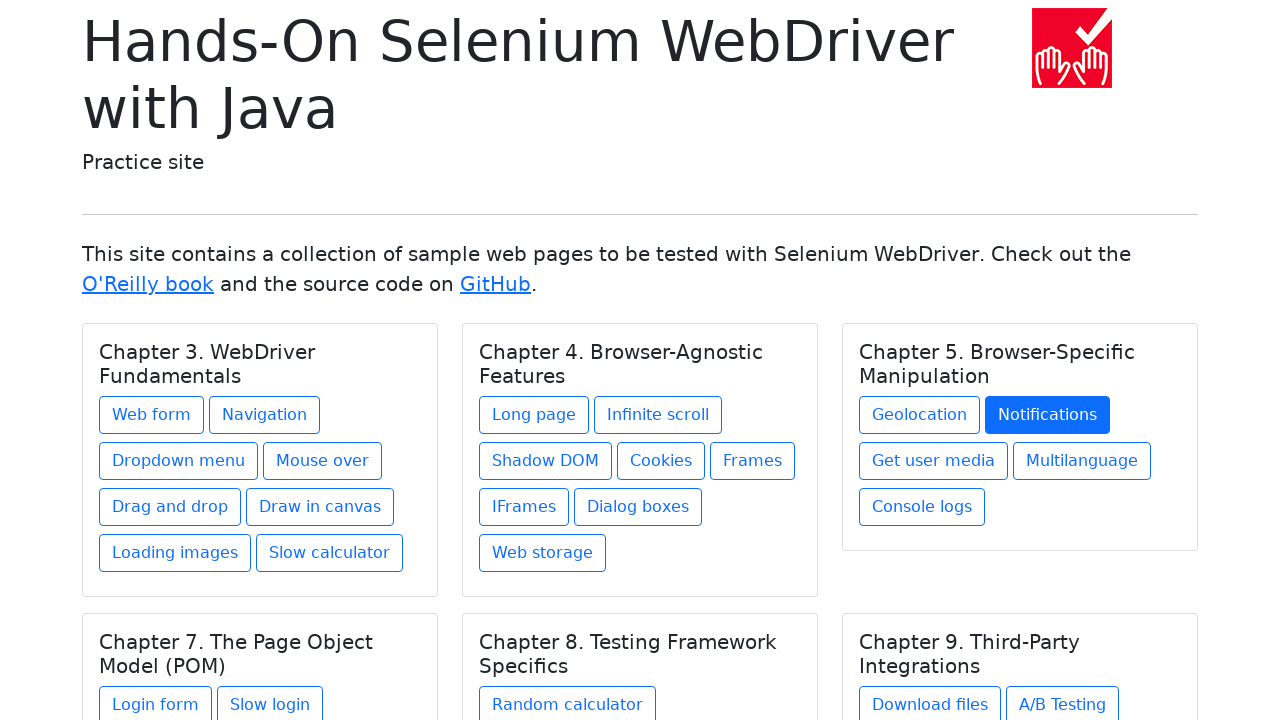

Selected link 3 in chapter 3
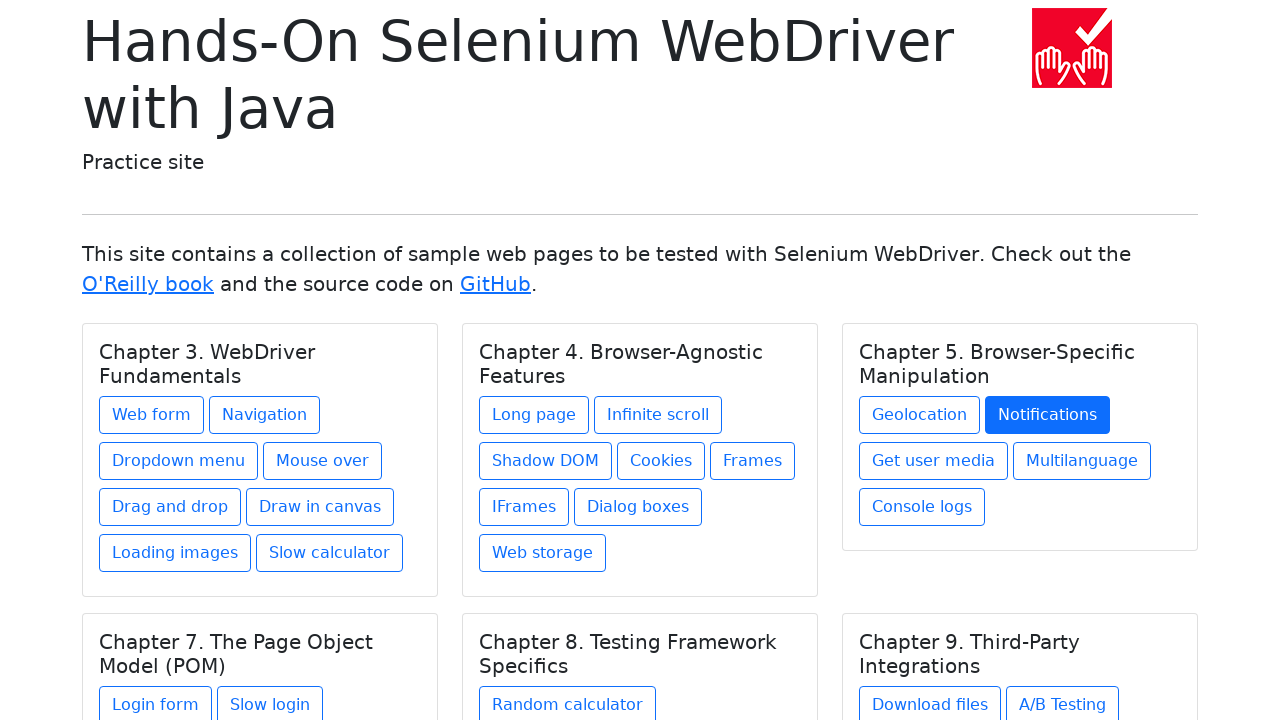

Printed link 3 text: Get user media
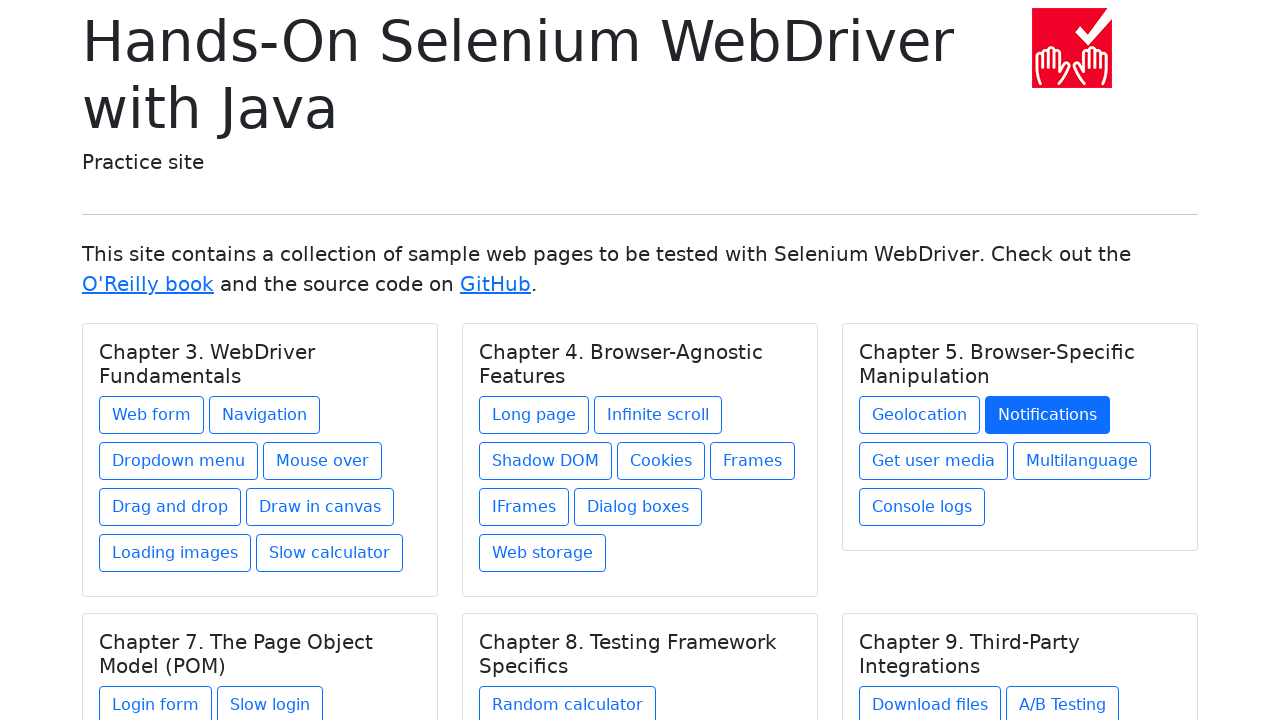

Clicked link 3 in chapter 3 at (934, 461) on h5.card-title >> nth=2 >> xpath=./../a >> nth=2
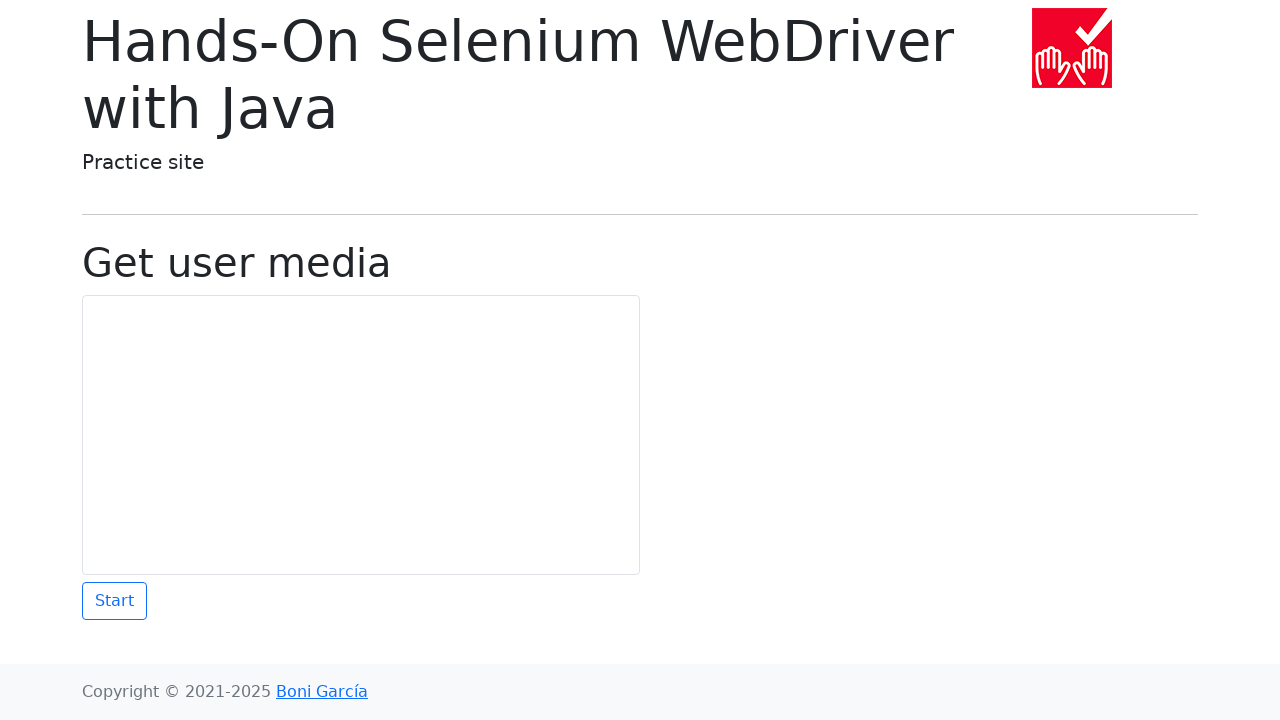

Navigated back to main page from link 3 in chapter 3
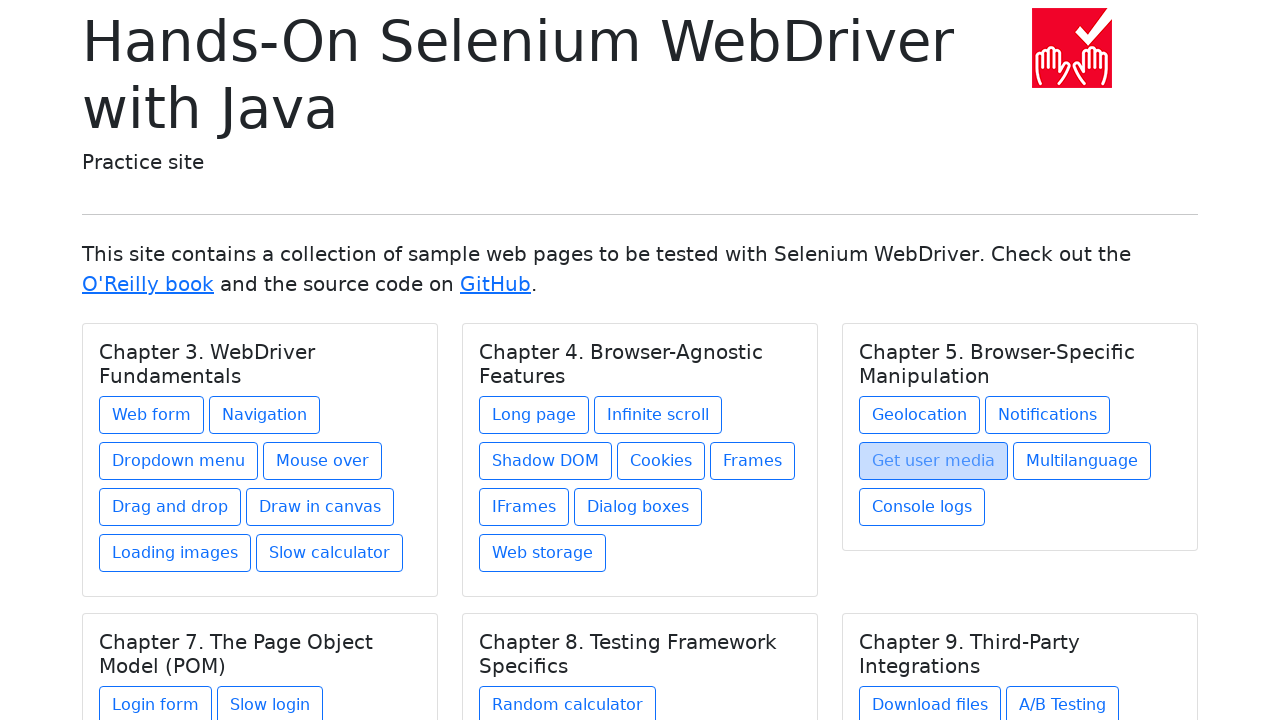

Re-selected chapter 3 after navigation
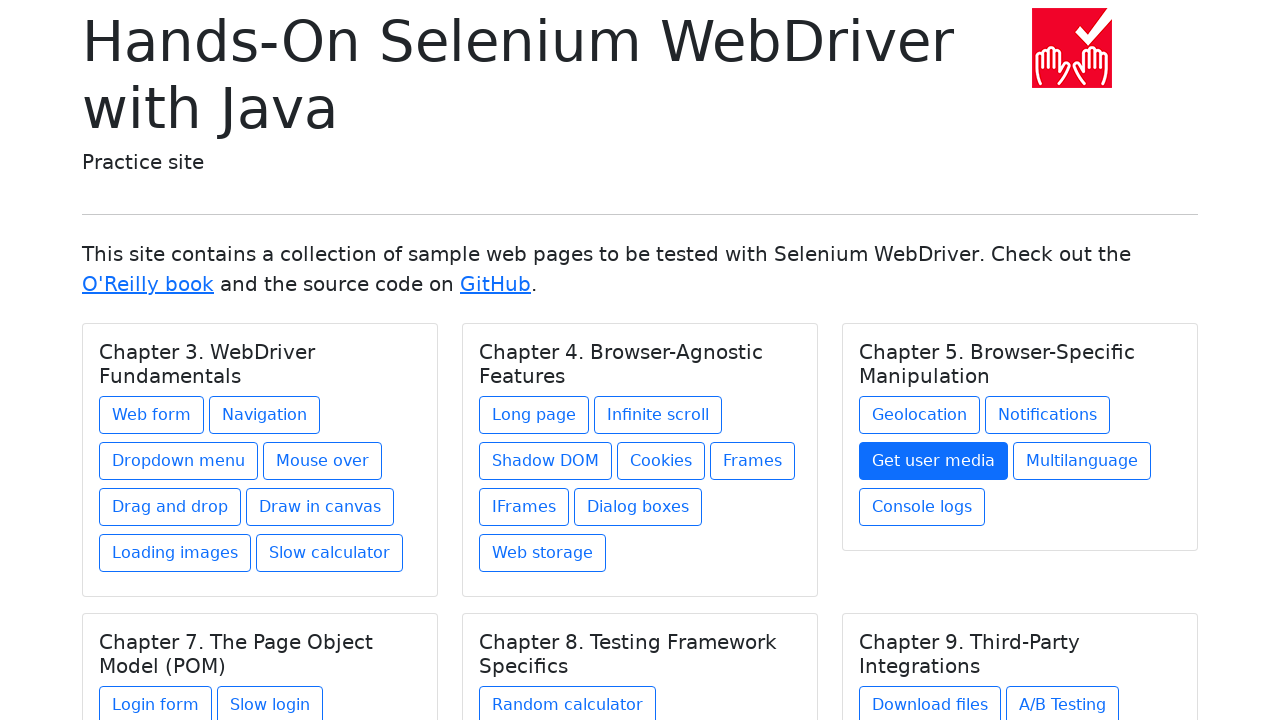

Selected link 4 in chapter 3
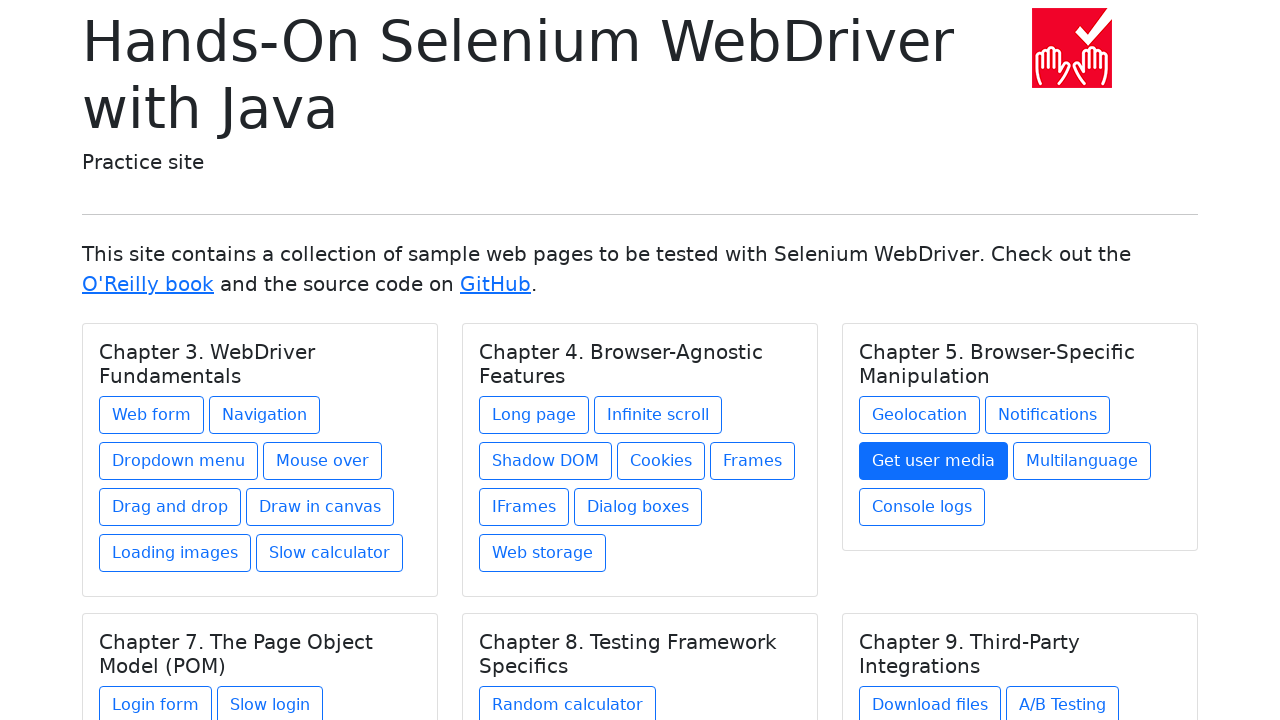

Printed link 4 text: Multilanguage
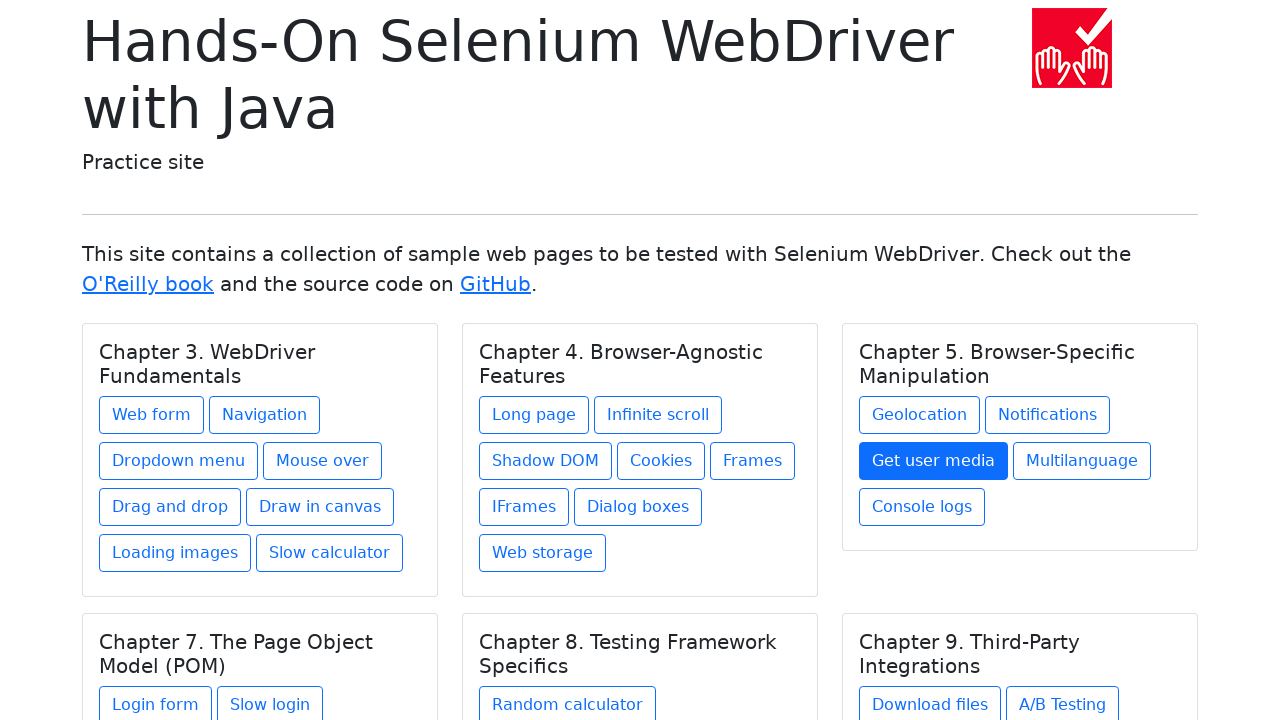

Clicked link 4 in chapter 3 at (1082, 461) on h5.card-title >> nth=2 >> xpath=./../a >> nth=3
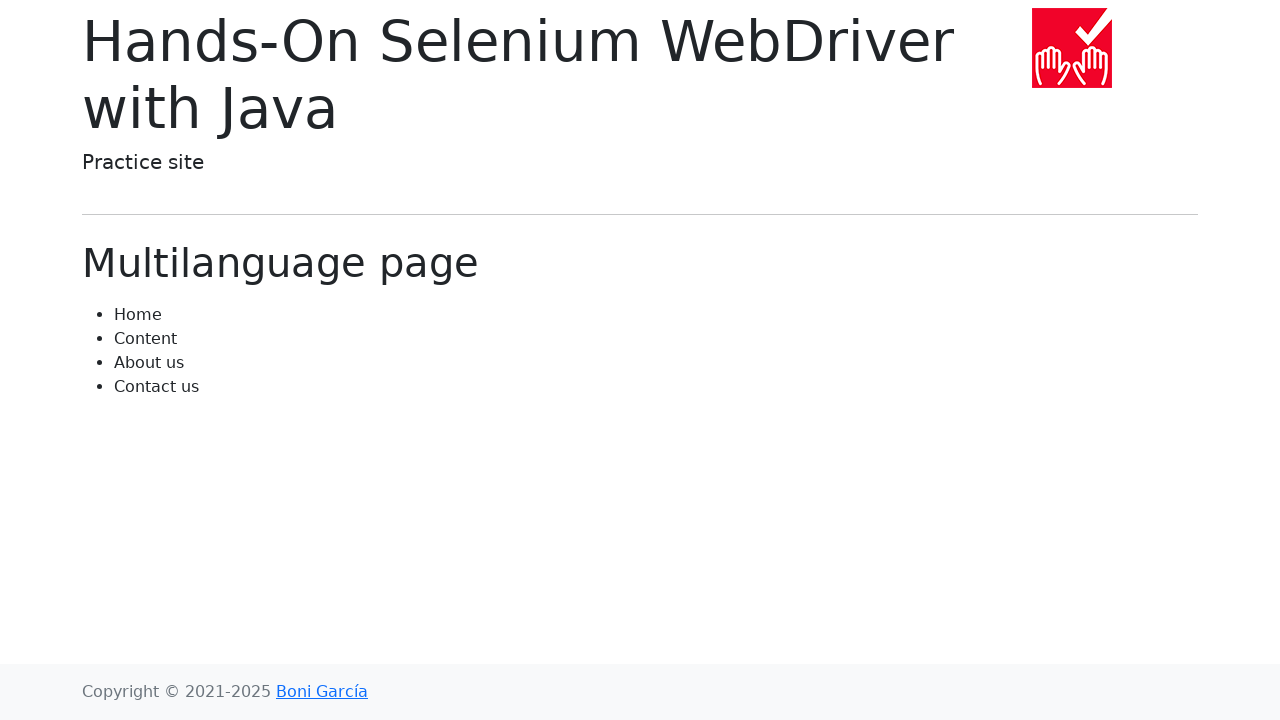

Navigated back to main page from link 4 in chapter 3
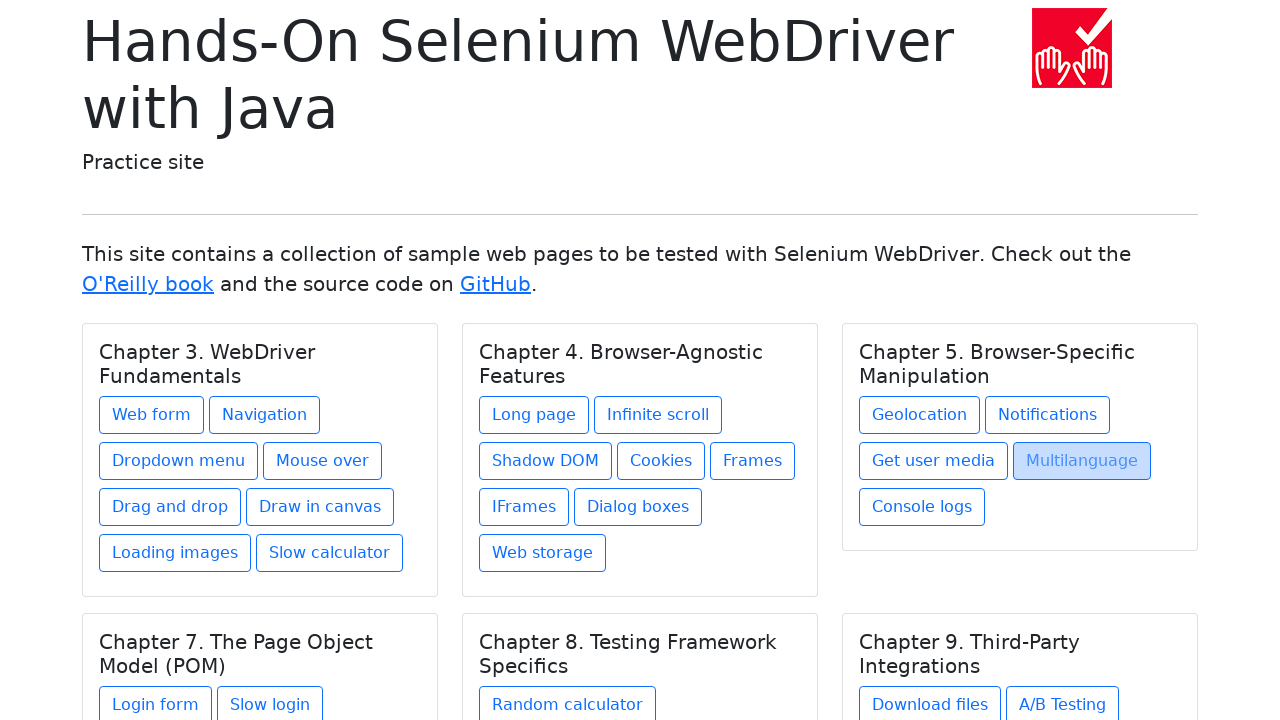

Re-selected chapter 3 after navigation
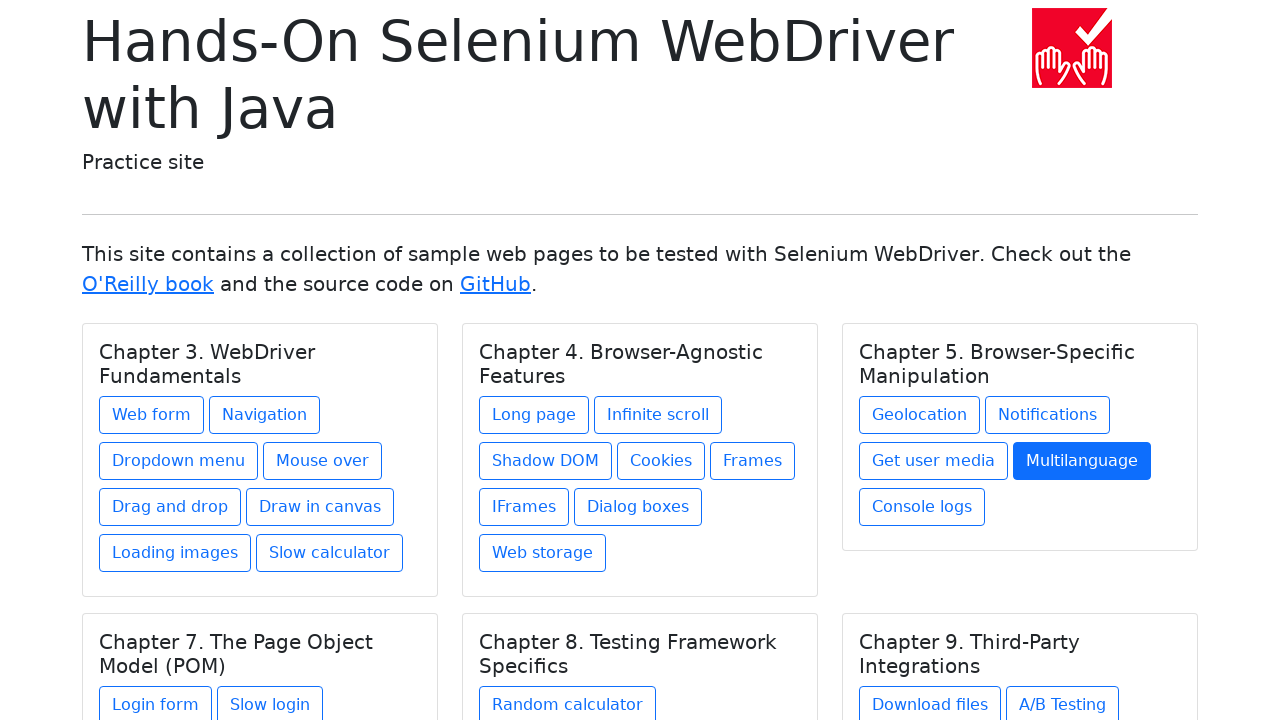

Selected link 5 in chapter 3
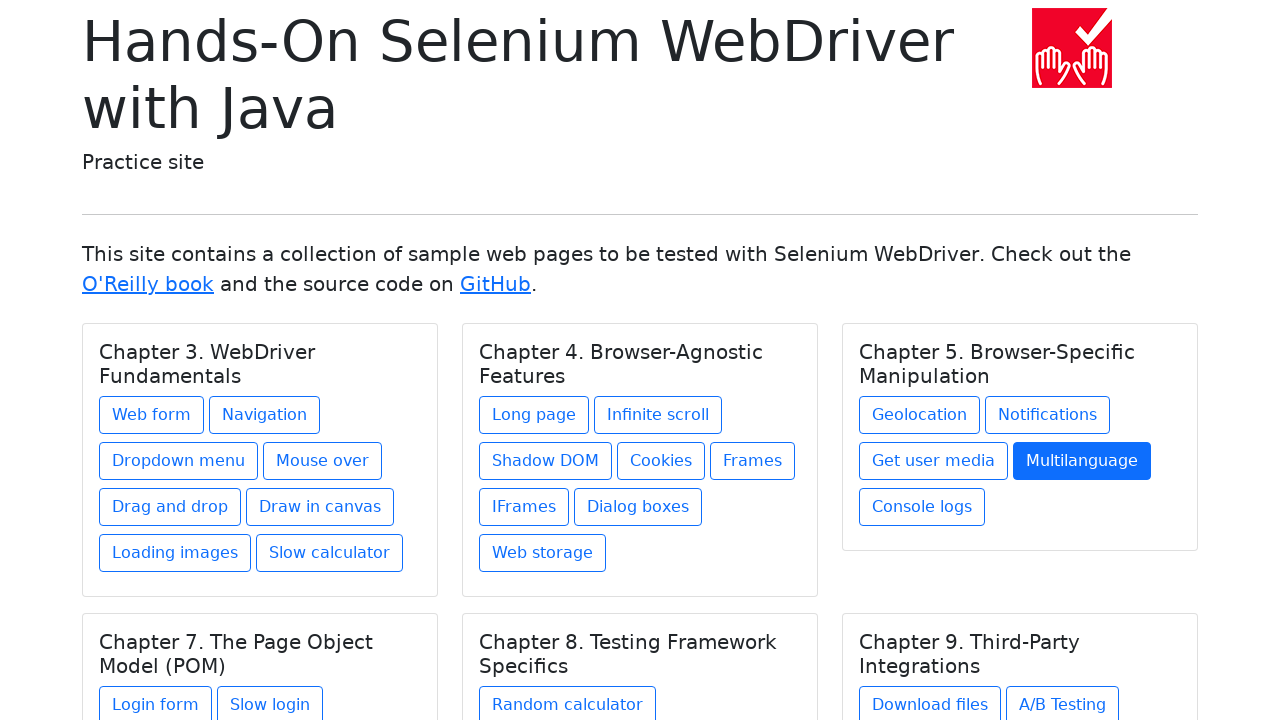

Printed link 5 text: Console logs
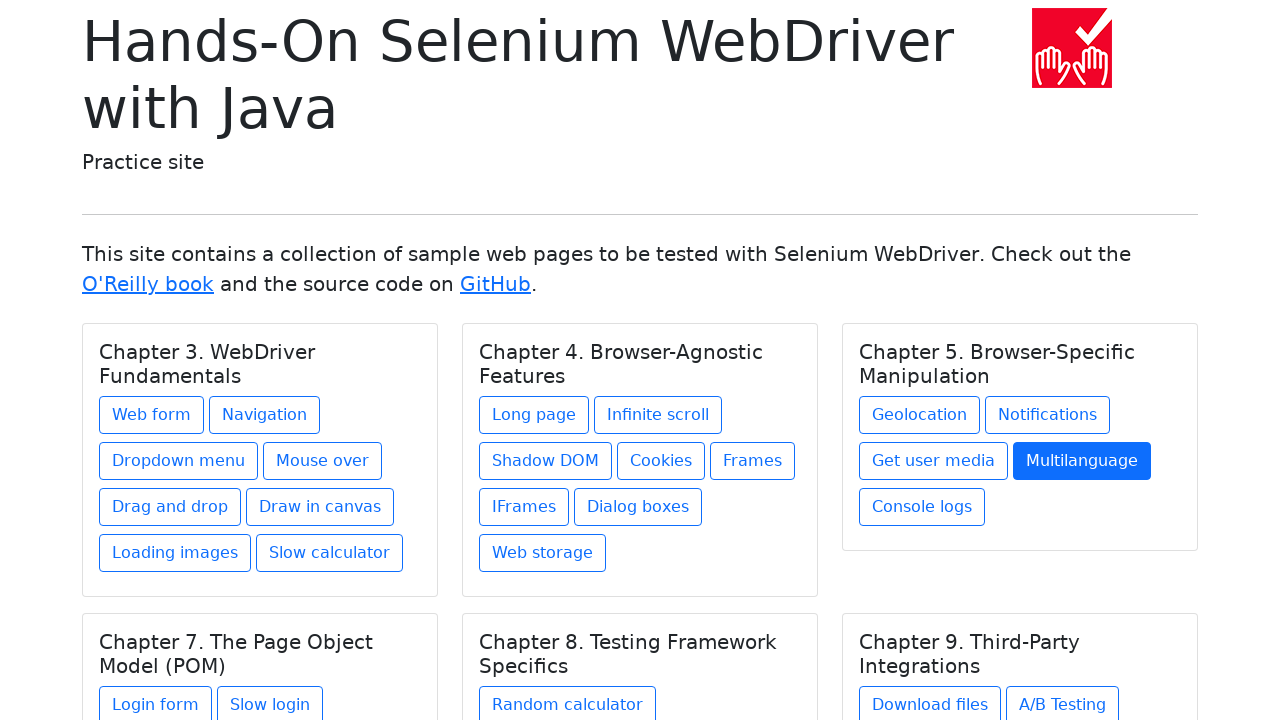

Clicked link 5 in chapter 3 at (922, 507) on h5.card-title >> nth=2 >> xpath=./../a >> nth=4
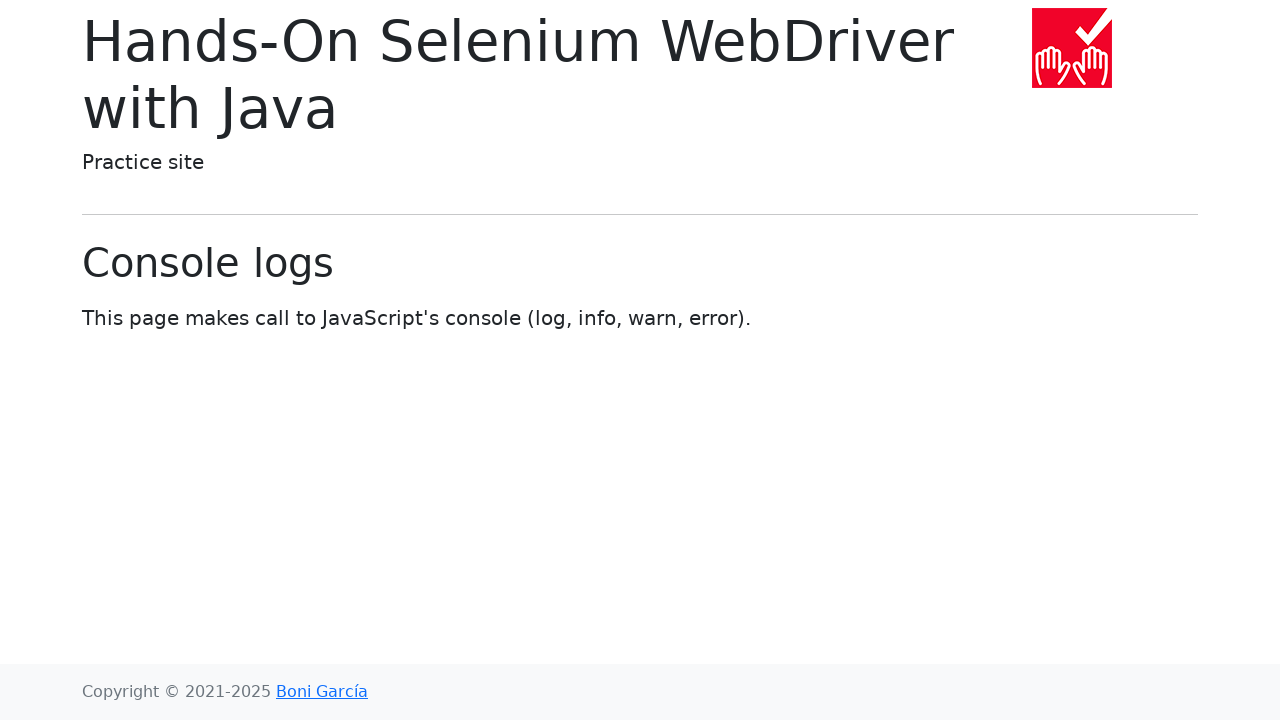

Navigated back to main page from link 5 in chapter 3
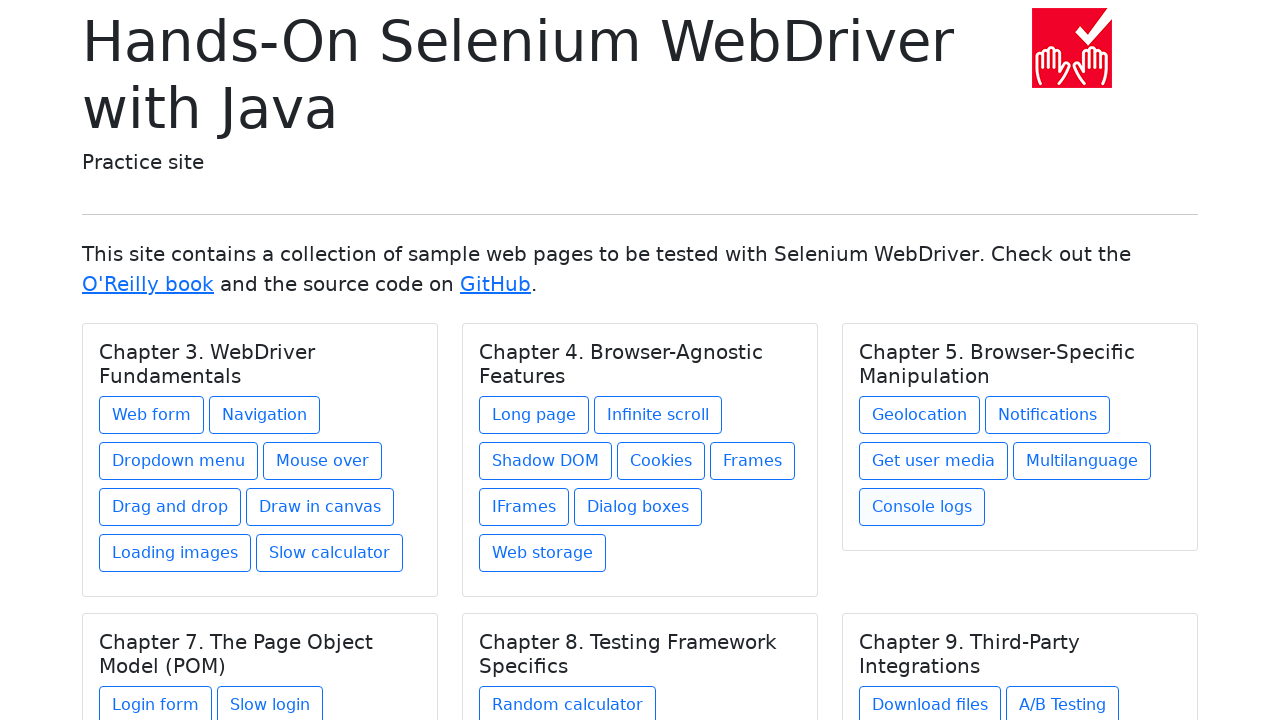

Selected chapter 4
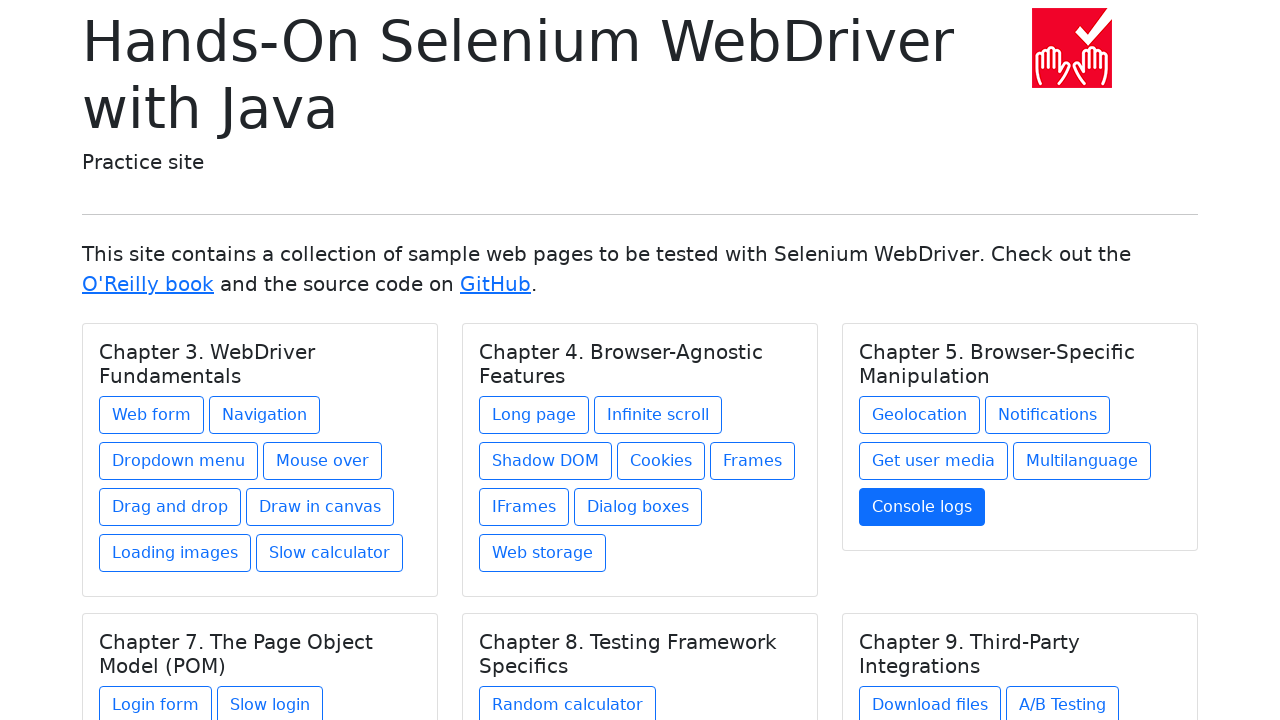

Printed chapter 4 title: Chapter 7. The Page Object Model (POM)
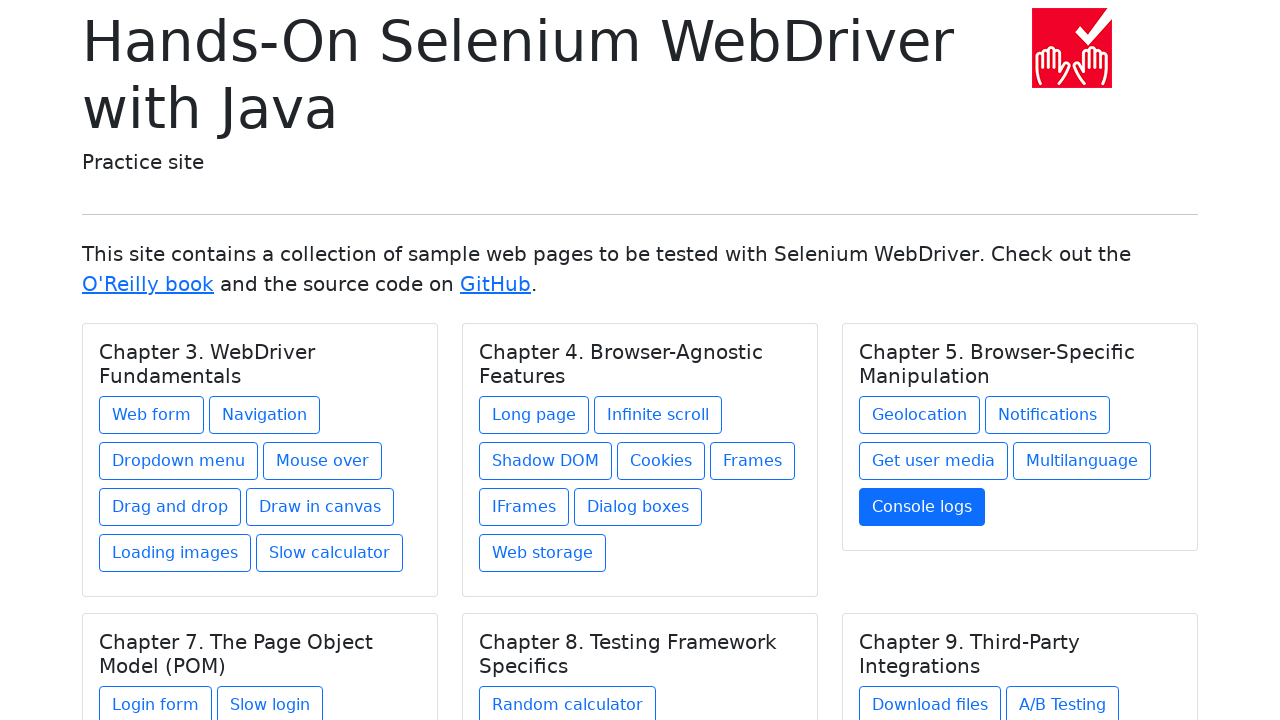

Found 2 links in chapter 4
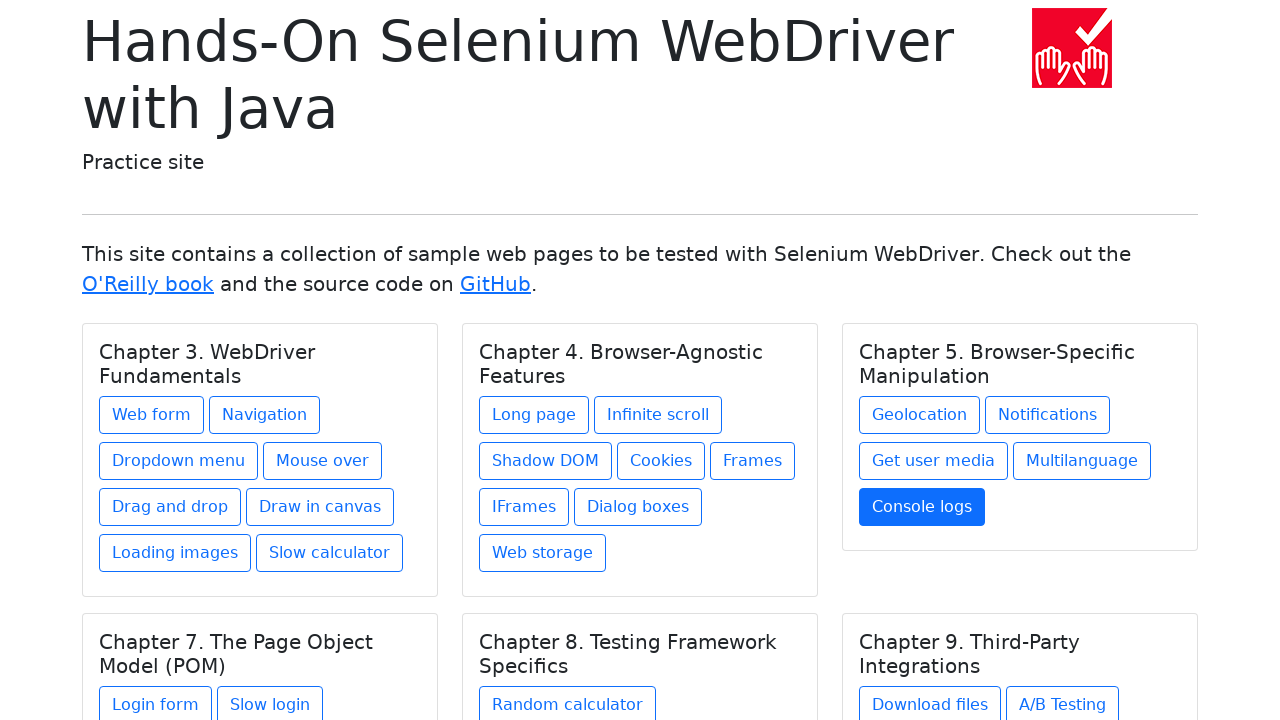

Re-selected chapter 4 after navigation
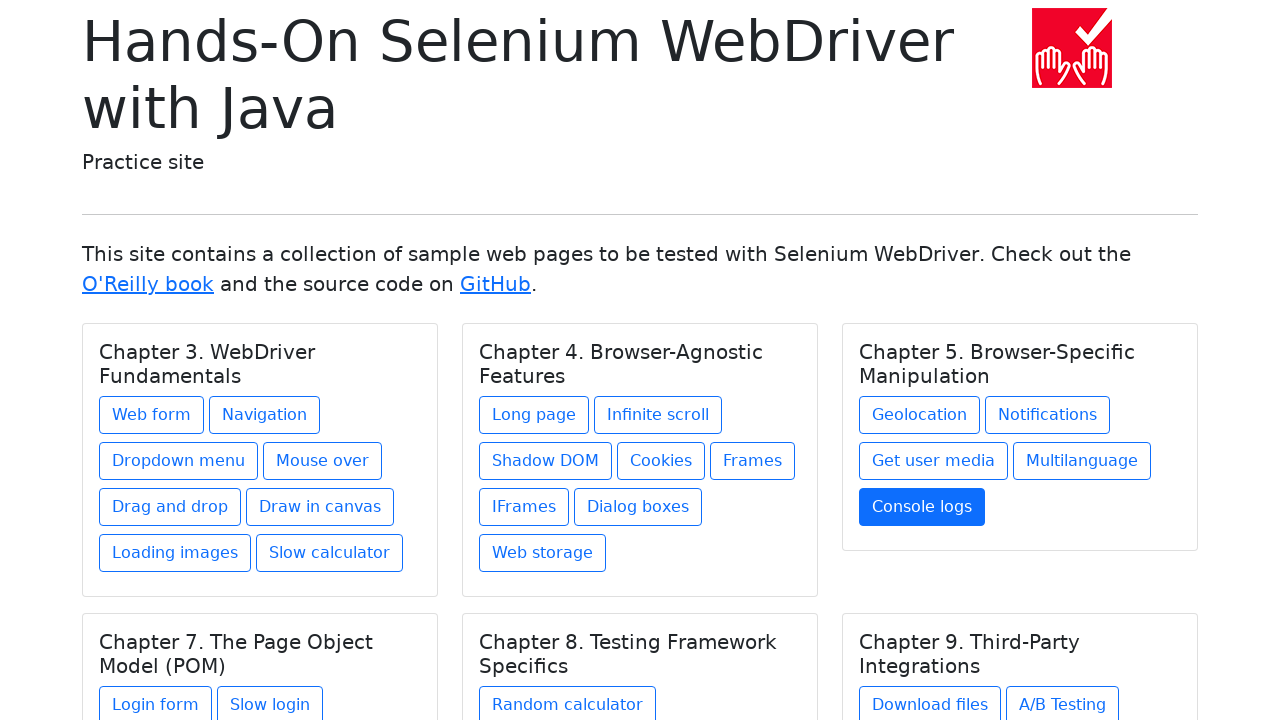

Selected link 1 in chapter 4
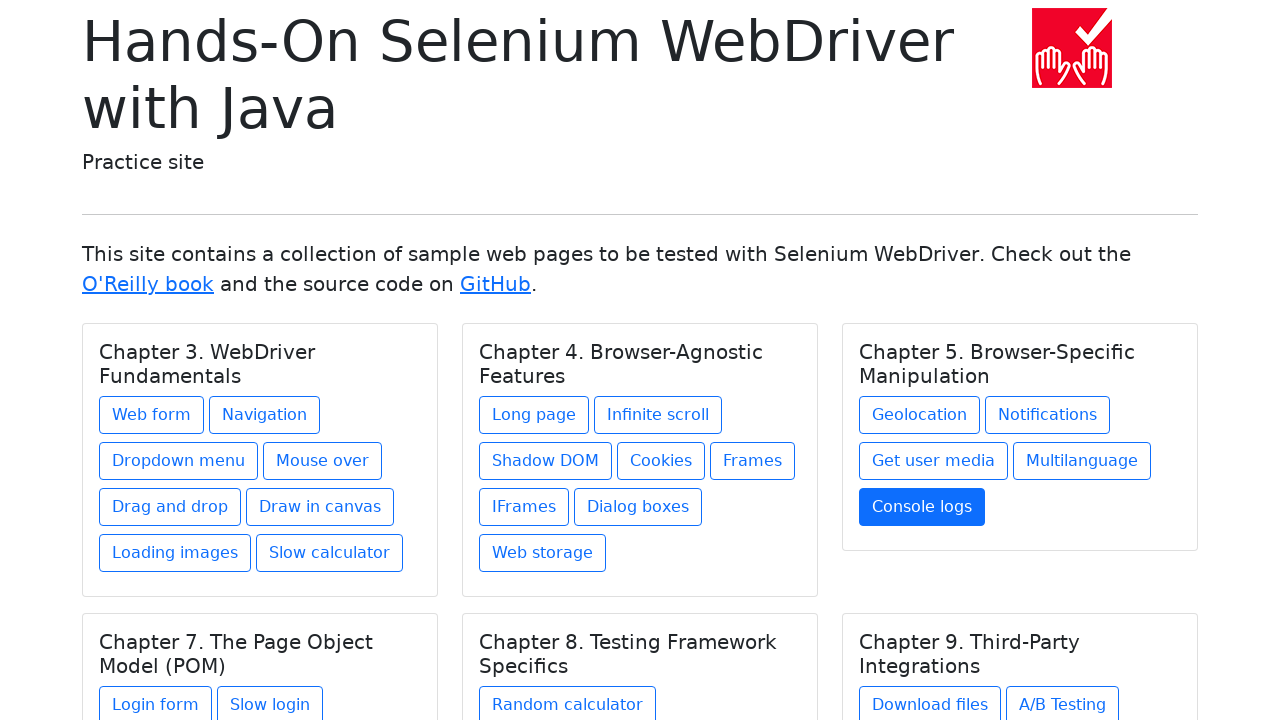

Printed link 1 text: Login form
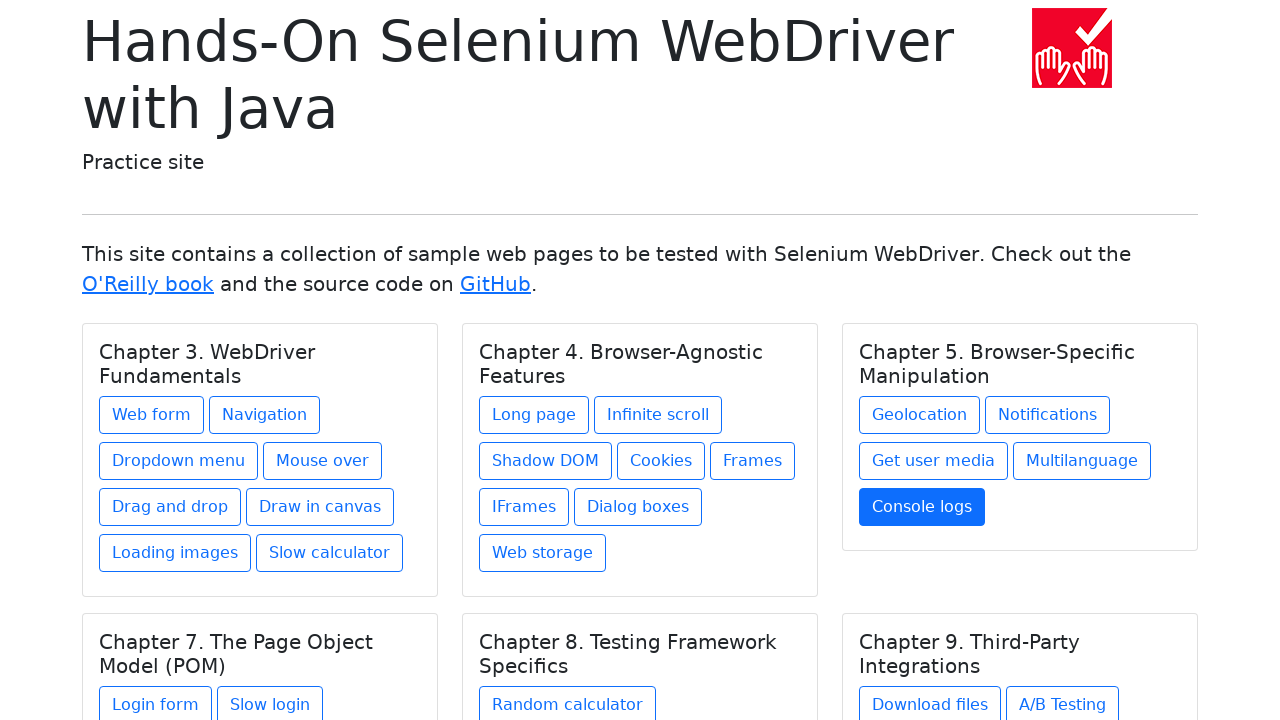

Clicked link 1 in chapter 4 at (156, 701) on h5.card-title >> nth=3 >> xpath=./../a >> nth=0
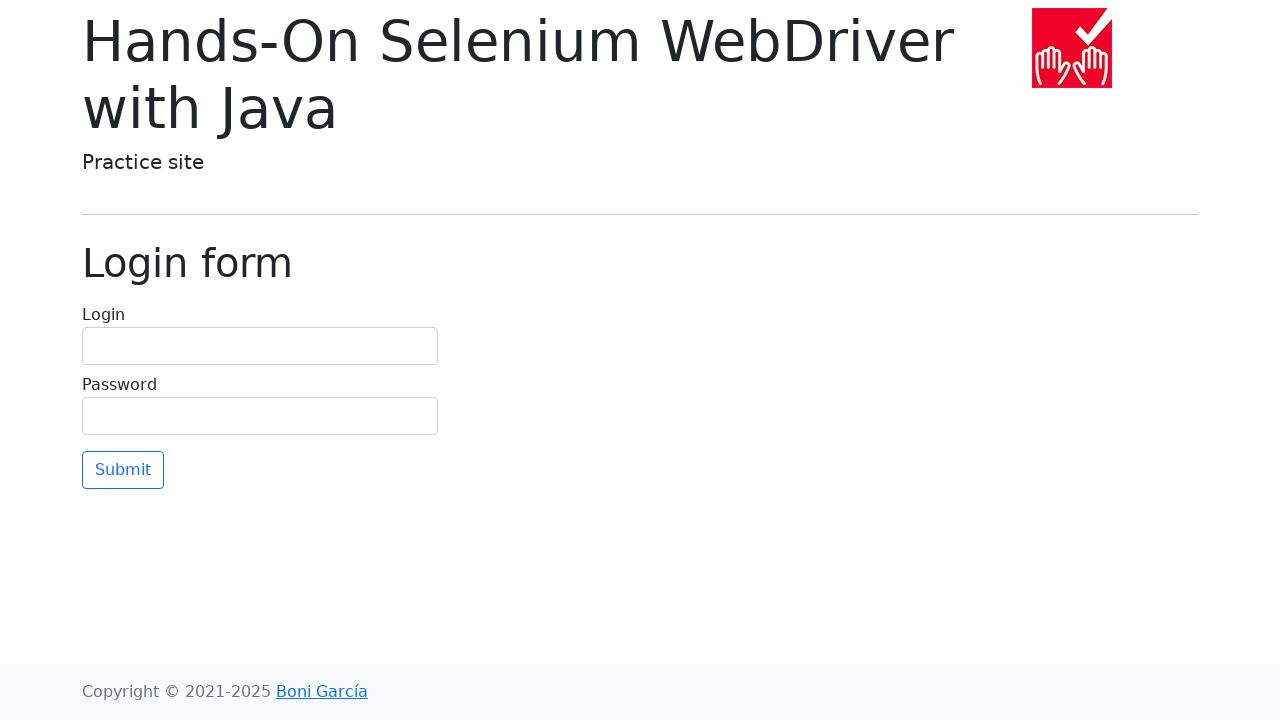

Navigated back to main page from link 1 in chapter 4
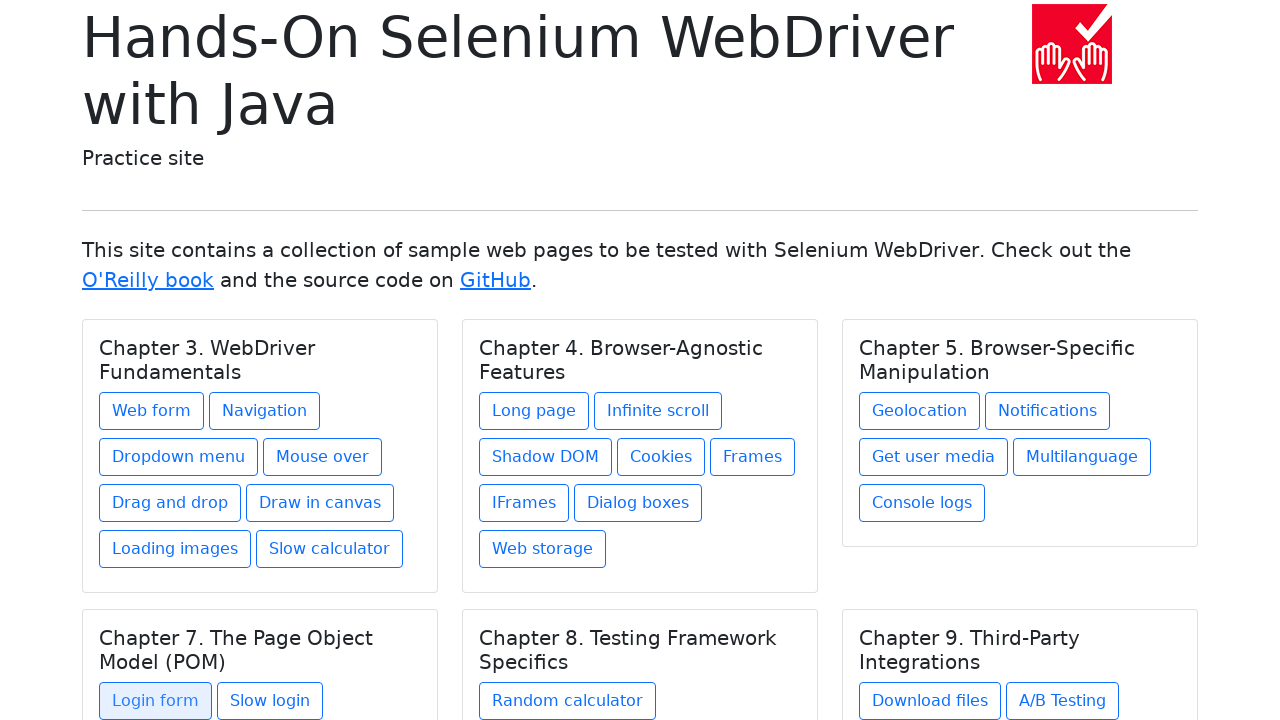

Re-selected chapter 4 after navigation
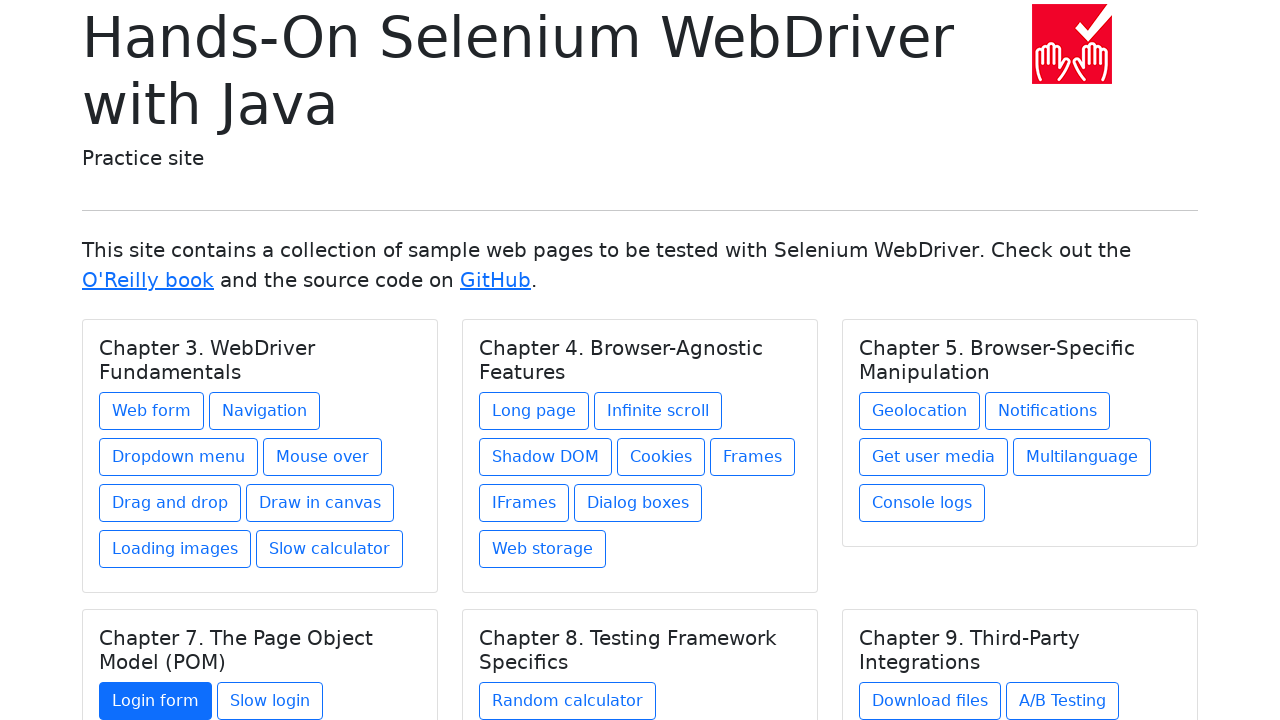

Selected link 2 in chapter 4
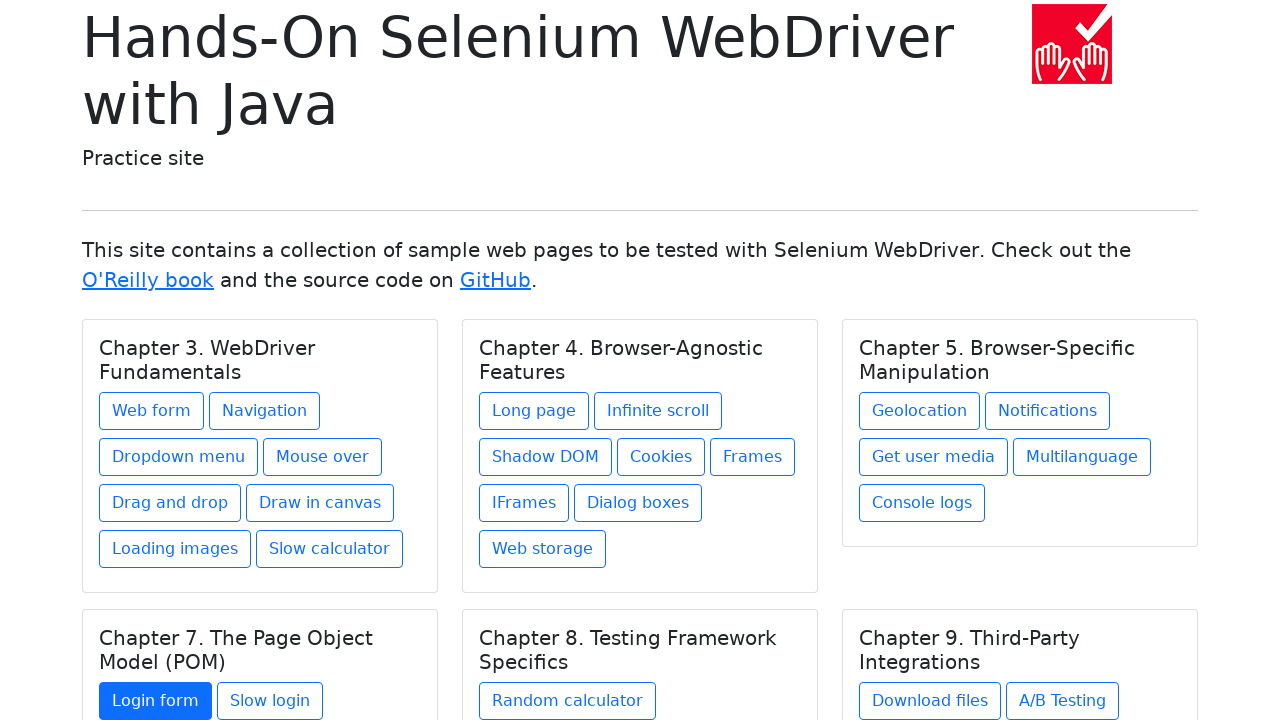

Printed link 2 text: Slow login
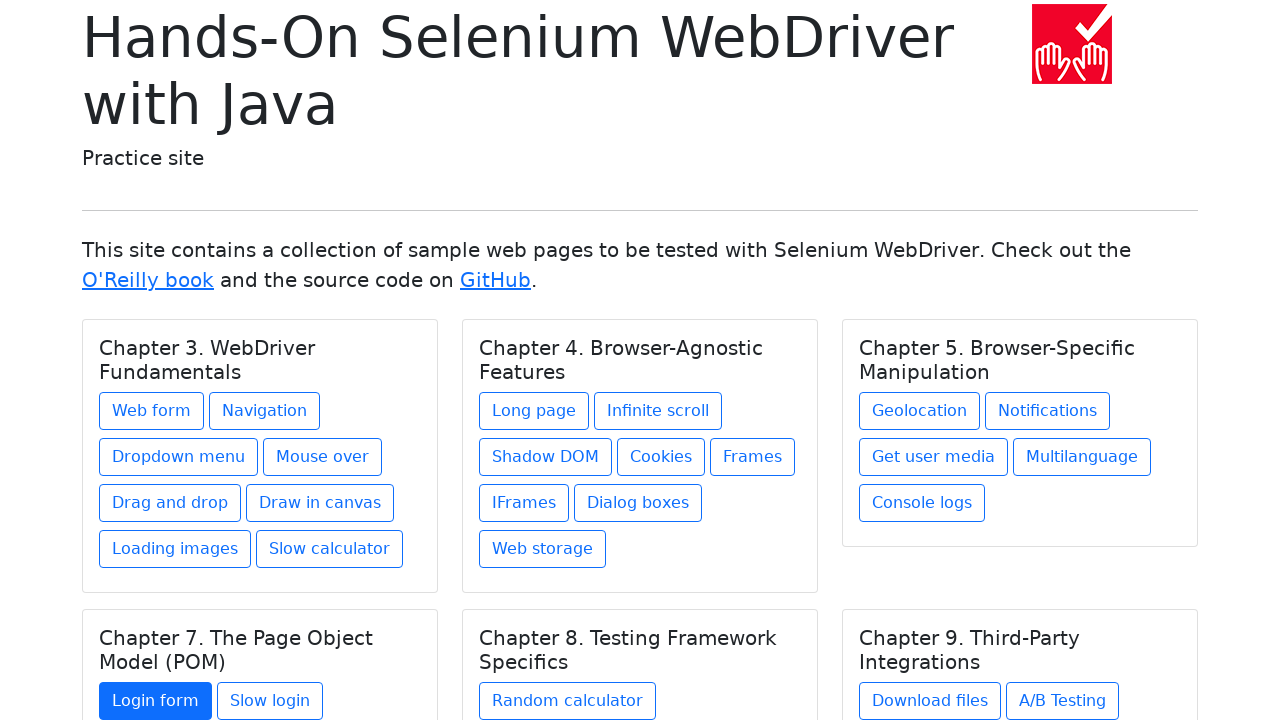

Clicked link 2 in chapter 4 at (270, 701) on h5.card-title >> nth=3 >> xpath=./../a >> nth=1
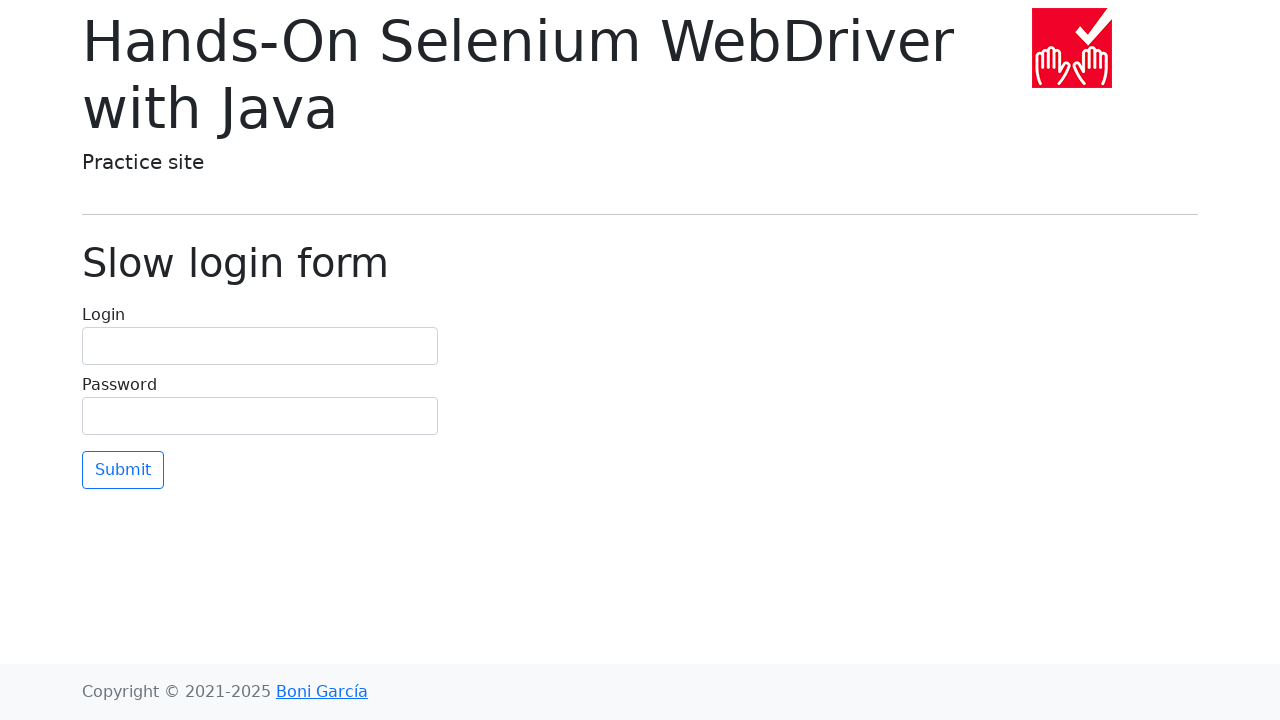

Navigated back to main page from link 2 in chapter 4
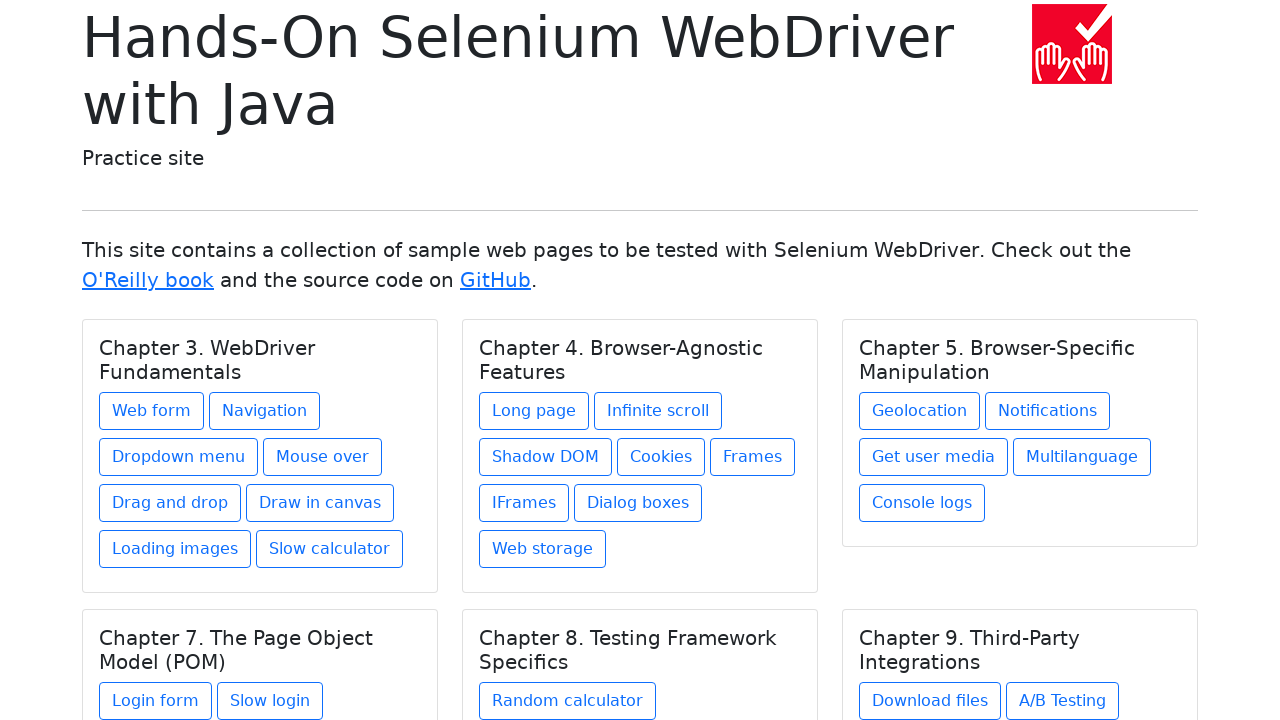

Selected chapter 5
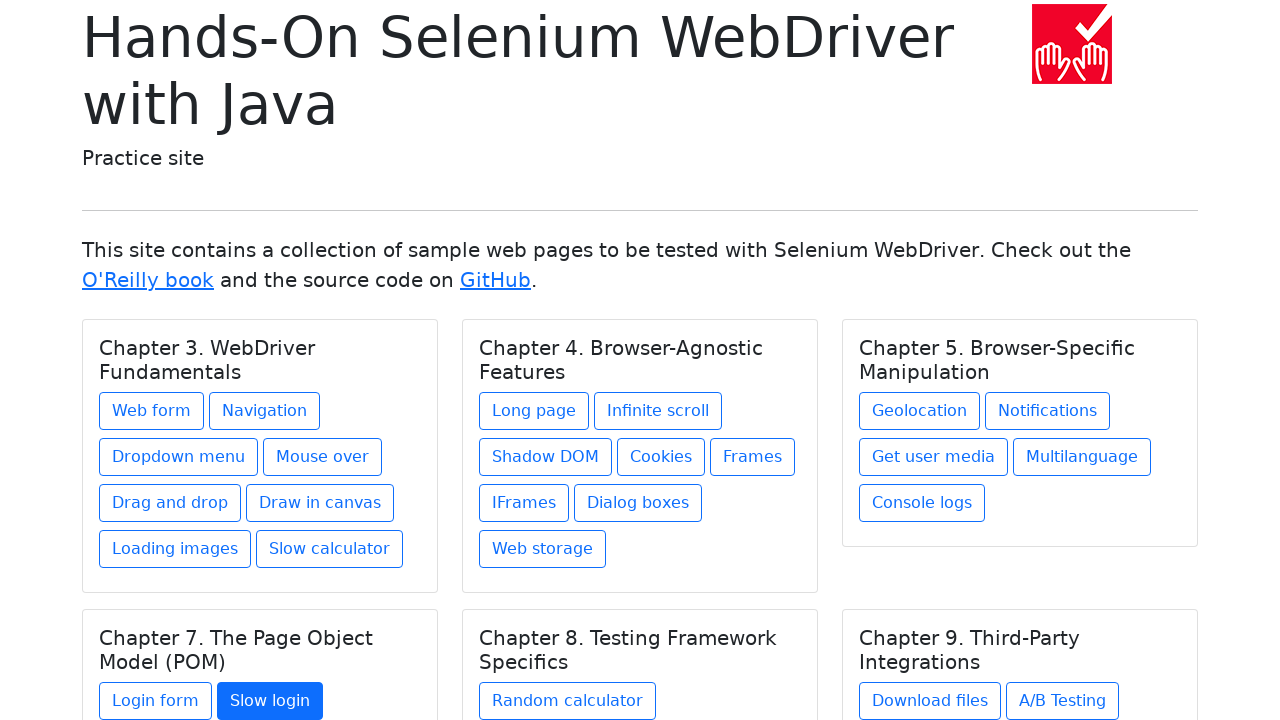

Printed chapter 5 title: Chapter 8. Testing Framework Specifics
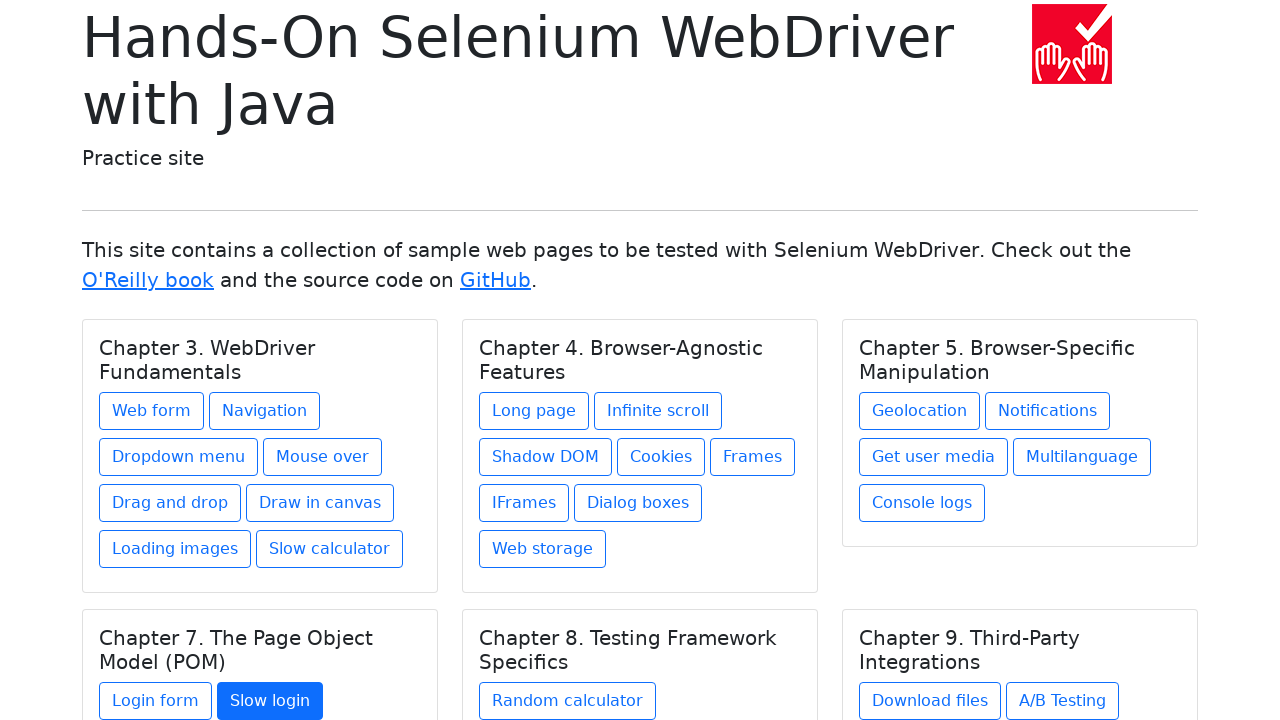

Found 1 links in chapter 5
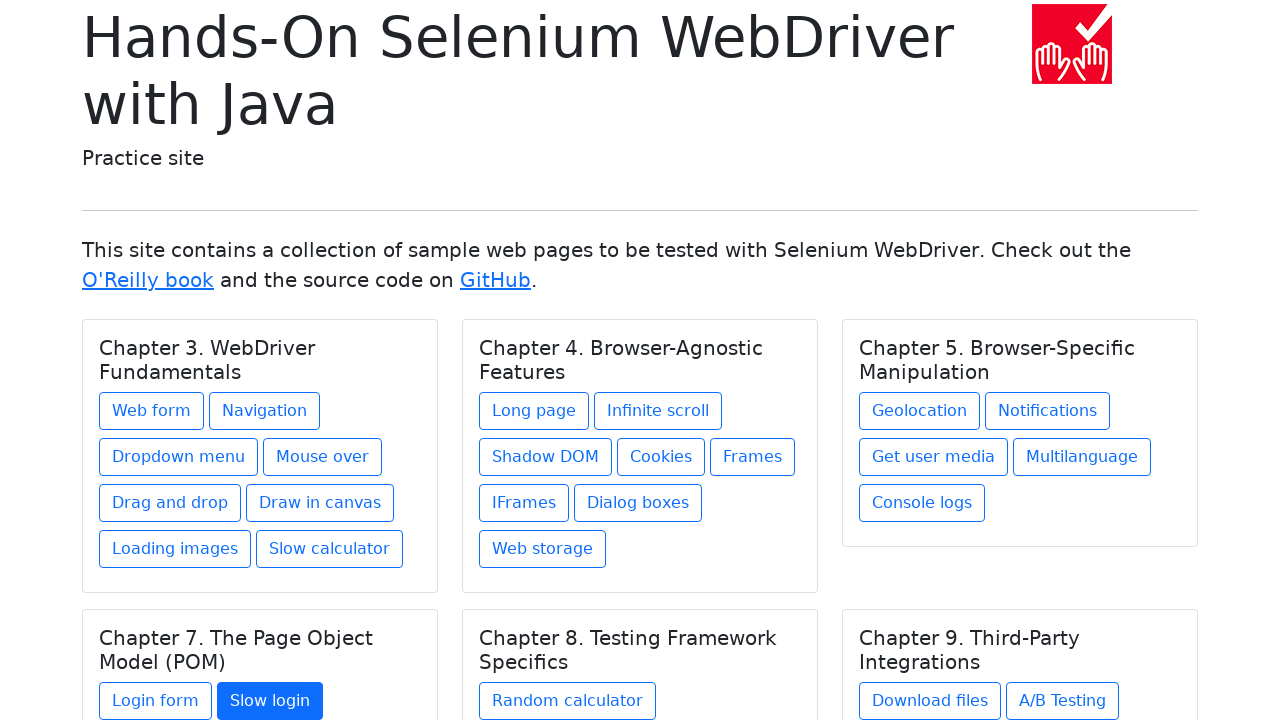

Re-selected chapter 5 after navigation
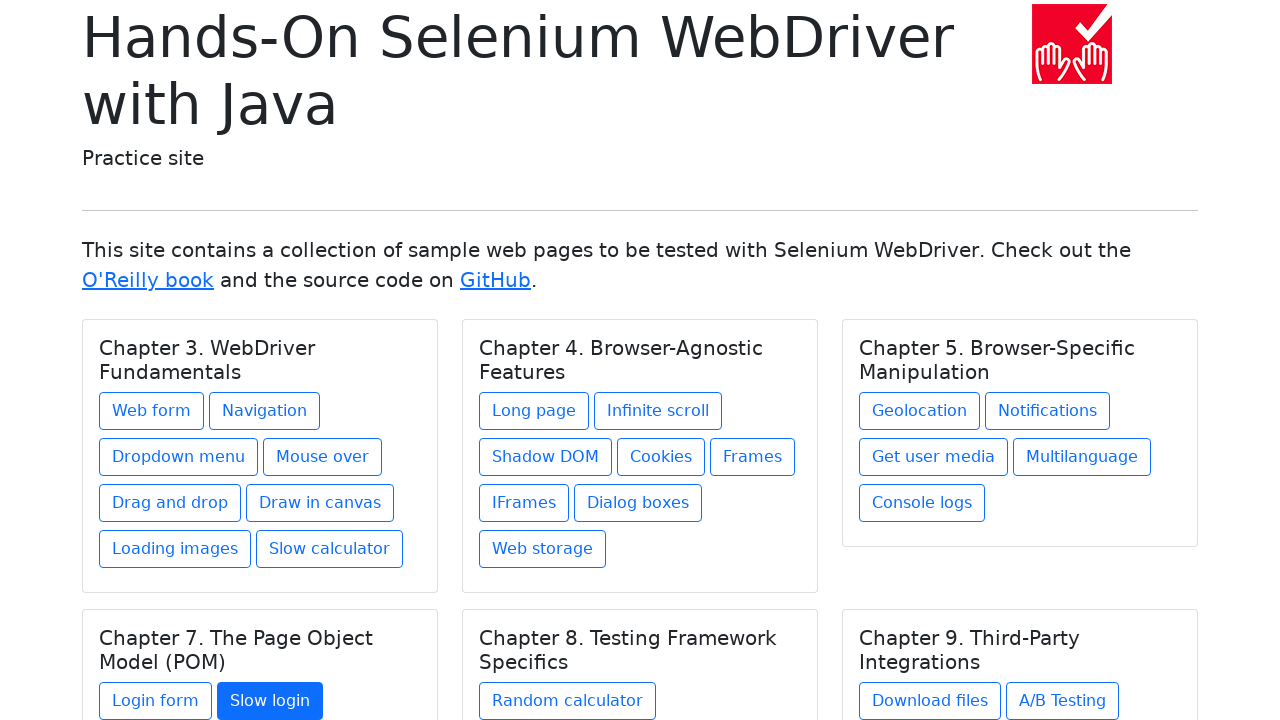

Selected link 1 in chapter 5
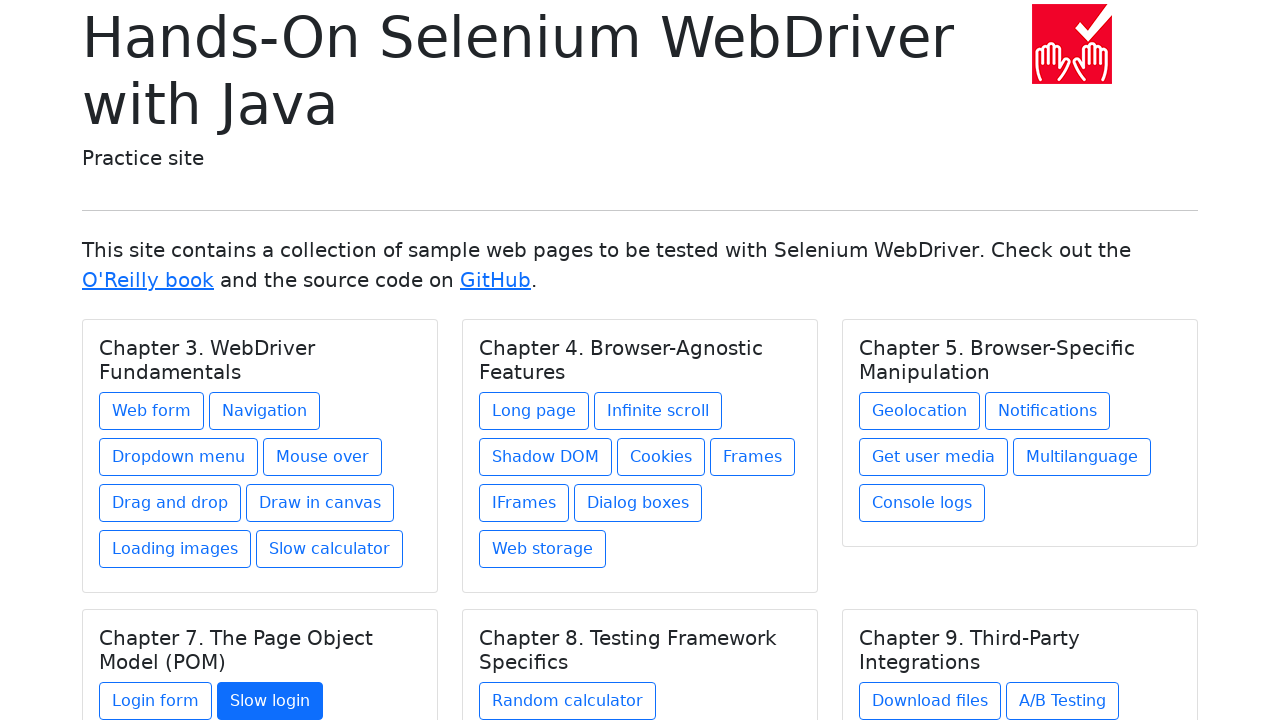

Printed link 1 text: Random calculator
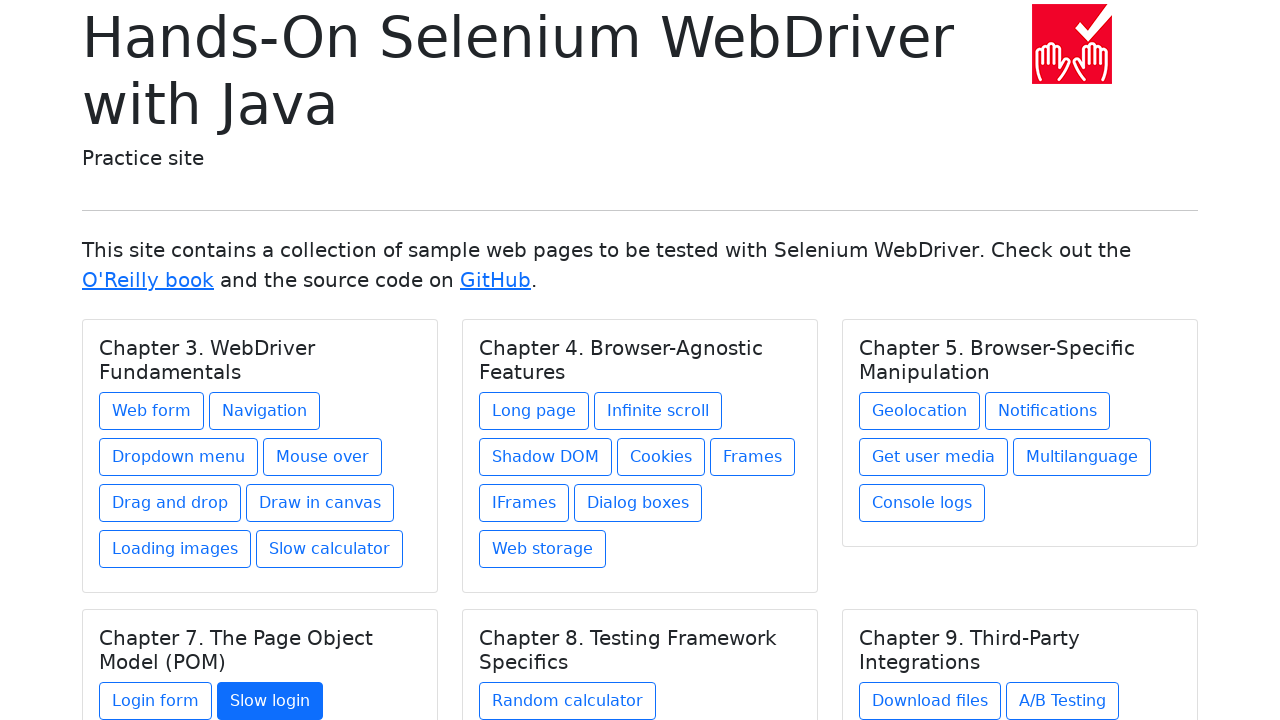

Clicked link 1 in chapter 5 at (568, 701) on h5.card-title >> nth=4 >> xpath=./../a >> nth=0
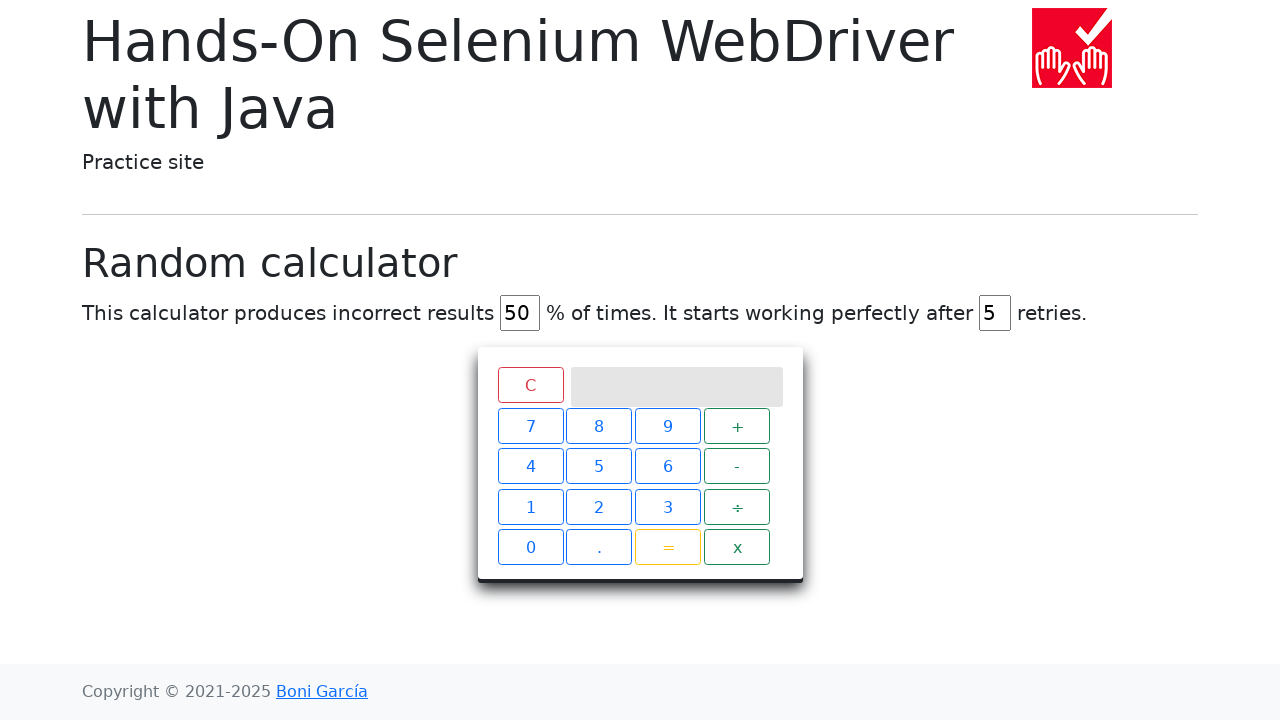

Navigated back to main page from link 1 in chapter 5
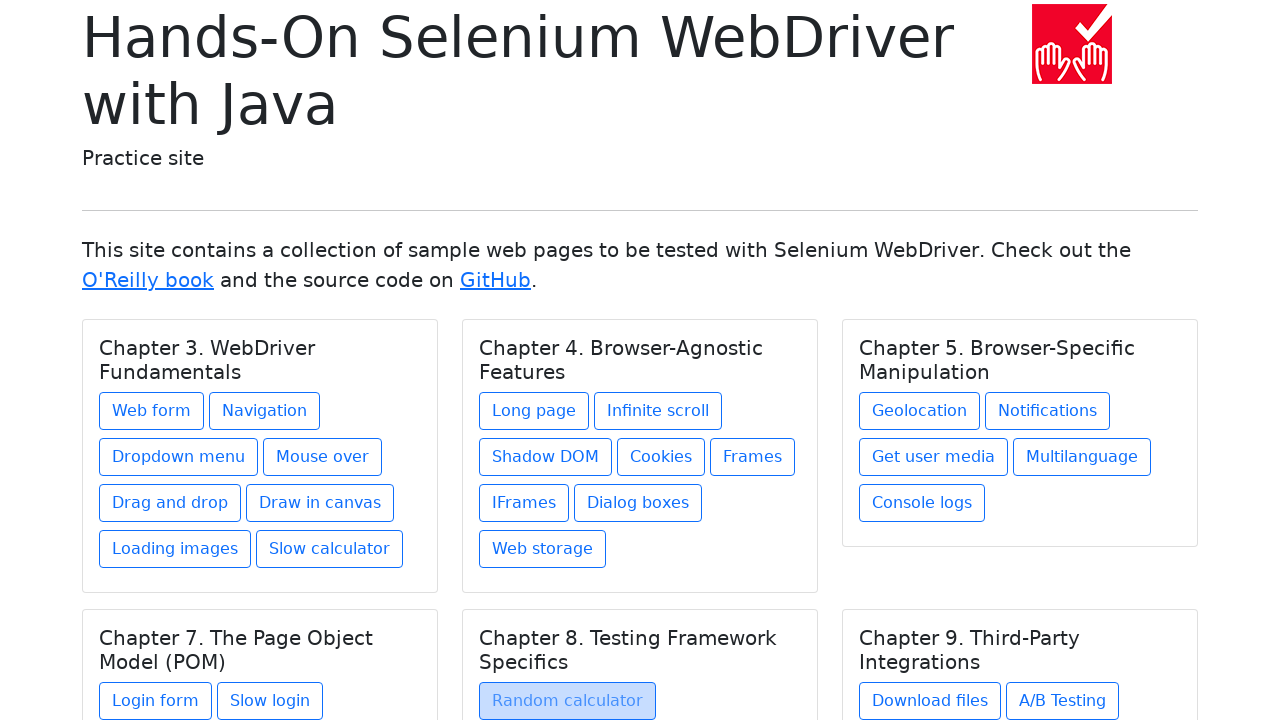

Selected chapter 6
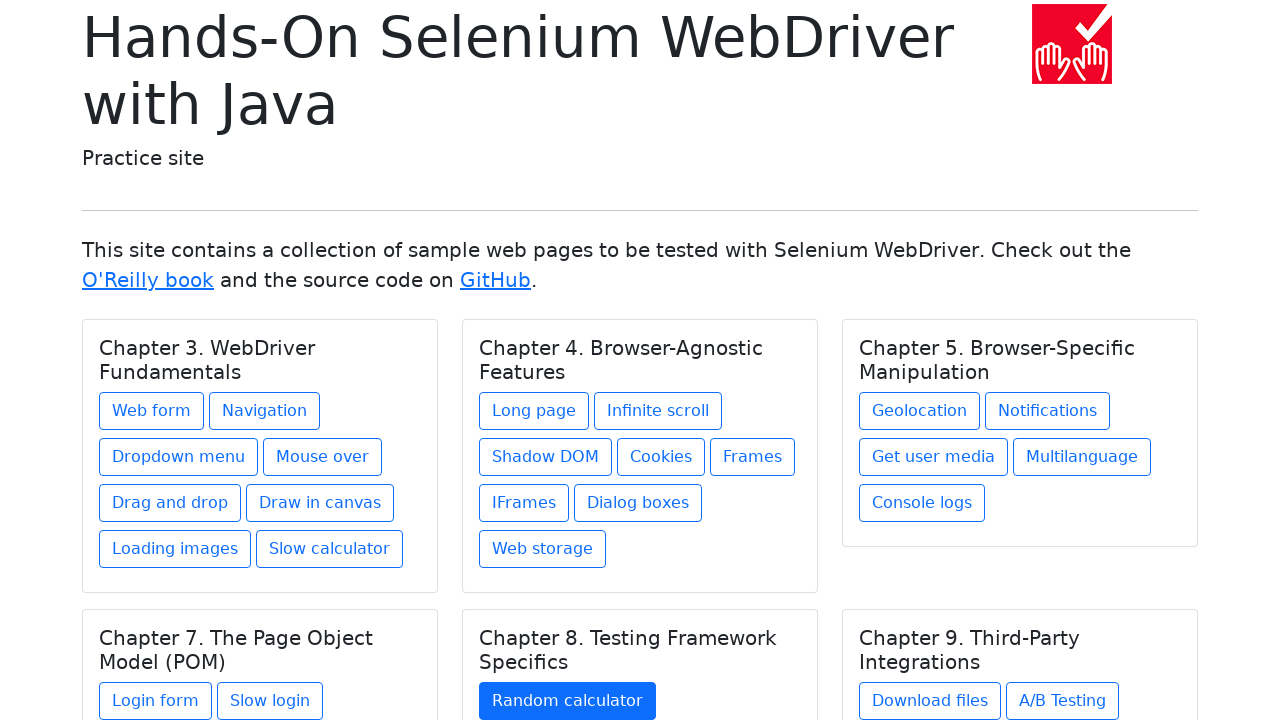

Printed chapter 6 title: Chapter 9. Third-Party Integrations
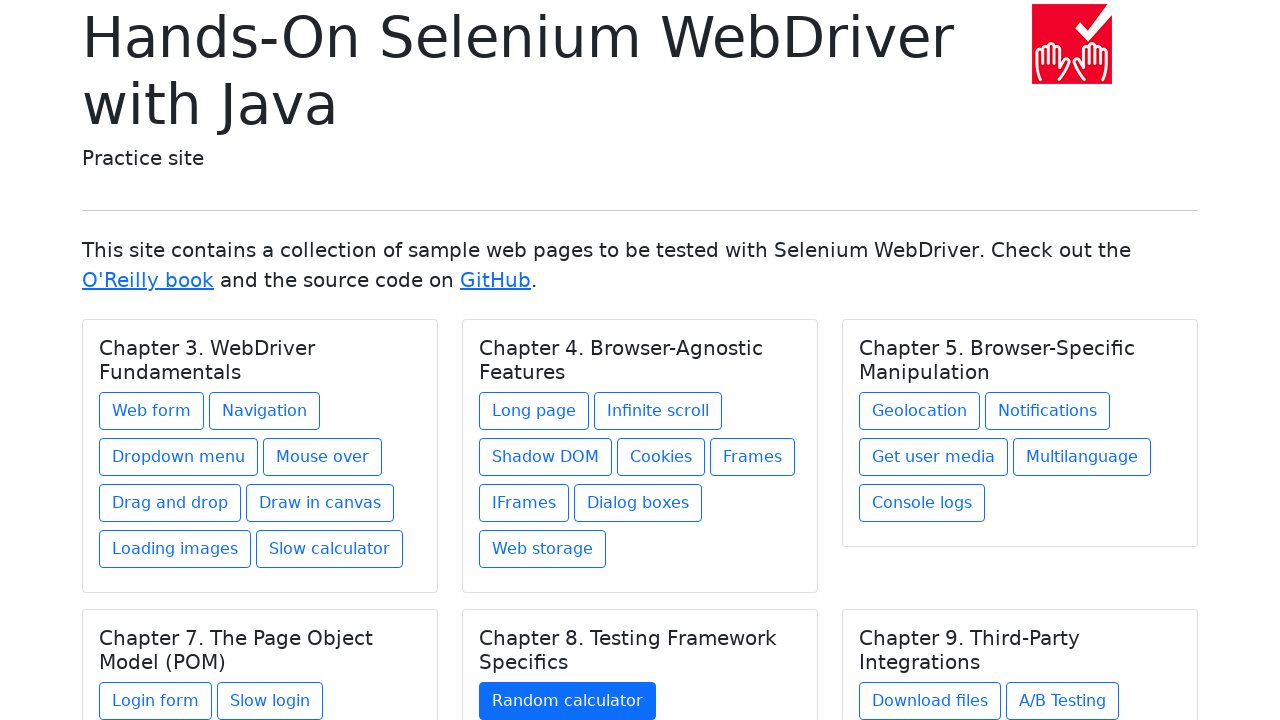

Found 3 links in chapter 6
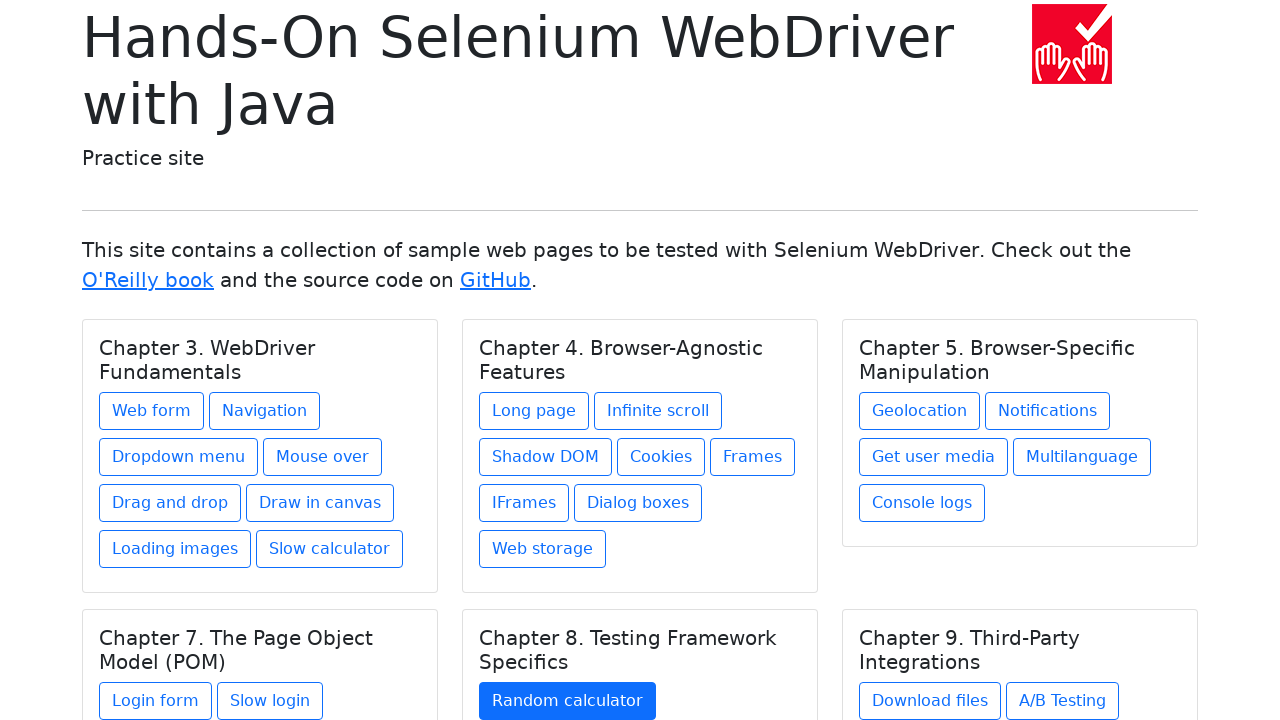

Re-selected chapter 6 after navigation
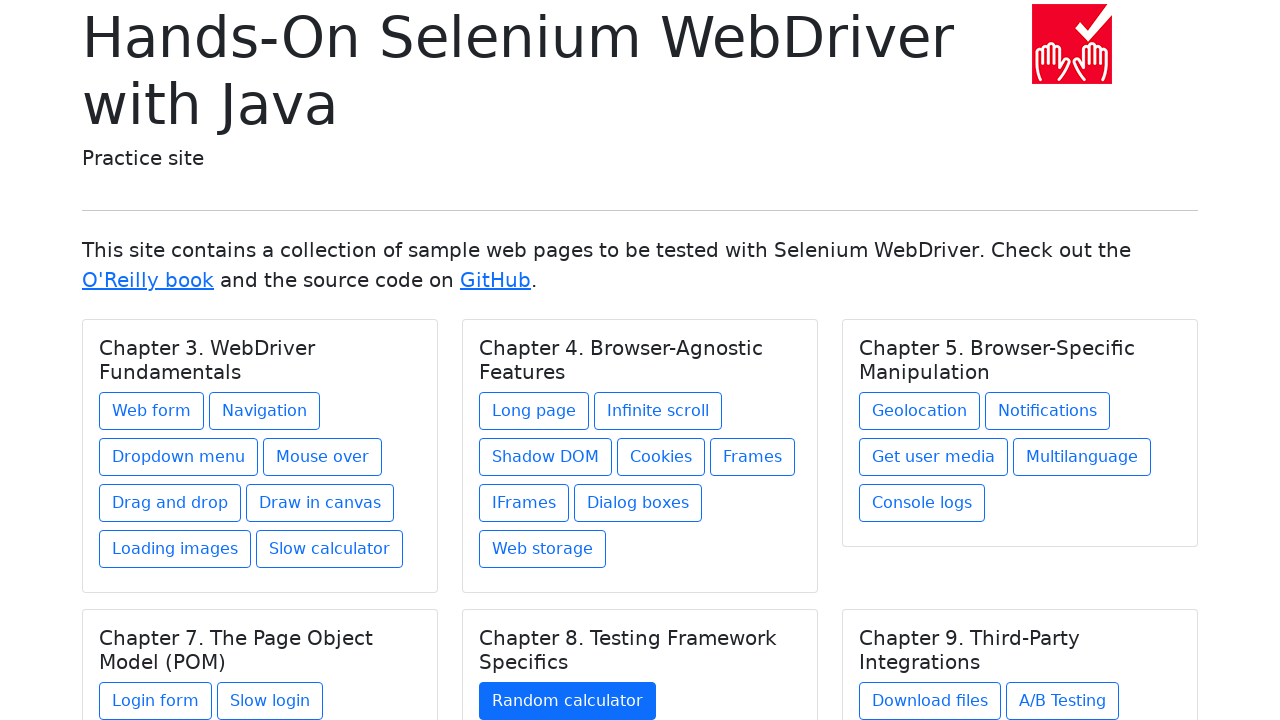

Selected link 1 in chapter 6
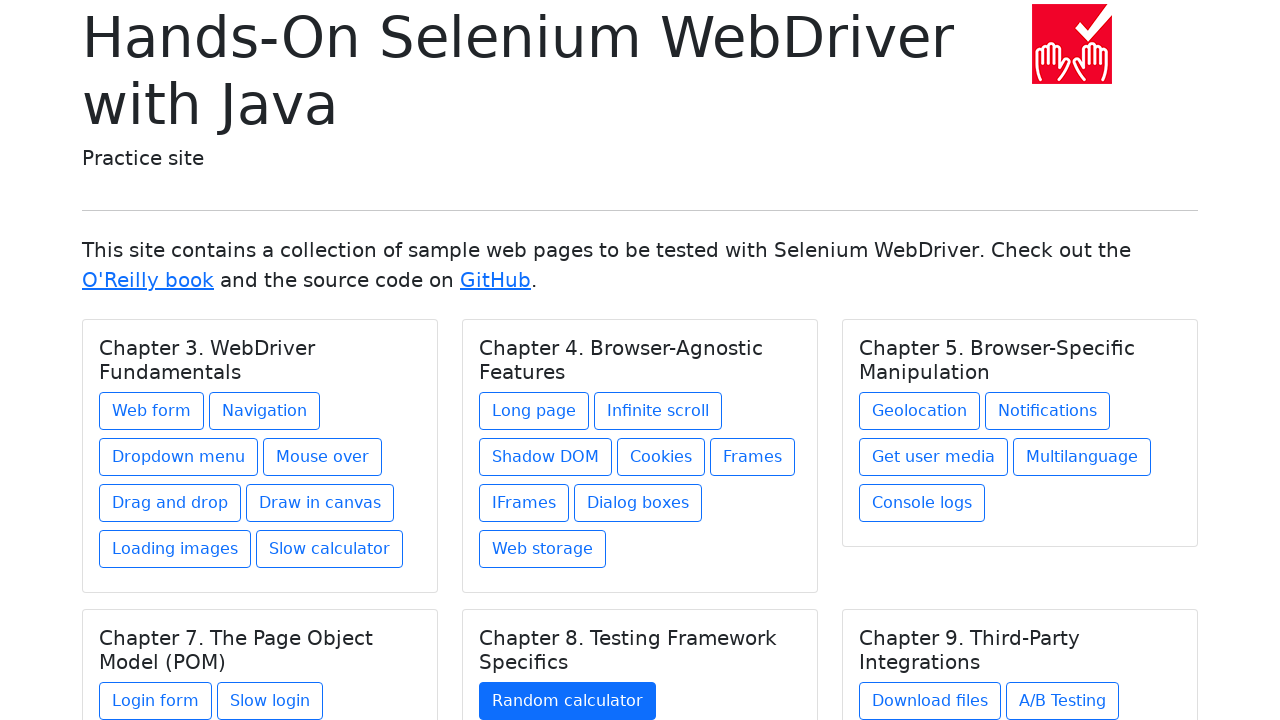

Printed link 1 text: Download files
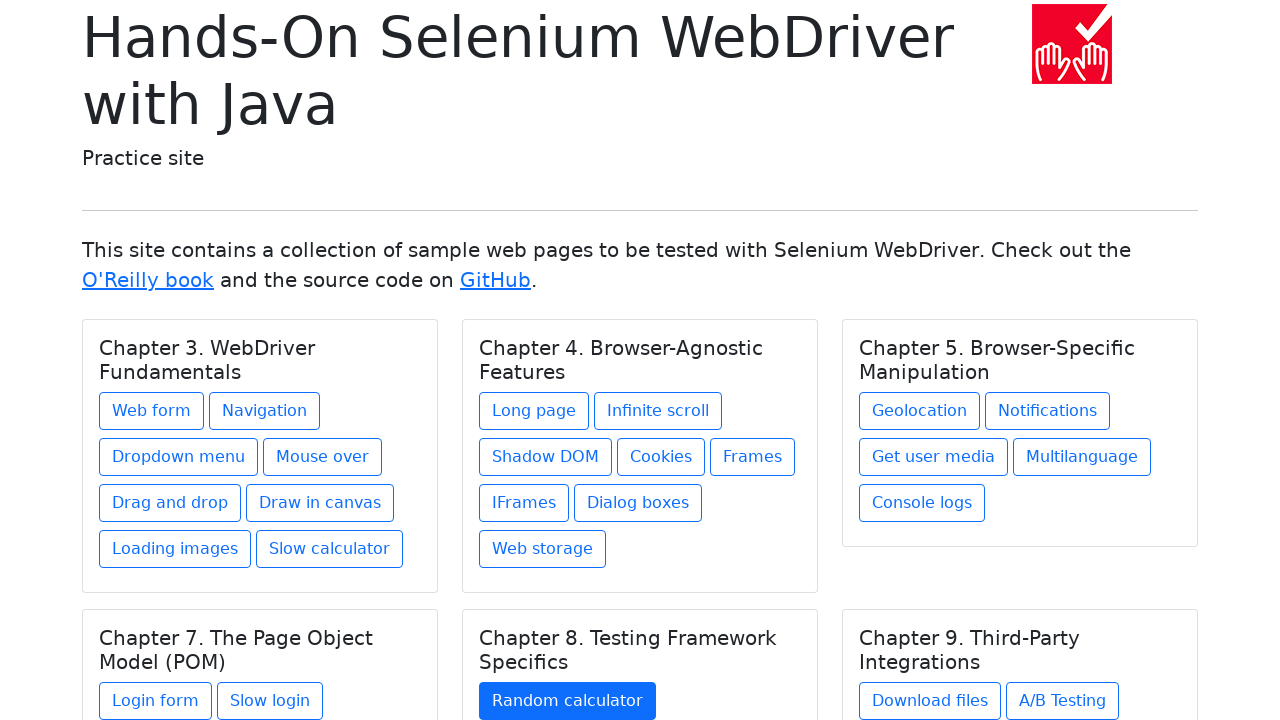

Clicked link 1 in chapter 6 at (930, 701) on h5.card-title >> nth=5 >> xpath=./../a >> nth=0
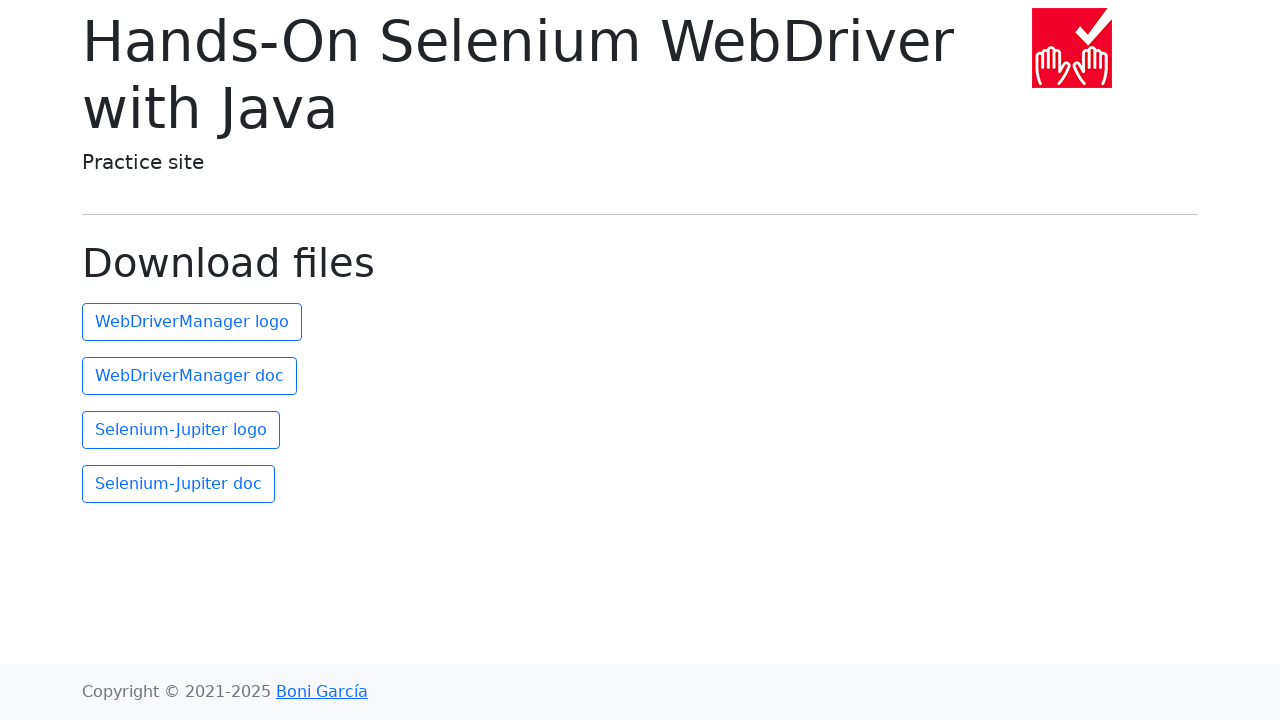

Navigated back to main page from link 1 in chapter 6
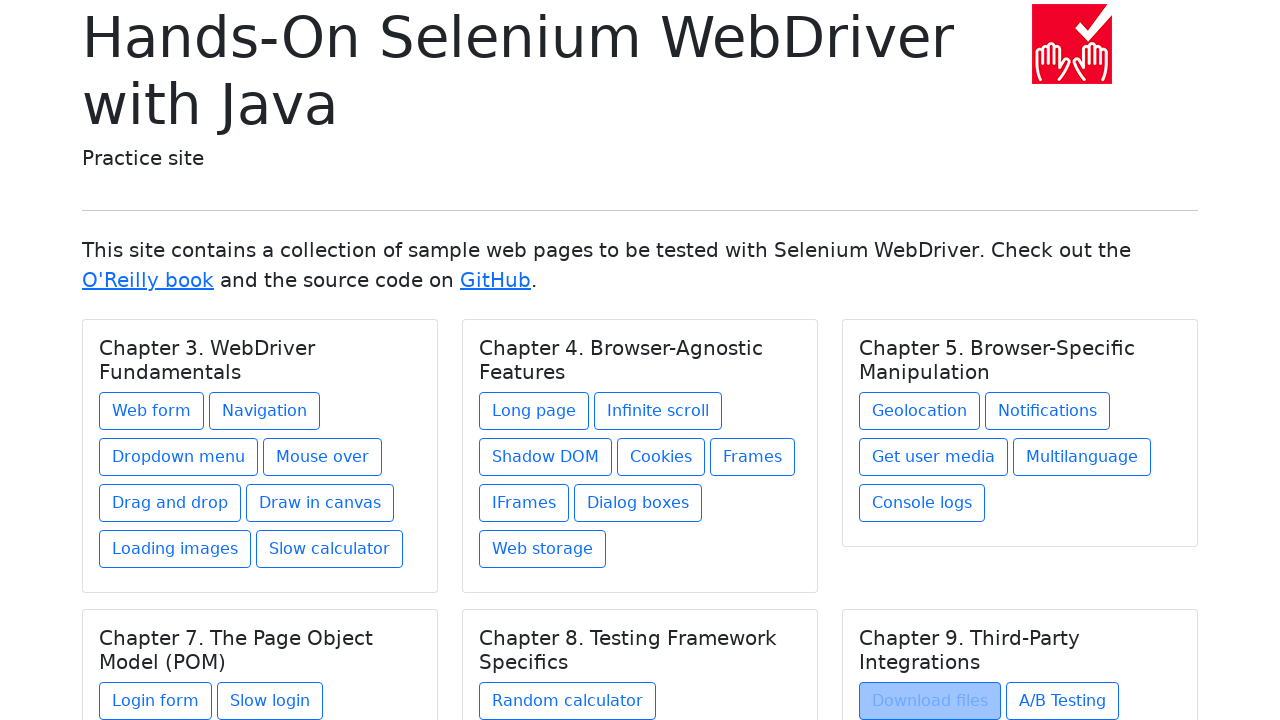

Re-selected chapter 6 after navigation
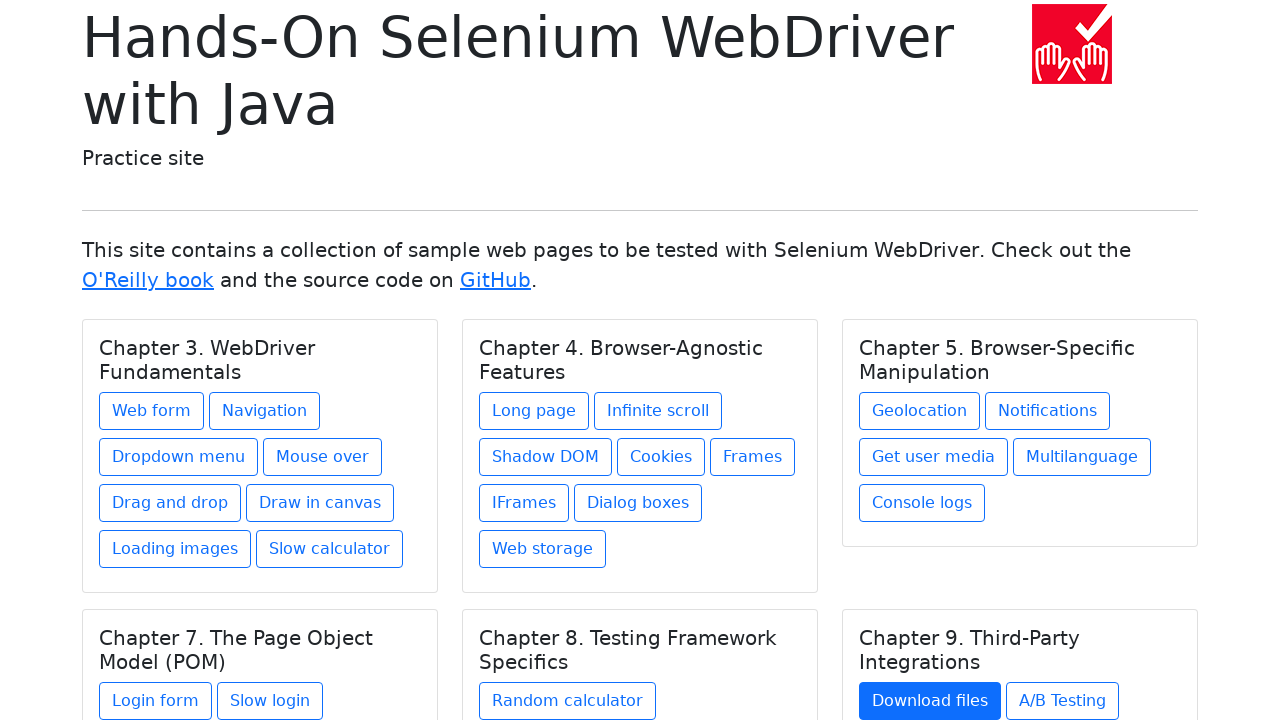

Selected link 2 in chapter 6
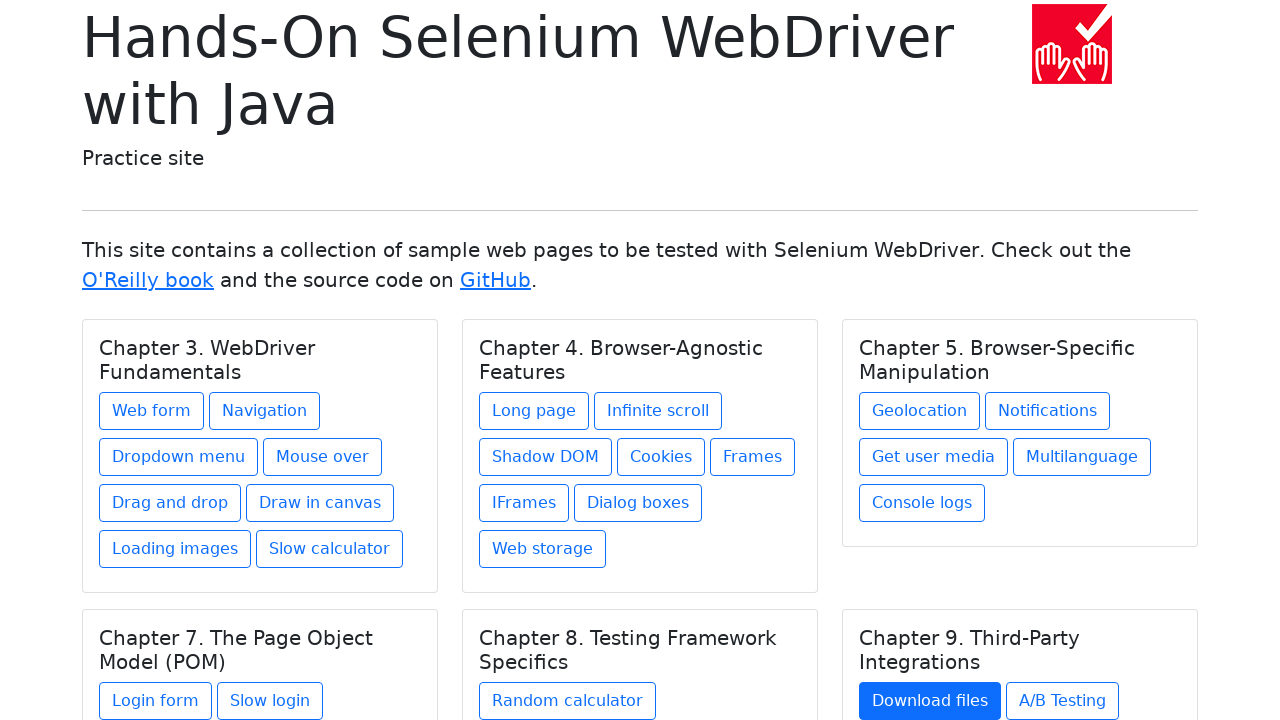

Printed link 2 text: A/B Testing
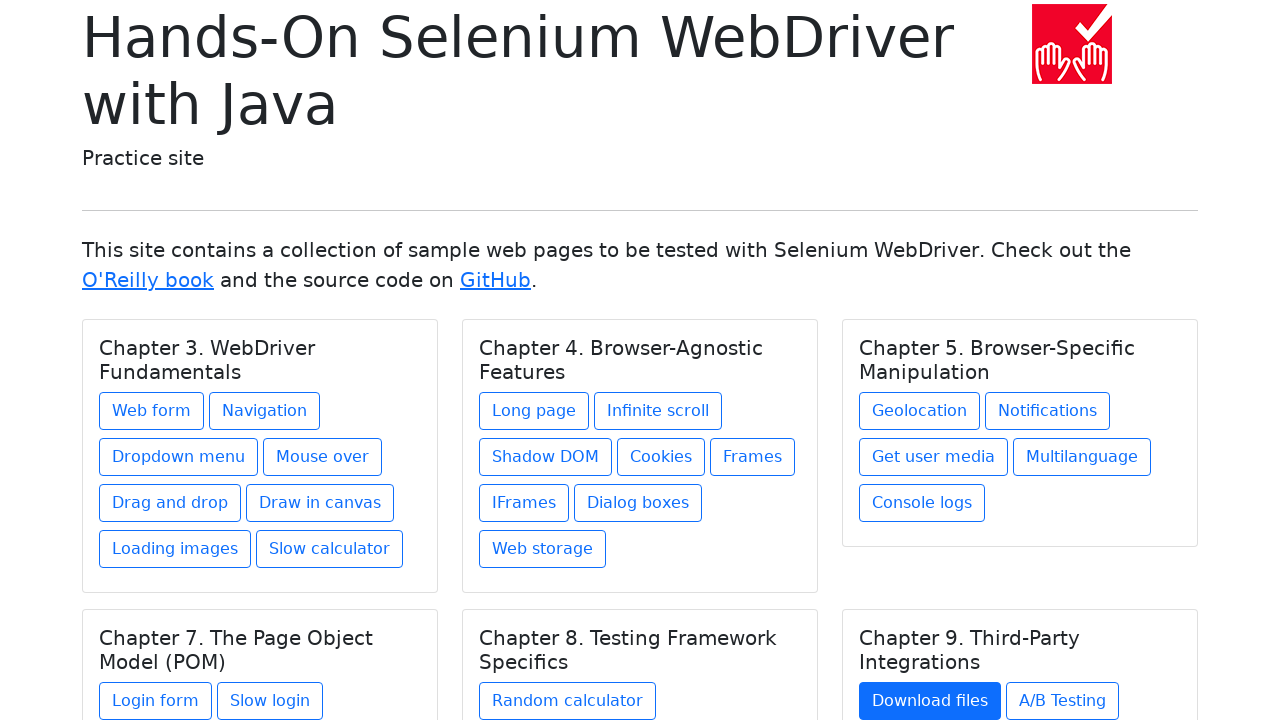

Clicked link 2 in chapter 6 at (1062, 701) on h5.card-title >> nth=5 >> xpath=./../a >> nth=1
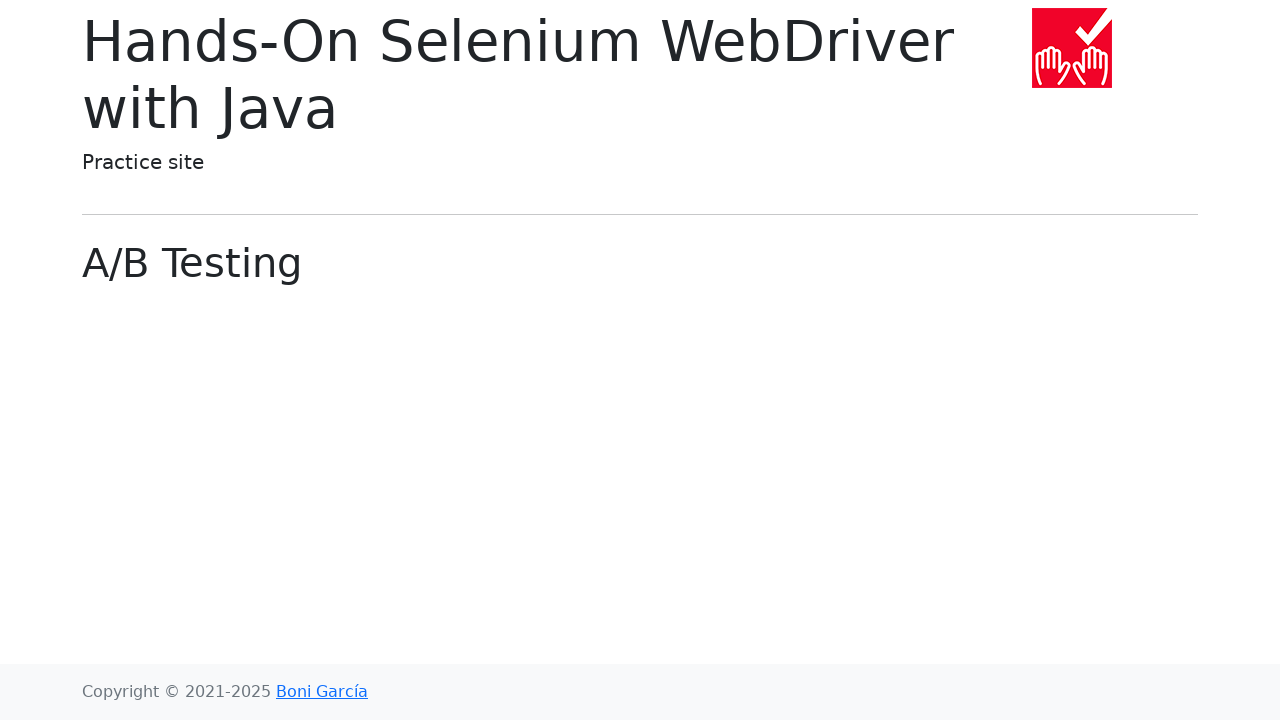

Navigated back to main page from link 2 in chapter 6
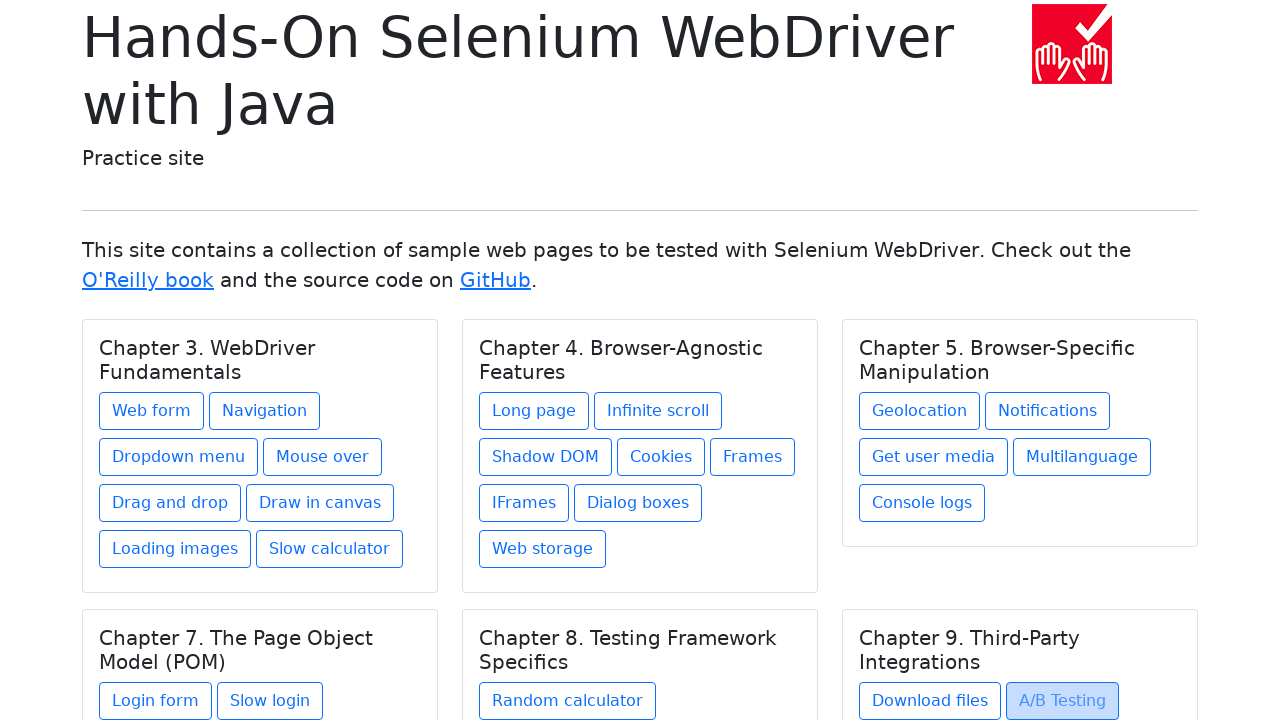

Re-selected chapter 6 after navigation
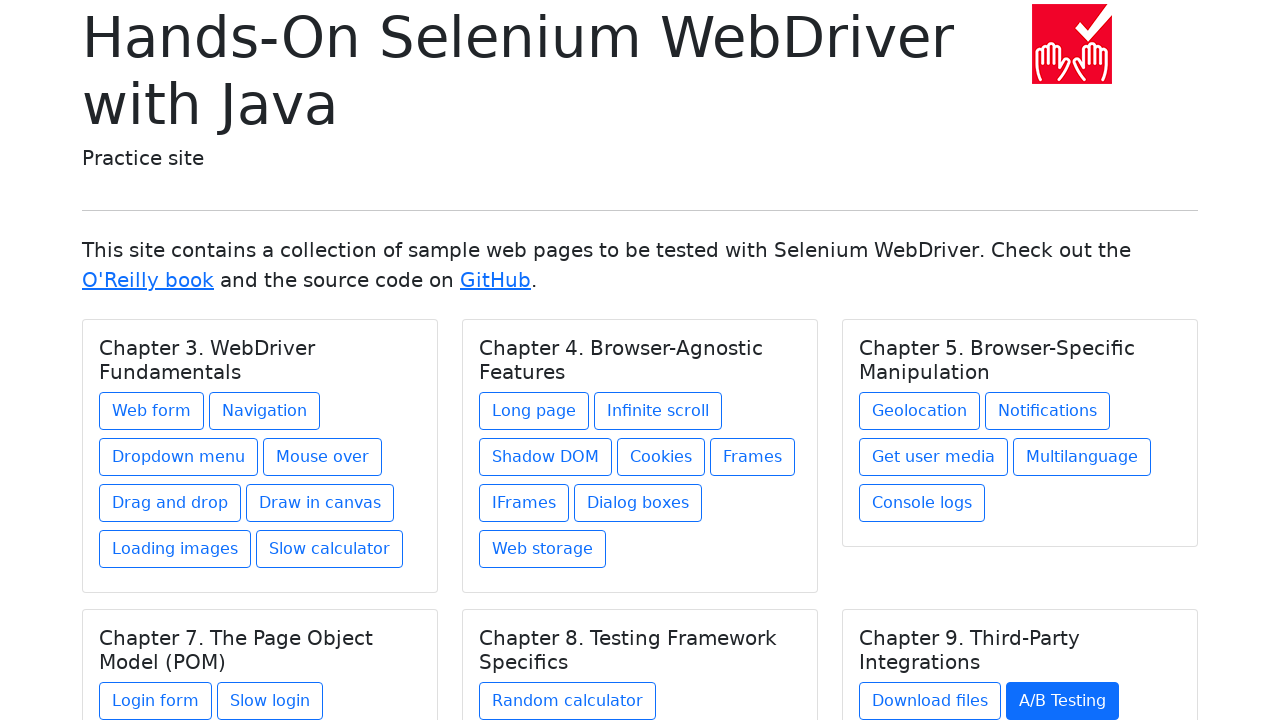

Selected link 3 in chapter 6
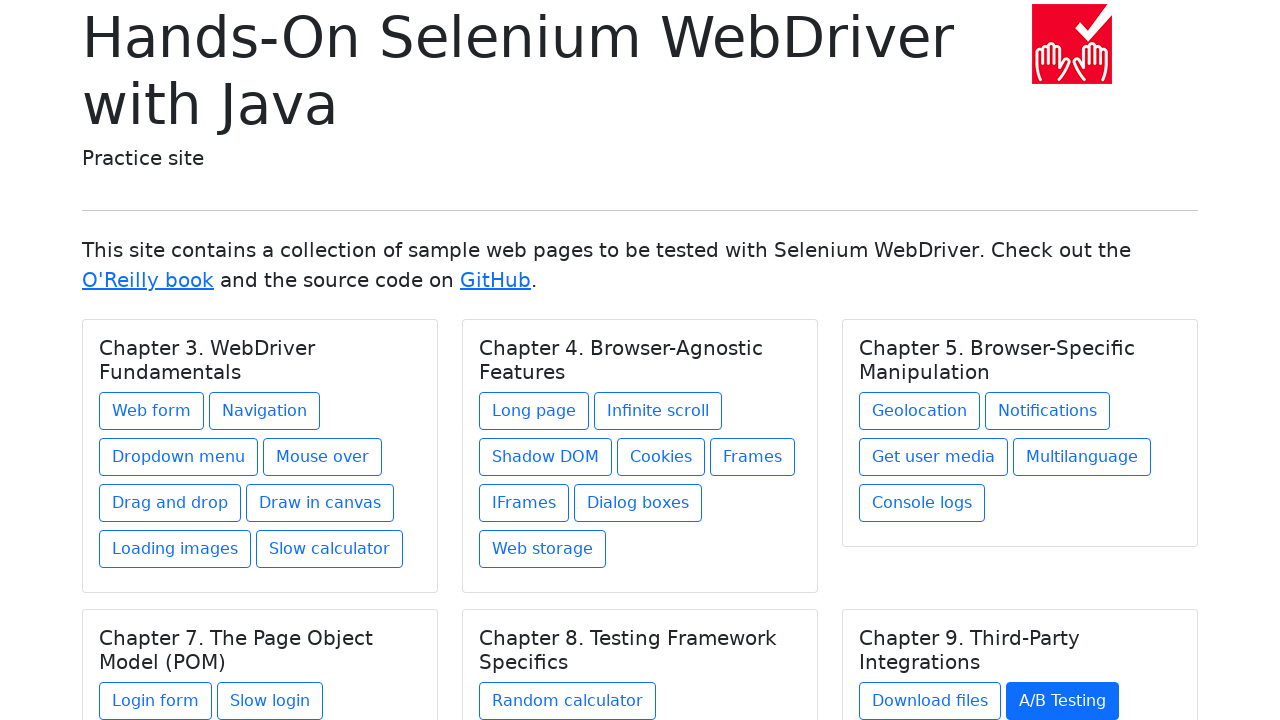

Printed link 3 text: Data types
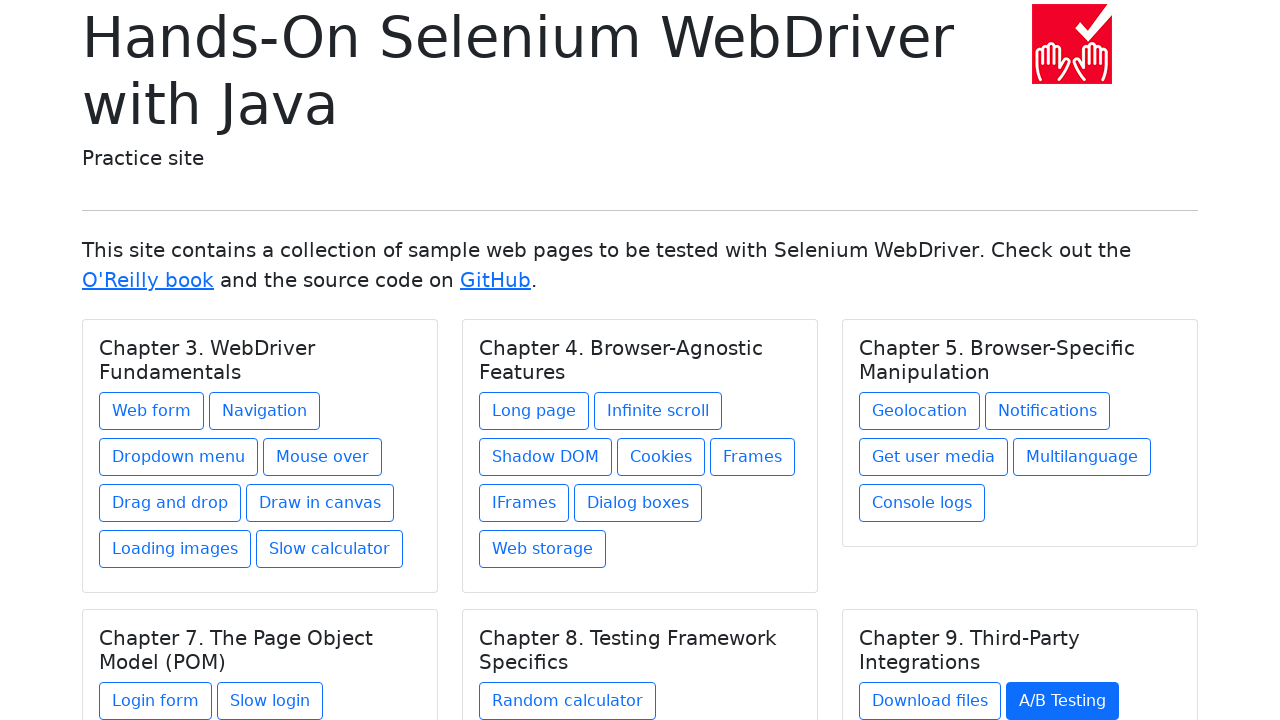

Clicked link 3 in chapter 6 at (915, 612) on h5.card-title >> nth=5 >> xpath=./../a >> nth=2
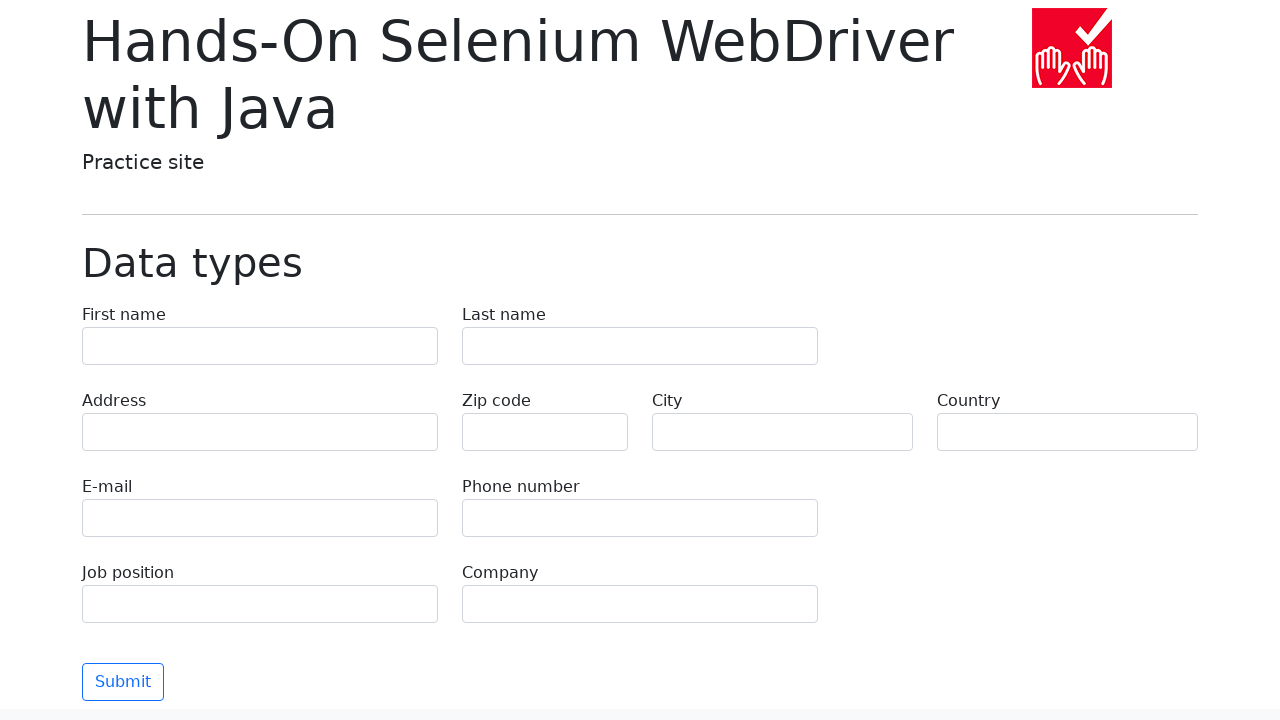

Navigated back to main page from link 3 in chapter 6
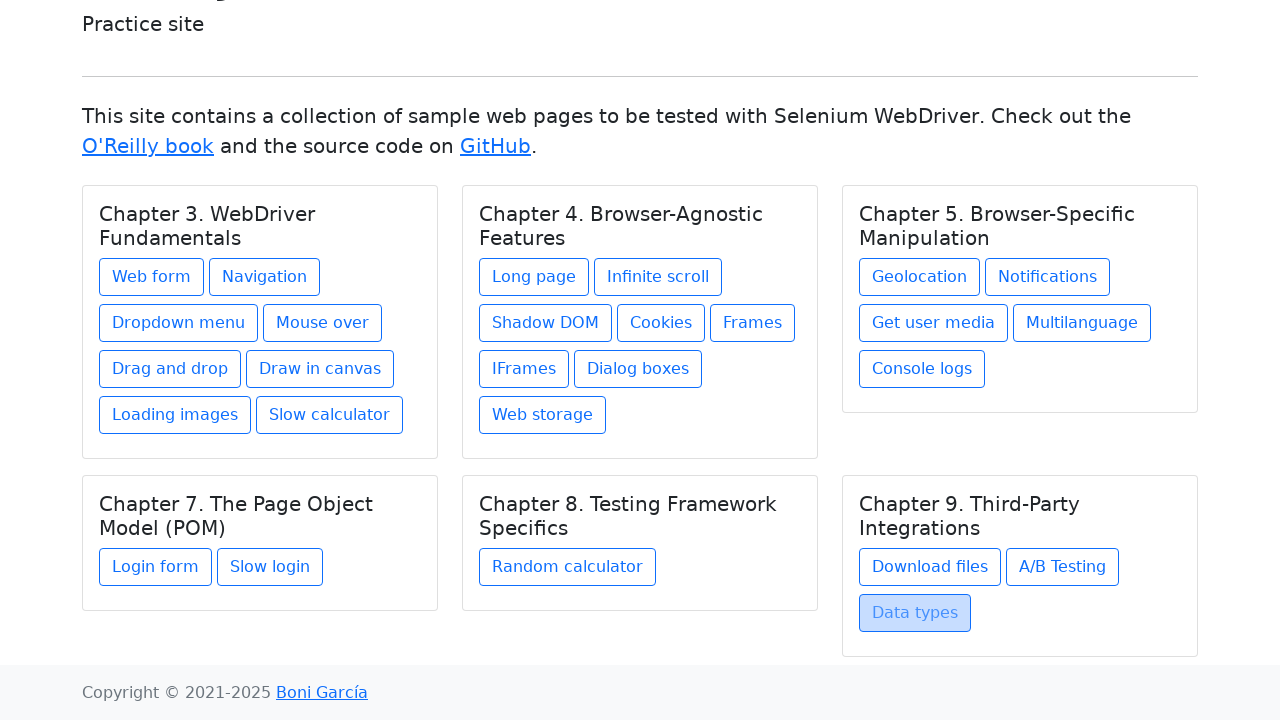

Verified that 6 chapters were found
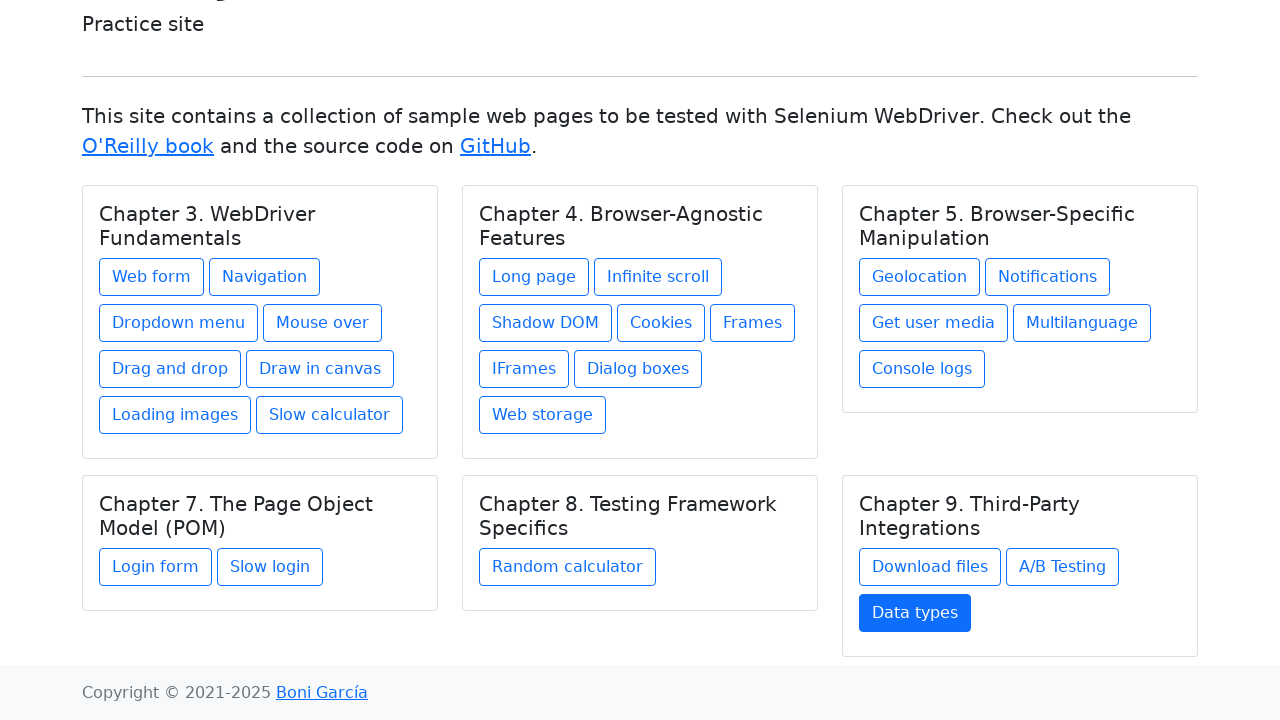

Verified that 27 total links were found across all chapters
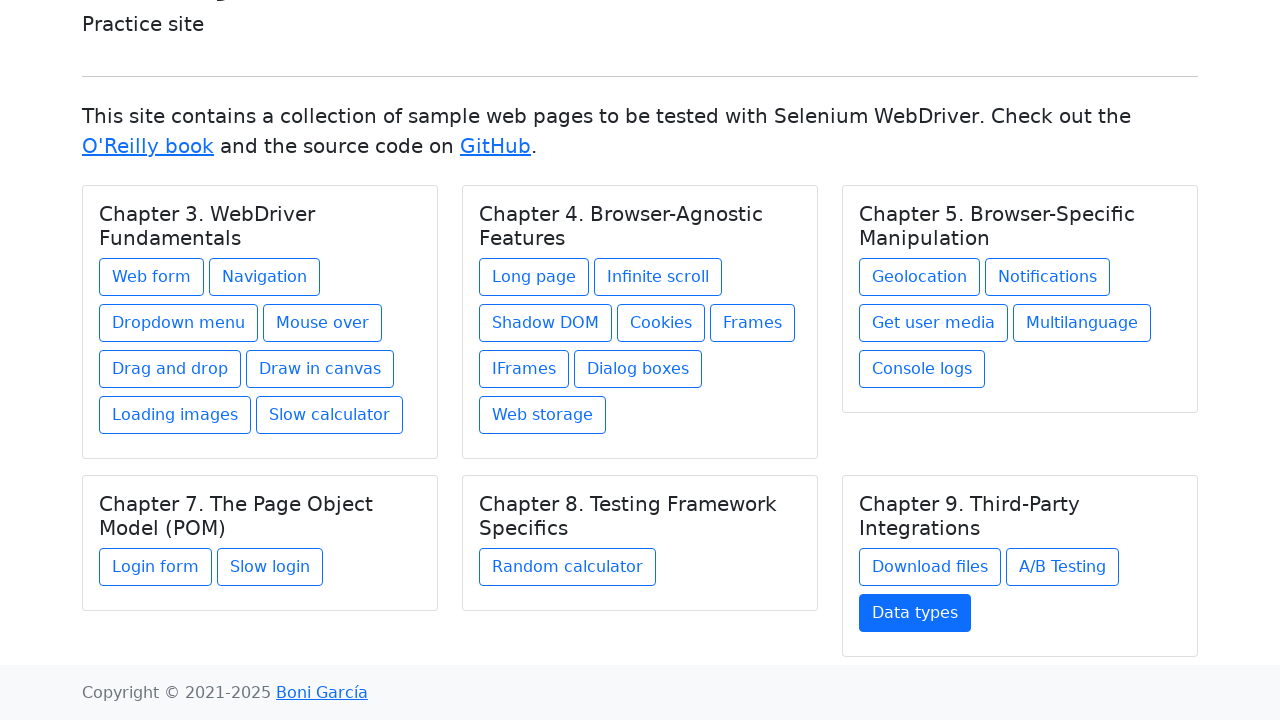

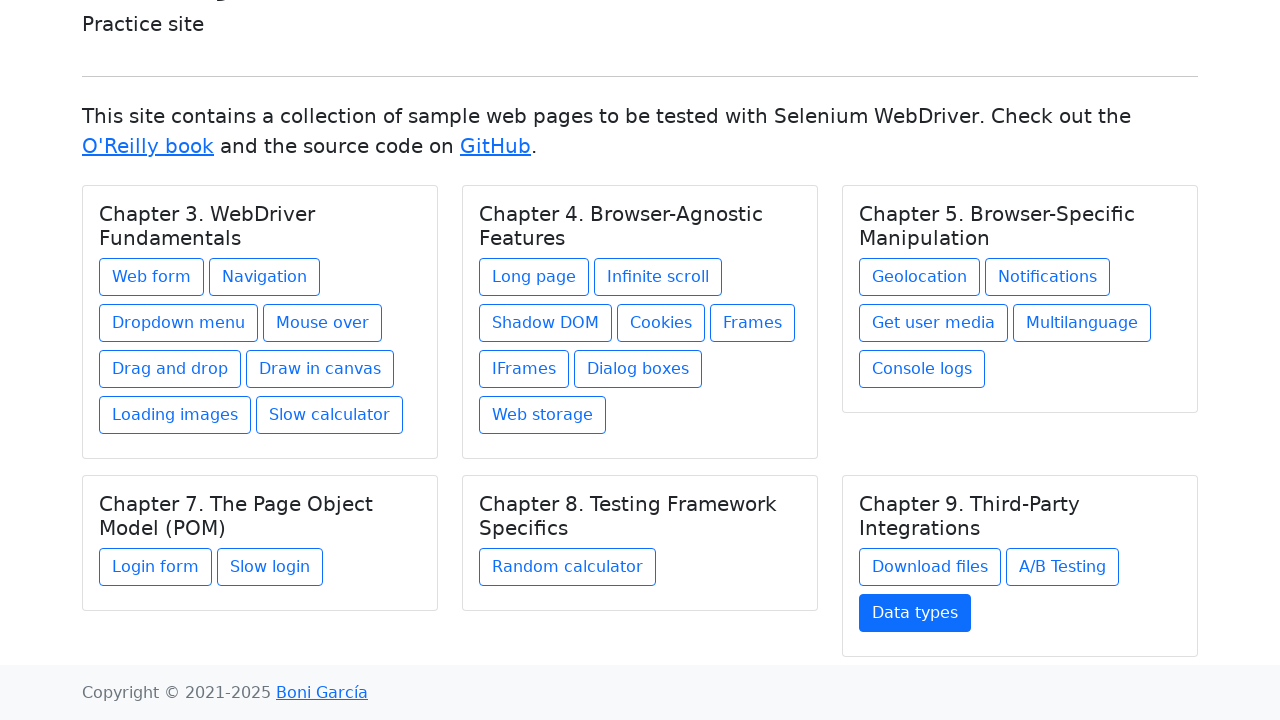